Tests dynamic element creation and deletion by clicking "Add Element" button 100 times, then clicking "Delete" button 90 times, and verifying that 10 delete buttons remain

Starting URL: https://the-internet.herokuapp.com/add_remove_elements/

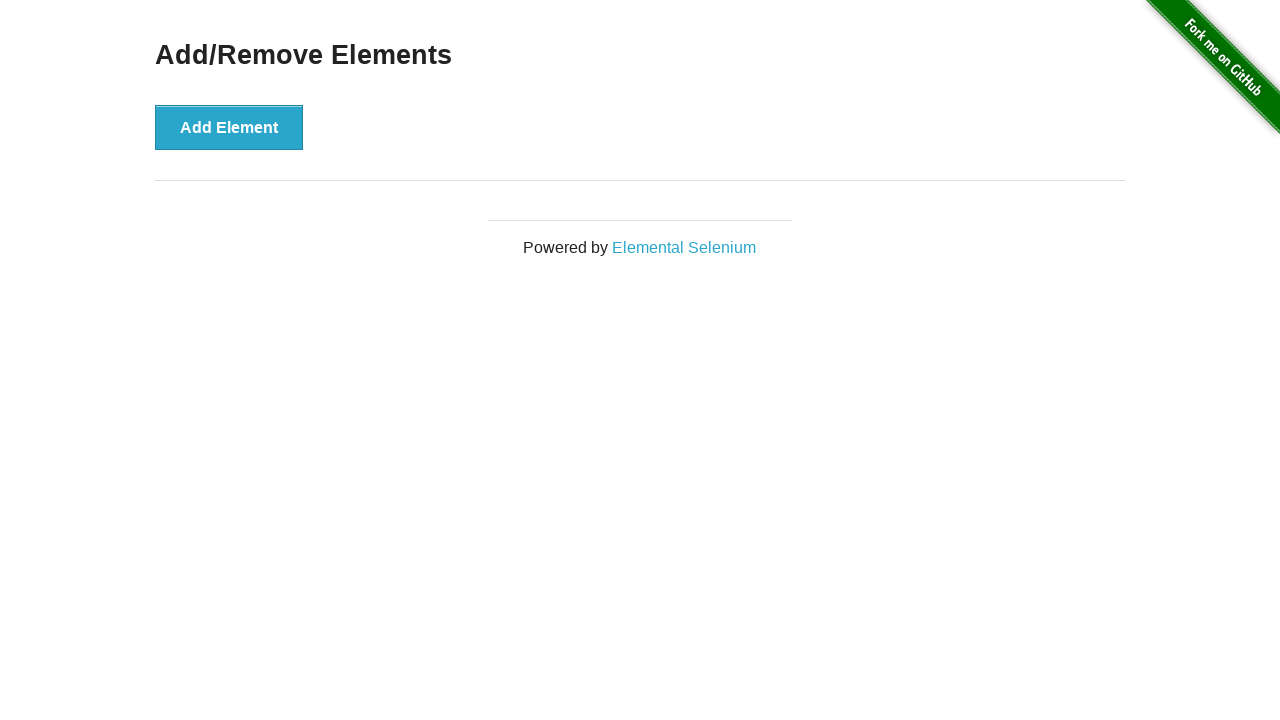

Navigated to the add/remove elements page
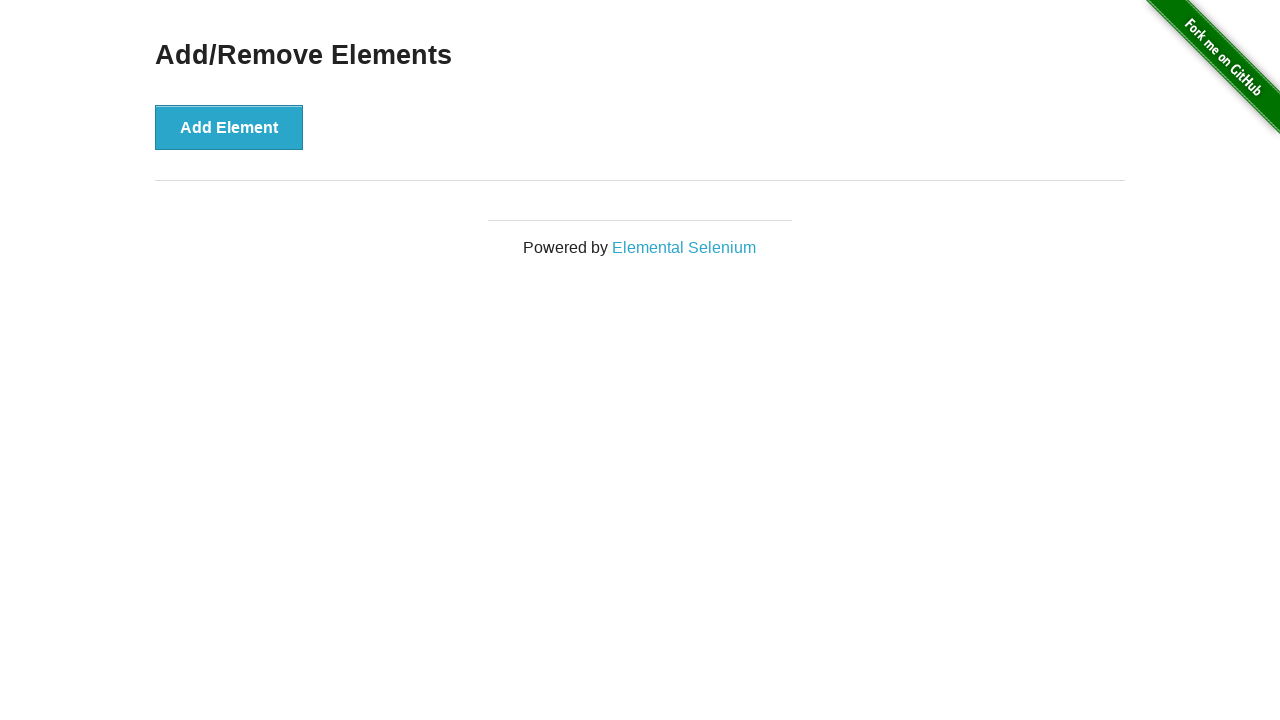

Clicked 'Add Element' button (iteration 1/100) at (229, 127) on button[onclick]
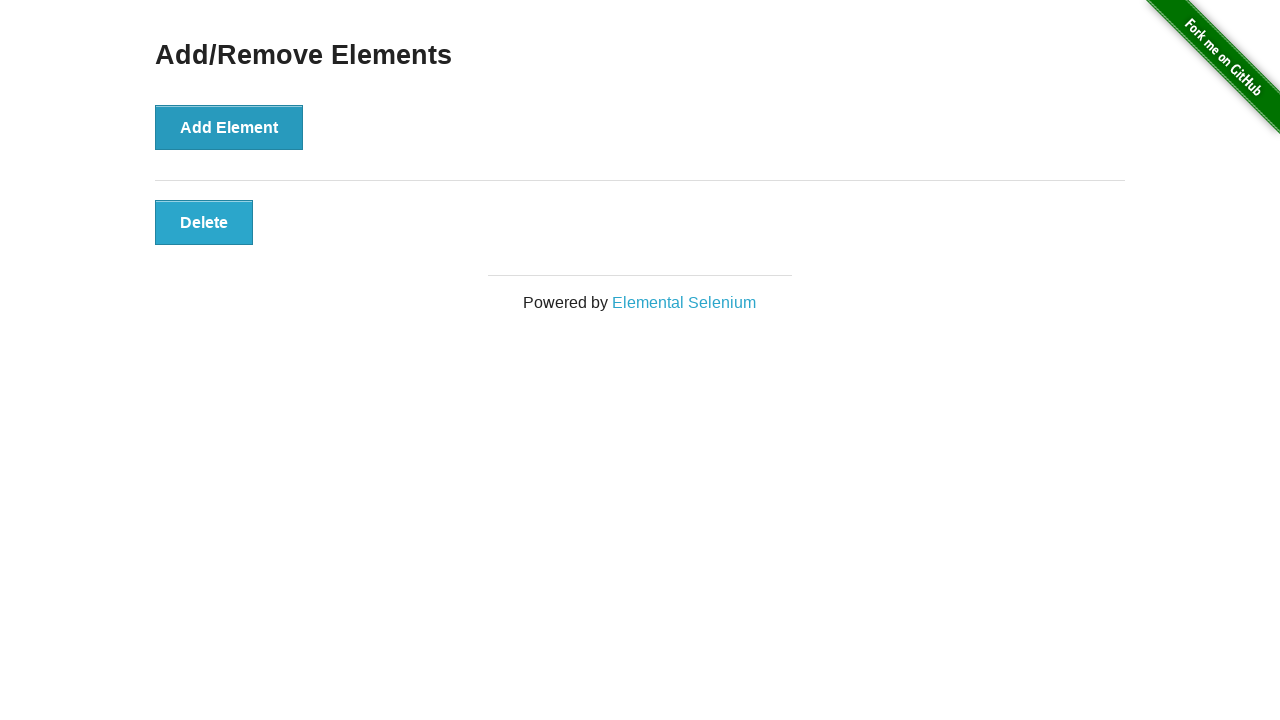

Clicked 'Add Element' button (iteration 2/100) at (229, 127) on button[onclick]
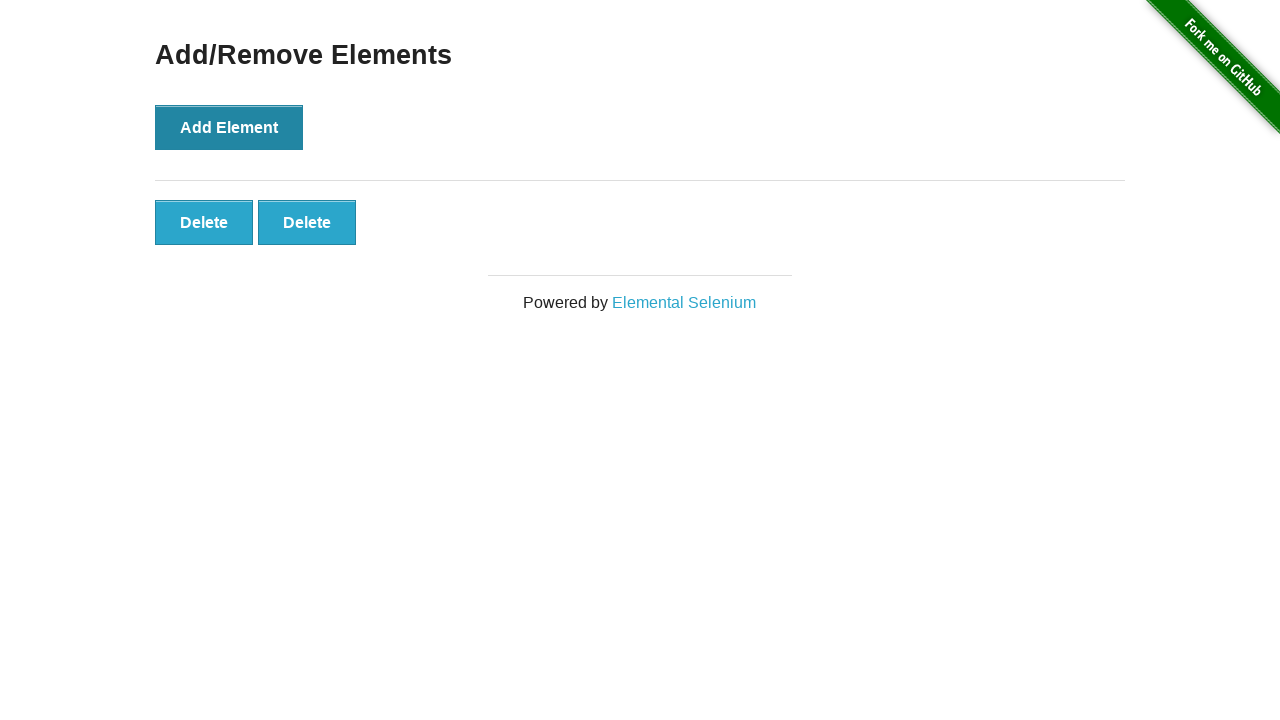

Clicked 'Add Element' button (iteration 3/100) at (229, 127) on button[onclick]
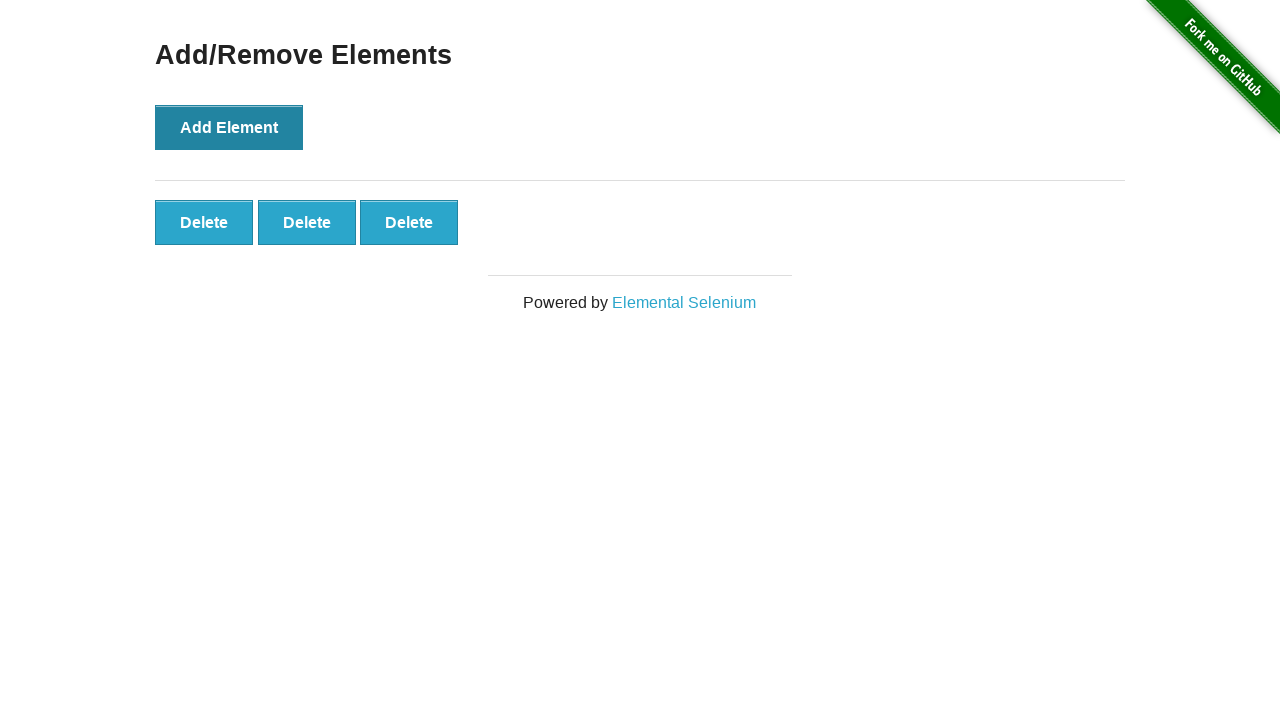

Clicked 'Add Element' button (iteration 4/100) at (229, 127) on button[onclick]
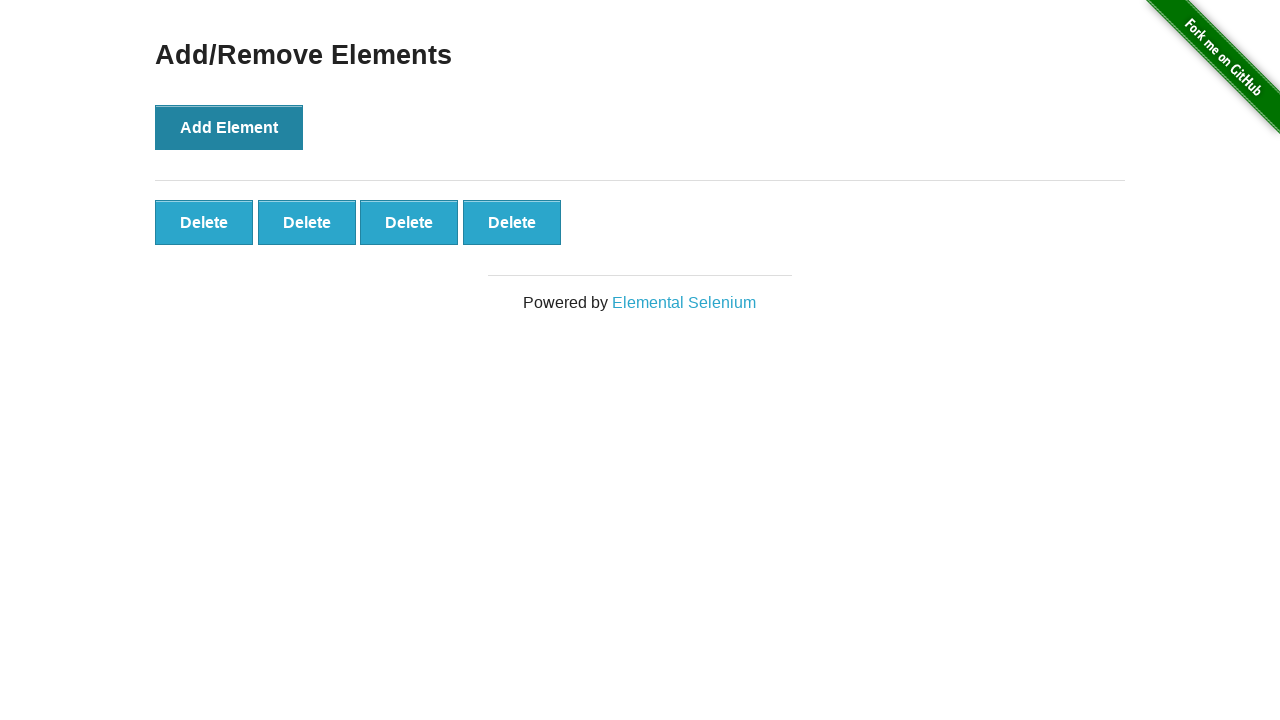

Clicked 'Add Element' button (iteration 5/100) at (229, 127) on button[onclick]
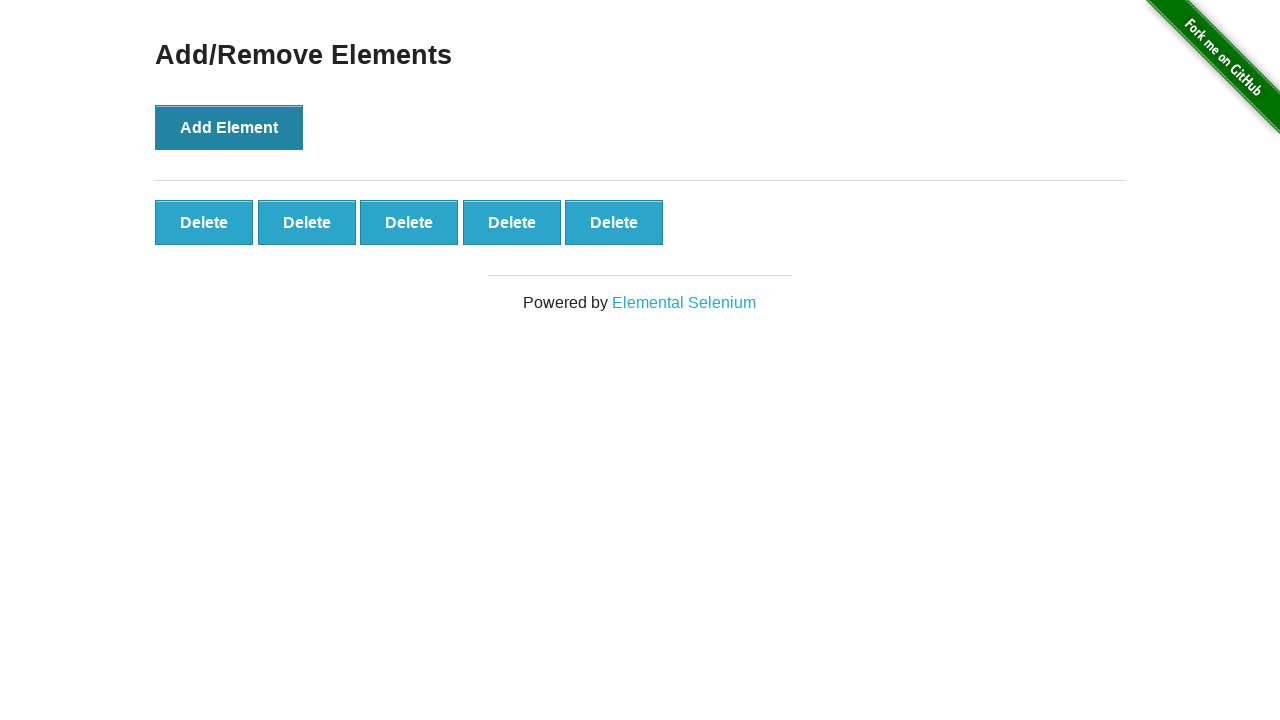

Clicked 'Add Element' button (iteration 6/100) at (229, 127) on button[onclick]
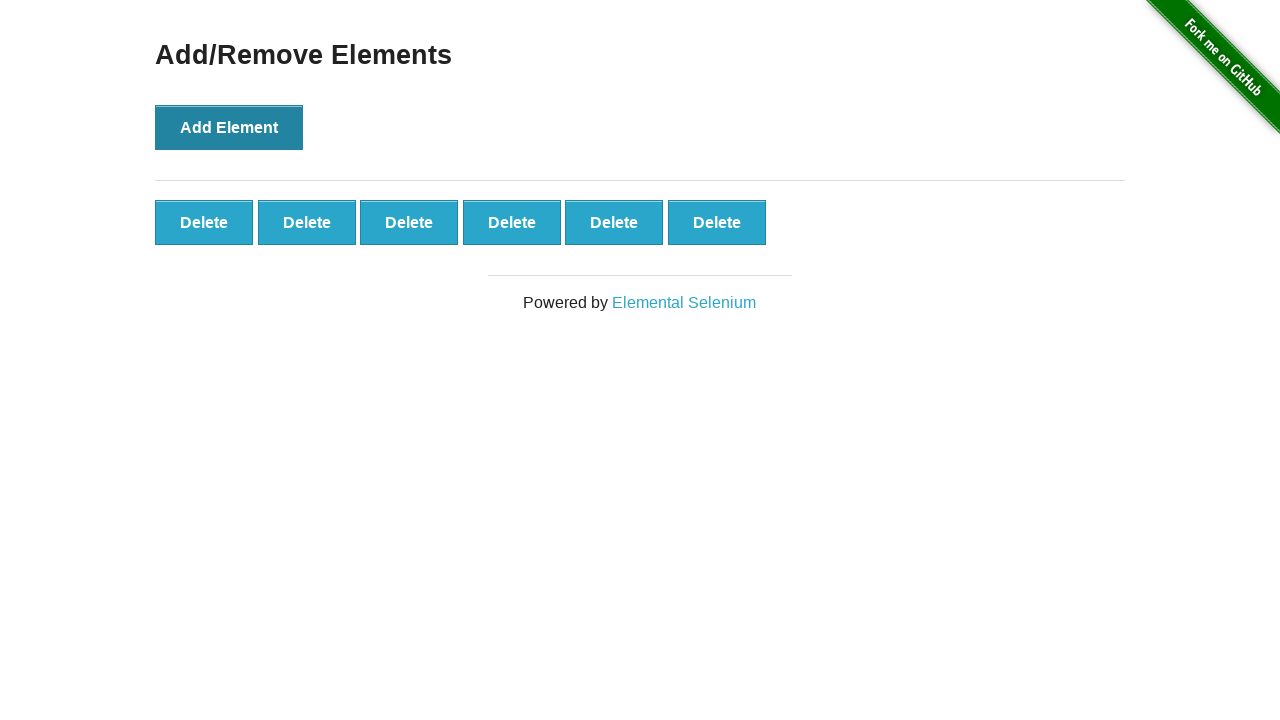

Clicked 'Add Element' button (iteration 7/100) at (229, 127) on button[onclick]
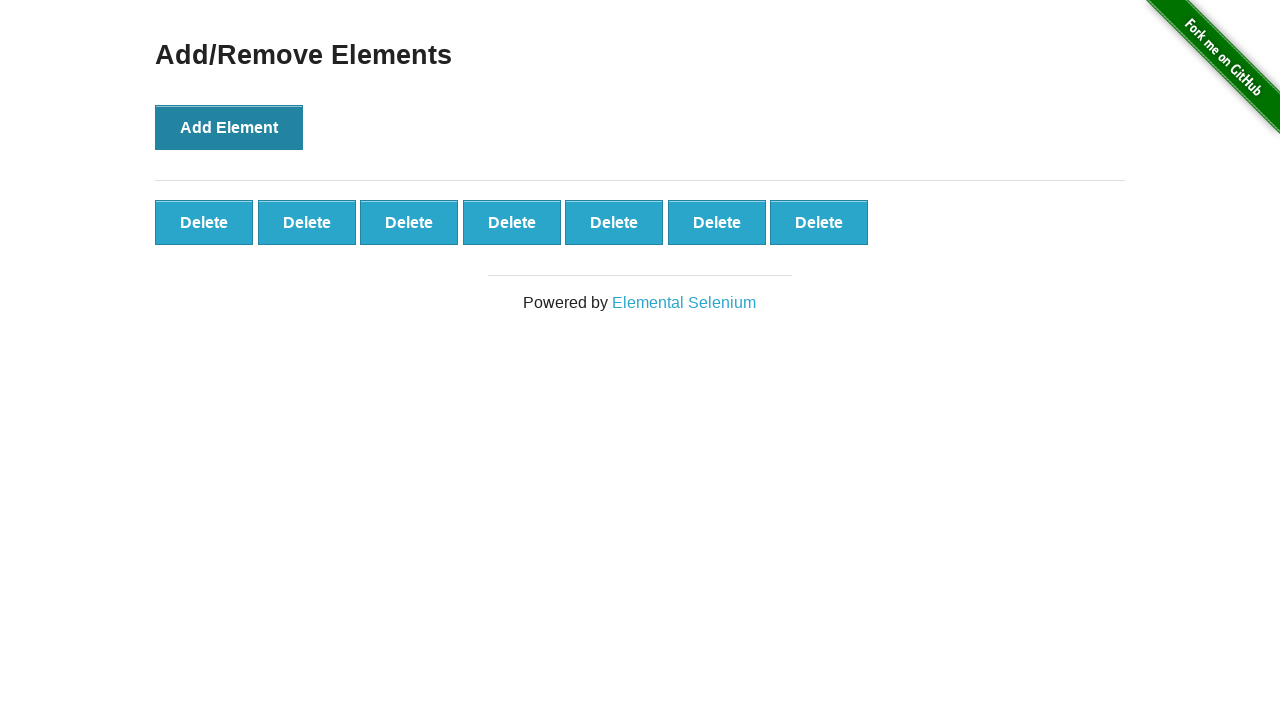

Clicked 'Add Element' button (iteration 8/100) at (229, 127) on button[onclick]
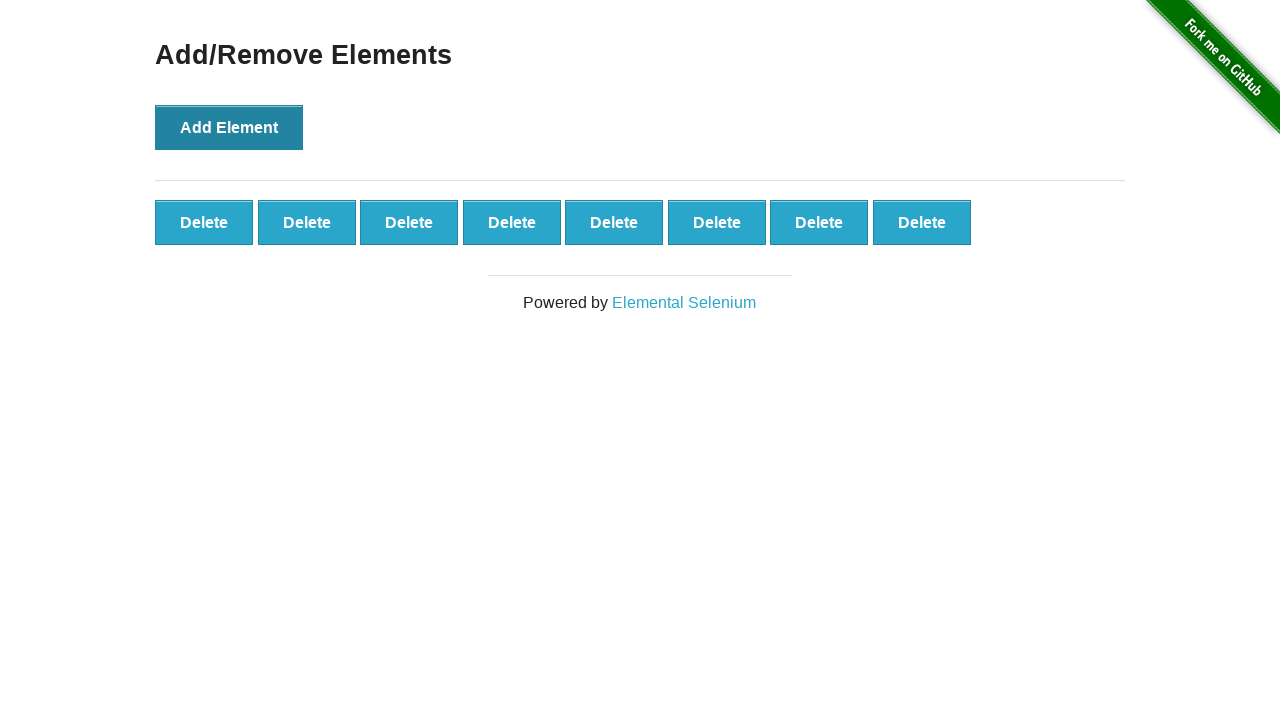

Clicked 'Add Element' button (iteration 9/100) at (229, 127) on button[onclick]
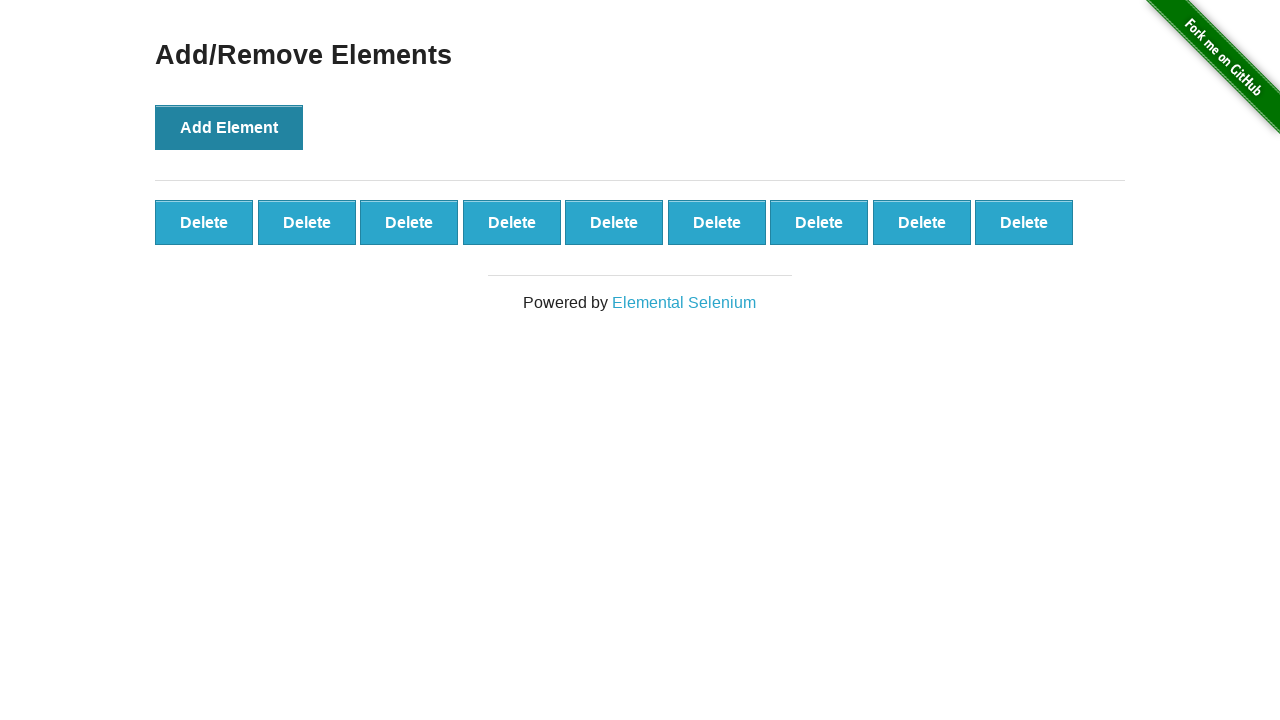

Clicked 'Add Element' button (iteration 10/100) at (229, 127) on button[onclick]
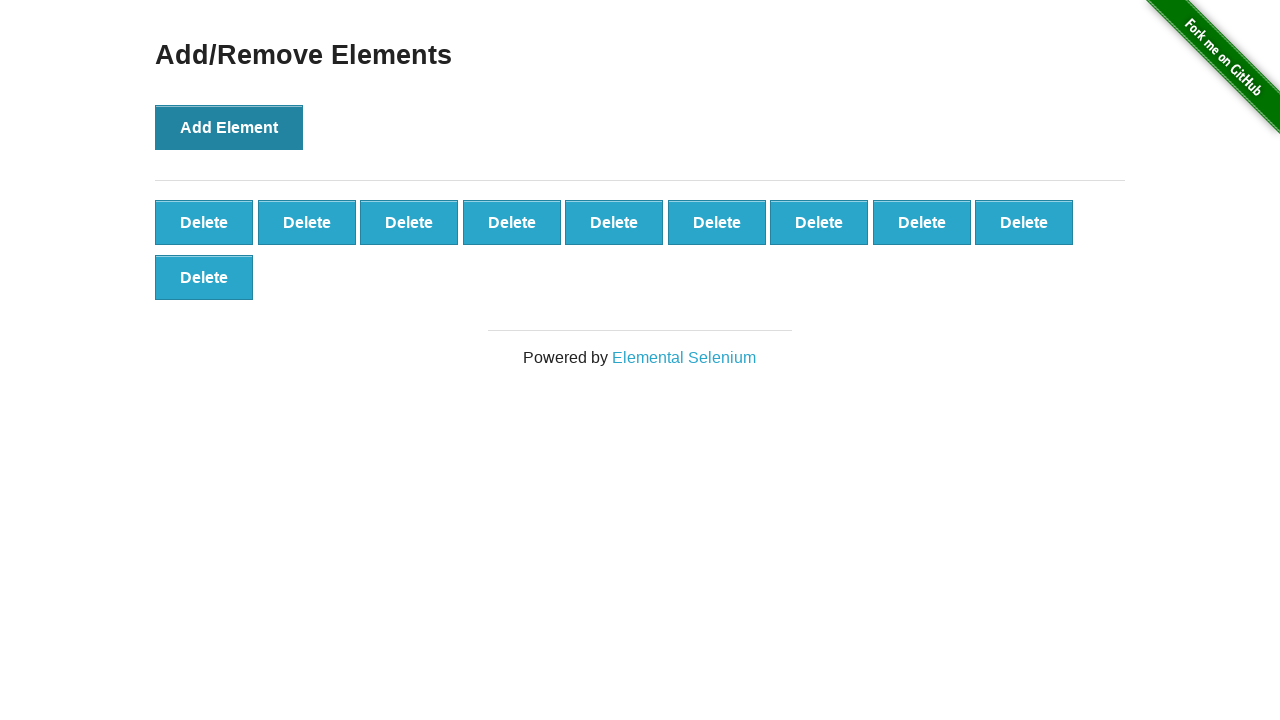

Clicked 'Add Element' button (iteration 11/100) at (229, 127) on button[onclick]
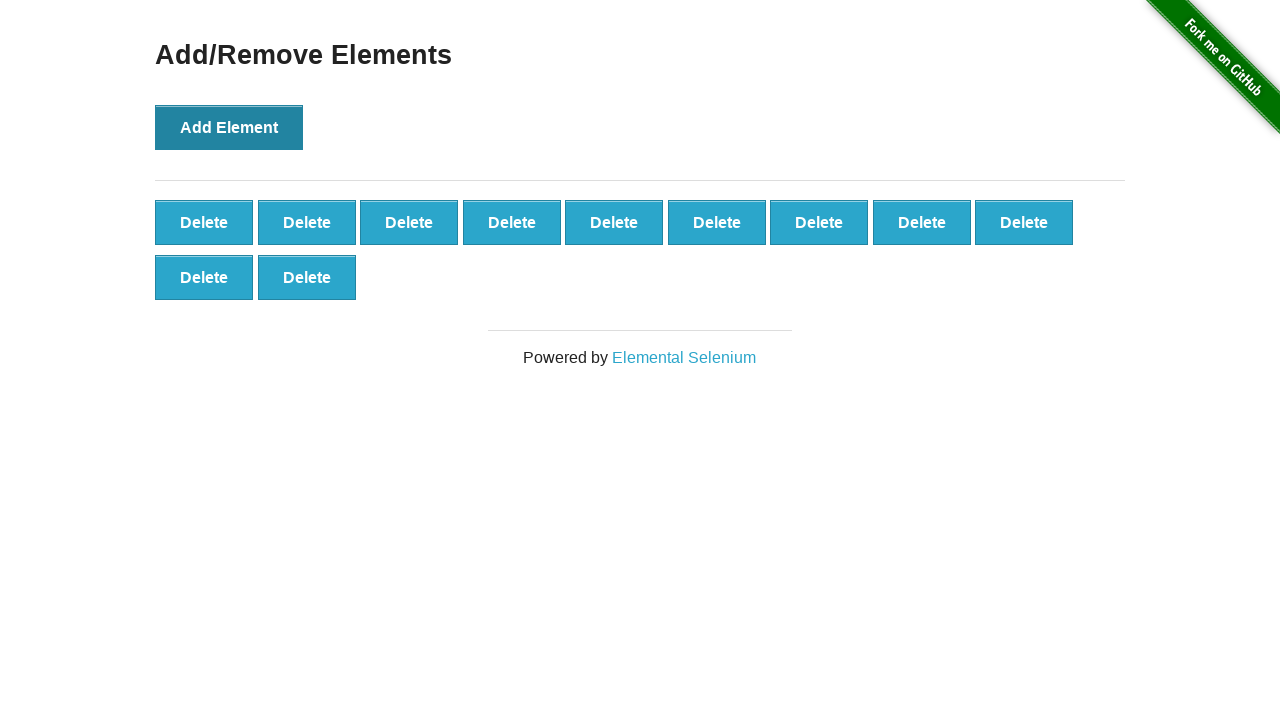

Clicked 'Add Element' button (iteration 12/100) at (229, 127) on button[onclick]
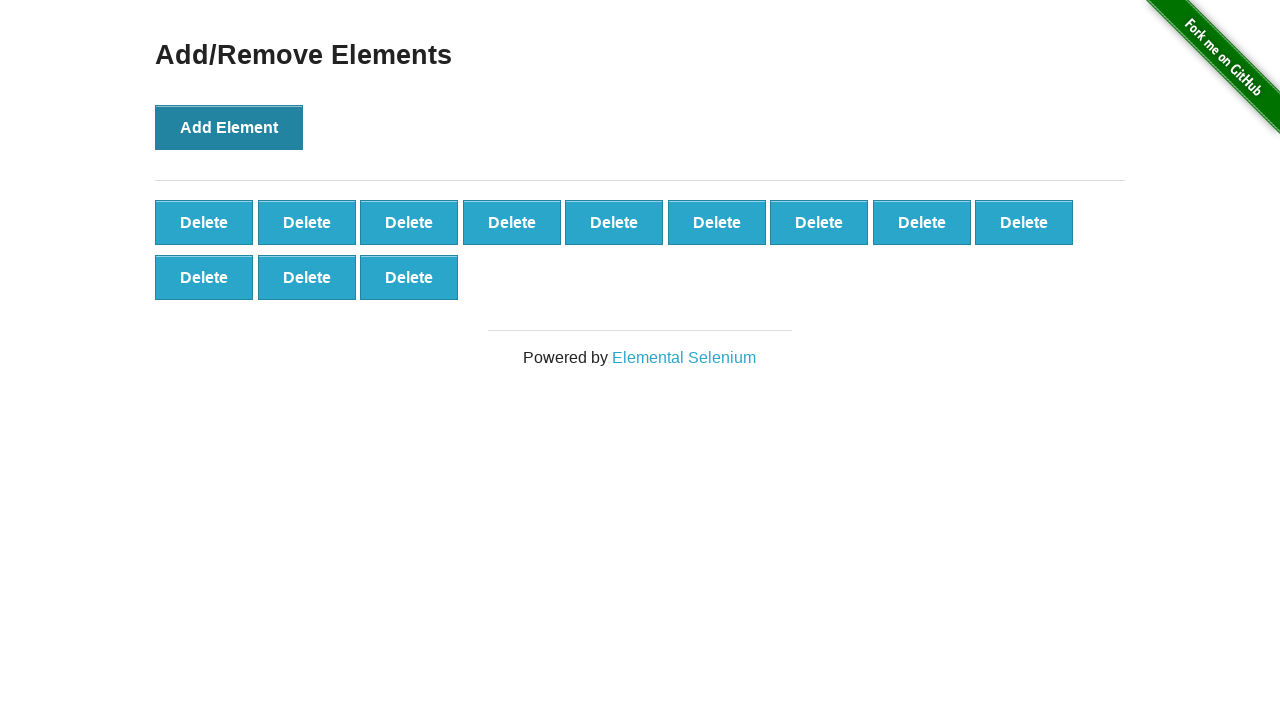

Clicked 'Add Element' button (iteration 13/100) at (229, 127) on button[onclick]
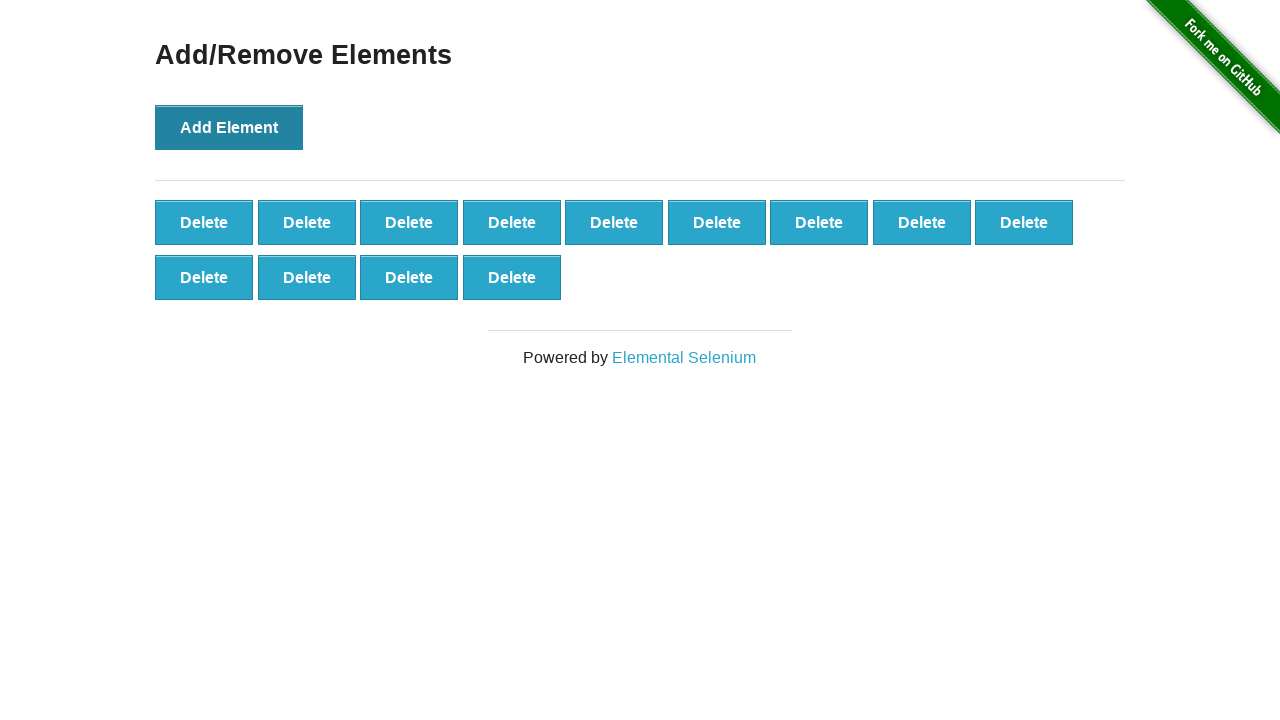

Clicked 'Add Element' button (iteration 14/100) at (229, 127) on button[onclick]
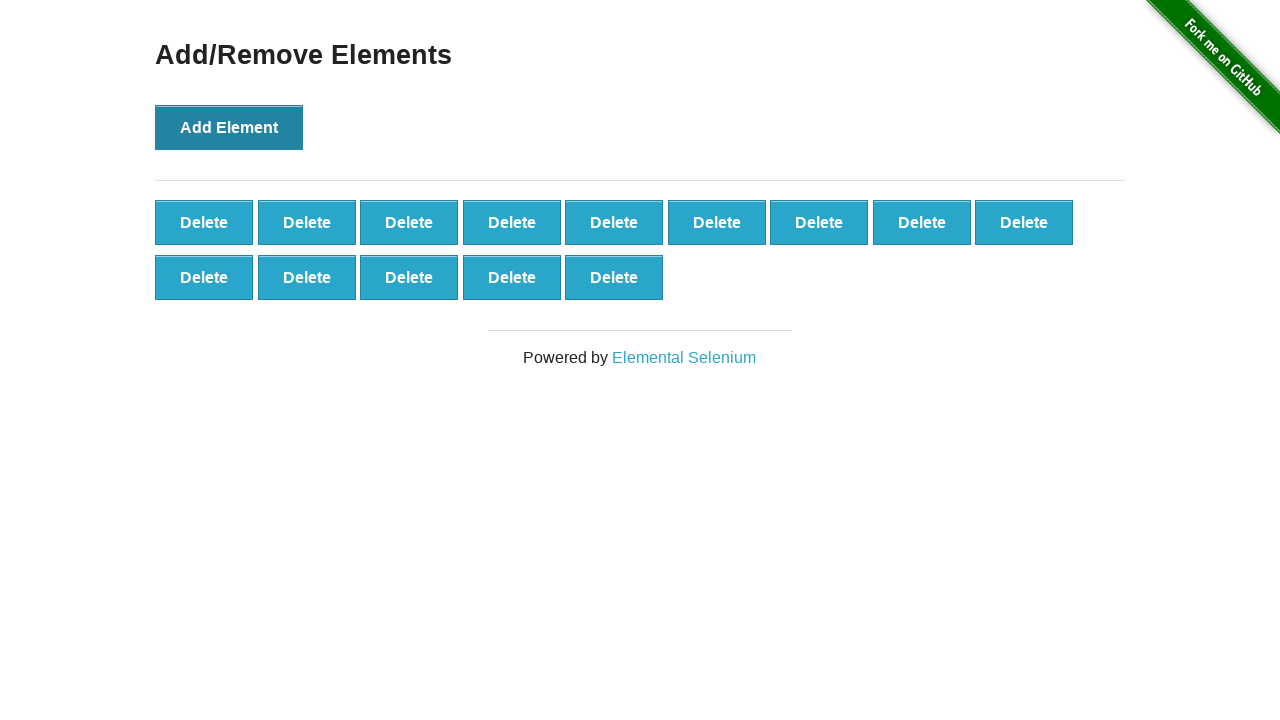

Clicked 'Add Element' button (iteration 15/100) at (229, 127) on button[onclick]
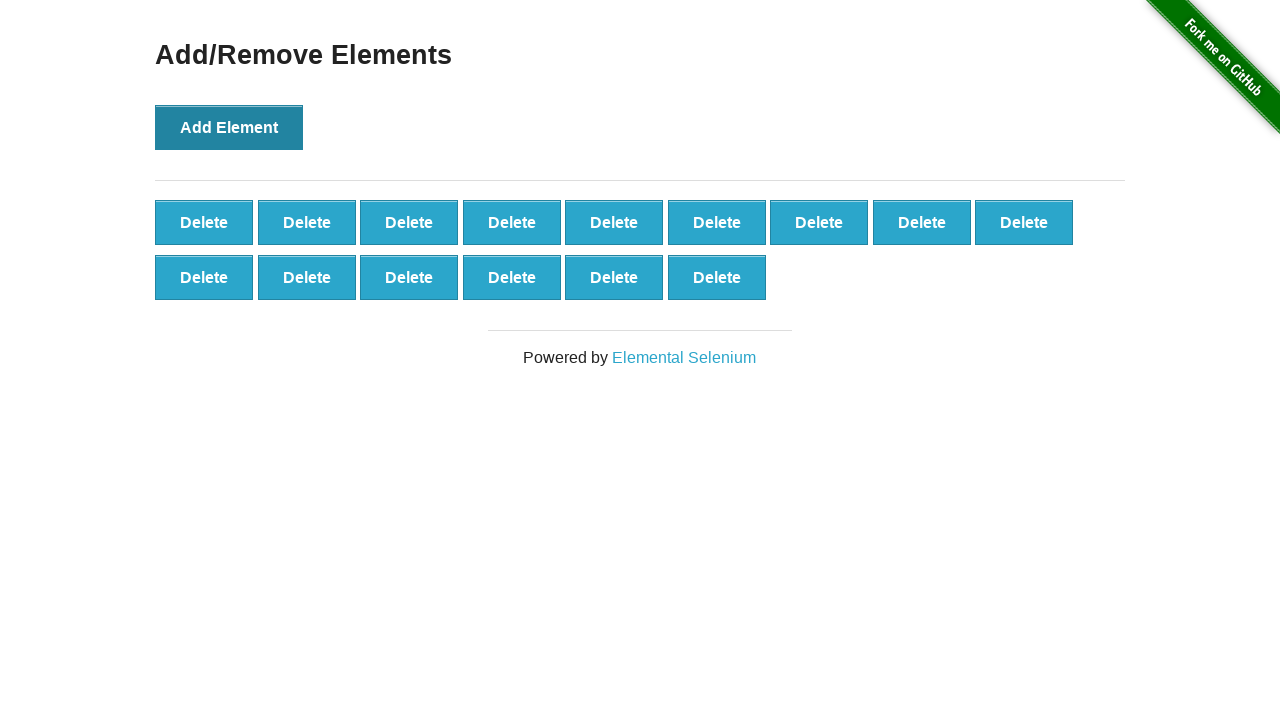

Clicked 'Add Element' button (iteration 16/100) at (229, 127) on button[onclick]
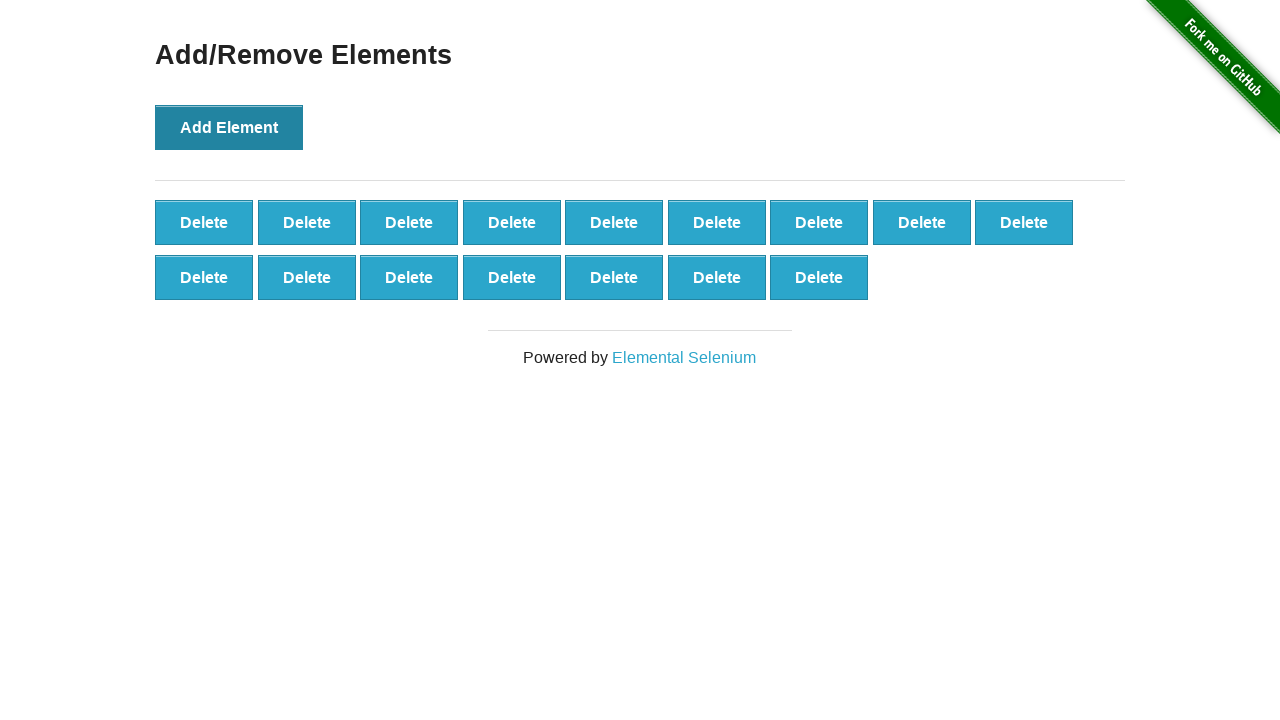

Clicked 'Add Element' button (iteration 17/100) at (229, 127) on button[onclick]
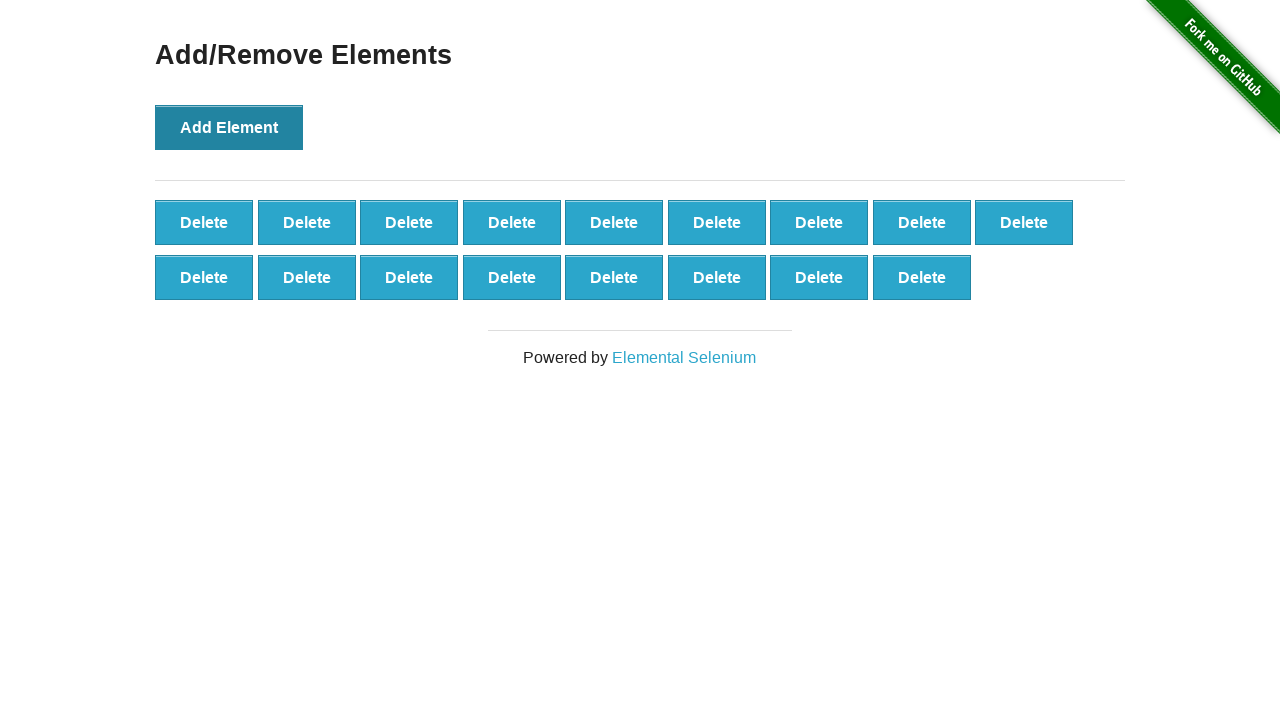

Clicked 'Add Element' button (iteration 18/100) at (229, 127) on button[onclick]
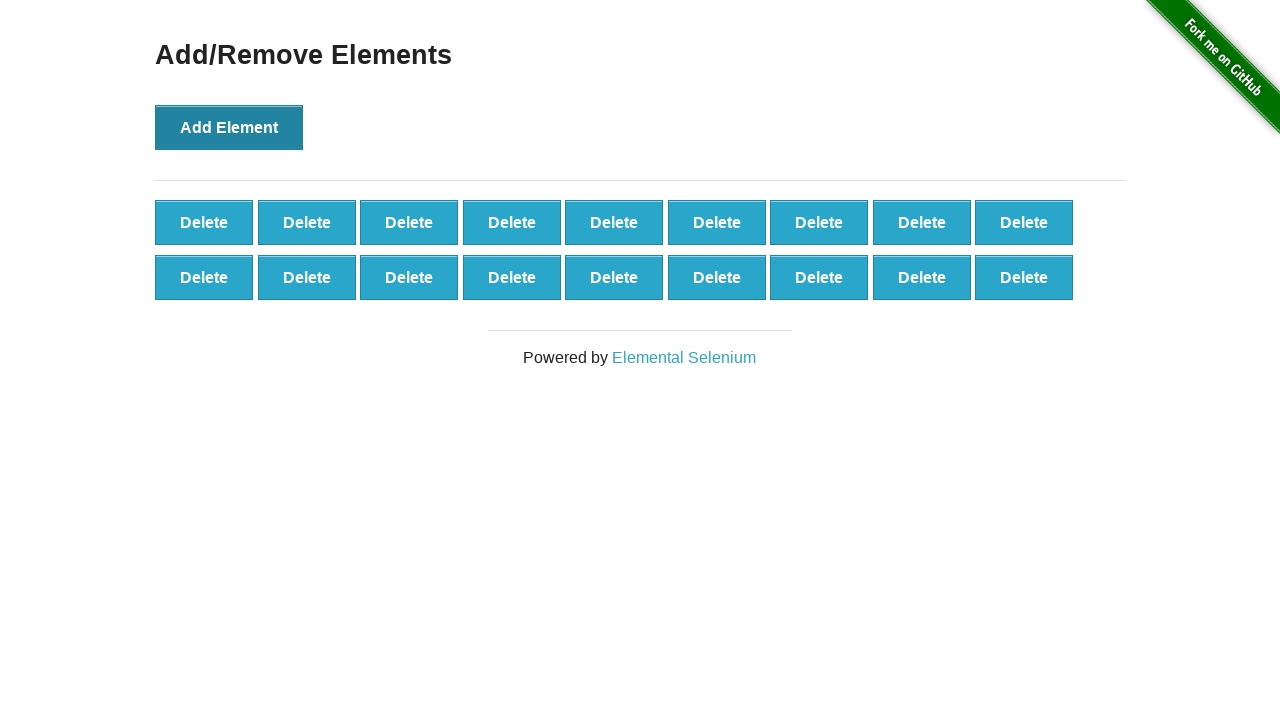

Clicked 'Add Element' button (iteration 19/100) at (229, 127) on button[onclick]
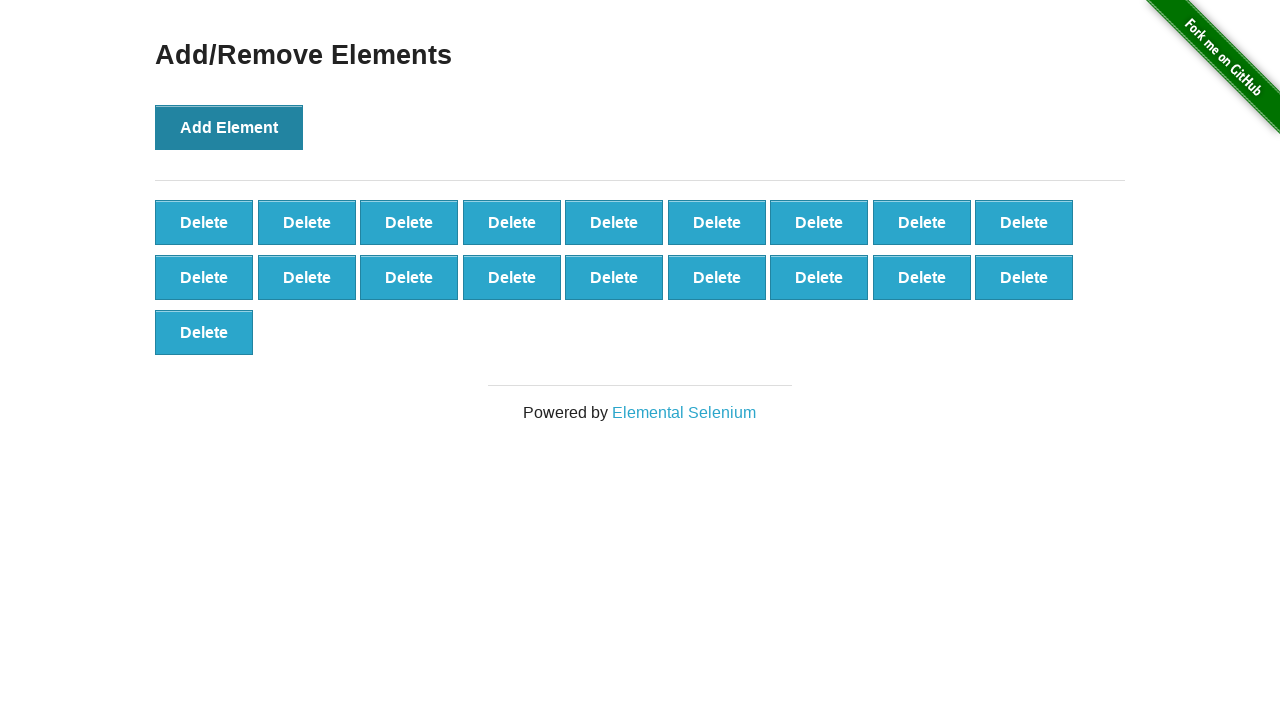

Clicked 'Add Element' button (iteration 20/100) at (229, 127) on button[onclick]
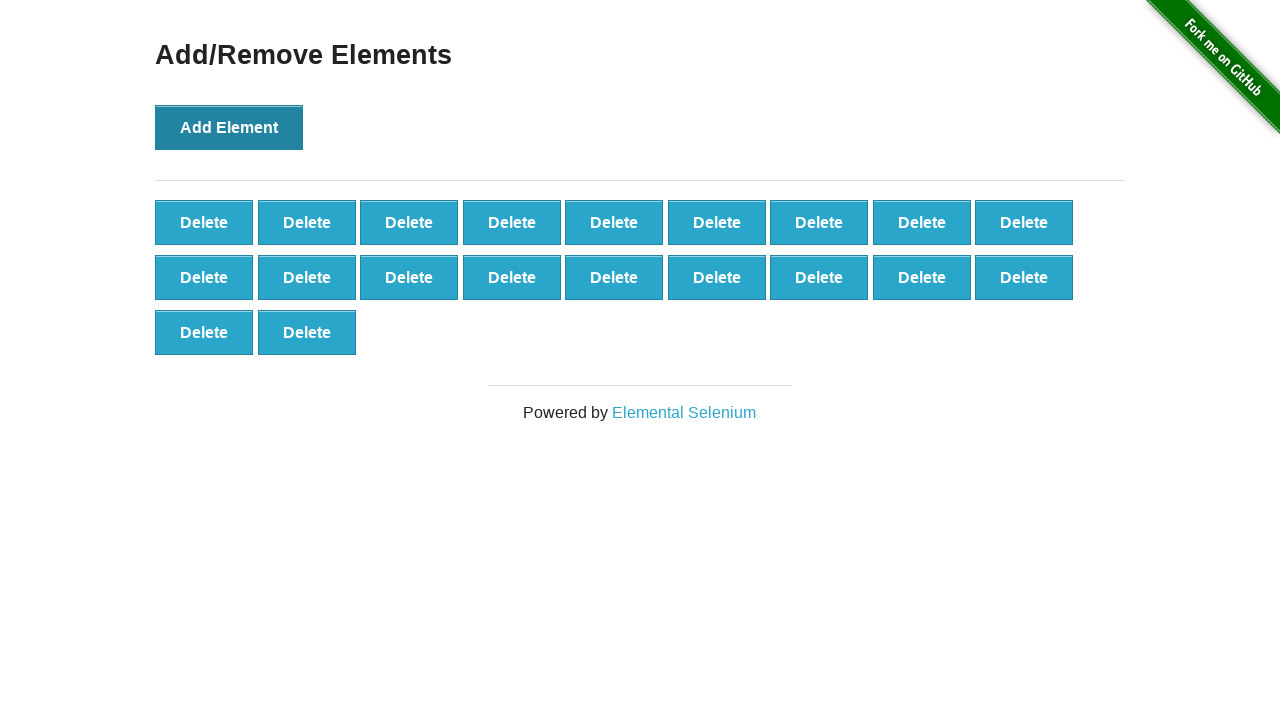

Clicked 'Add Element' button (iteration 21/100) at (229, 127) on button[onclick]
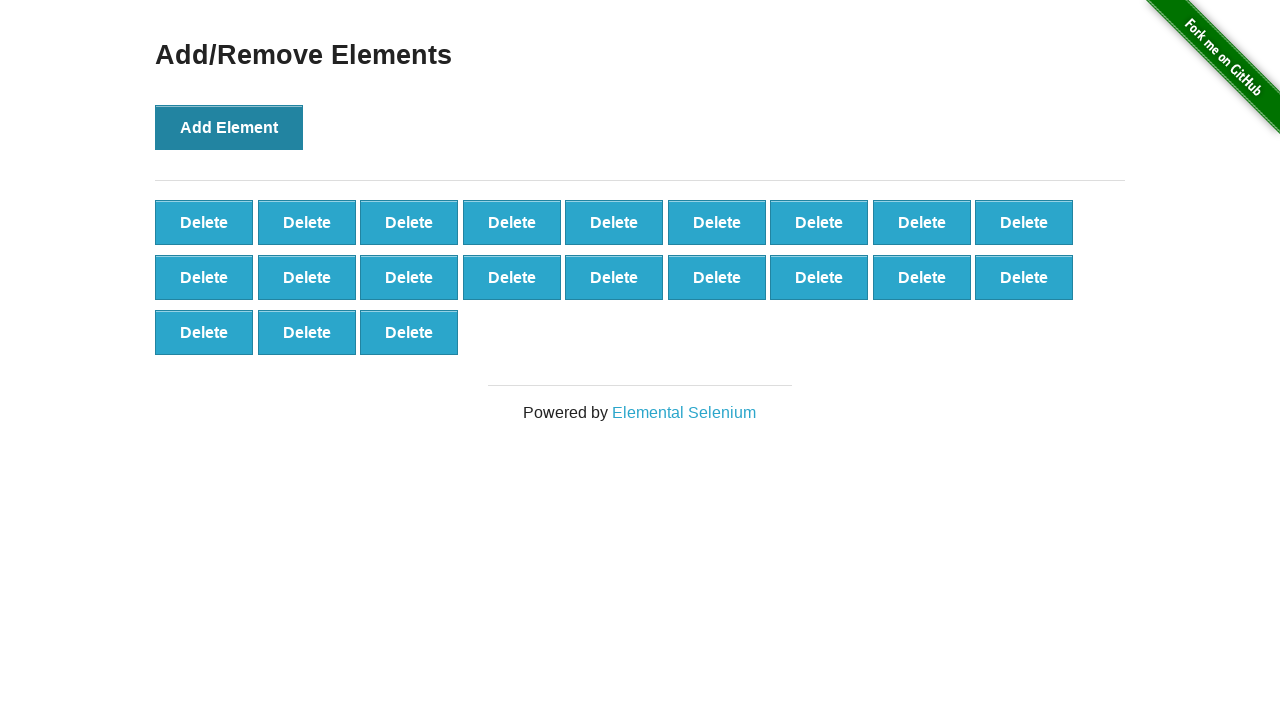

Clicked 'Add Element' button (iteration 22/100) at (229, 127) on button[onclick]
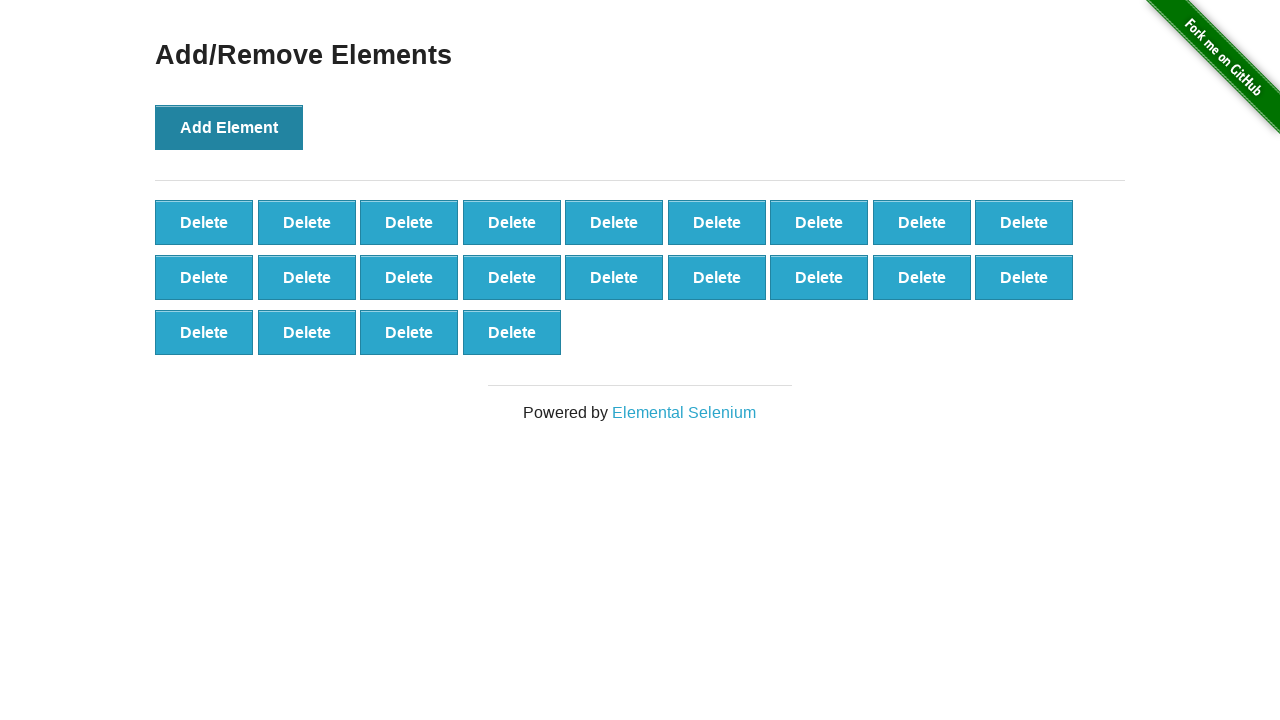

Clicked 'Add Element' button (iteration 23/100) at (229, 127) on button[onclick]
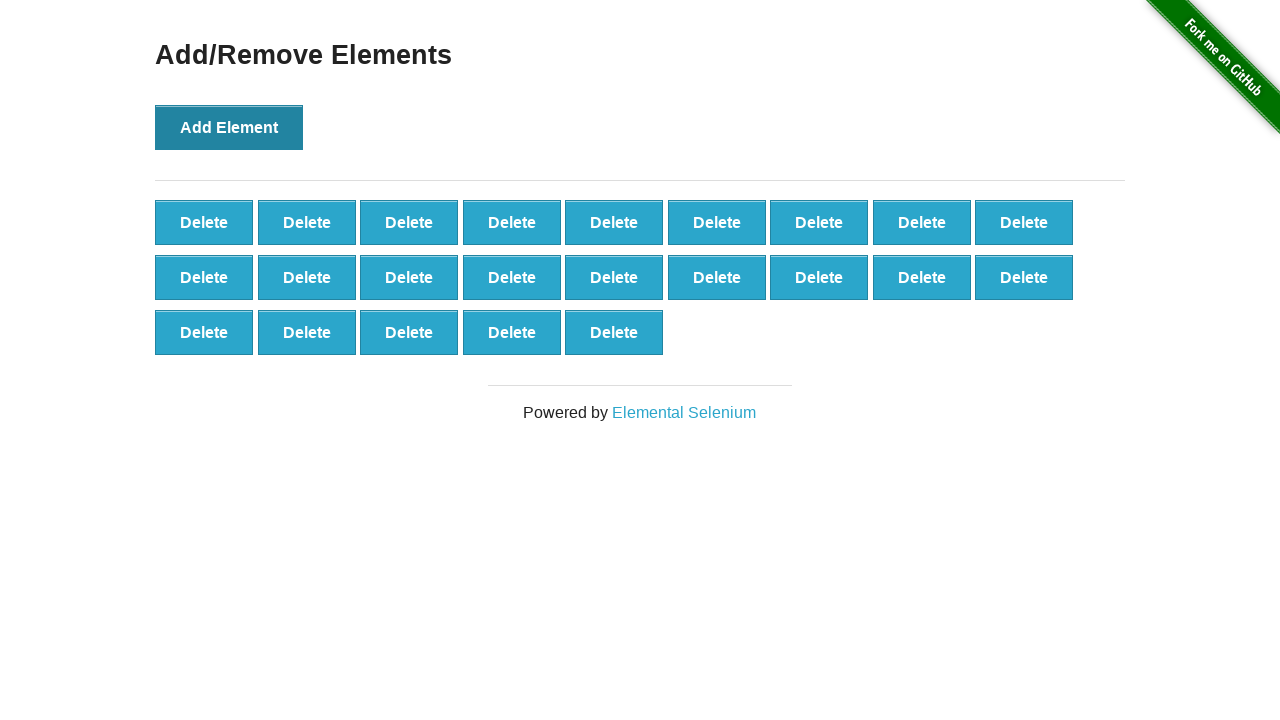

Clicked 'Add Element' button (iteration 24/100) at (229, 127) on button[onclick]
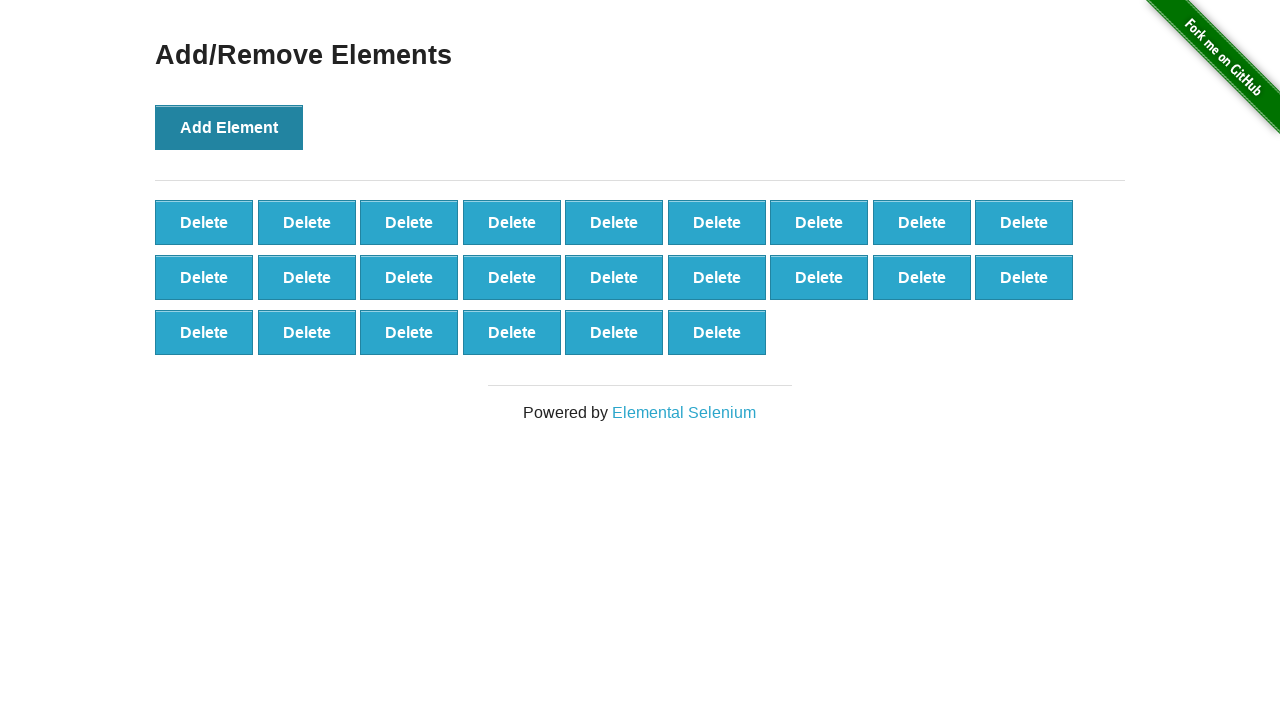

Clicked 'Add Element' button (iteration 25/100) at (229, 127) on button[onclick]
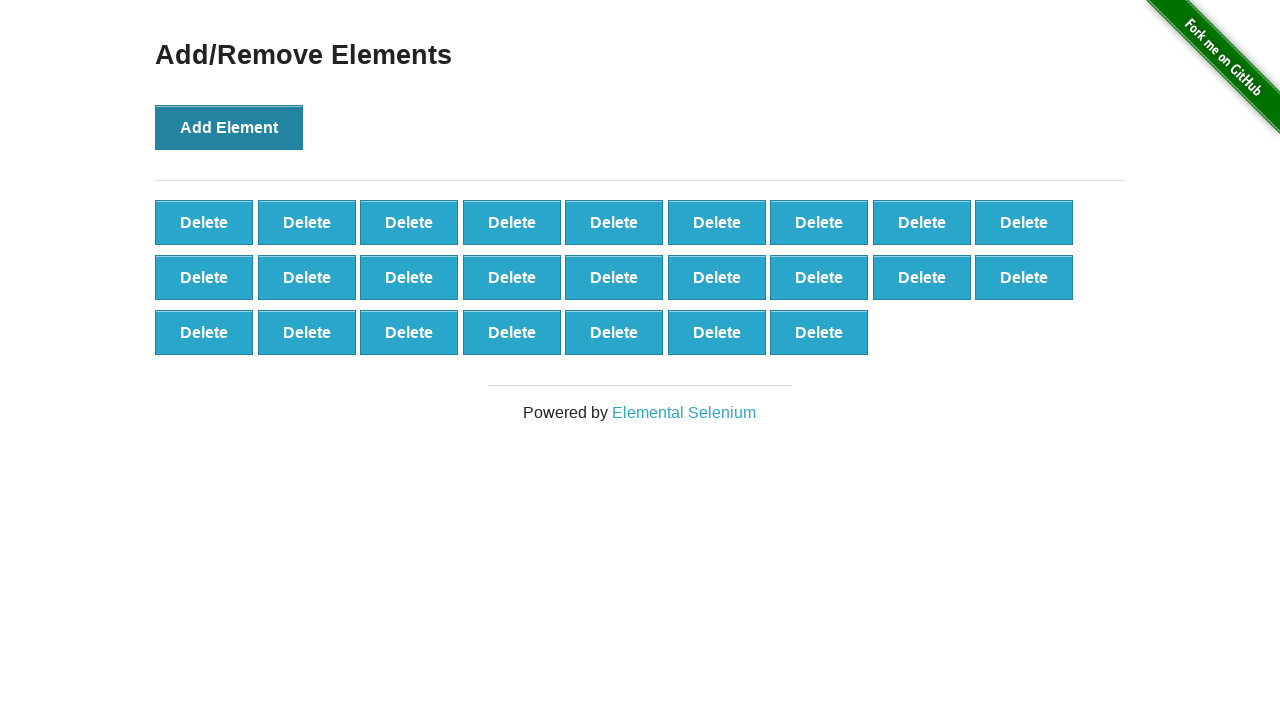

Clicked 'Add Element' button (iteration 26/100) at (229, 127) on button[onclick]
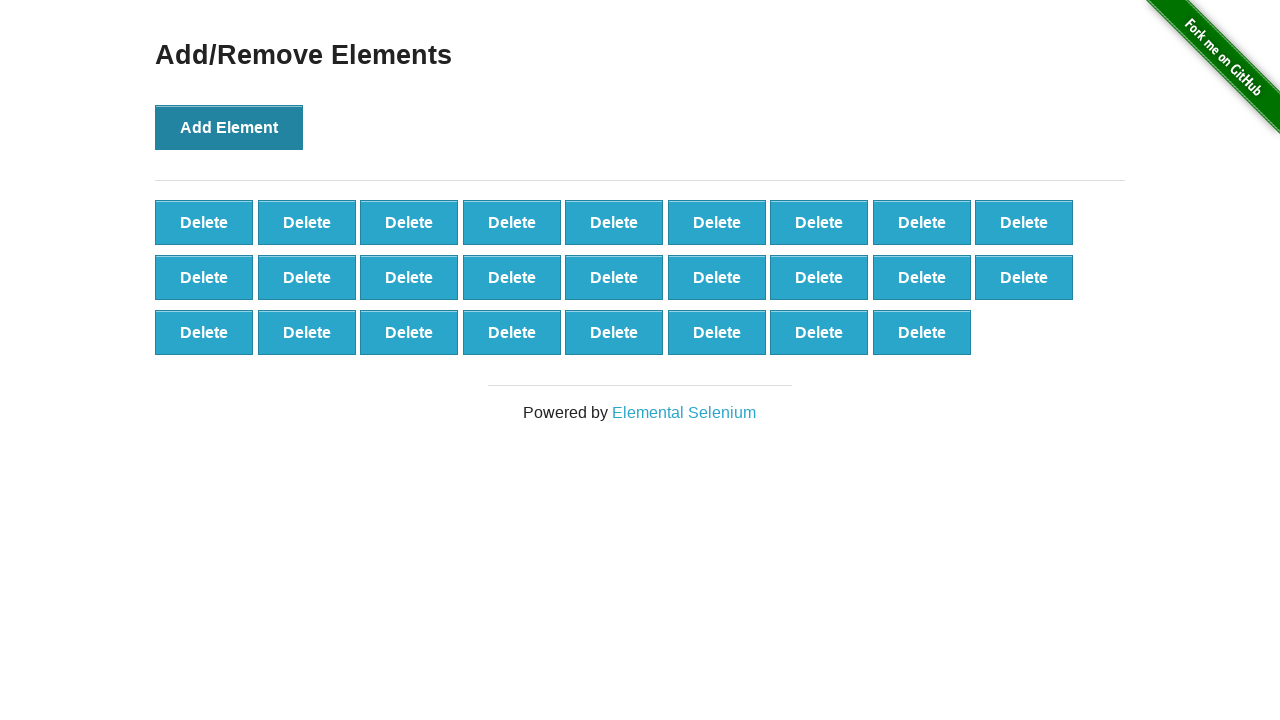

Clicked 'Add Element' button (iteration 27/100) at (229, 127) on button[onclick]
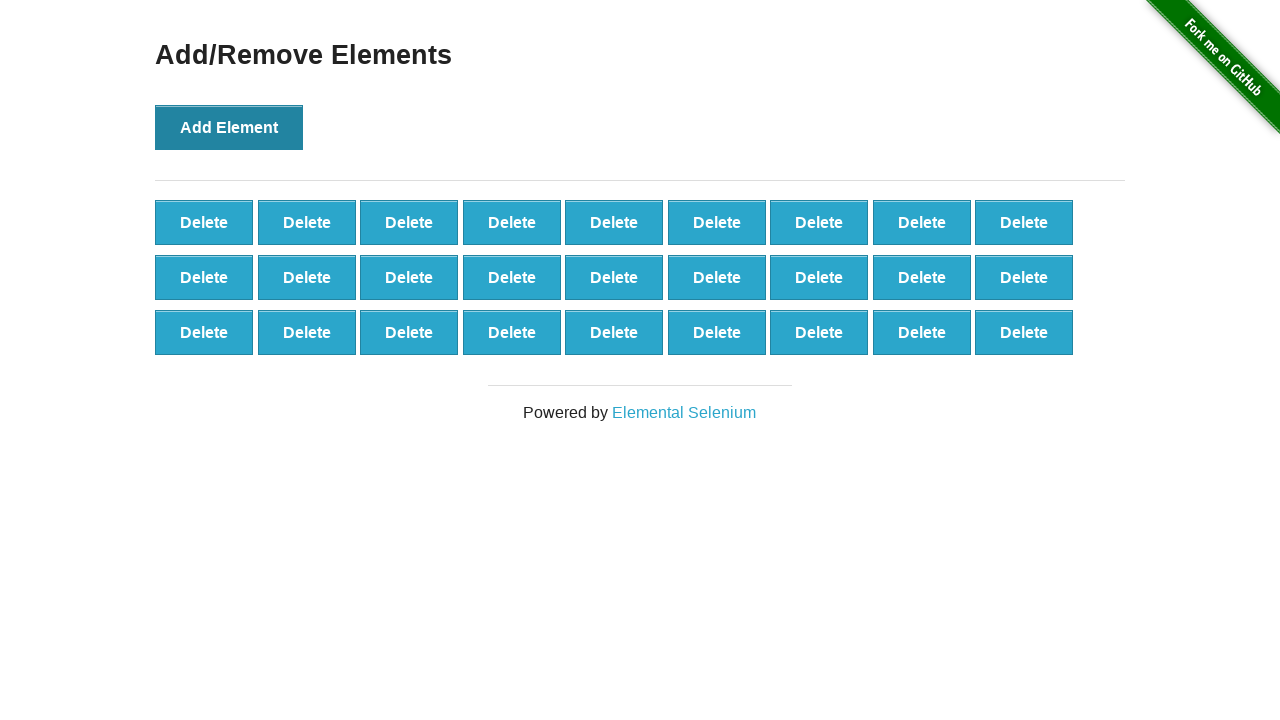

Clicked 'Add Element' button (iteration 28/100) at (229, 127) on button[onclick]
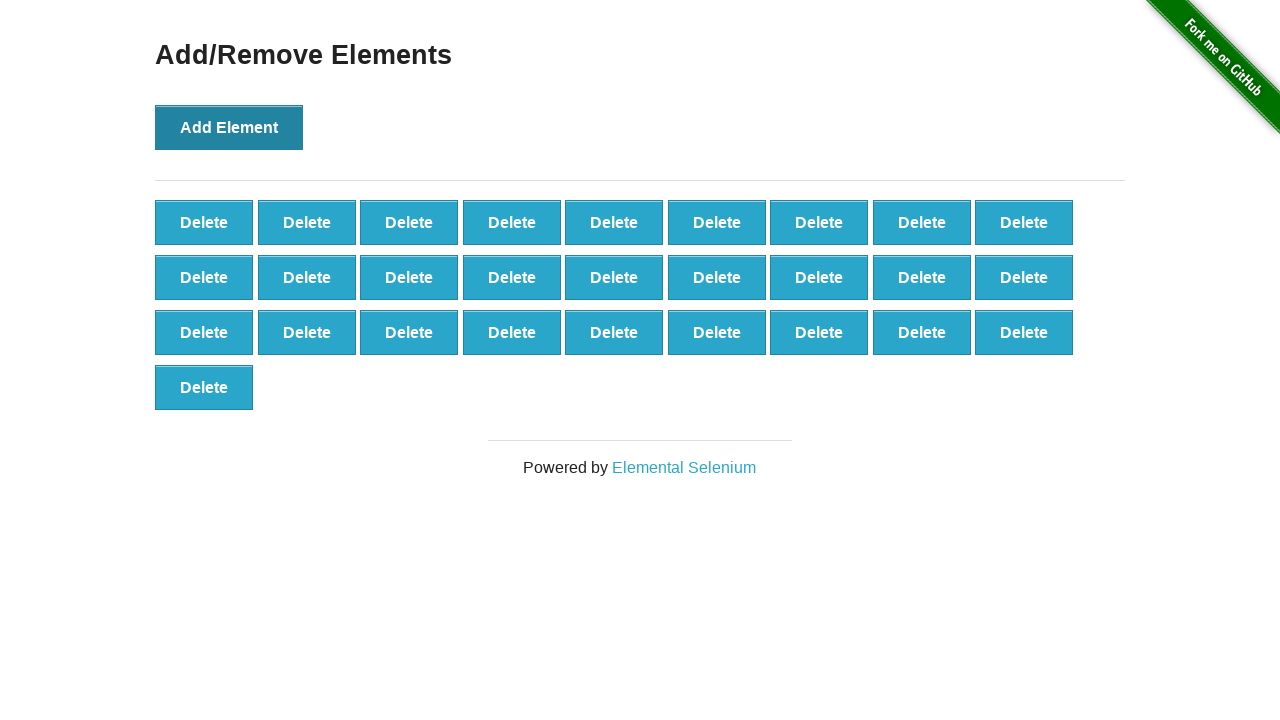

Clicked 'Add Element' button (iteration 29/100) at (229, 127) on button[onclick]
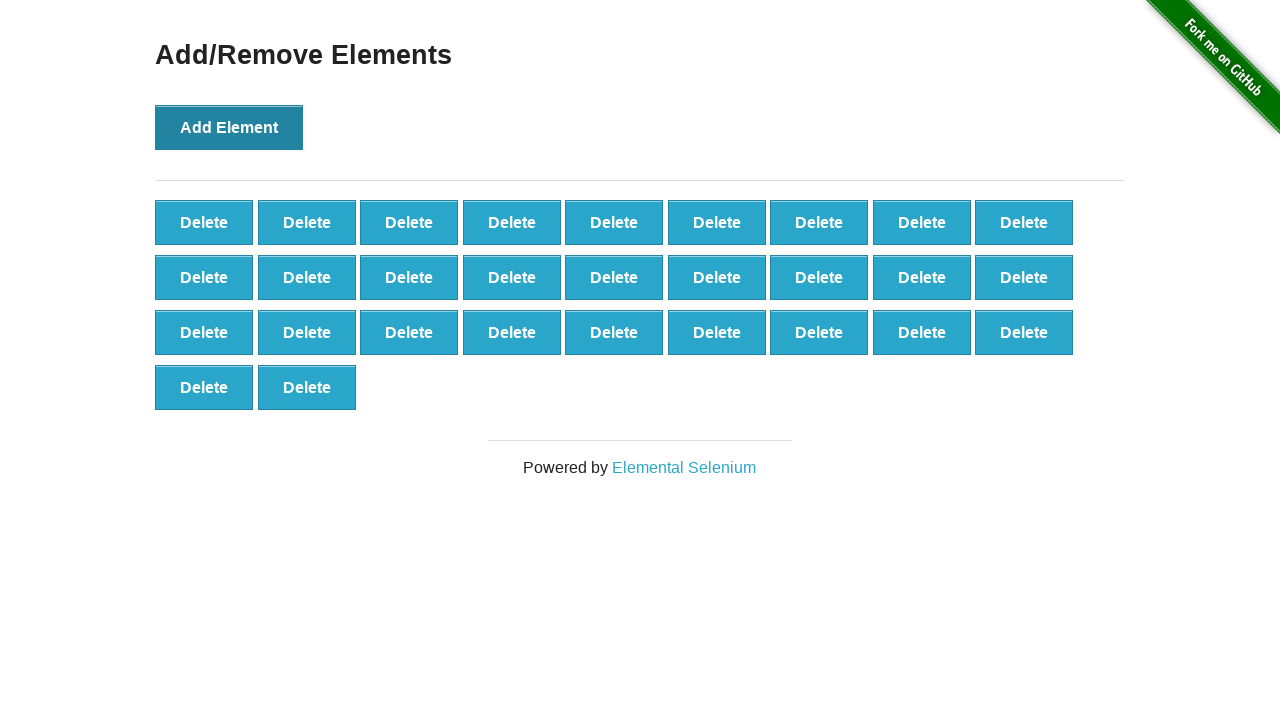

Clicked 'Add Element' button (iteration 30/100) at (229, 127) on button[onclick]
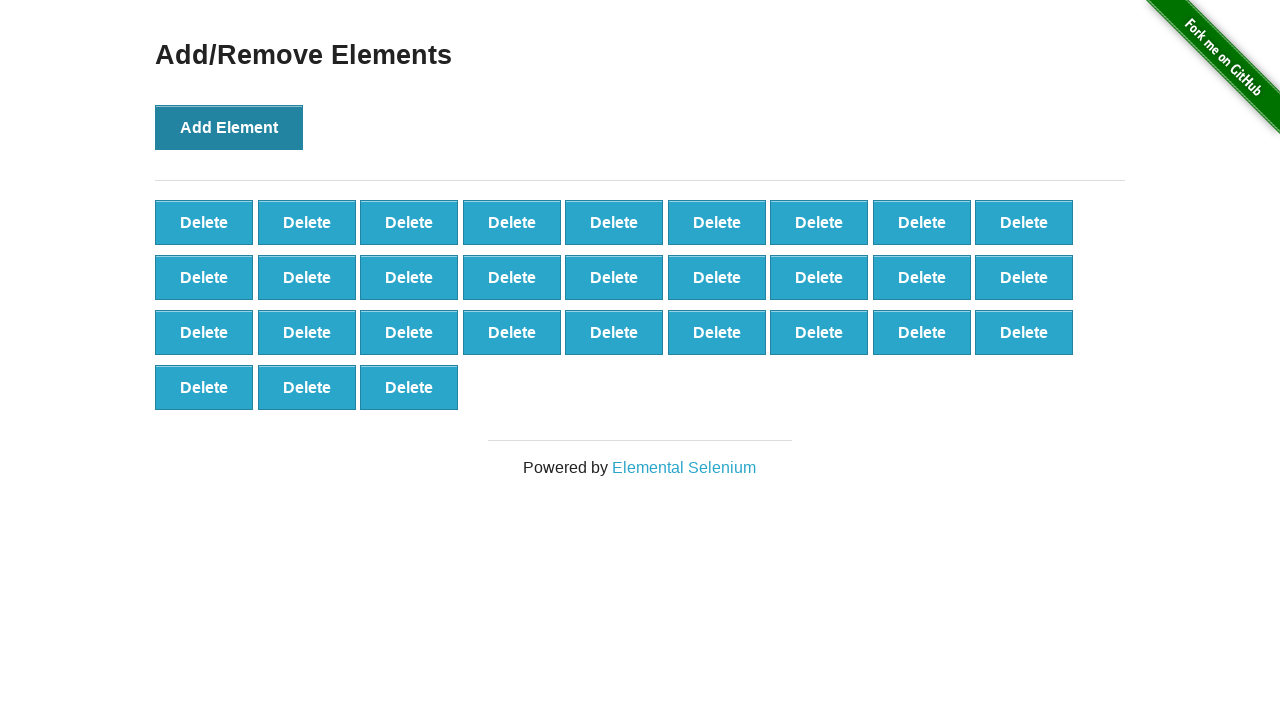

Clicked 'Add Element' button (iteration 31/100) at (229, 127) on button[onclick]
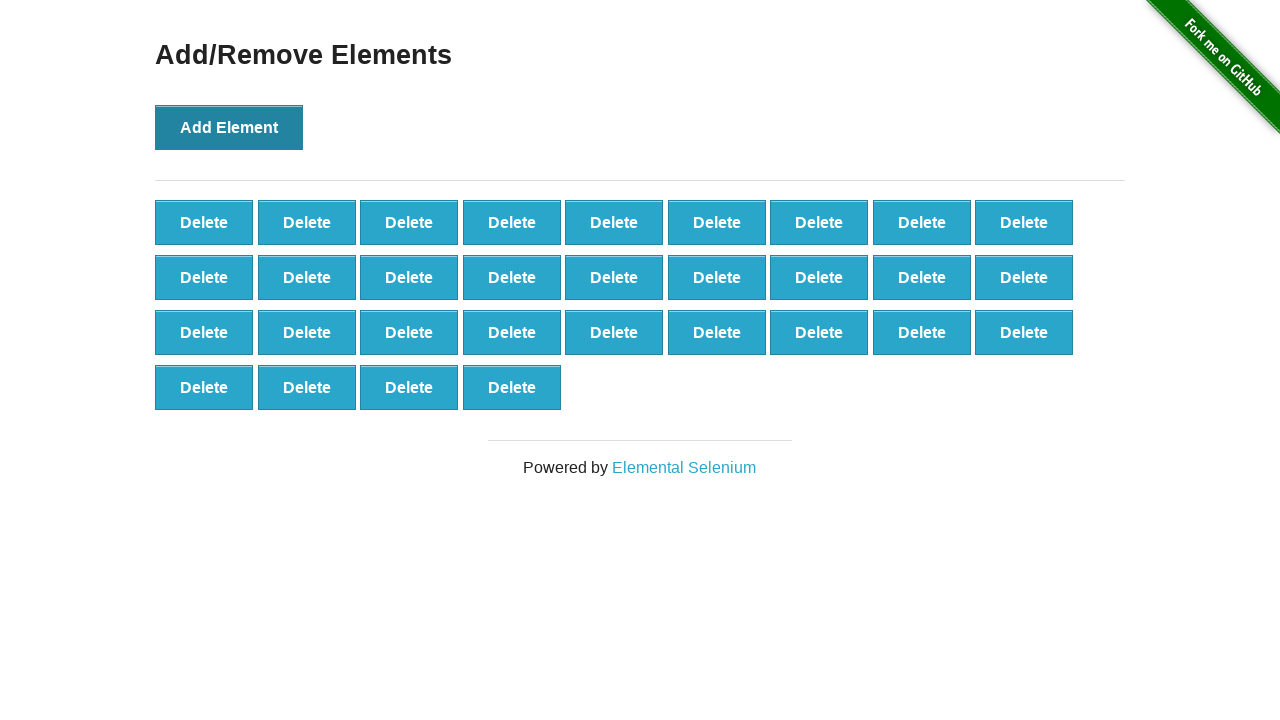

Clicked 'Add Element' button (iteration 32/100) at (229, 127) on button[onclick]
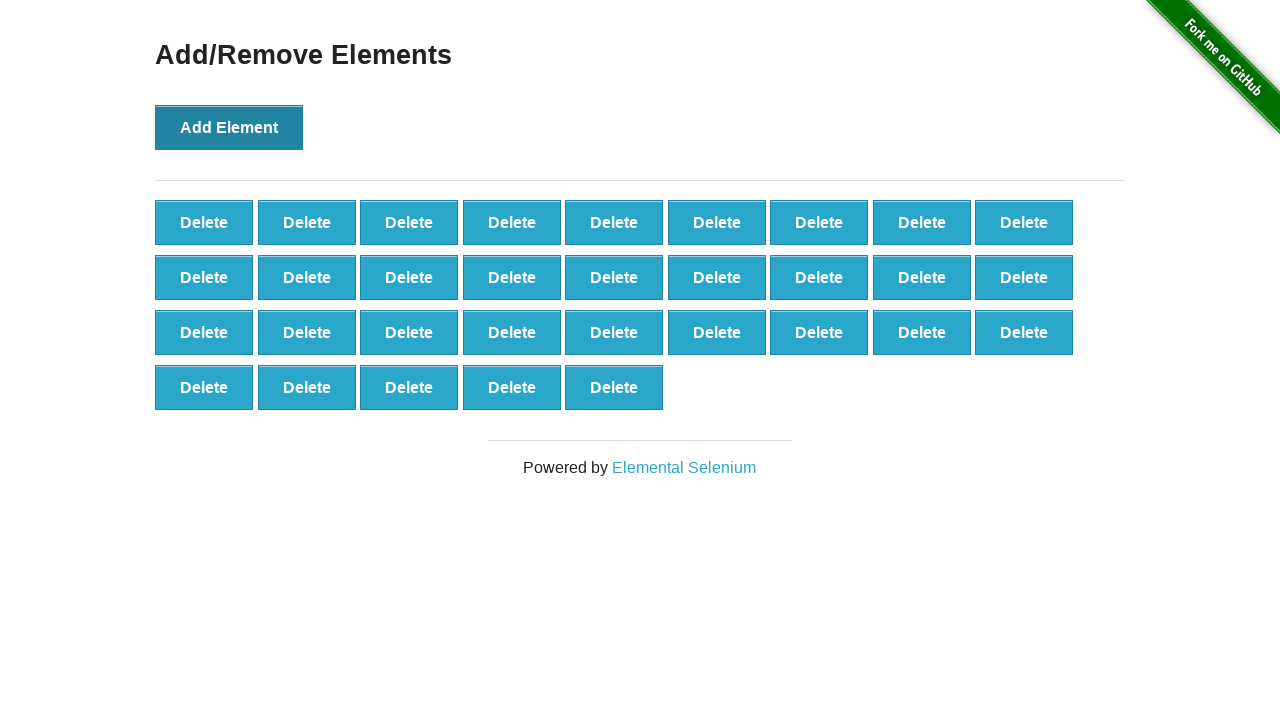

Clicked 'Add Element' button (iteration 33/100) at (229, 127) on button[onclick]
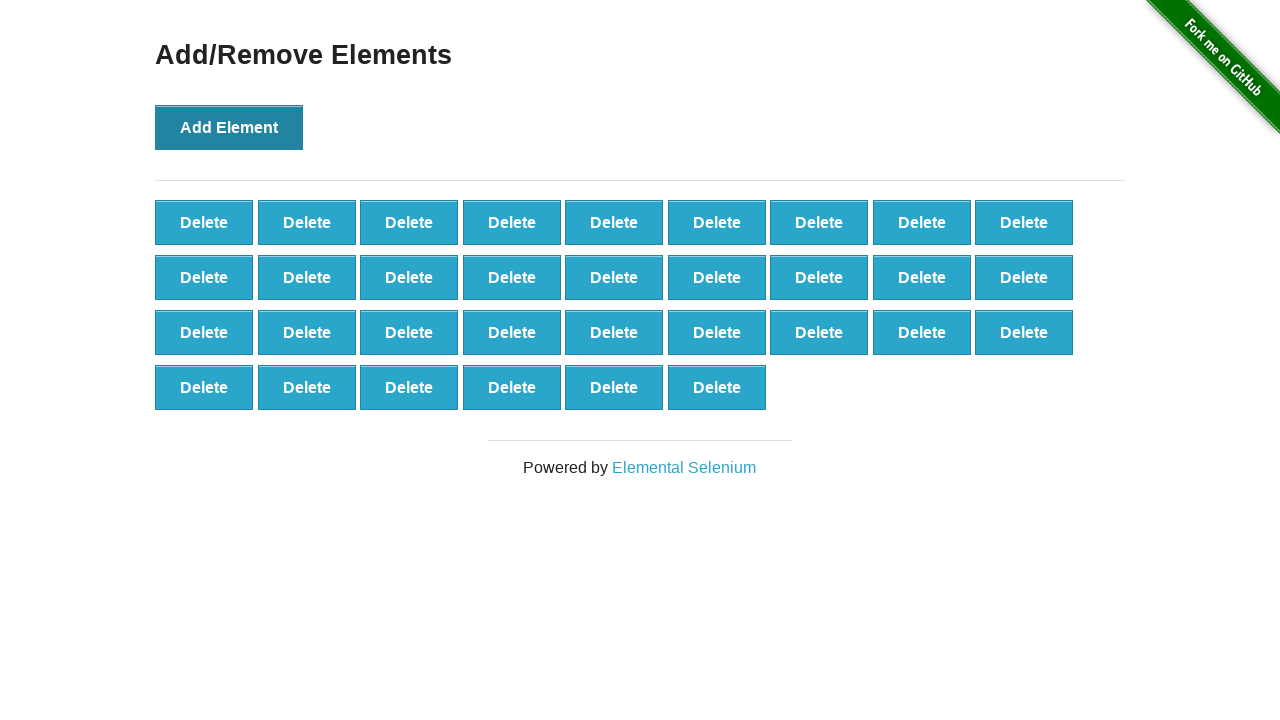

Clicked 'Add Element' button (iteration 34/100) at (229, 127) on button[onclick]
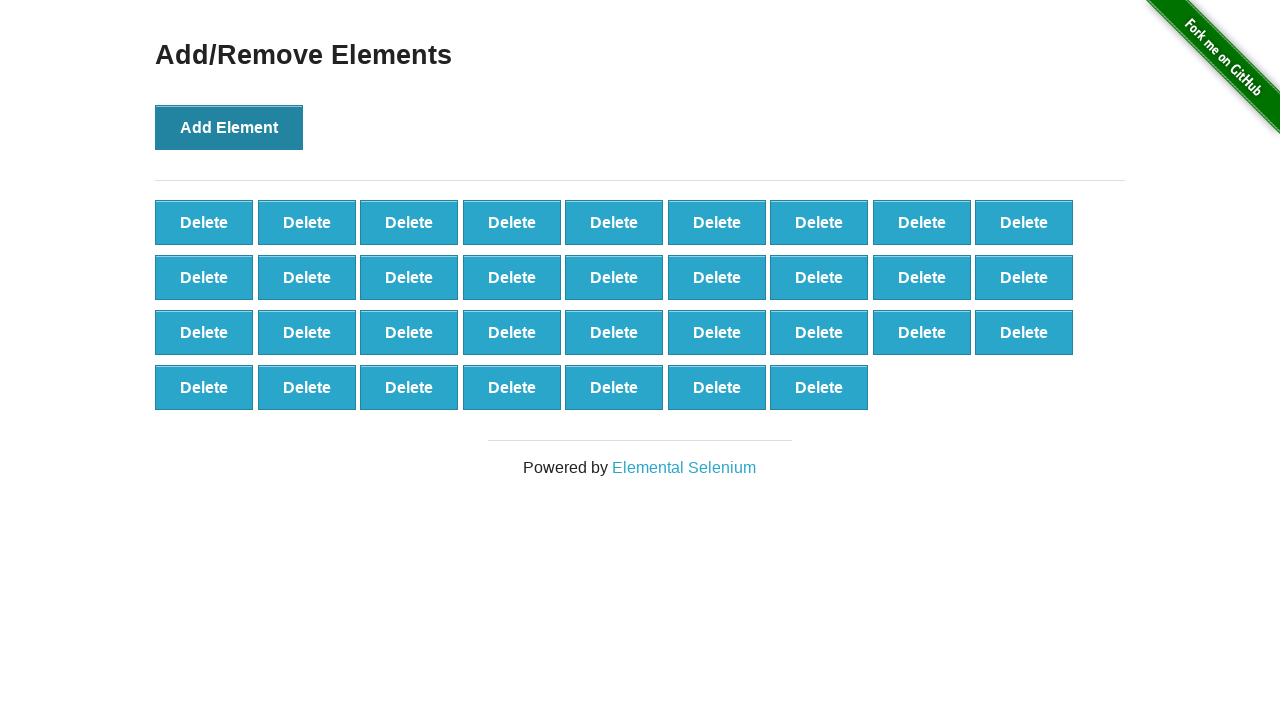

Clicked 'Add Element' button (iteration 35/100) at (229, 127) on button[onclick]
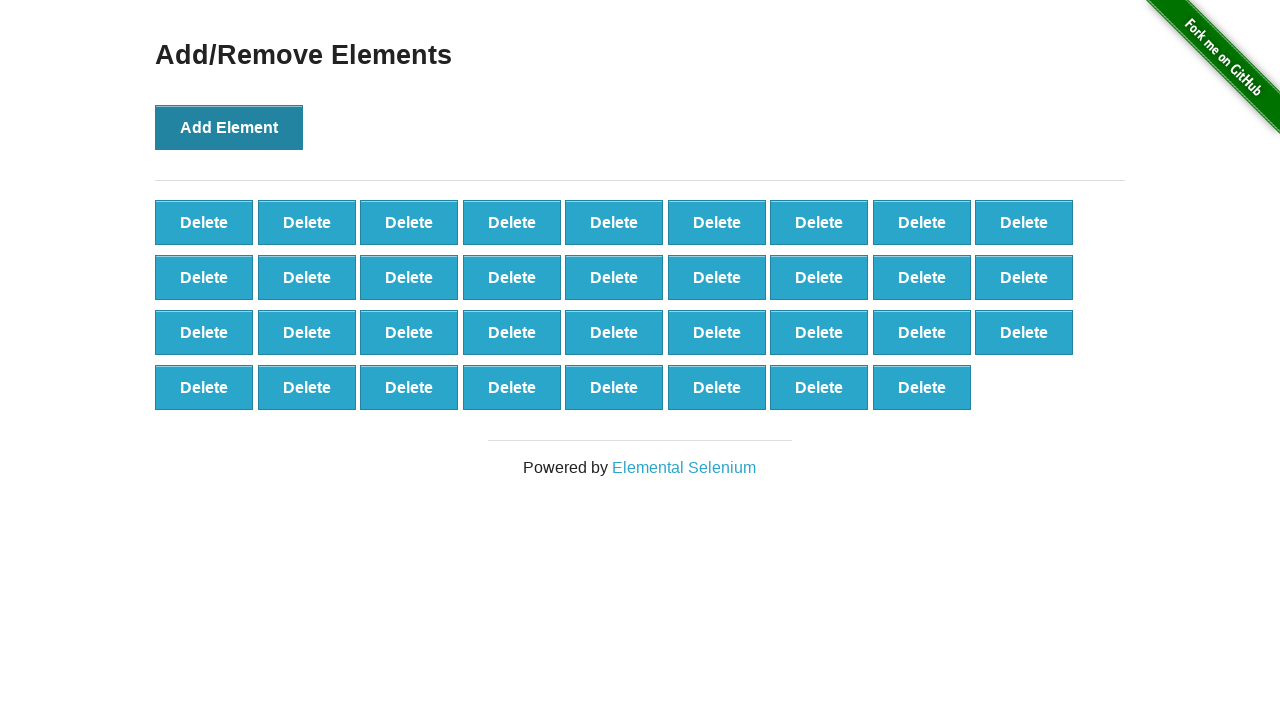

Clicked 'Add Element' button (iteration 36/100) at (229, 127) on button[onclick]
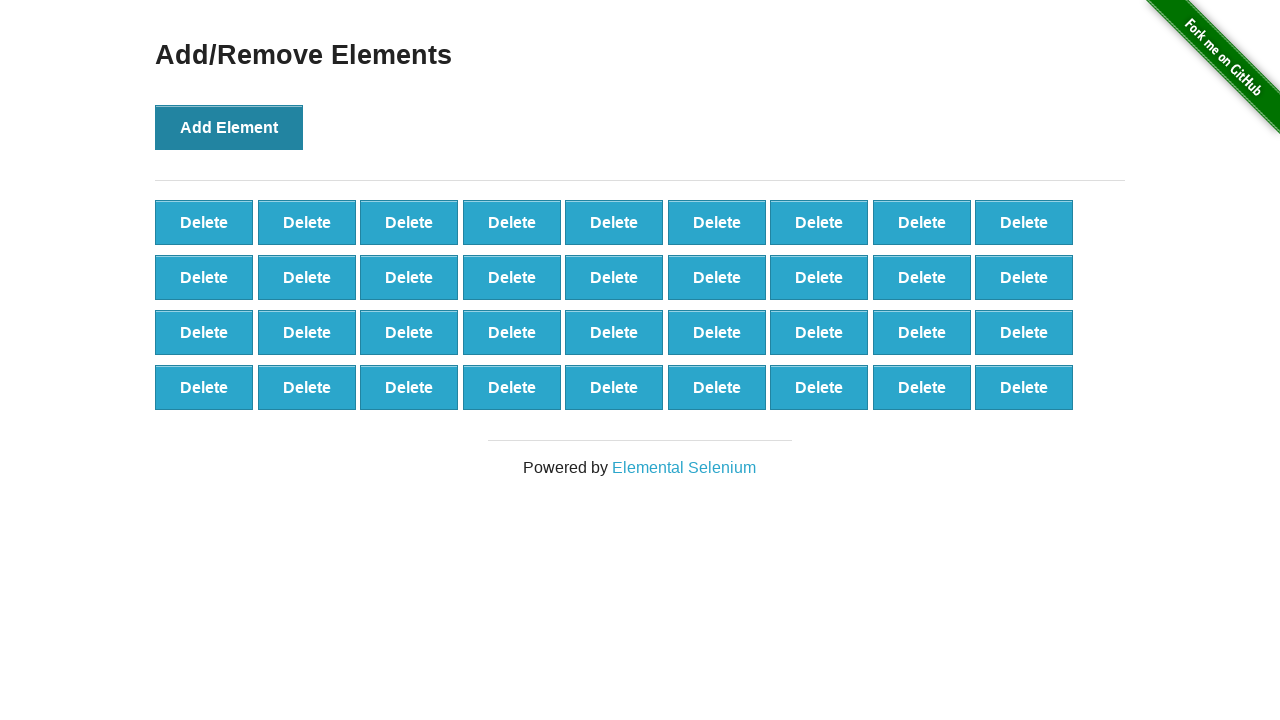

Clicked 'Add Element' button (iteration 37/100) at (229, 127) on button[onclick]
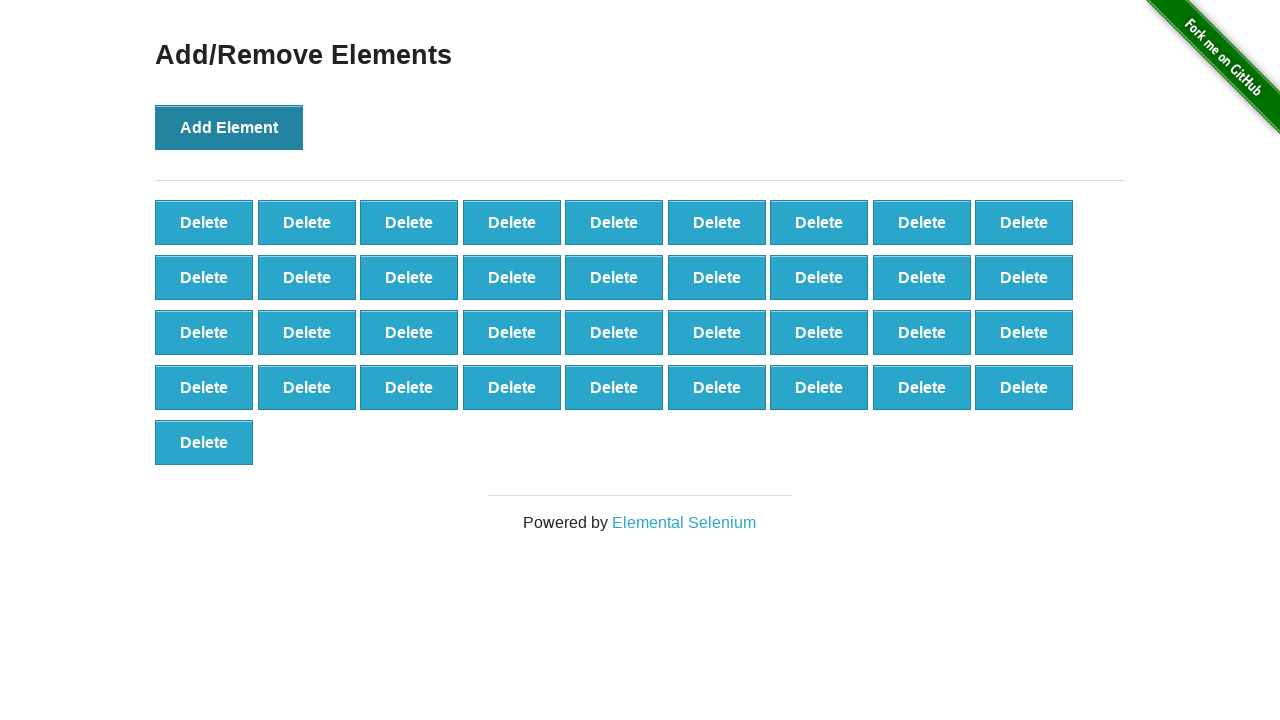

Clicked 'Add Element' button (iteration 38/100) at (229, 127) on button[onclick]
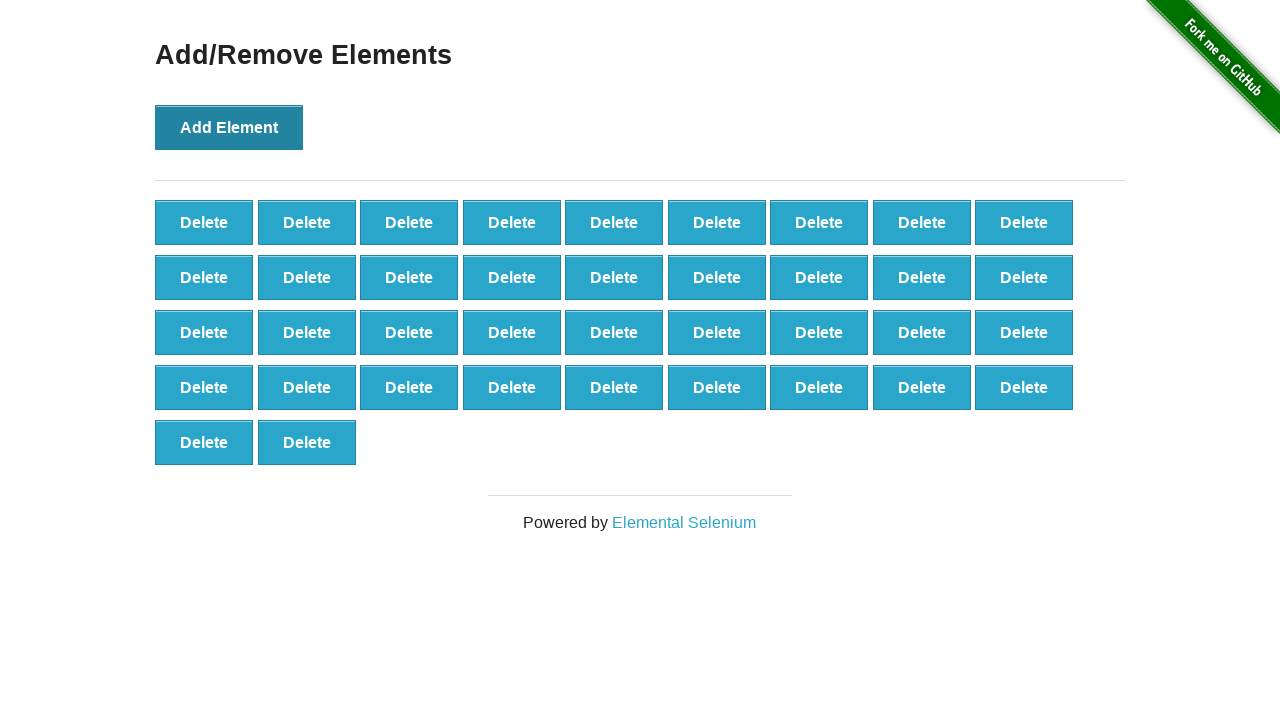

Clicked 'Add Element' button (iteration 39/100) at (229, 127) on button[onclick]
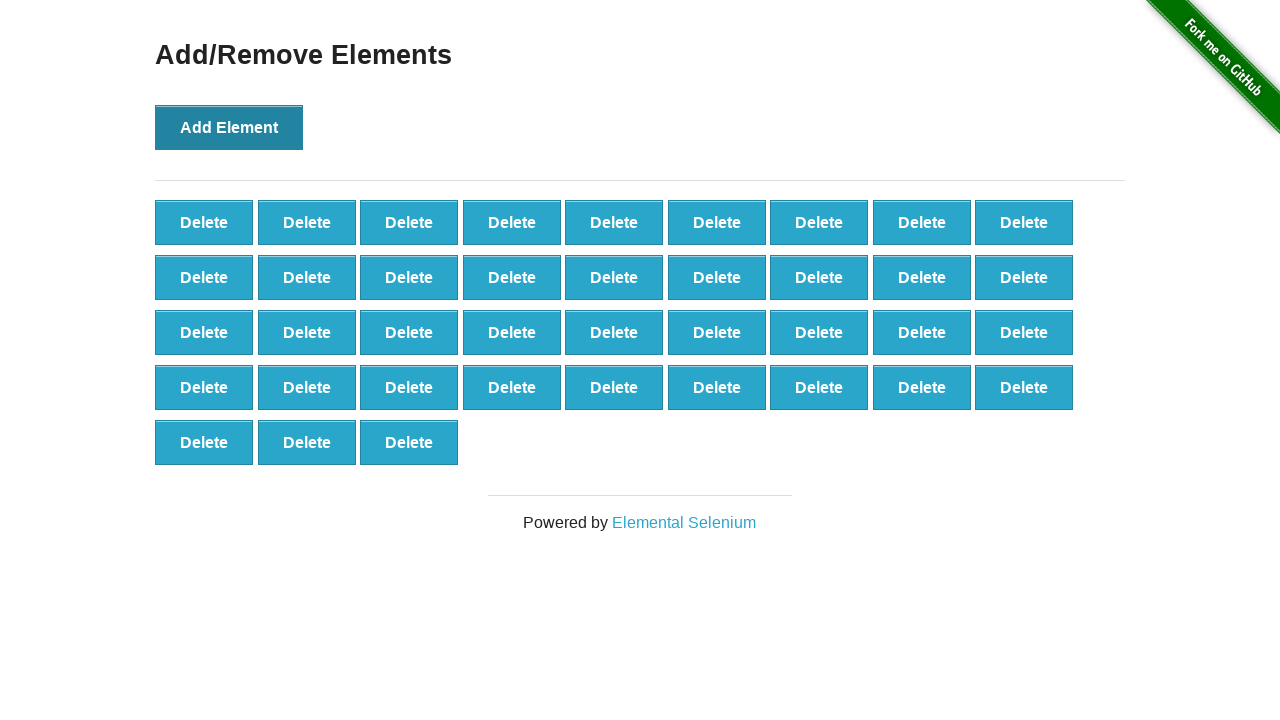

Clicked 'Add Element' button (iteration 40/100) at (229, 127) on button[onclick]
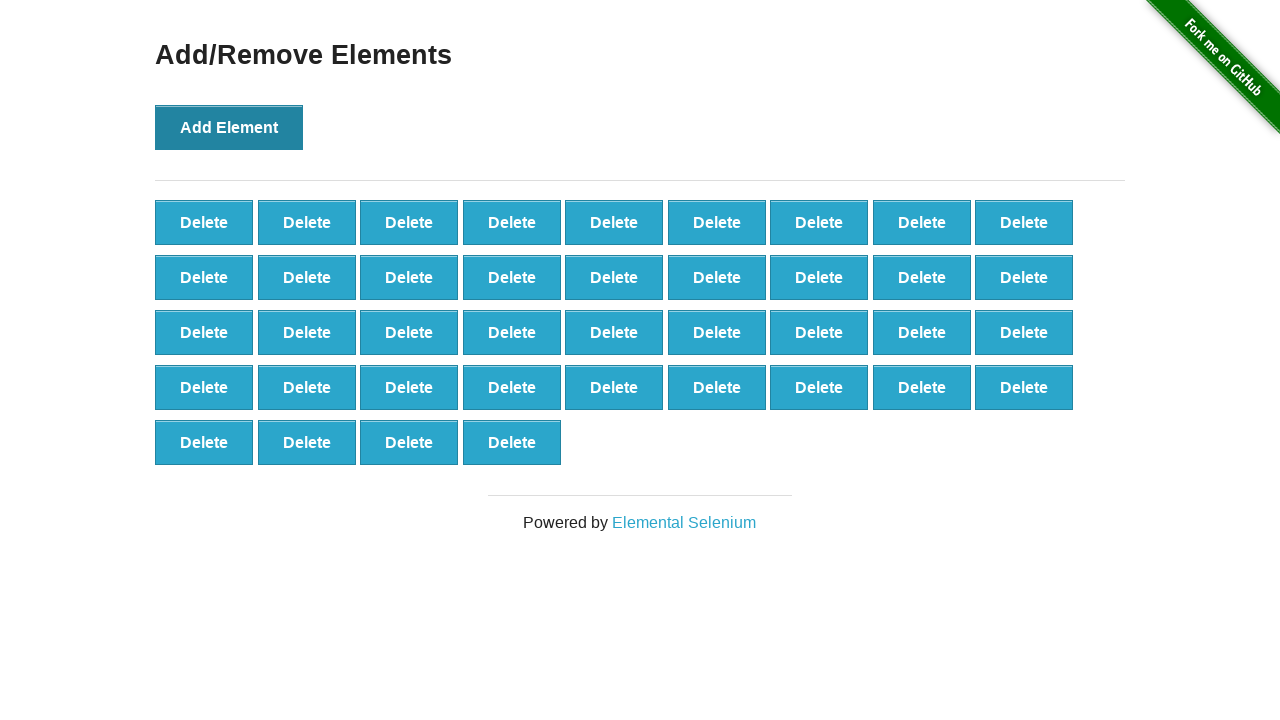

Clicked 'Add Element' button (iteration 41/100) at (229, 127) on button[onclick]
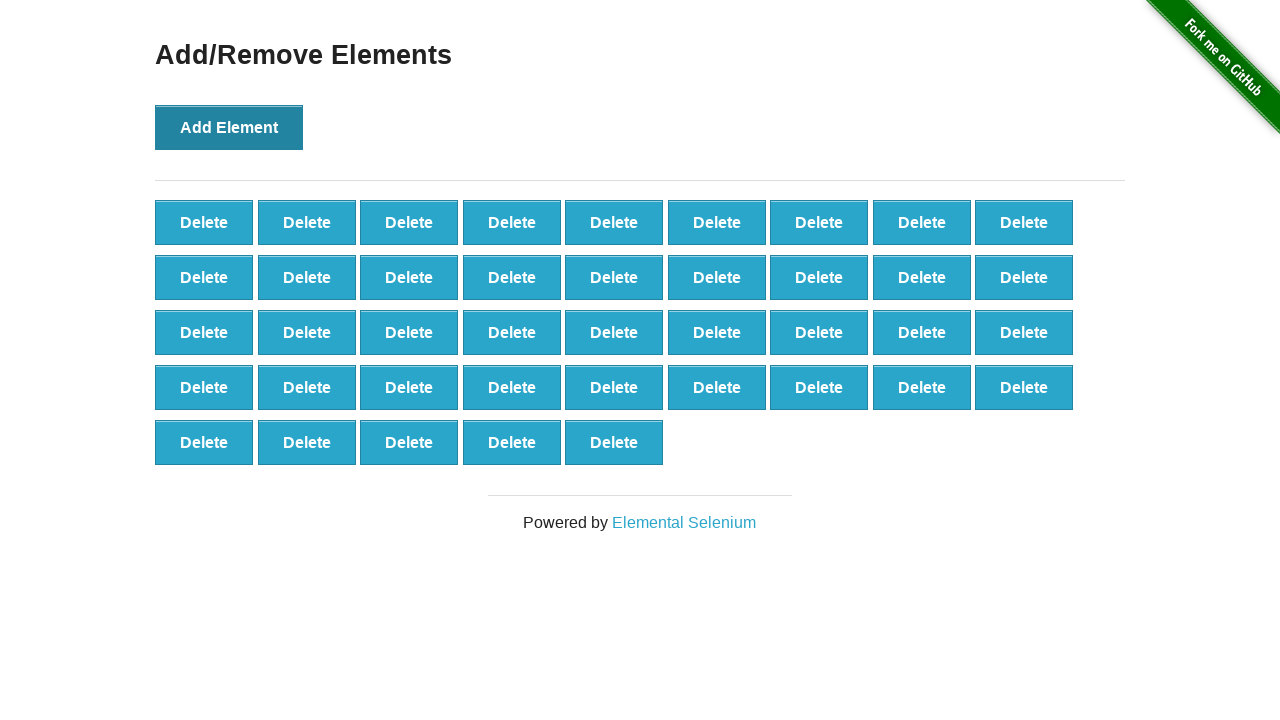

Clicked 'Add Element' button (iteration 42/100) at (229, 127) on button[onclick]
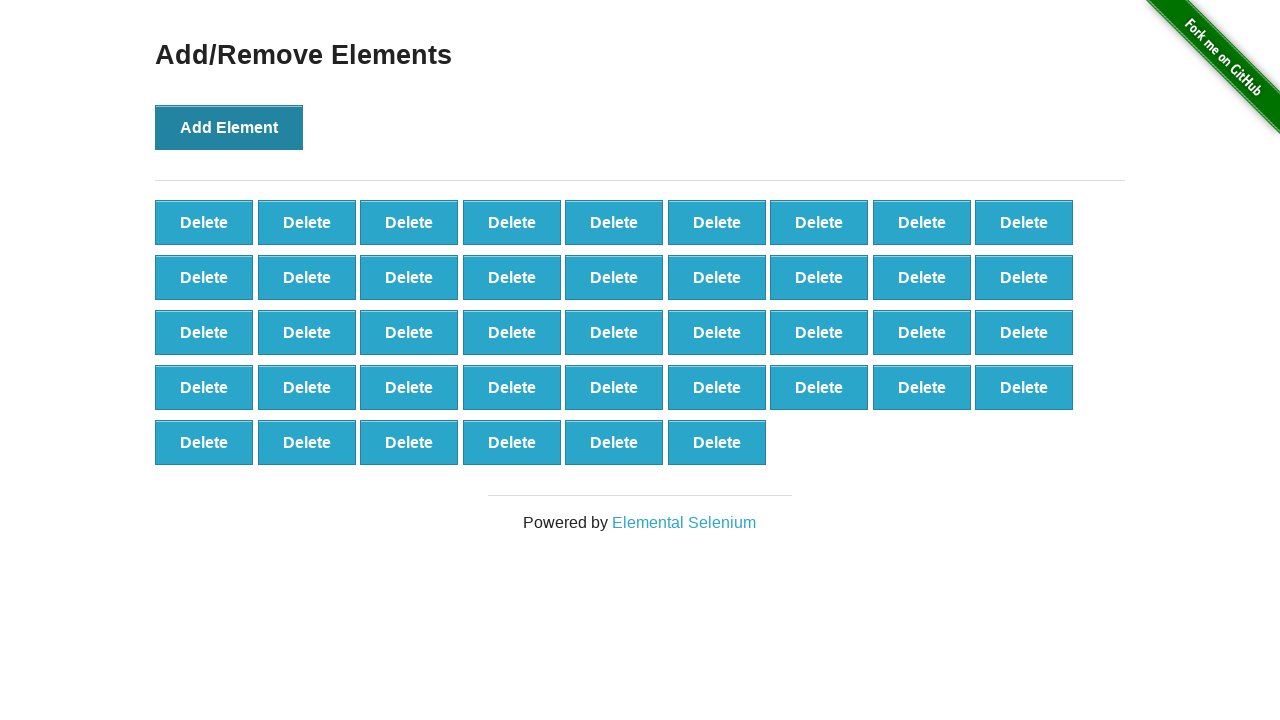

Clicked 'Add Element' button (iteration 43/100) at (229, 127) on button[onclick]
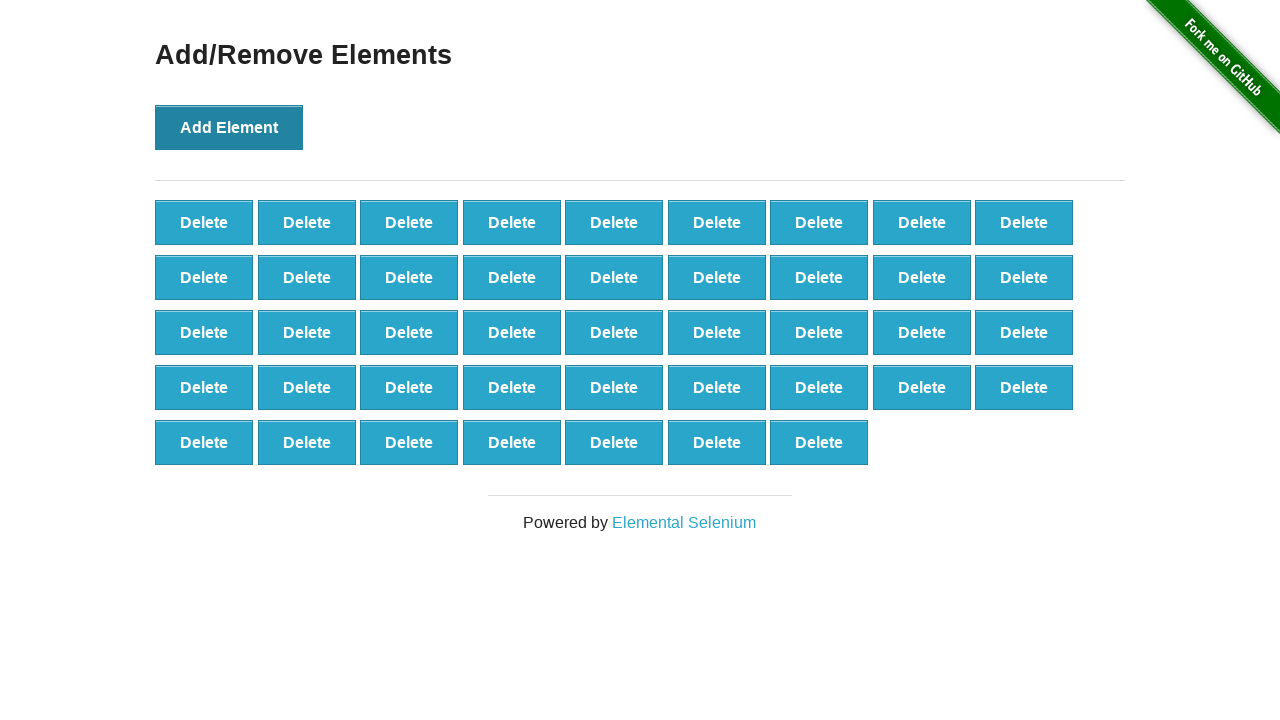

Clicked 'Add Element' button (iteration 44/100) at (229, 127) on button[onclick]
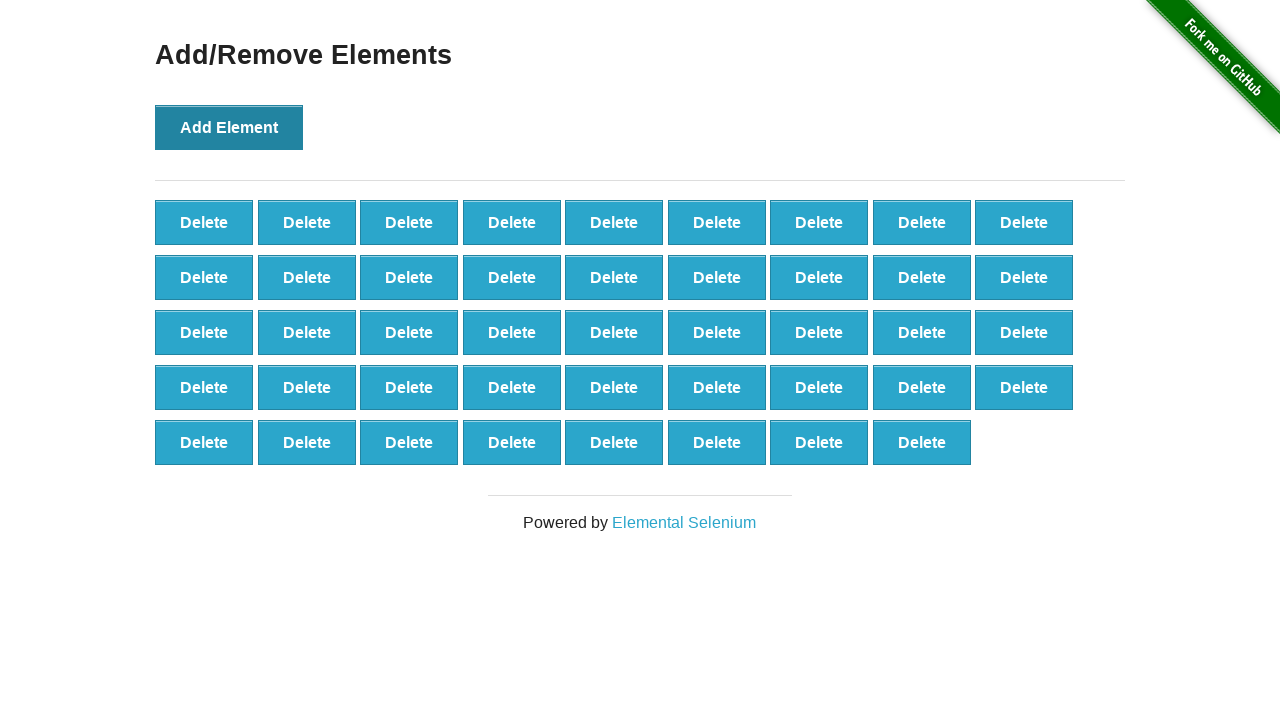

Clicked 'Add Element' button (iteration 45/100) at (229, 127) on button[onclick]
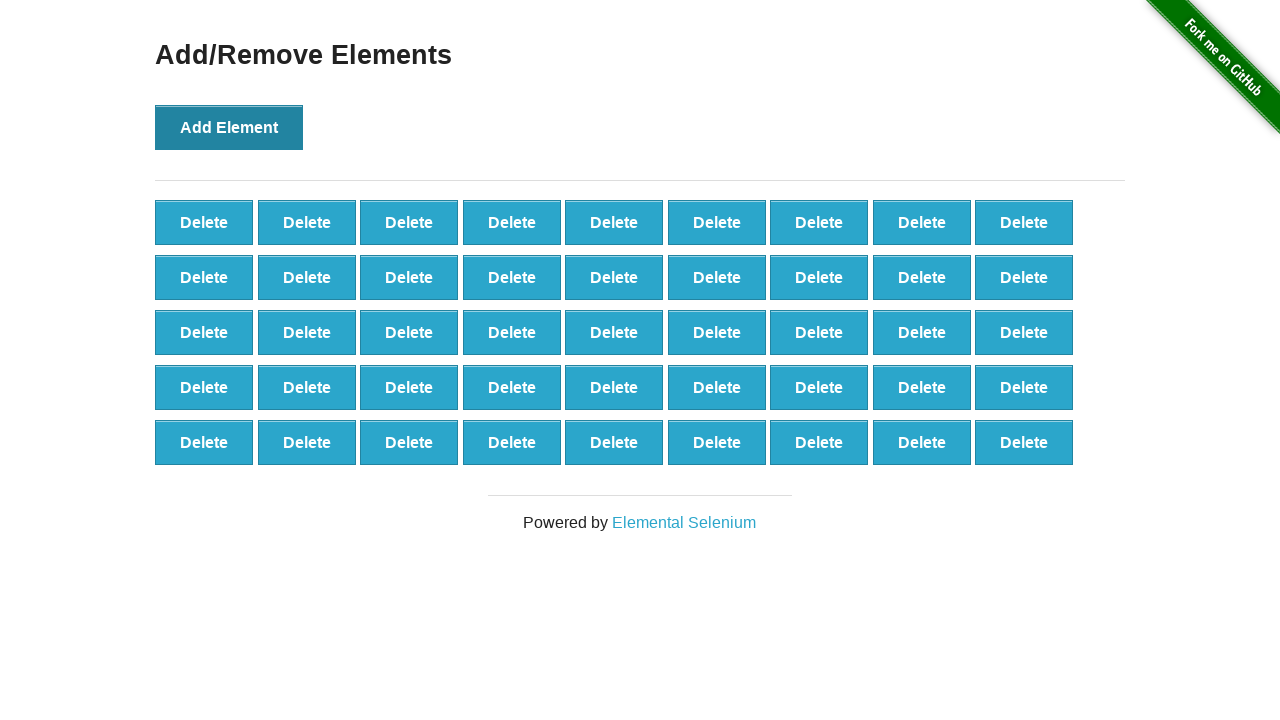

Clicked 'Add Element' button (iteration 46/100) at (229, 127) on button[onclick]
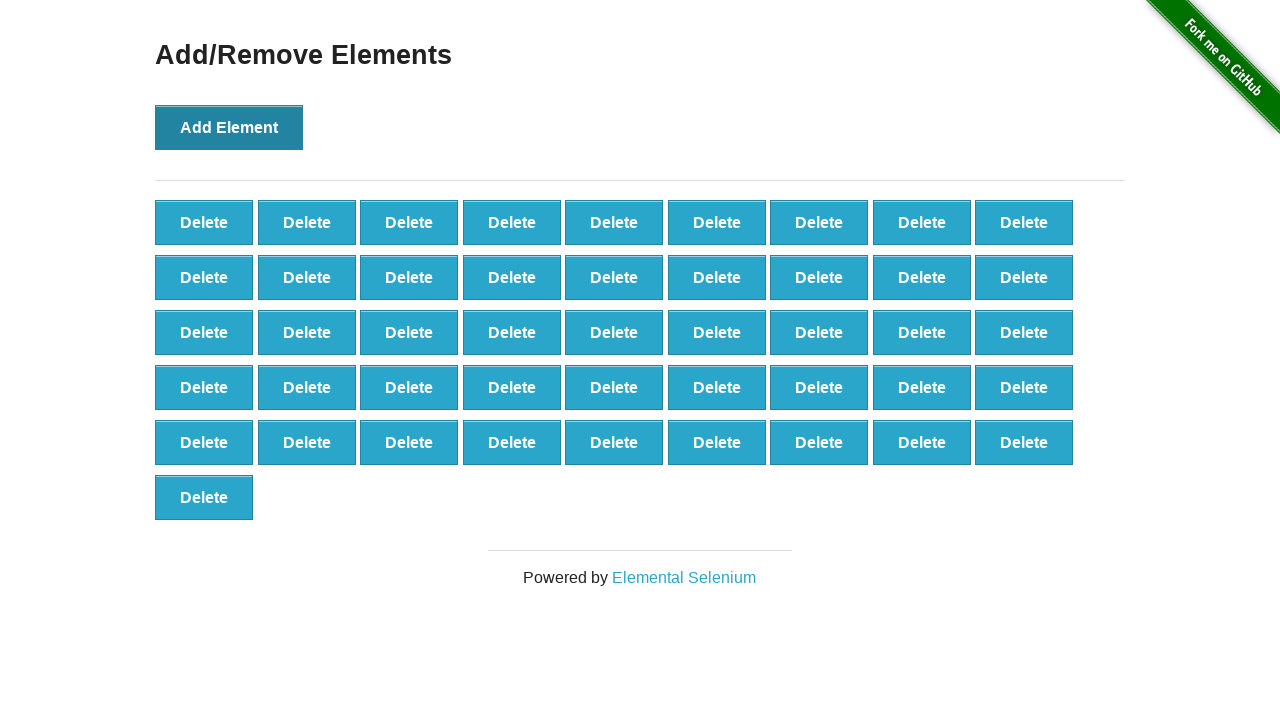

Clicked 'Add Element' button (iteration 47/100) at (229, 127) on button[onclick]
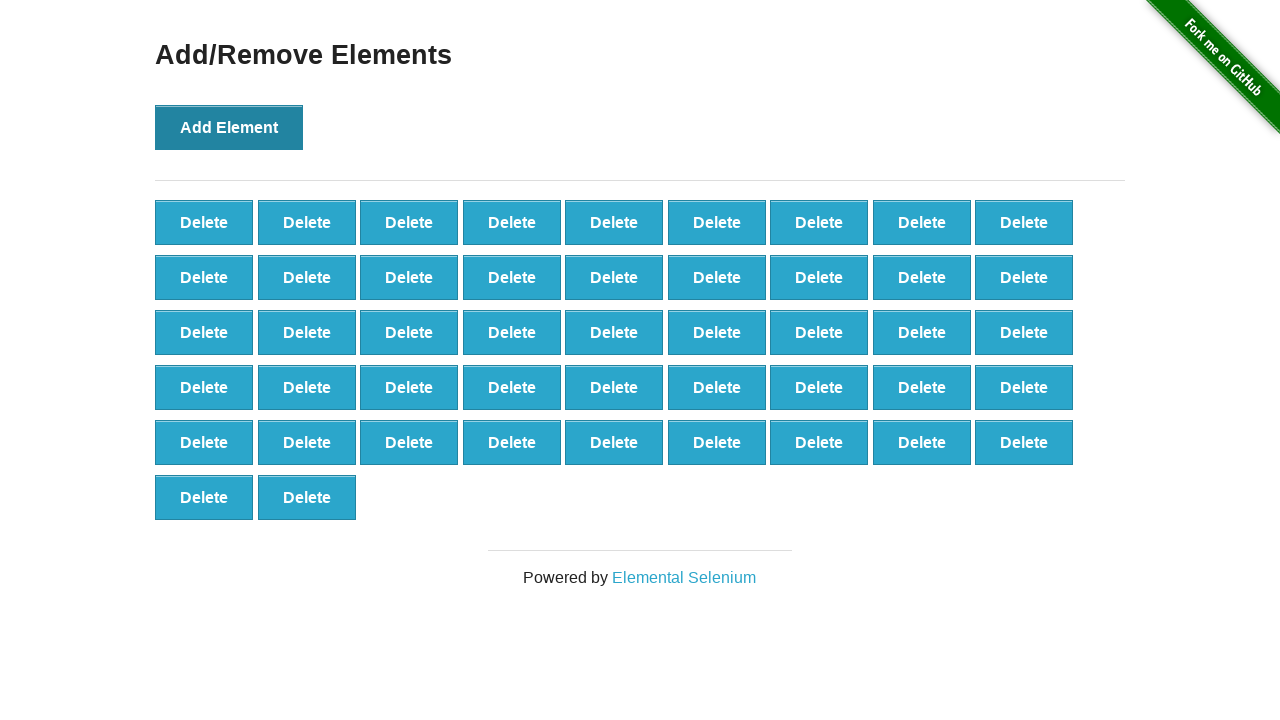

Clicked 'Add Element' button (iteration 48/100) at (229, 127) on button[onclick]
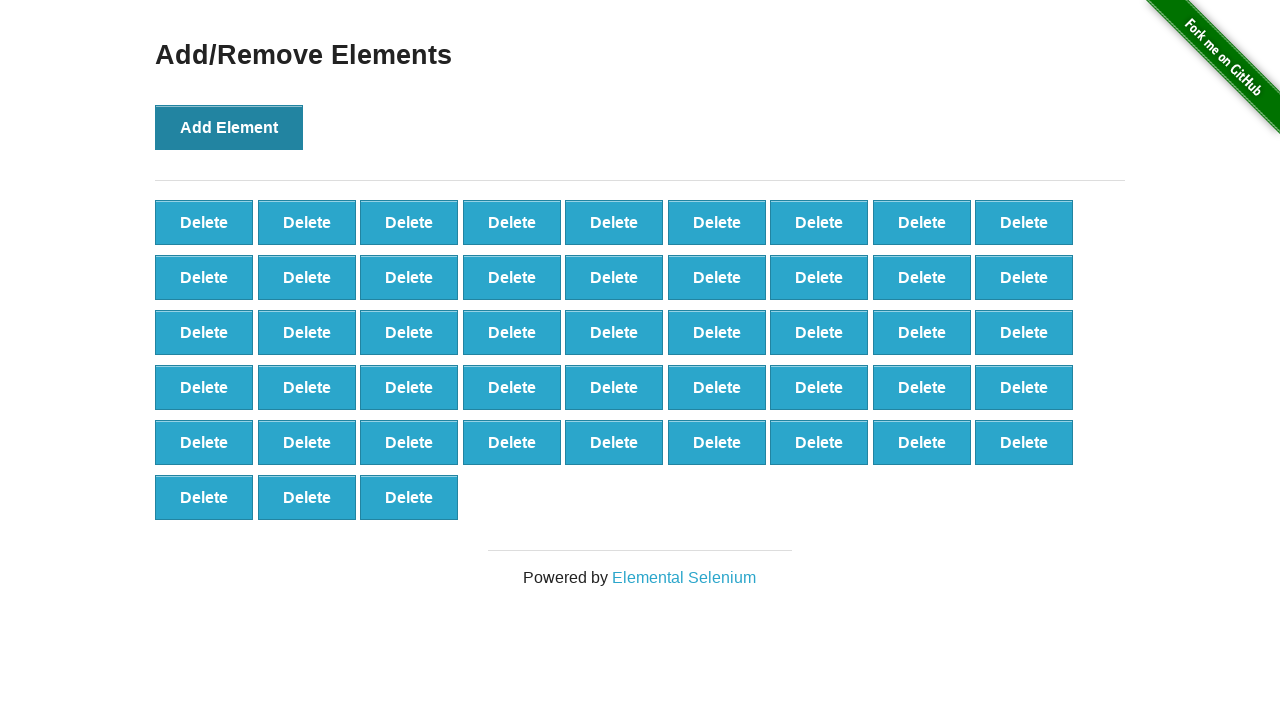

Clicked 'Add Element' button (iteration 49/100) at (229, 127) on button[onclick]
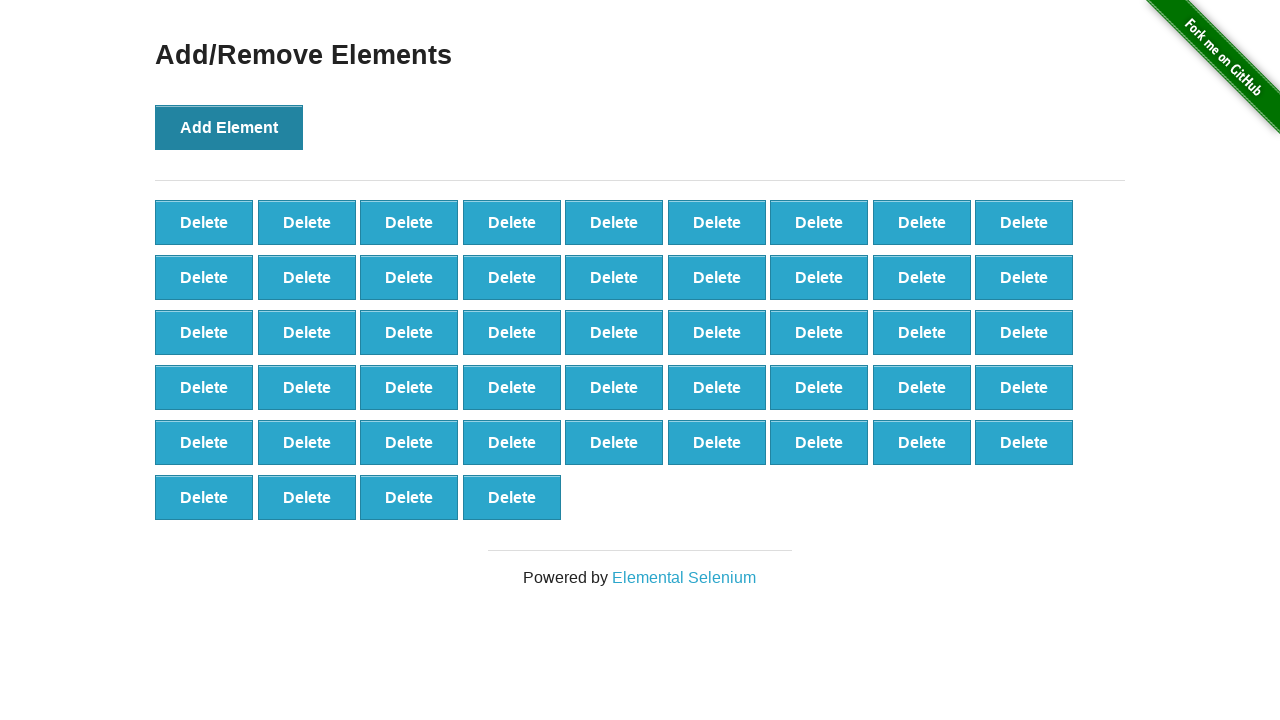

Clicked 'Add Element' button (iteration 50/100) at (229, 127) on button[onclick]
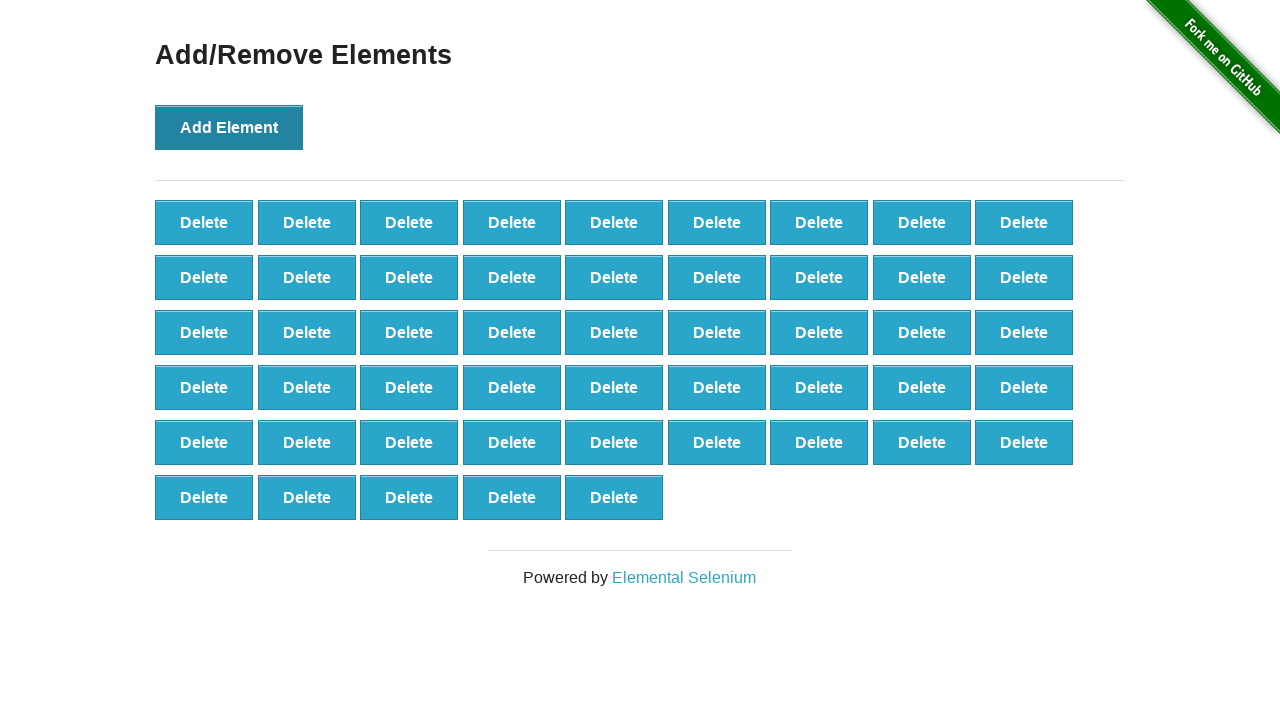

Clicked 'Add Element' button (iteration 51/100) at (229, 127) on button[onclick]
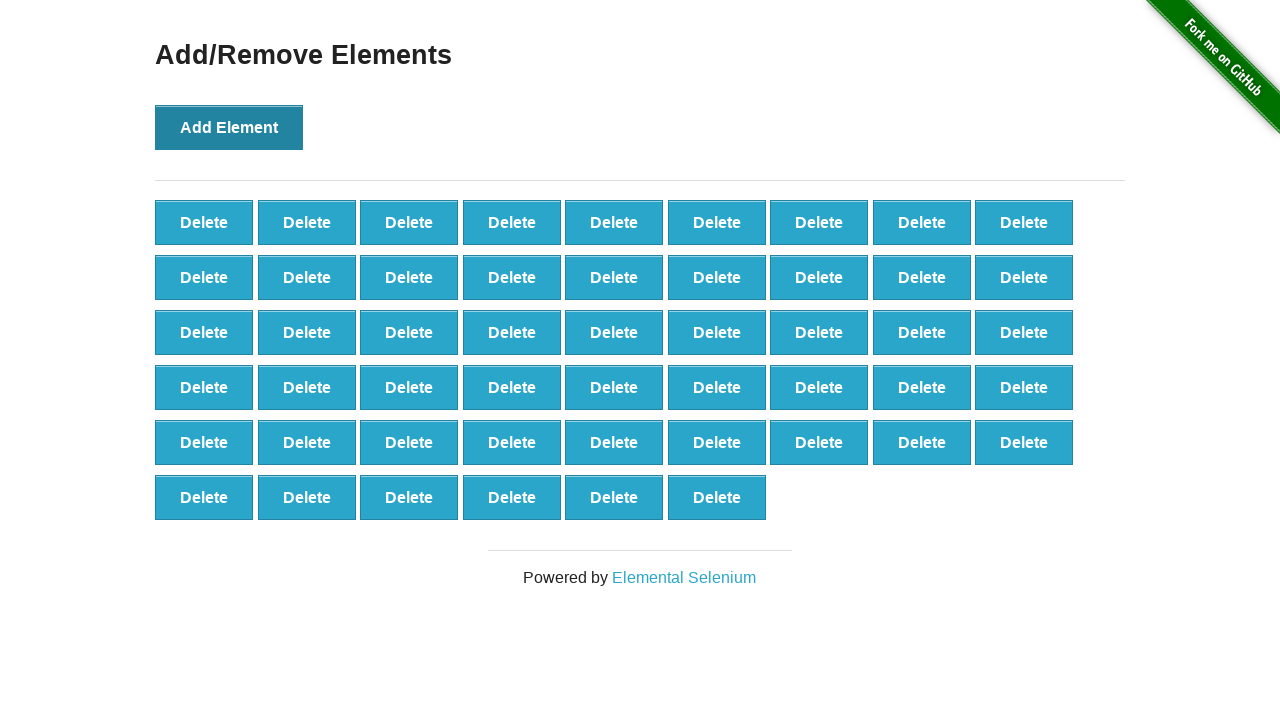

Clicked 'Add Element' button (iteration 52/100) at (229, 127) on button[onclick]
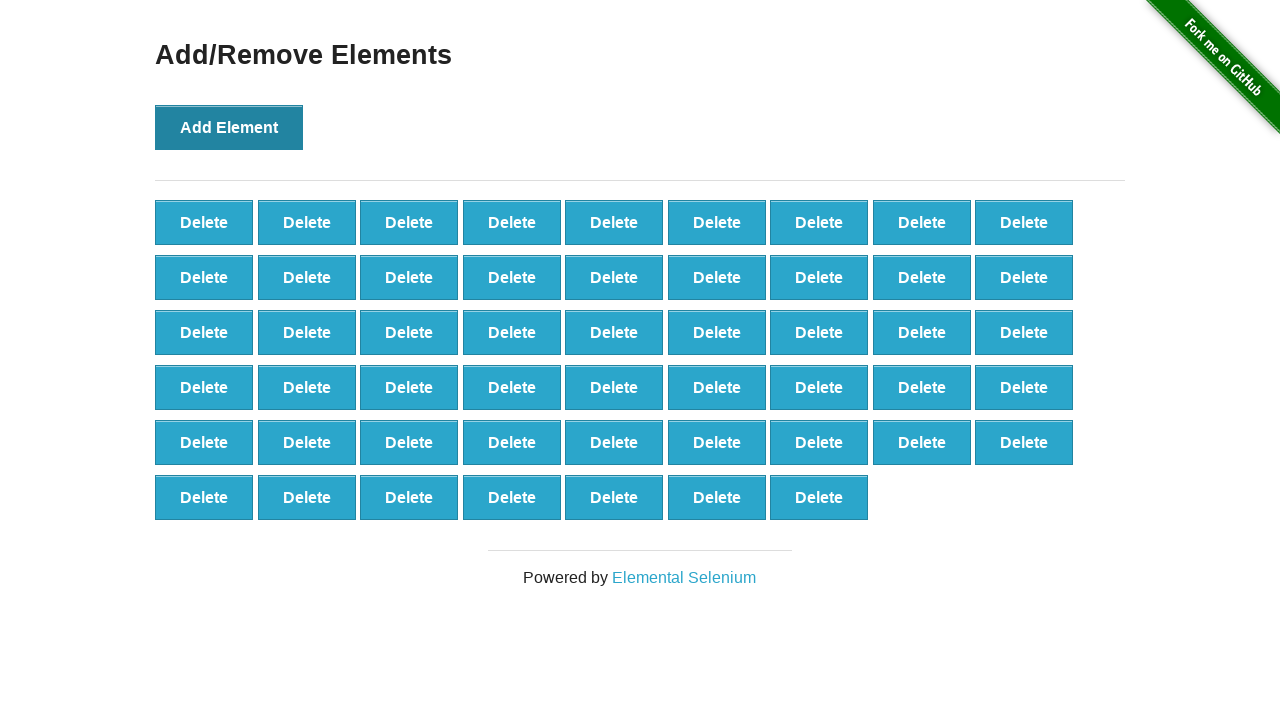

Clicked 'Add Element' button (iteration 53/100) at (229, 127) on button[onclick]
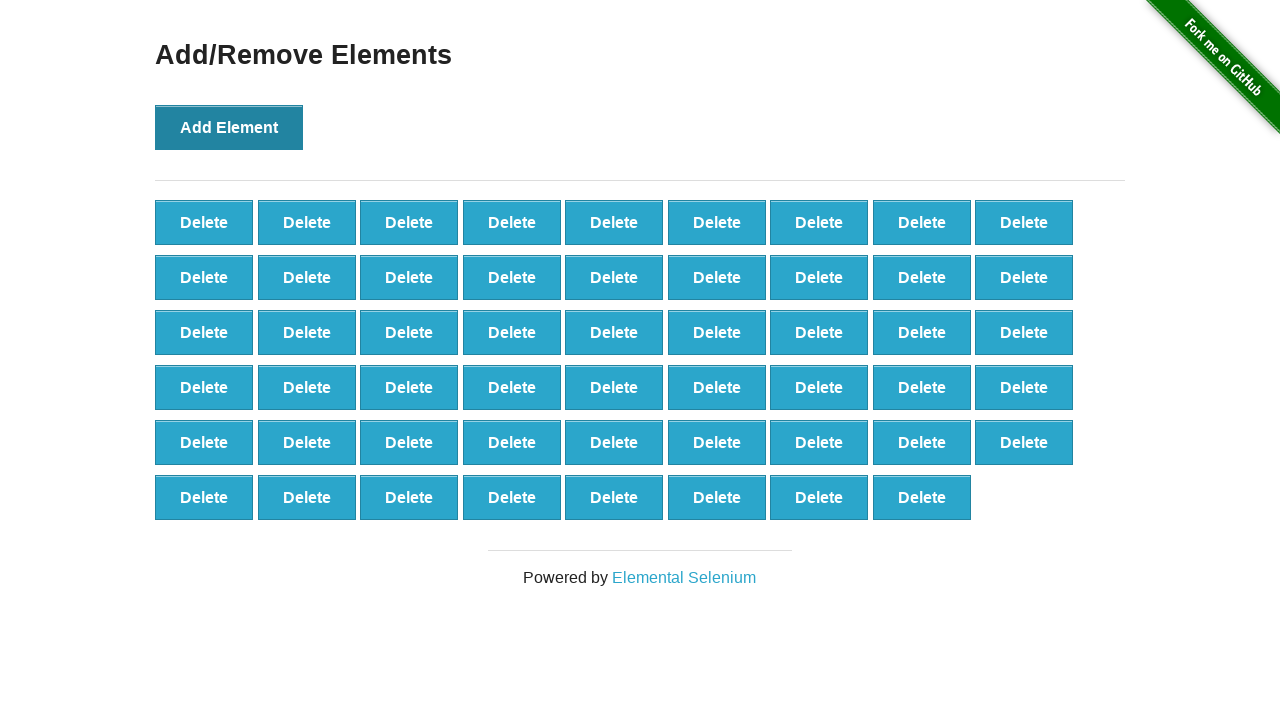

Clicked 'Add Element' button (iteration 54/100) at (229, 127) on button[onclick]
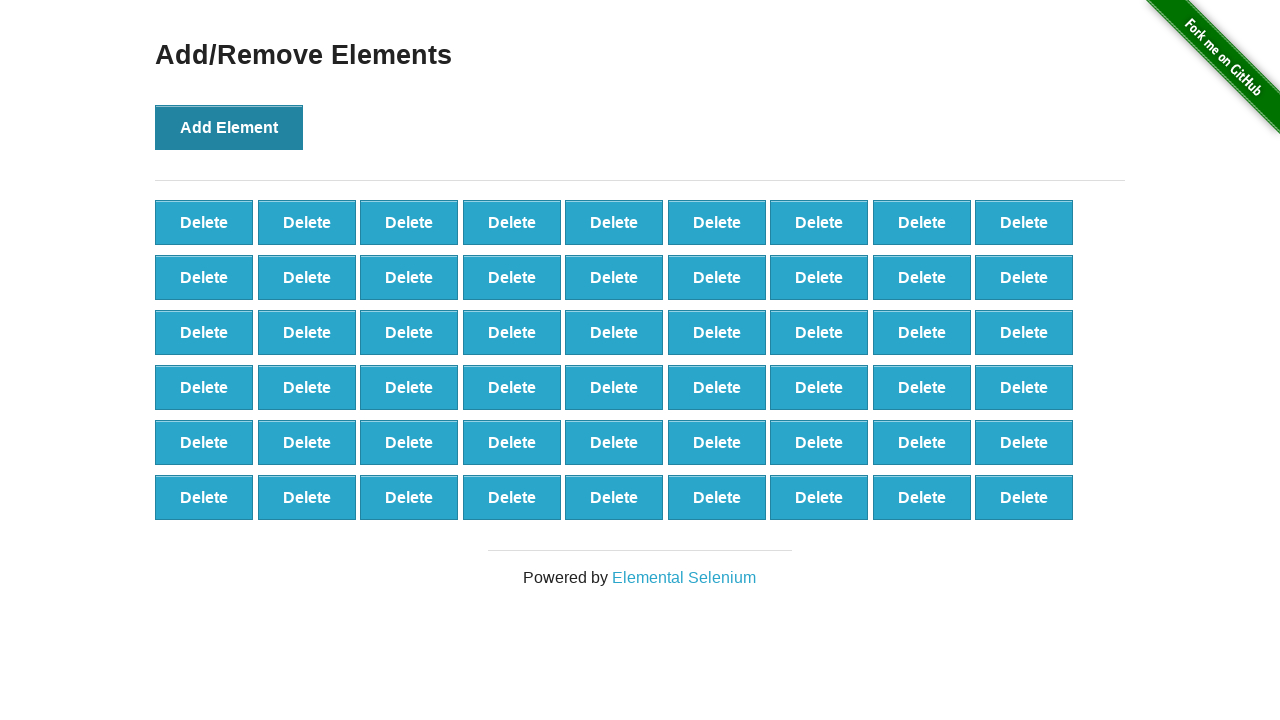

Clicked 'Add Element' button (iteration 55/100) at (229, 127) on button[onclick]
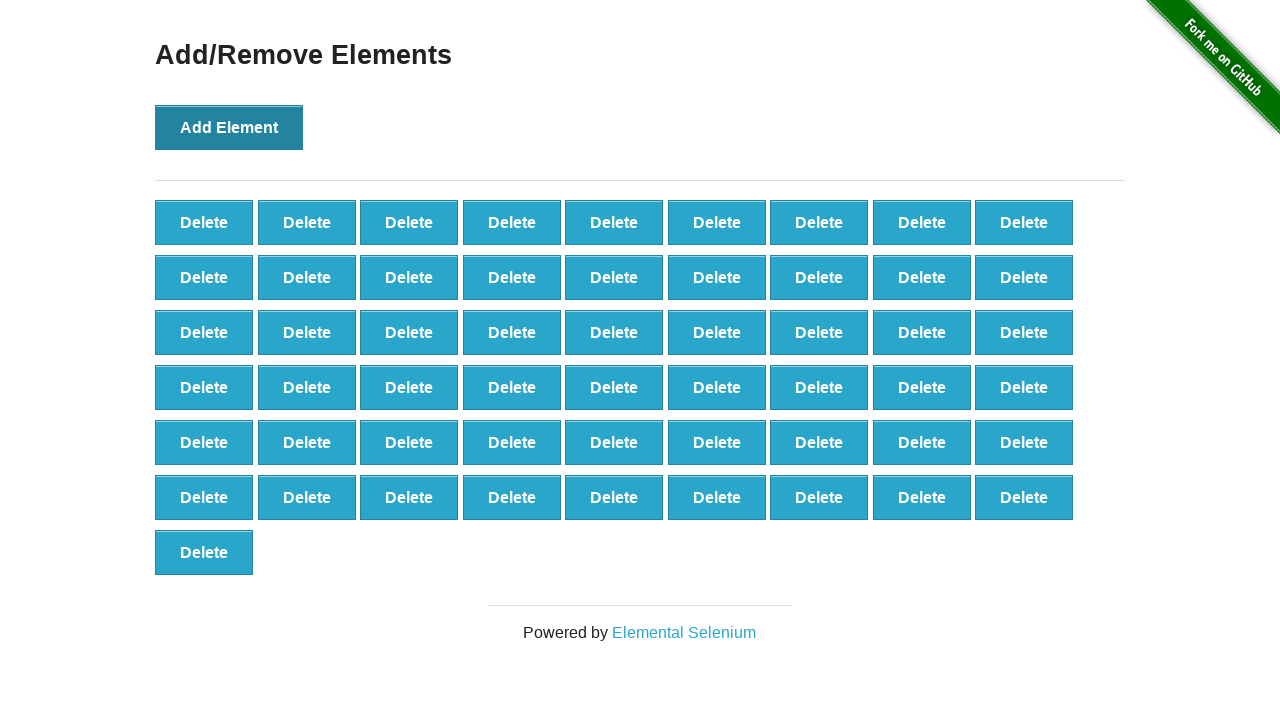

Clicked 'Add Element' button (iteration 56/100) at (229, 127) on button[onclick]
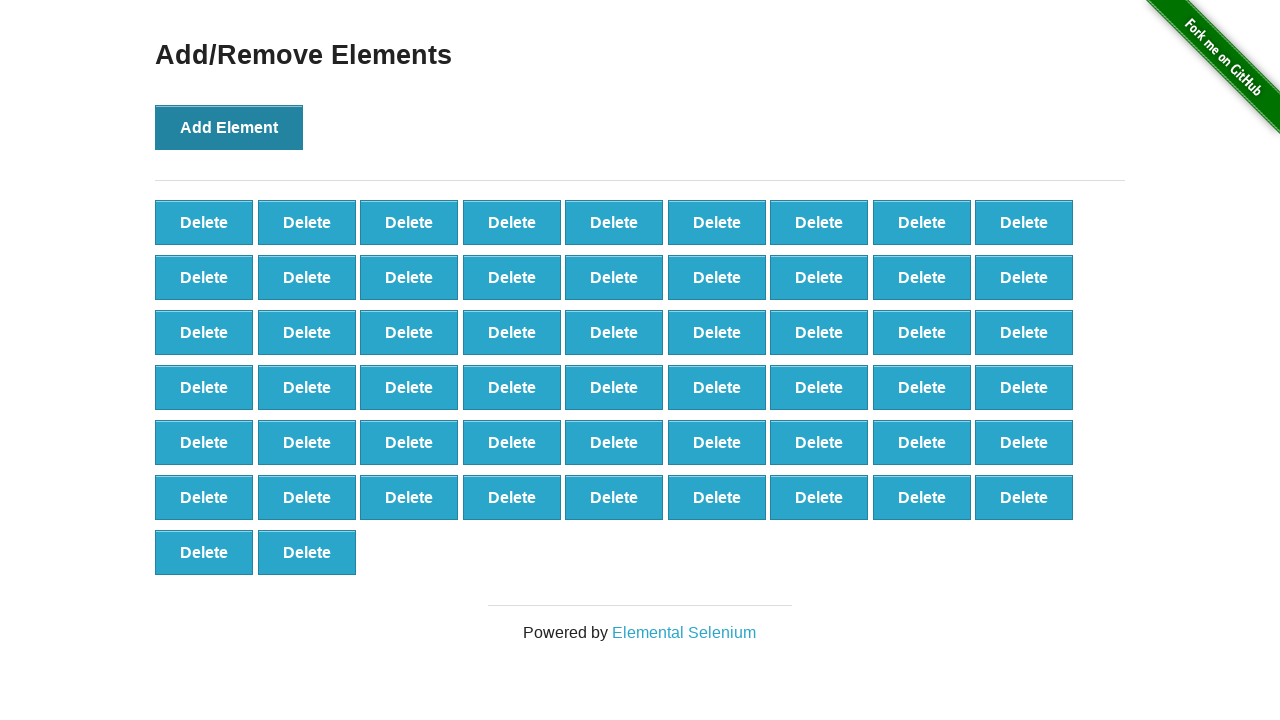

Clicked 'Add Element' button (iteration 57/100) at (229, 127) on button[onclick]
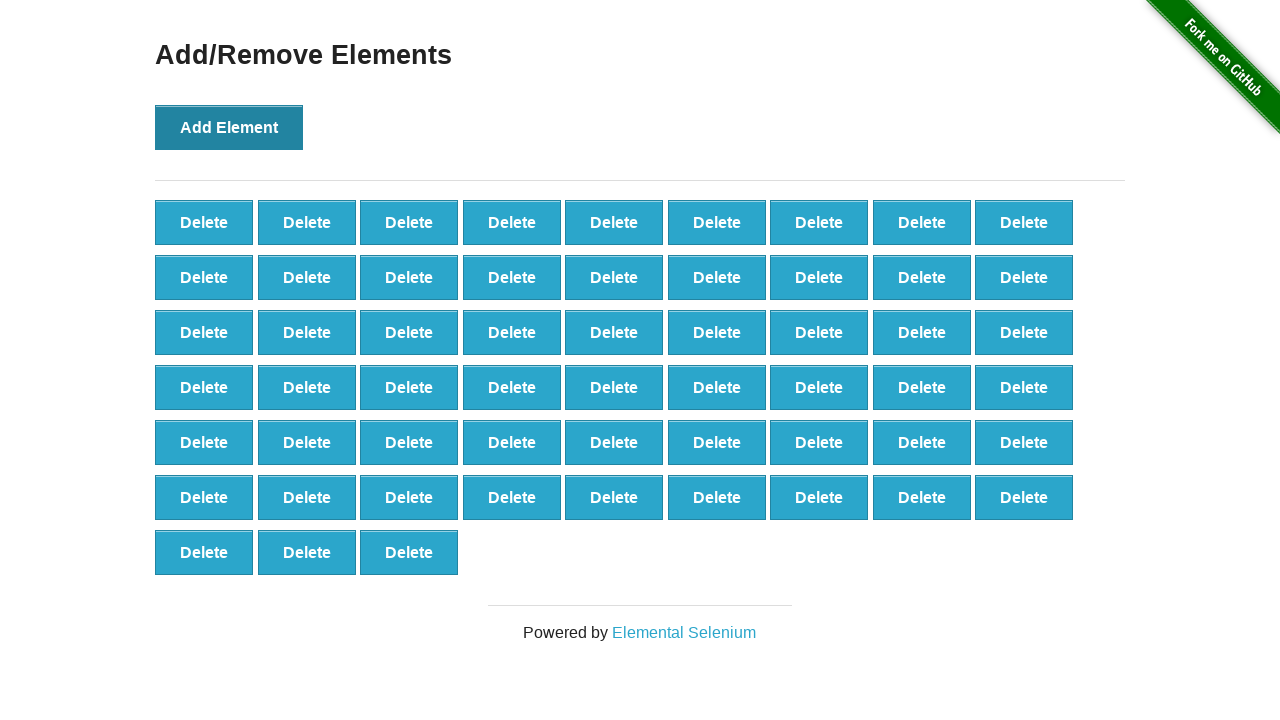

Clicked 'Add Element' button (iteration 58/100) at (229, 127) on button[onclick]
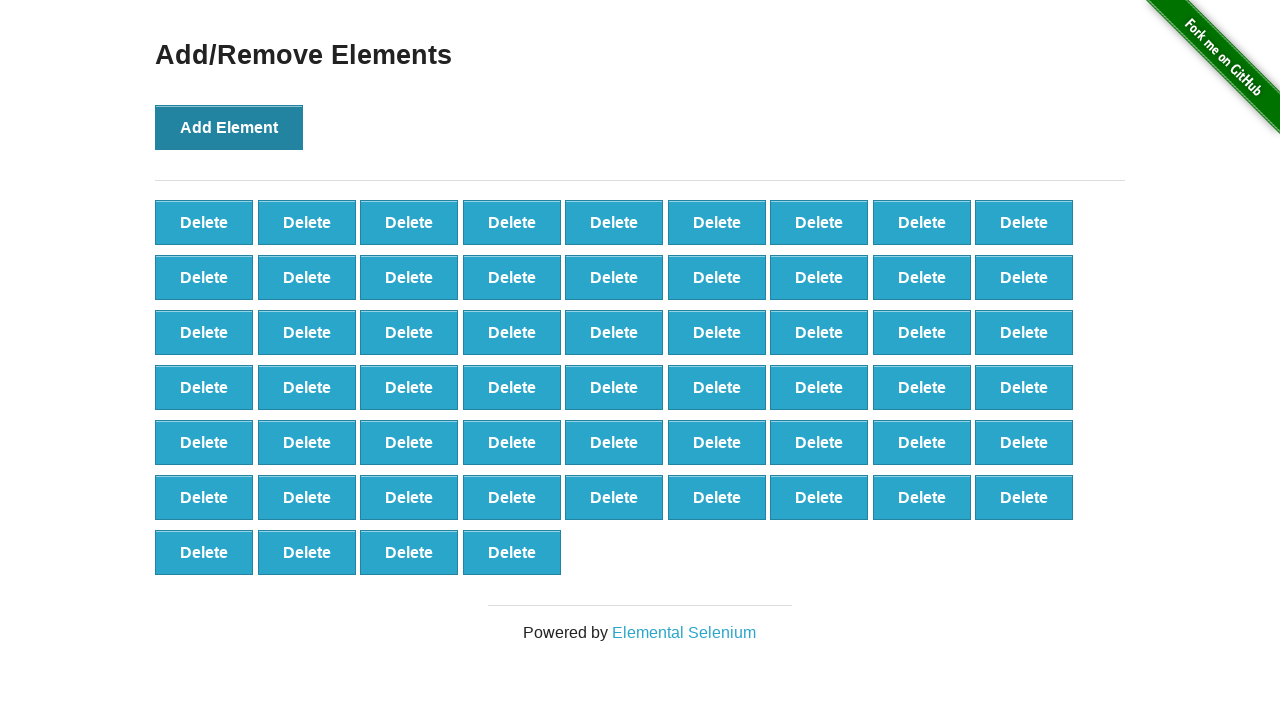

Clicked 'Add Element' button (iteration 59/100) at (229, 127) on button[onclick]
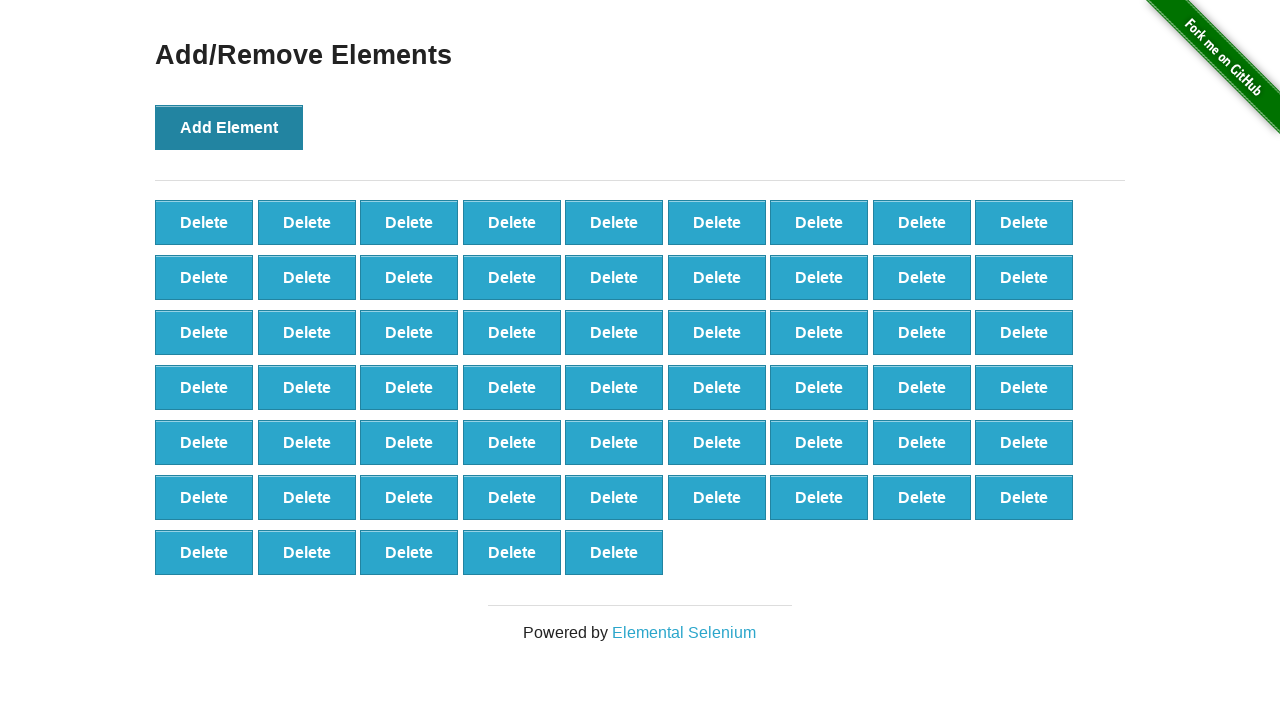

Clicked 'Add Element' button (iteration 60/100) at (229, 127) on button[onclick]
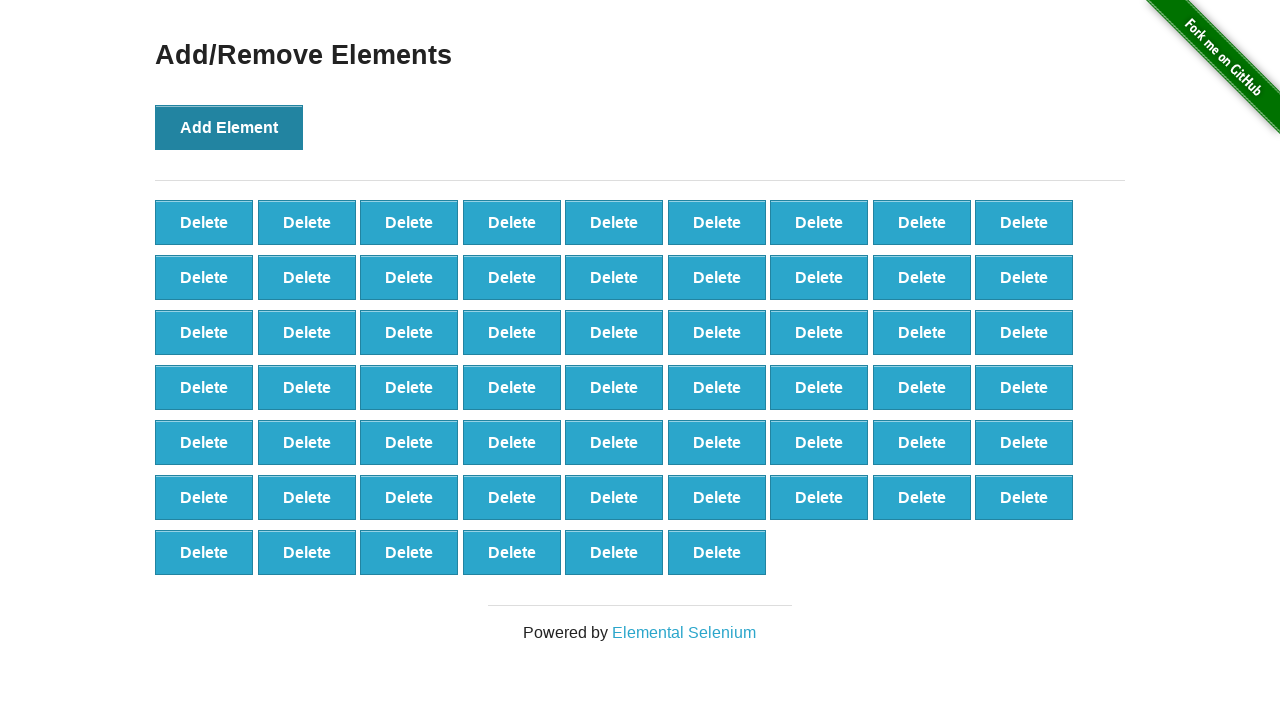

Clicked 'Add Element' button (iteration 61/100) at (229, 127) on button[onclick]
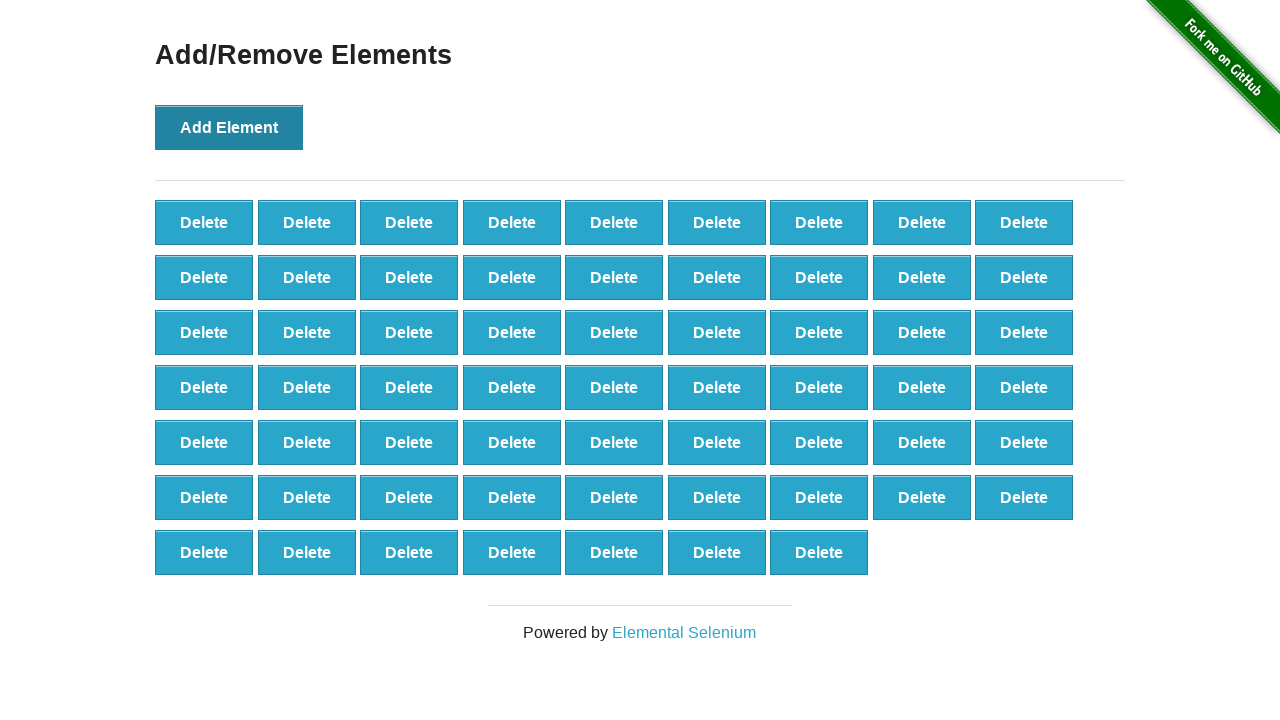

Clicked 'Add Element' button (iteration 62/100) at (229, 127) on button[onclick]
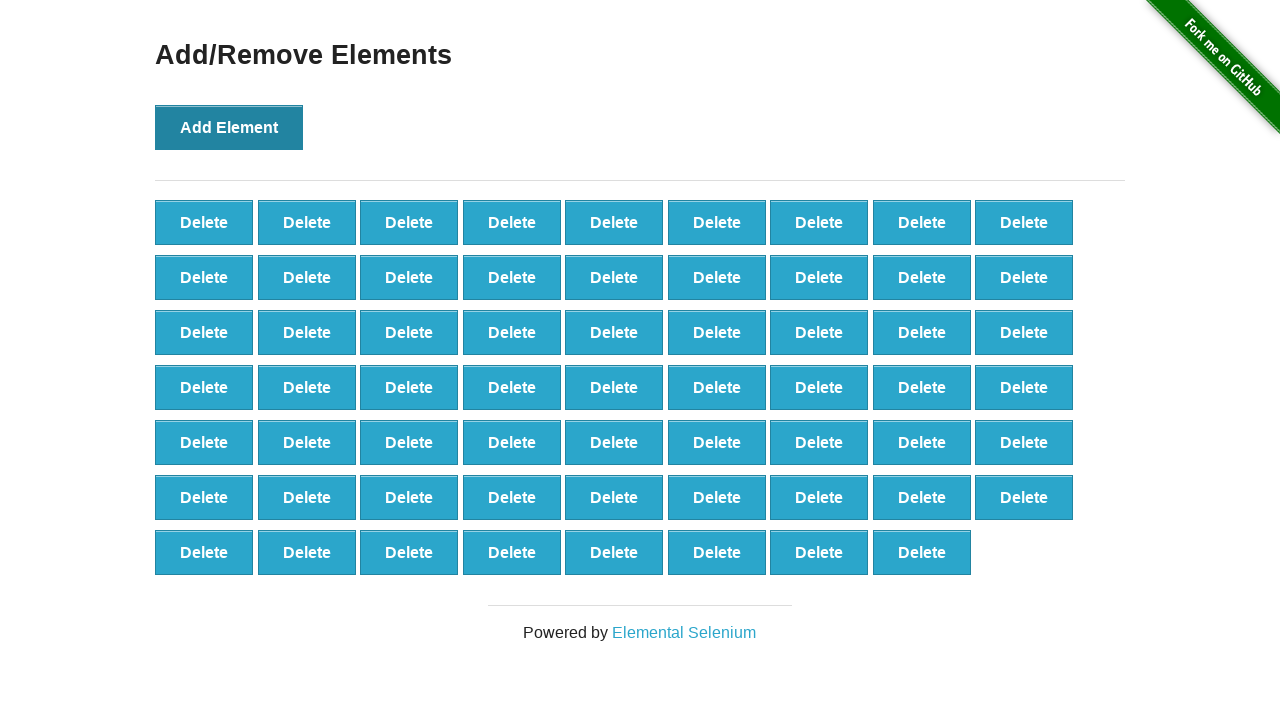

Clicked 'Add Element' button (iteration 63/100) at (229, 127) on button[onclick]
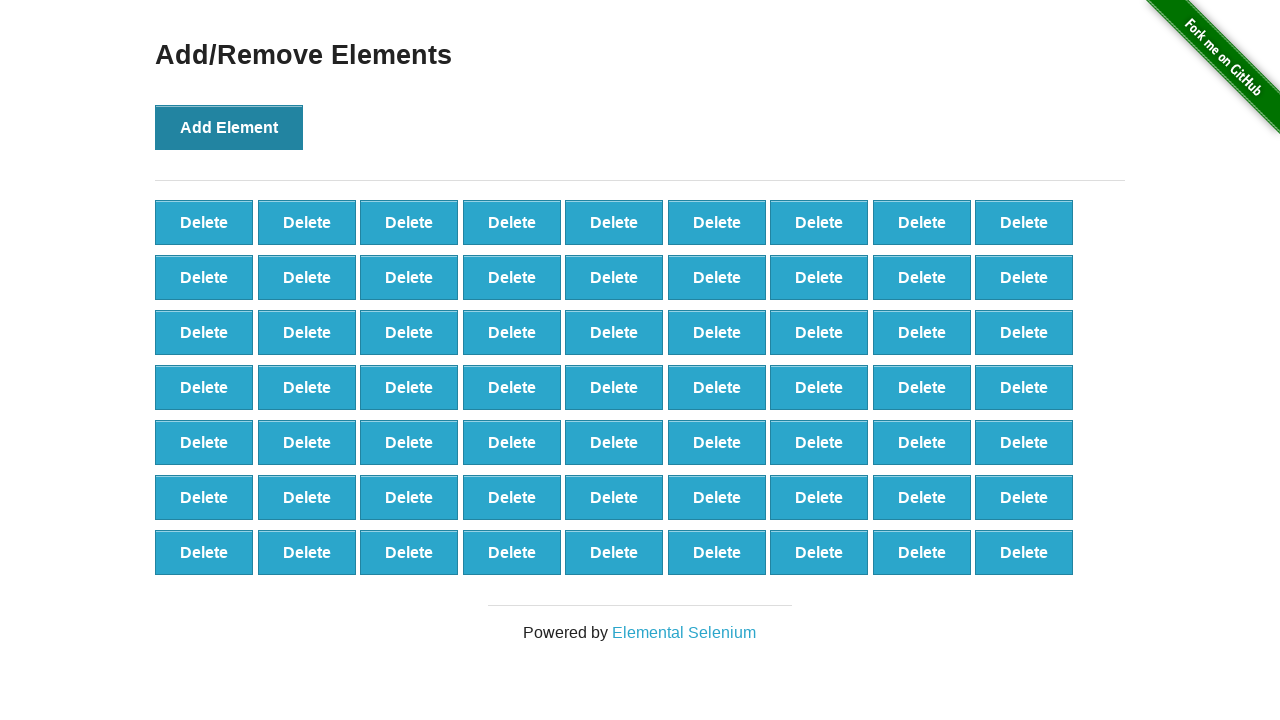

Clicked 'Add Element' button (iteration 64/100) at (229, 127) on button[onclick]
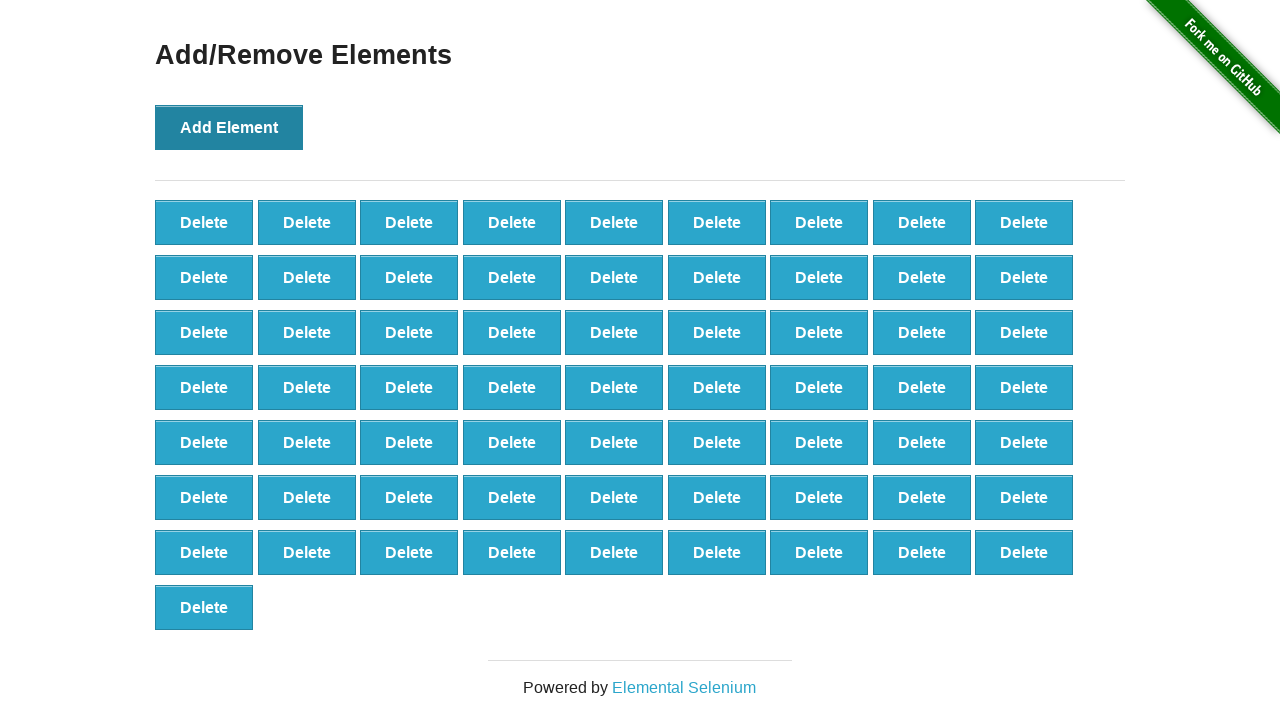

Clicked 'Add Element' button (iteration 65/100) at (229, 127) on button[onclick]
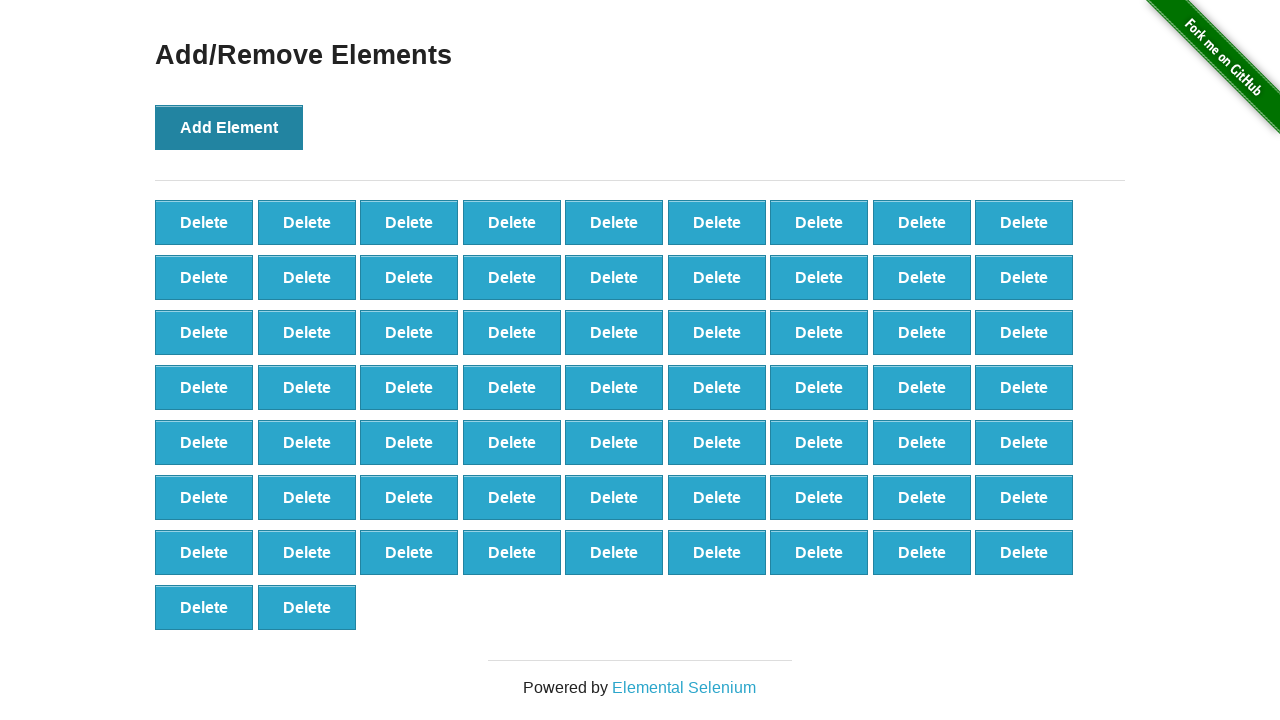

Clicked 'Add Element' button (iteration 66/100) at (229, 127) on button[onclick]
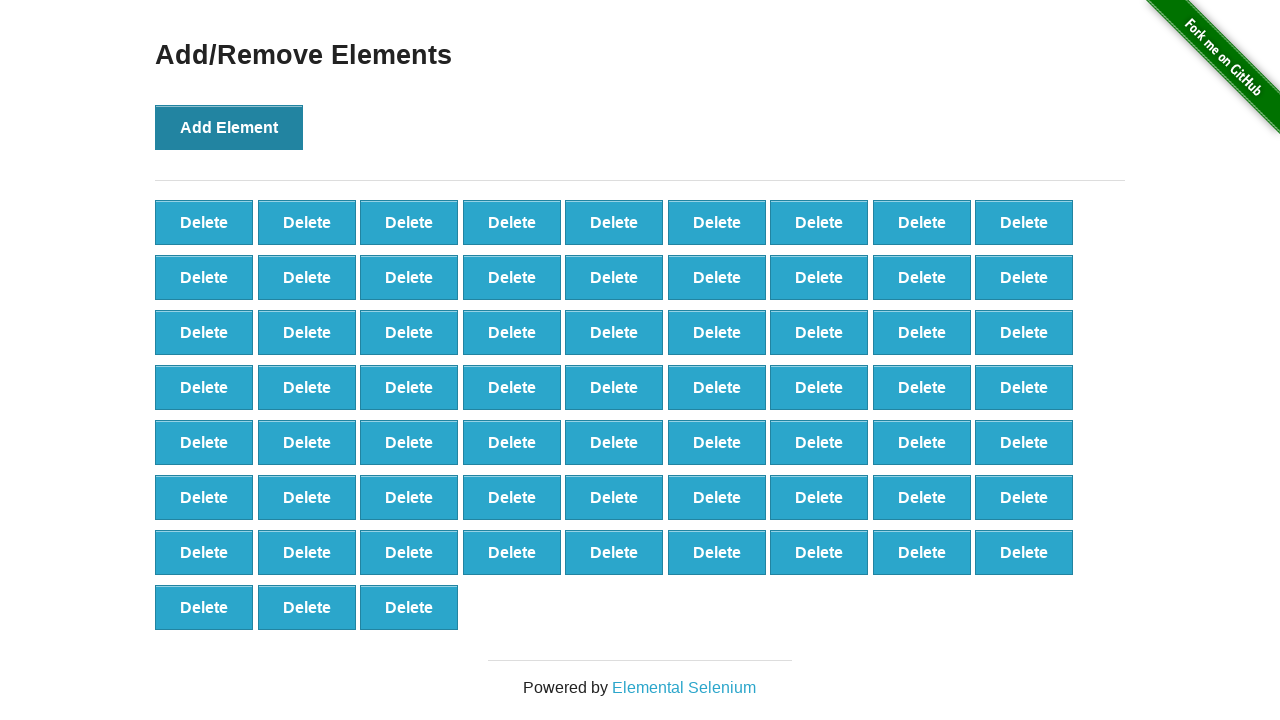

Clicked 'Add Element' button (iteration 67/100) at (229, 127) on button[onclick]
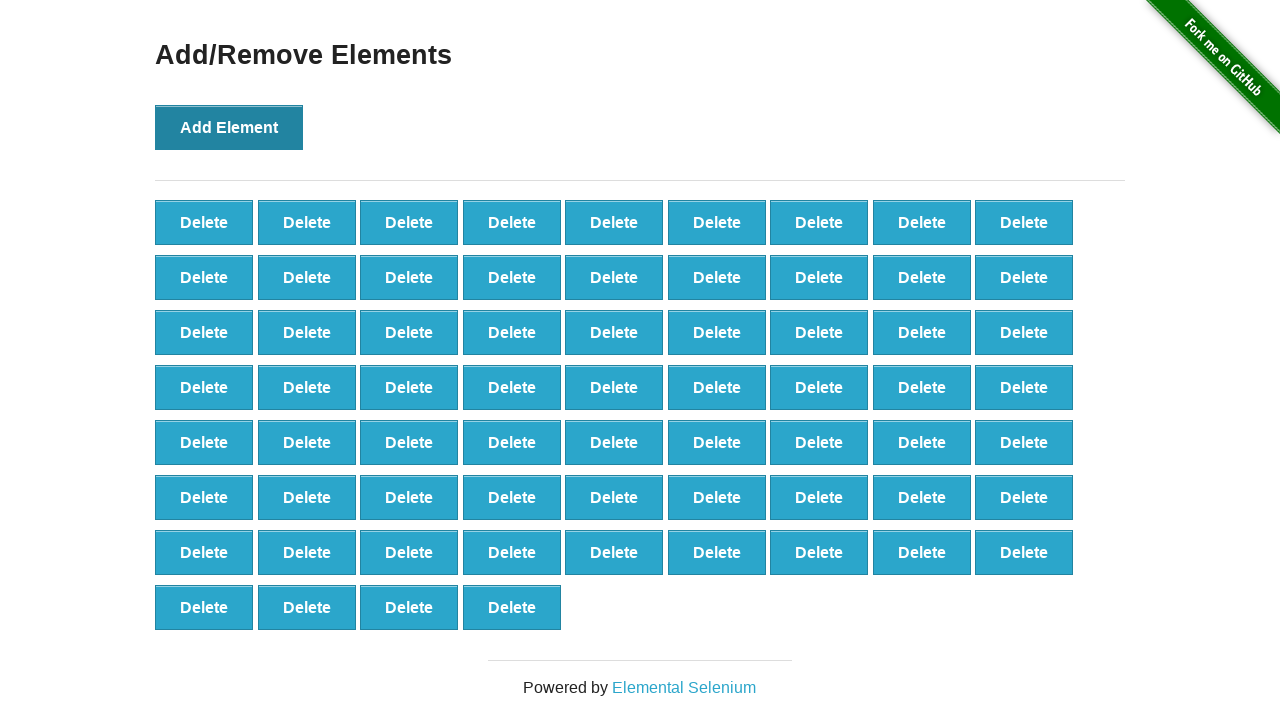

Clicked 'Add Element' button (iteration 68/100) at (229, 127) on button[onclick]
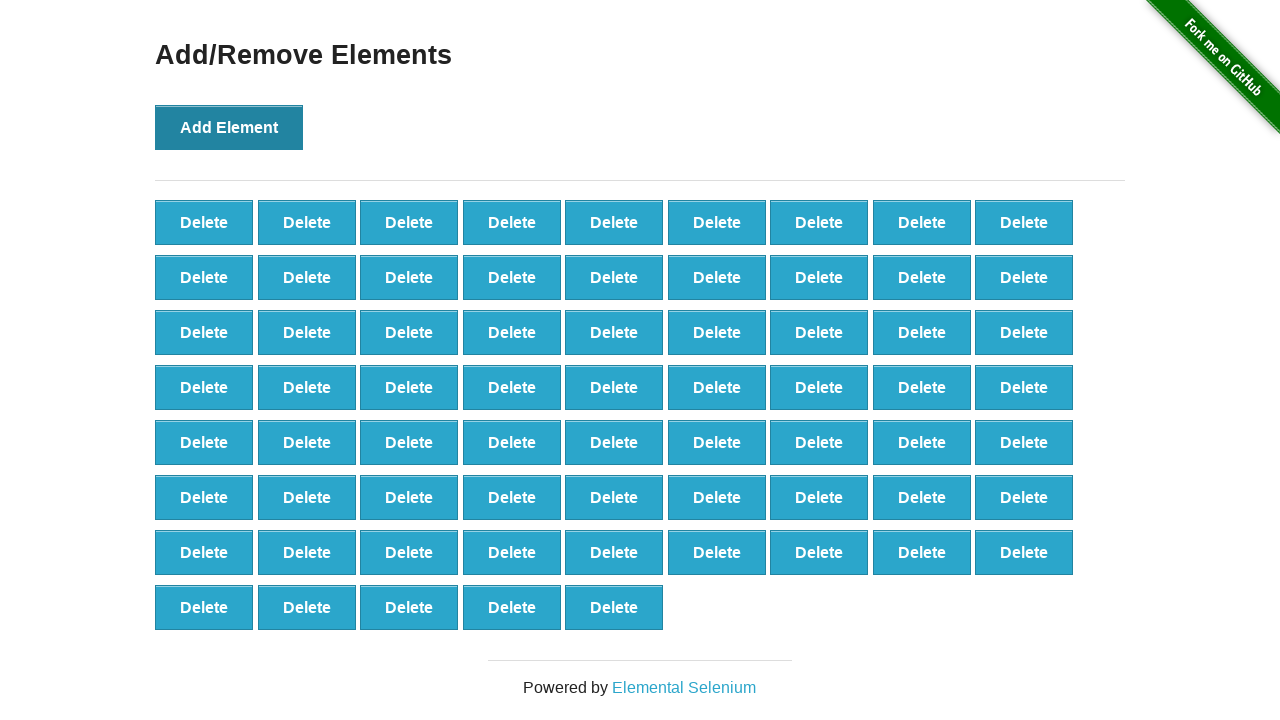

Clicked 'Add Element' button (iteration 69/100) at (229, 127) on button[onclick]
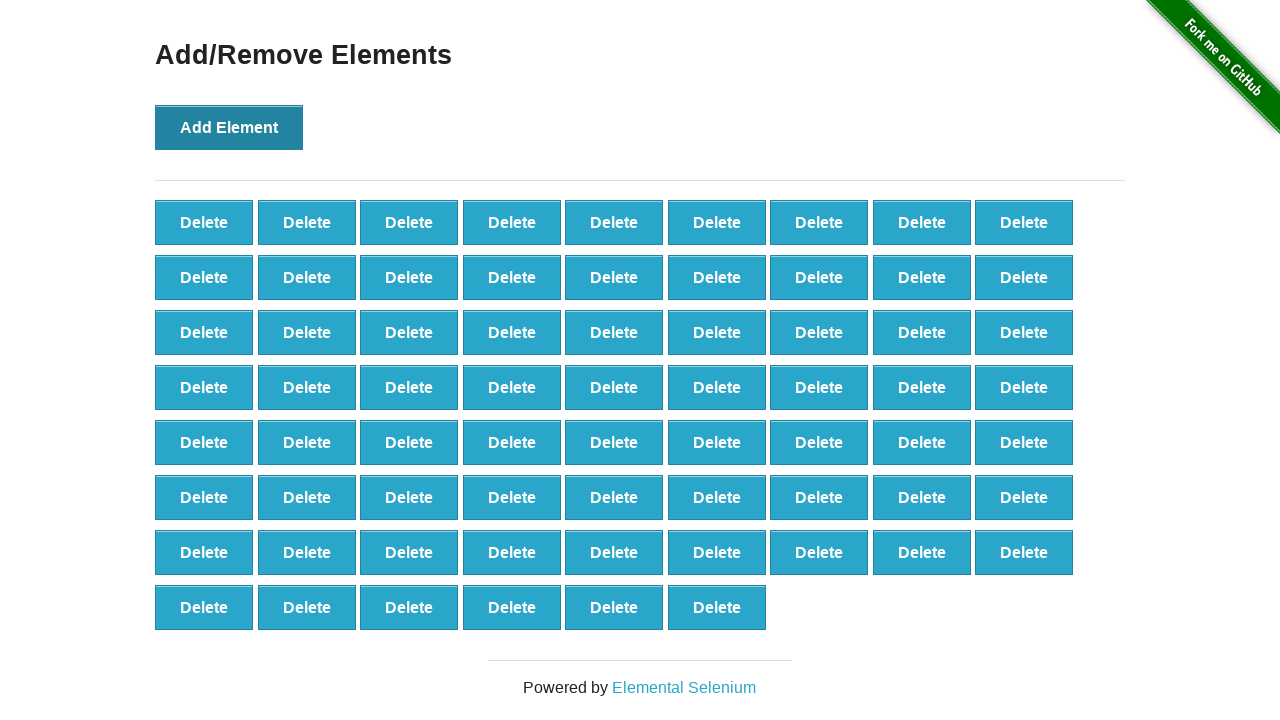

Clicked 'Add Element' button (iteration 70/100) at (229, 127) on button[onclick]
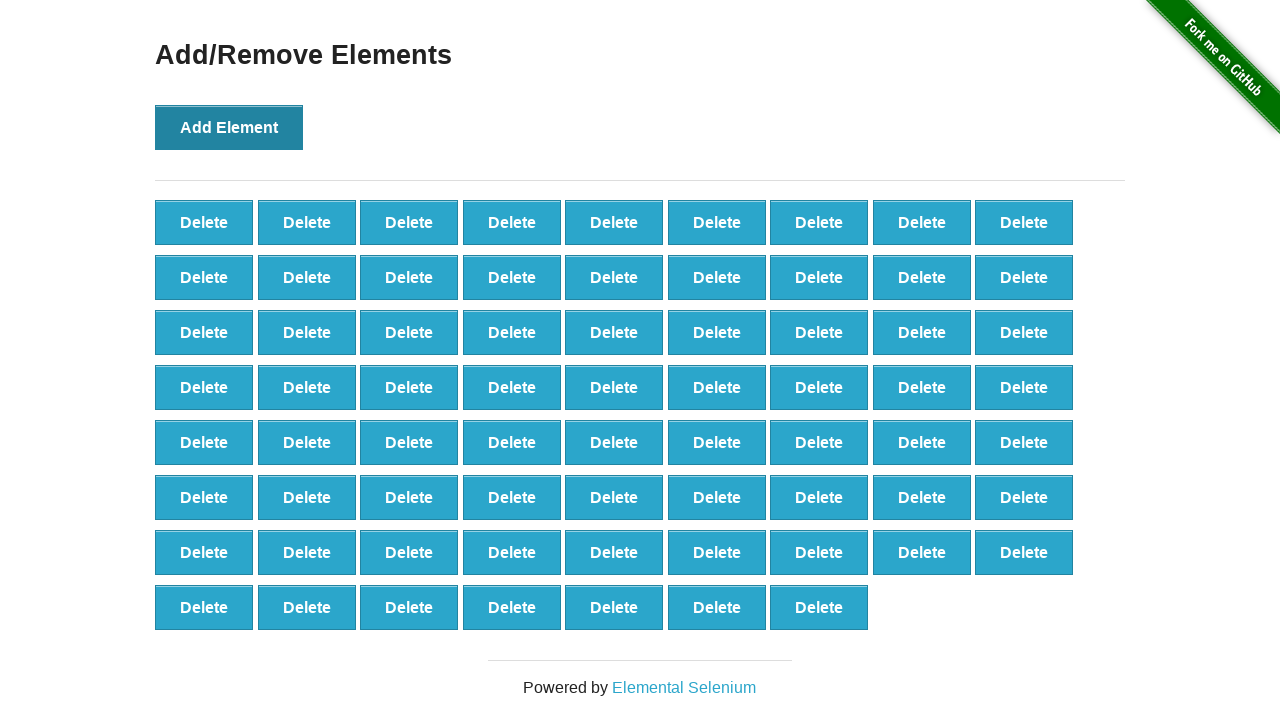

Clicked 'Add Element' button (iteration 71/100) at (229, 127) on button[onclick]
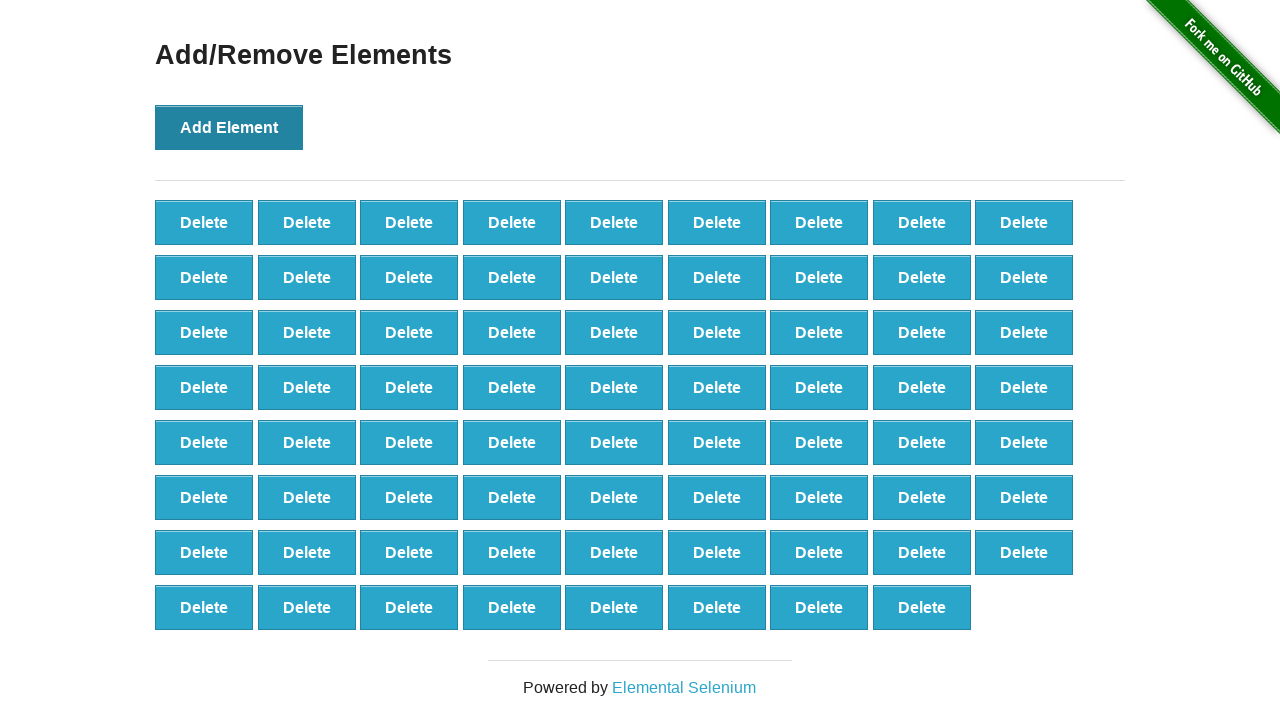

Clicked 'Add Element' button (iteration 72/100) at (229, 127) on button[onclick]
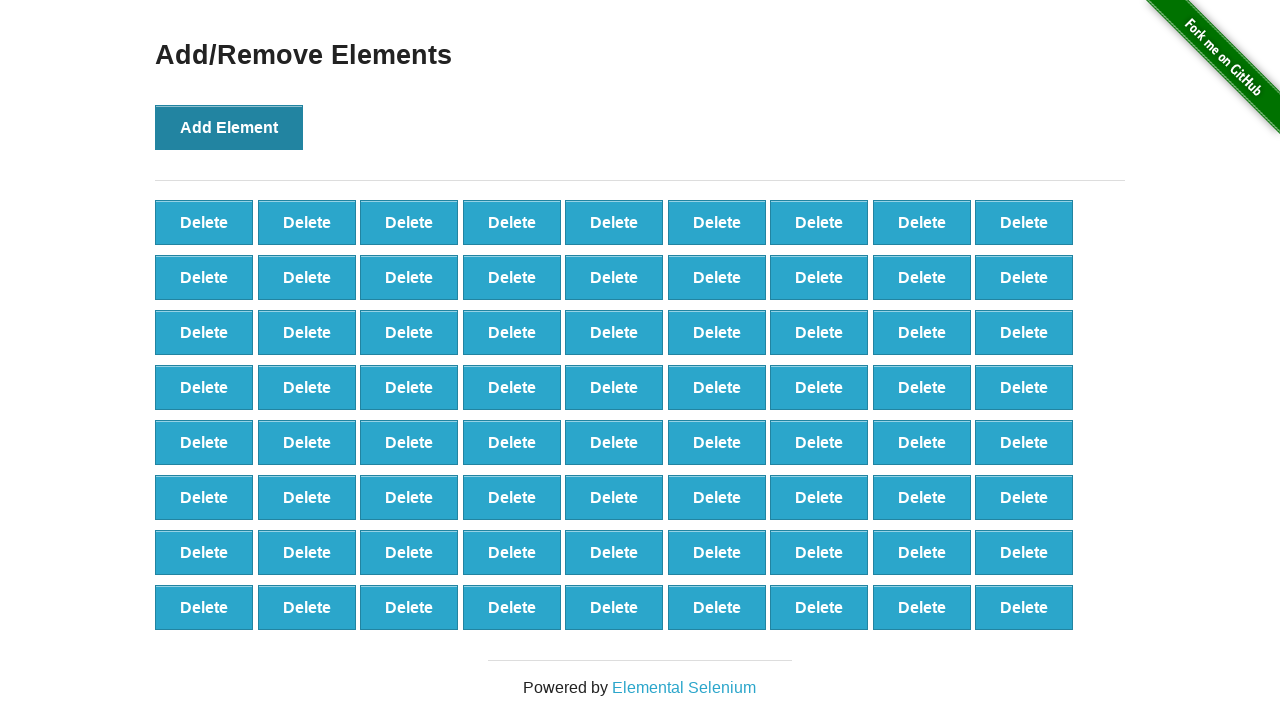

Clicked 'Add Element' button (iteration 73/100) at (229, 127) on button[onclick]
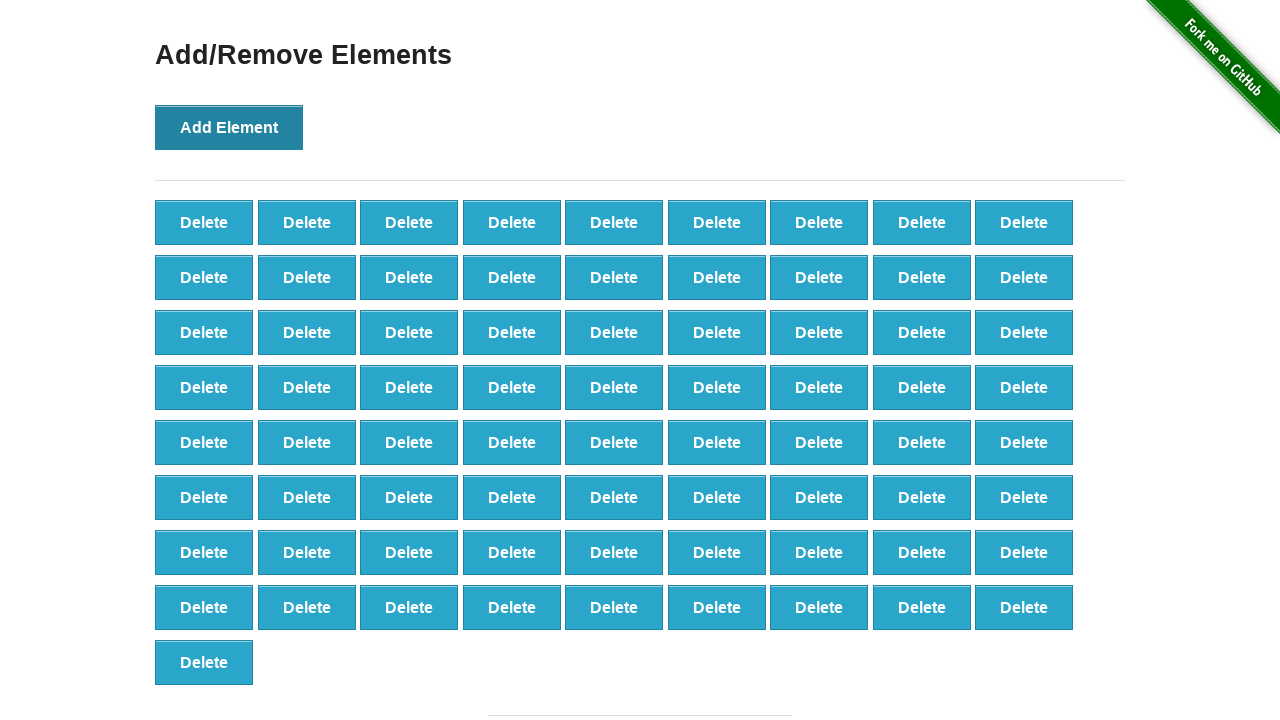

Clicked 'Add Element' button (iteration 74/100) at (229, 127) on button[onclick]
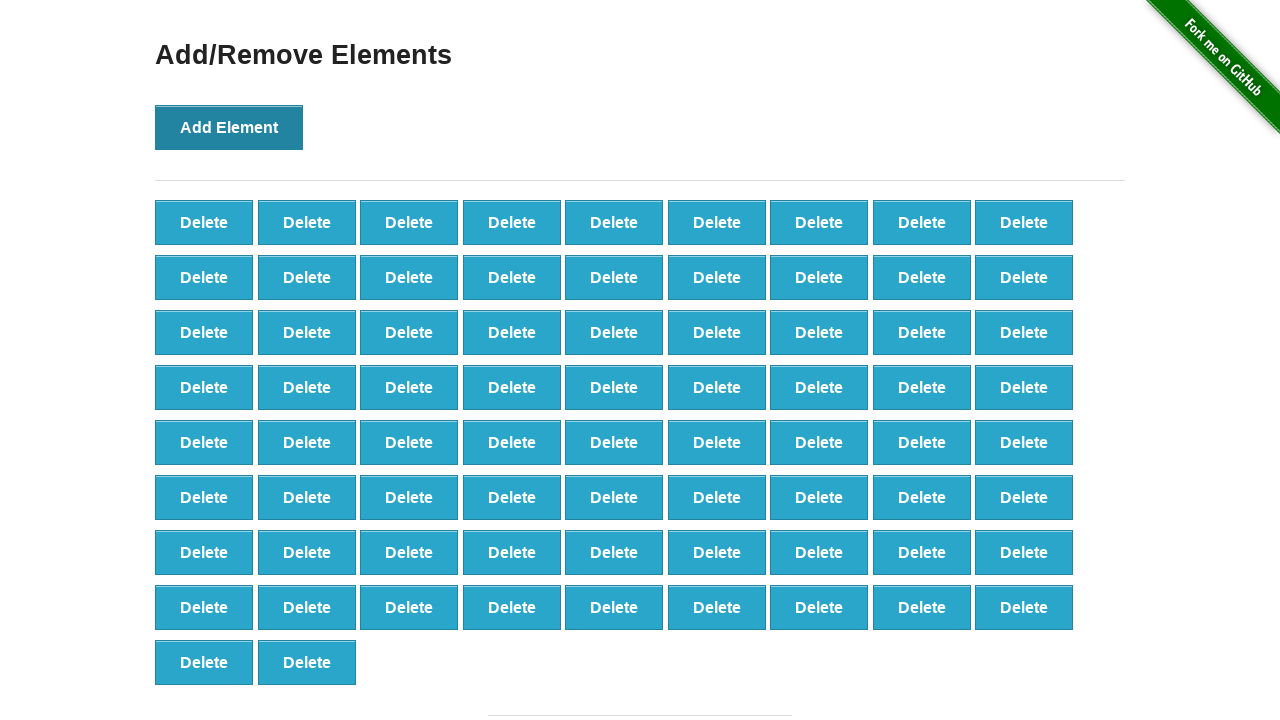

Clicked 'Add Element' button (iteration 75/100) at (229, 127) on button[onclick]
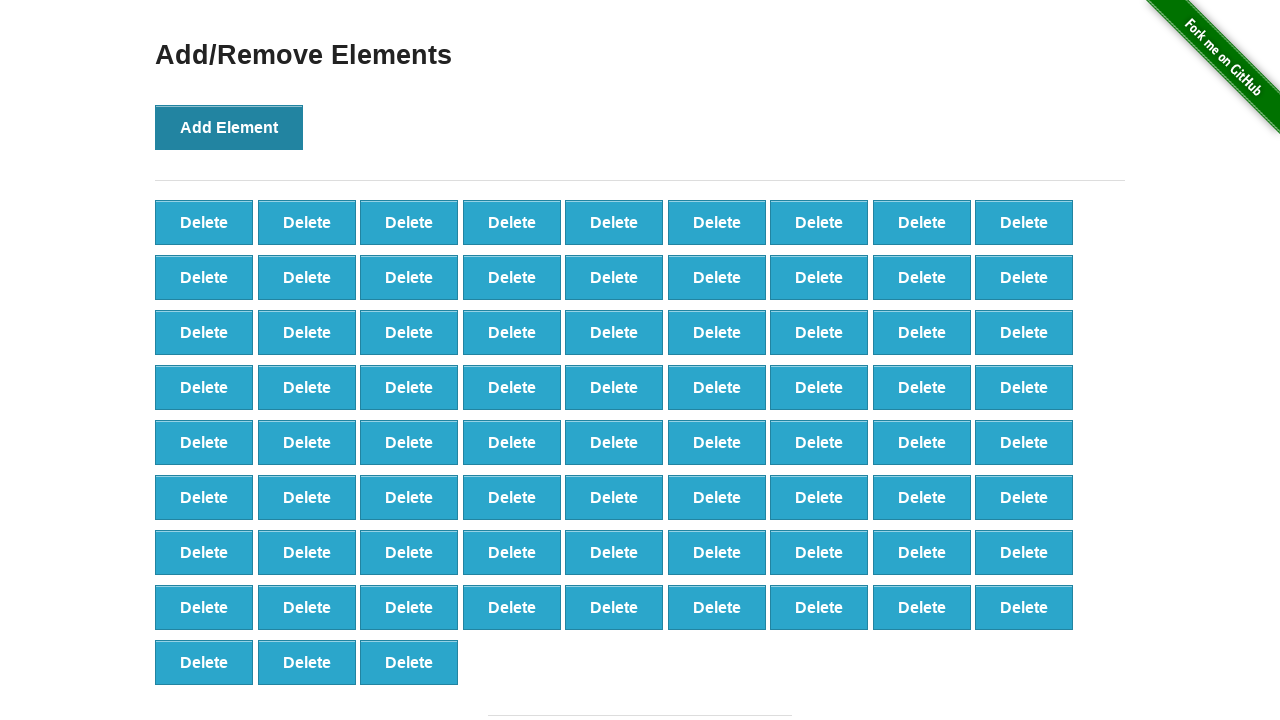

Clicked 'Add Element' button (iteration 76/100) at (229, 127) on button[onclick]
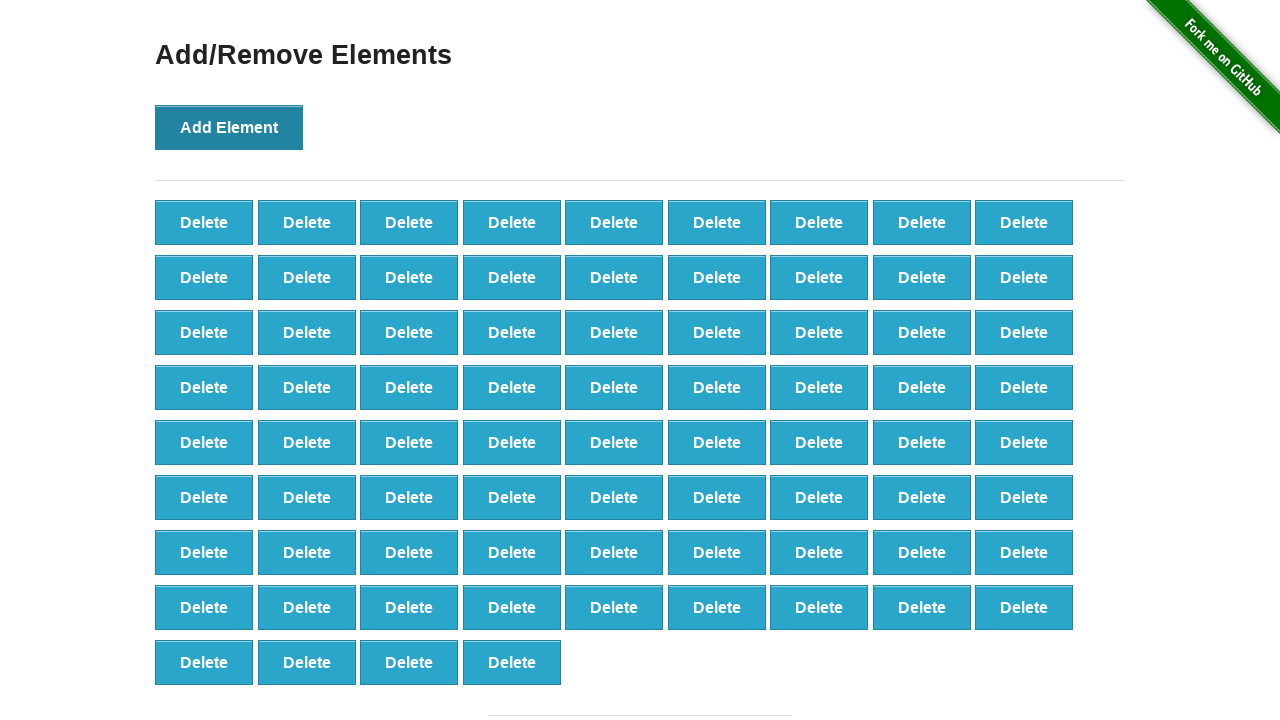

Clicked 'Add Element' button (iteration 77/100) at (229, 127) on button[onclick]
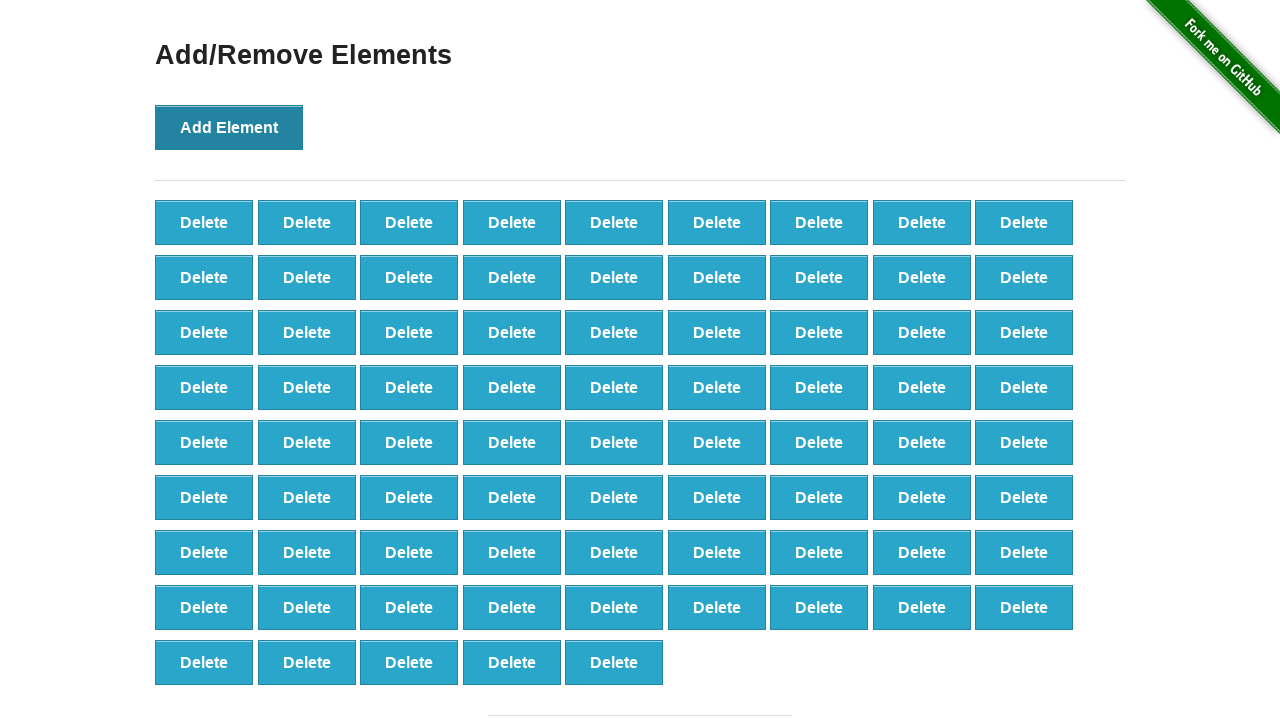

Clicked 'Add Element' button (iteration 78/100) at (229, 127) on button[onclick]
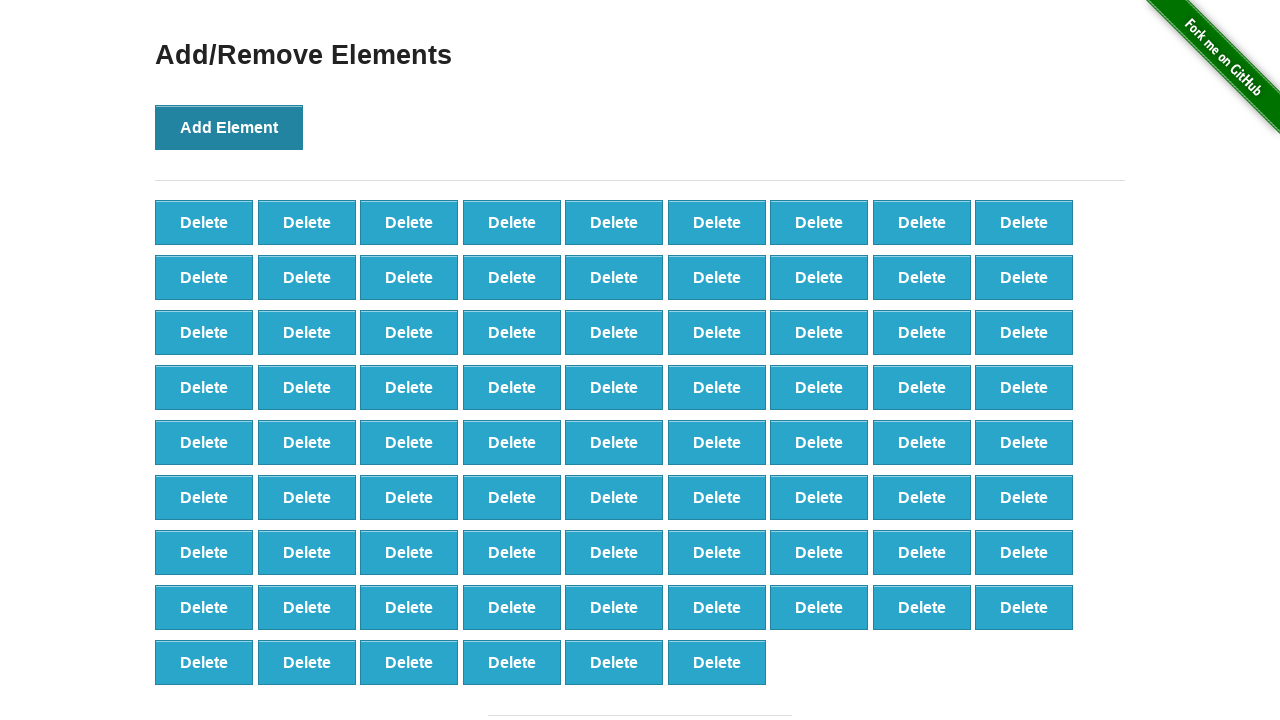

Clicked 'Add Element' button (iteration 79/100) at (229, 127) on button[onclick]
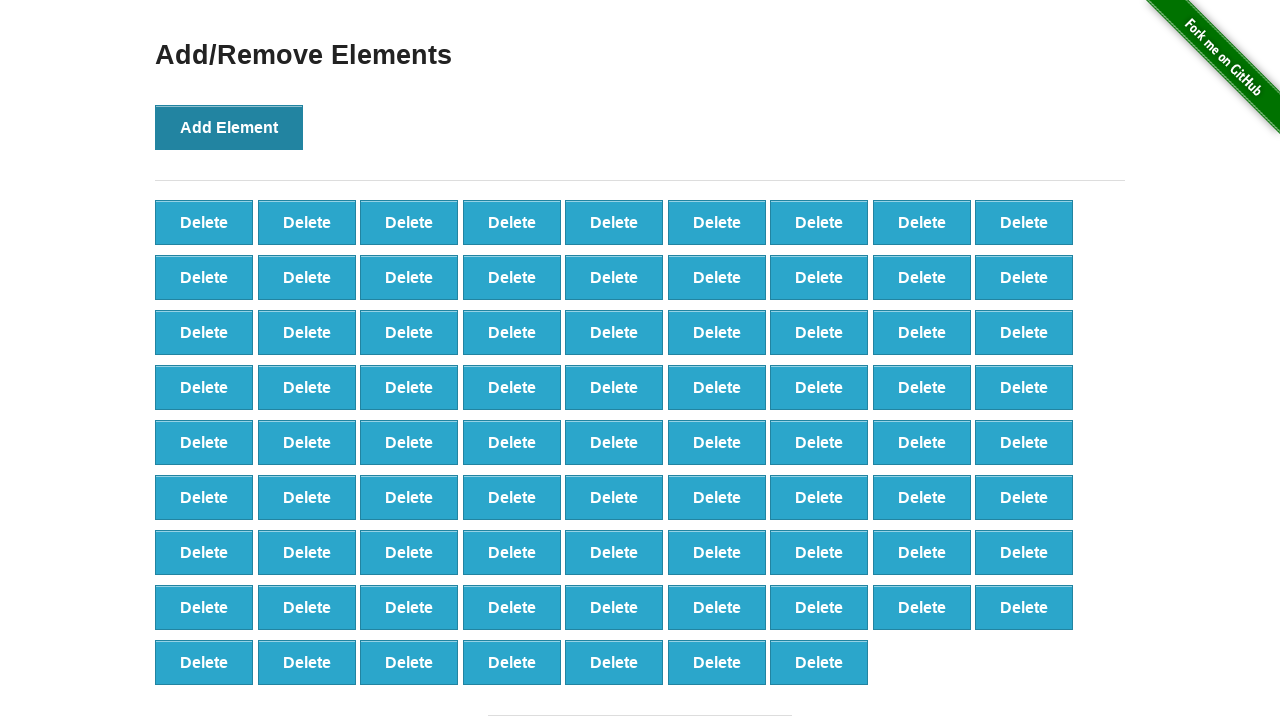

Clicked 'Add Element' button (iteration 80/100) at (229, 127) on button[onclick]
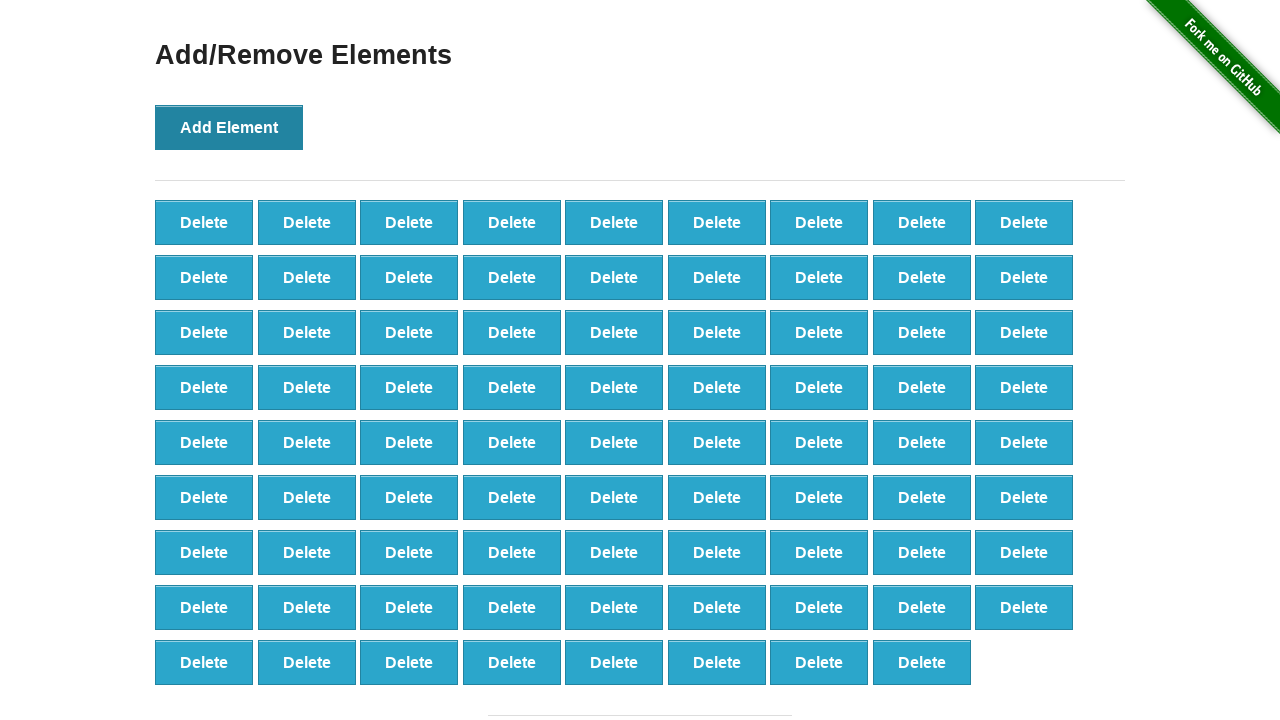

Clicked 'Add Element' button (iteration 81/100) at (229, 127) on button[onclick]
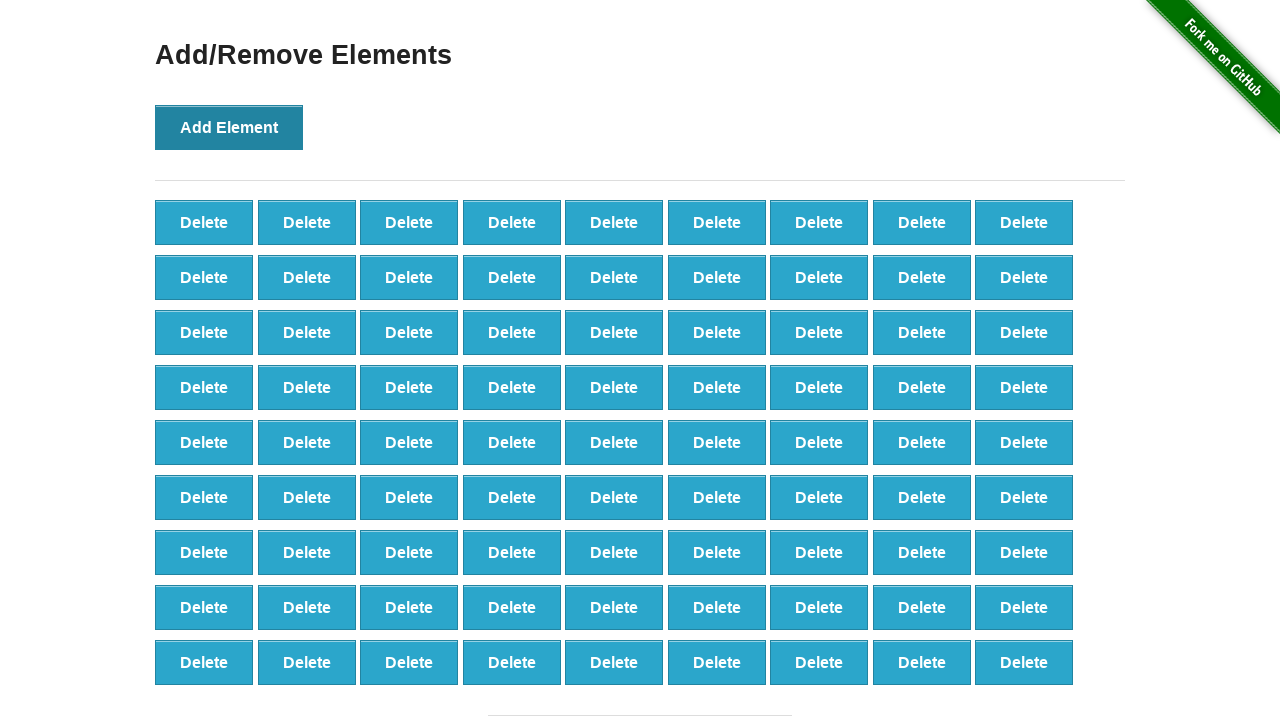

Clicked 'Add Element' button (iteration 82/100) at (229, 127) on button[onclick]
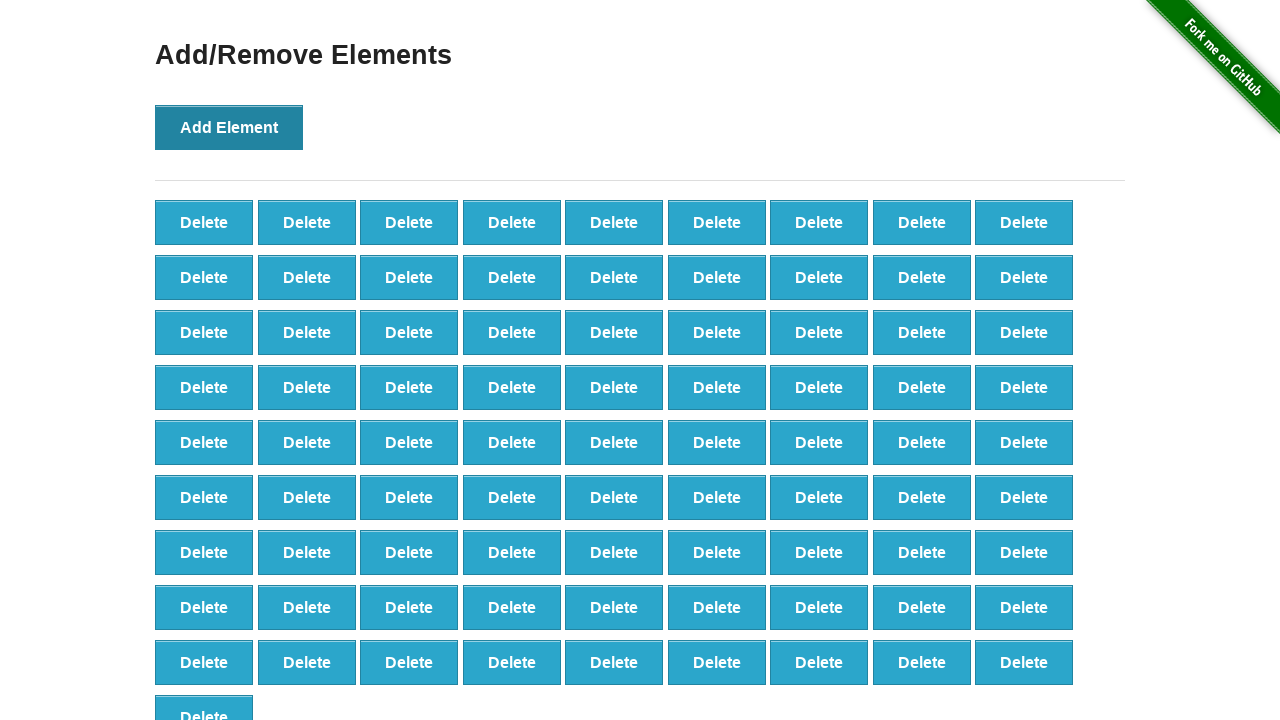

Clicked 'Add Element' button (iteration 83/100) at (229, 127) on button[onclick]
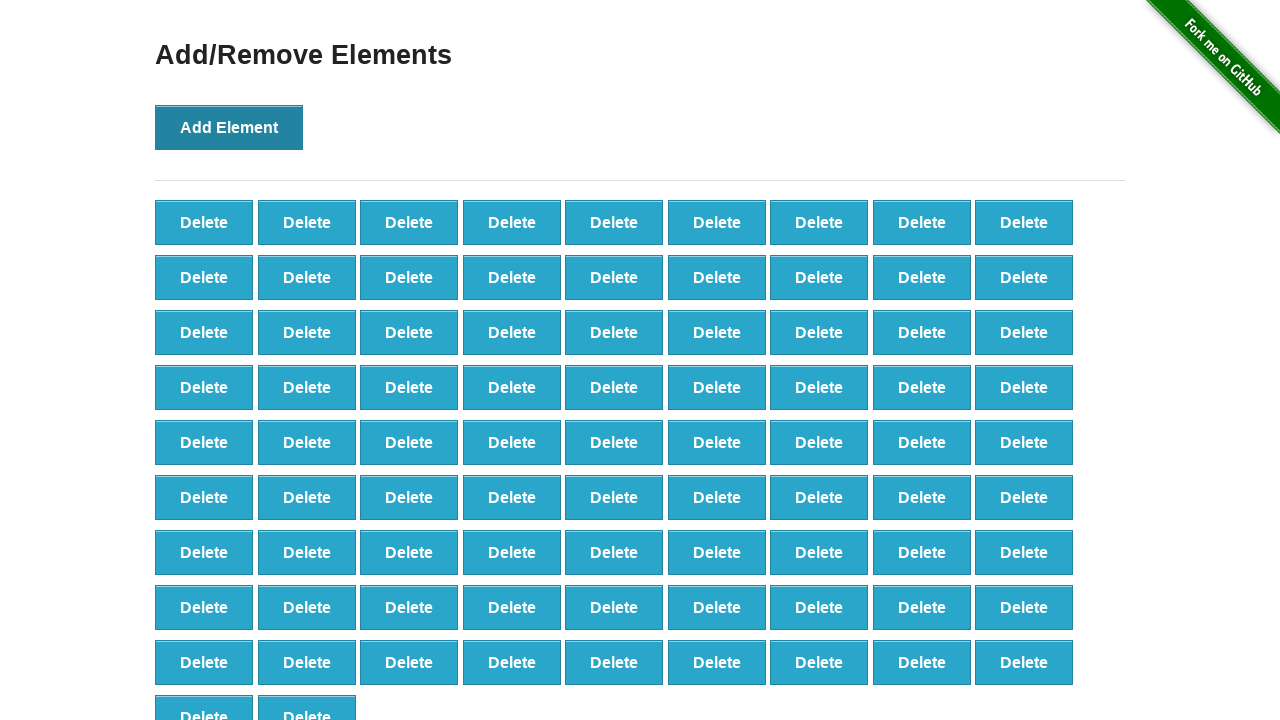

Clicked 'Add Element' button (iteration 84/100) at (229, 127) on button[onclick]
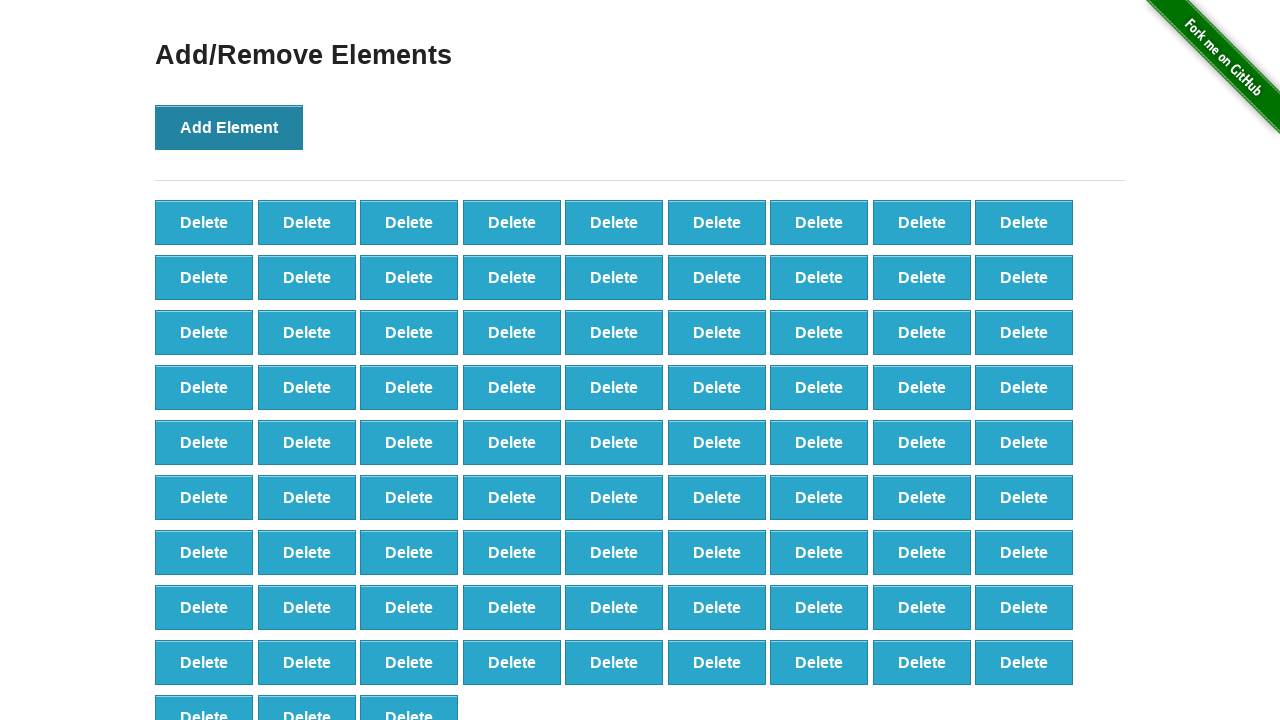

Clicked 'Add Element' button (iteration 85/100) at (229, 127) on button[onclick]
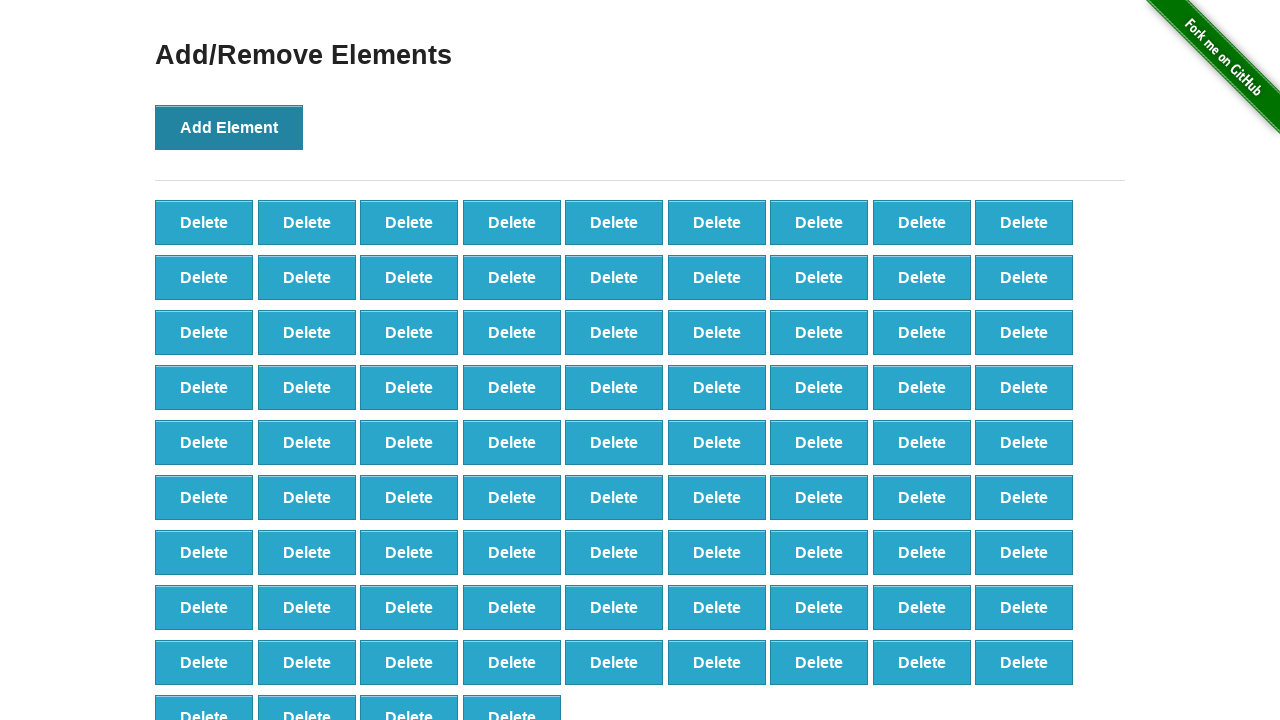

Clicked 'Add Element' button (iteration 86/100) at (229, 127) on button[onclick]
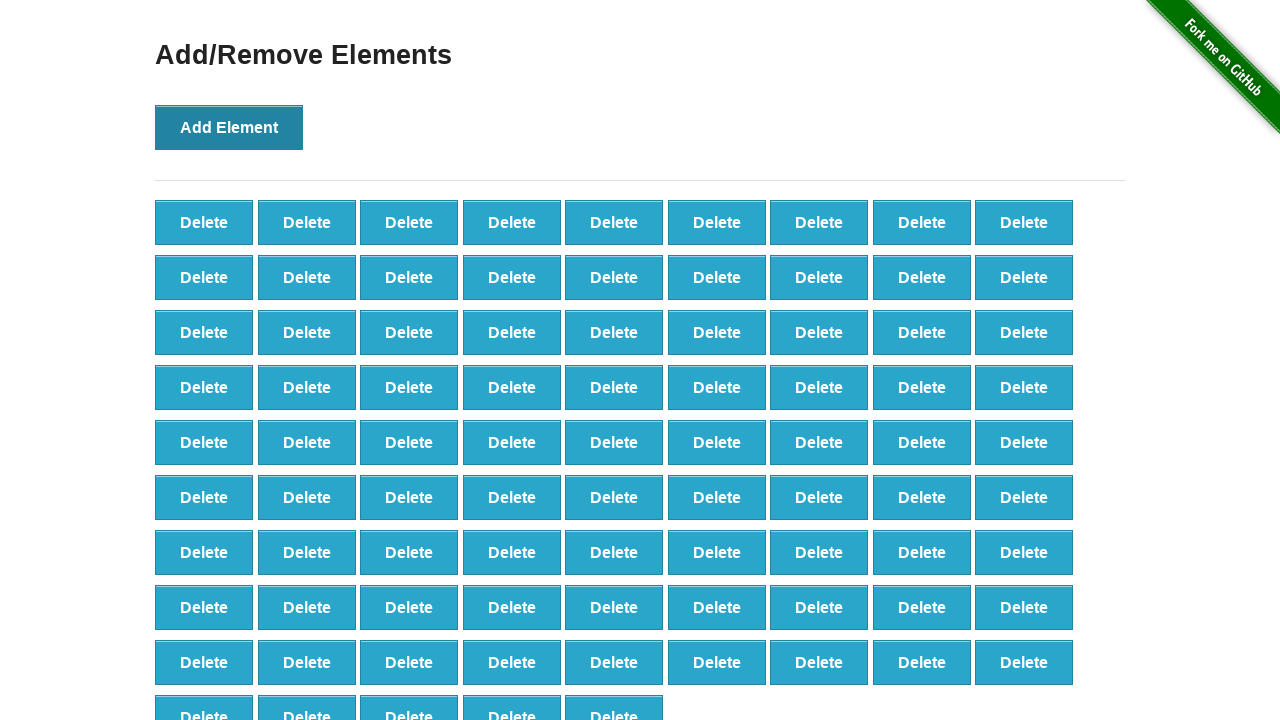

Clicked 'Add Element' button (iteration 87/100) at (229, 127) on button[onclick]
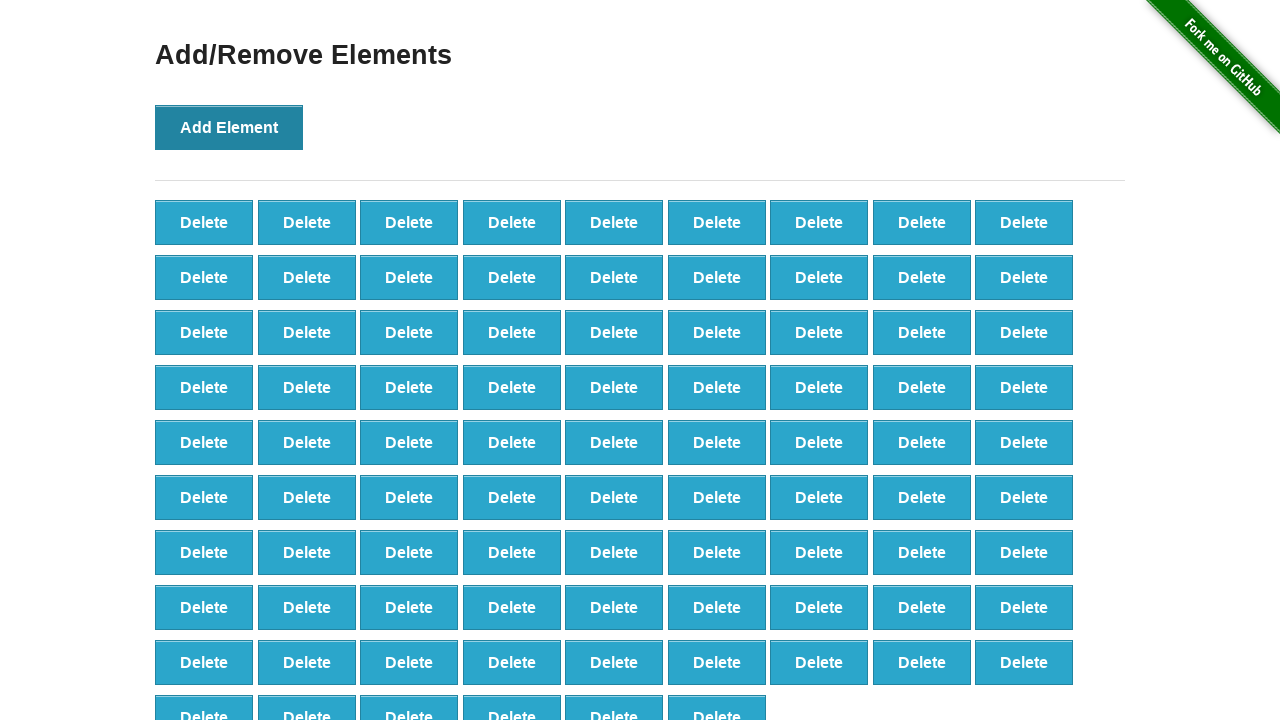

Clicked 'Add Element' button (iteration 88/100) at (229, 127) on button[onclick]
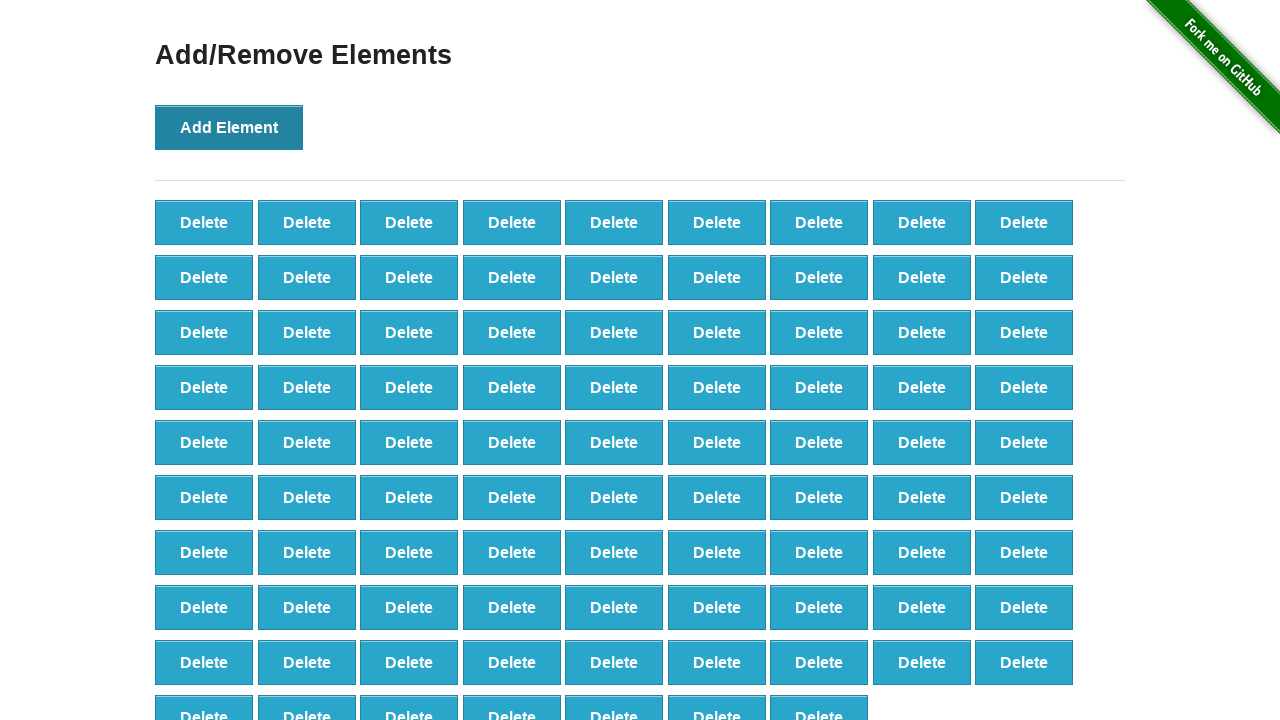

Clicked 'Add Element' button (iteration 89/100) at (229, 127) on button[onclick]
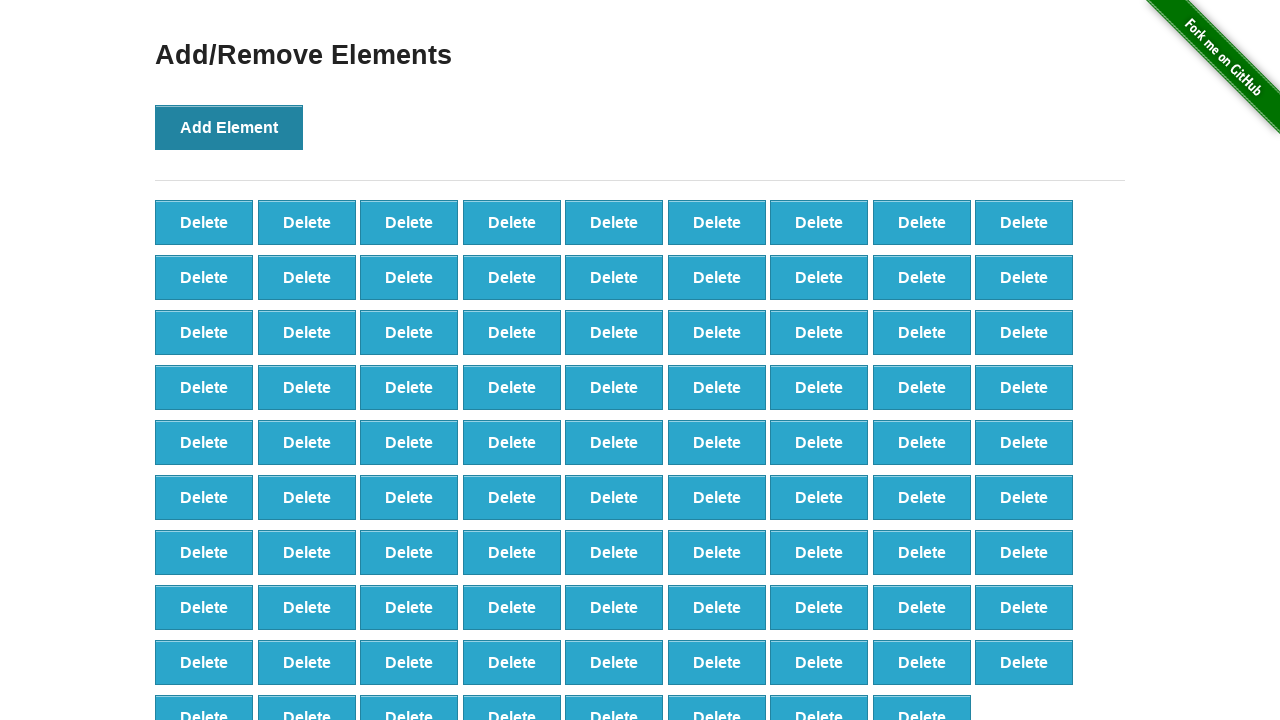

Clicked 'Add Element' button (iteration 90/100) at (229, 127) on button[onclick]
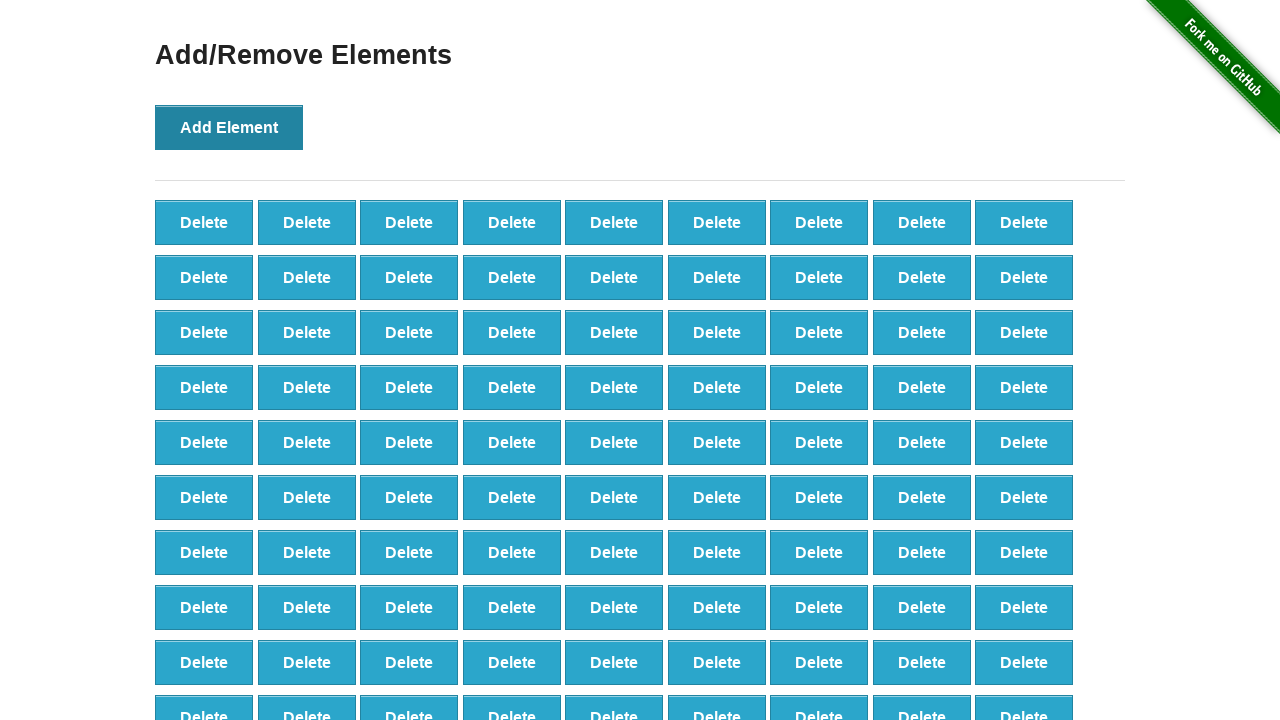

Clicked 'Add Element' button (iteration 91/100) at (229, 127) on button[onclick]
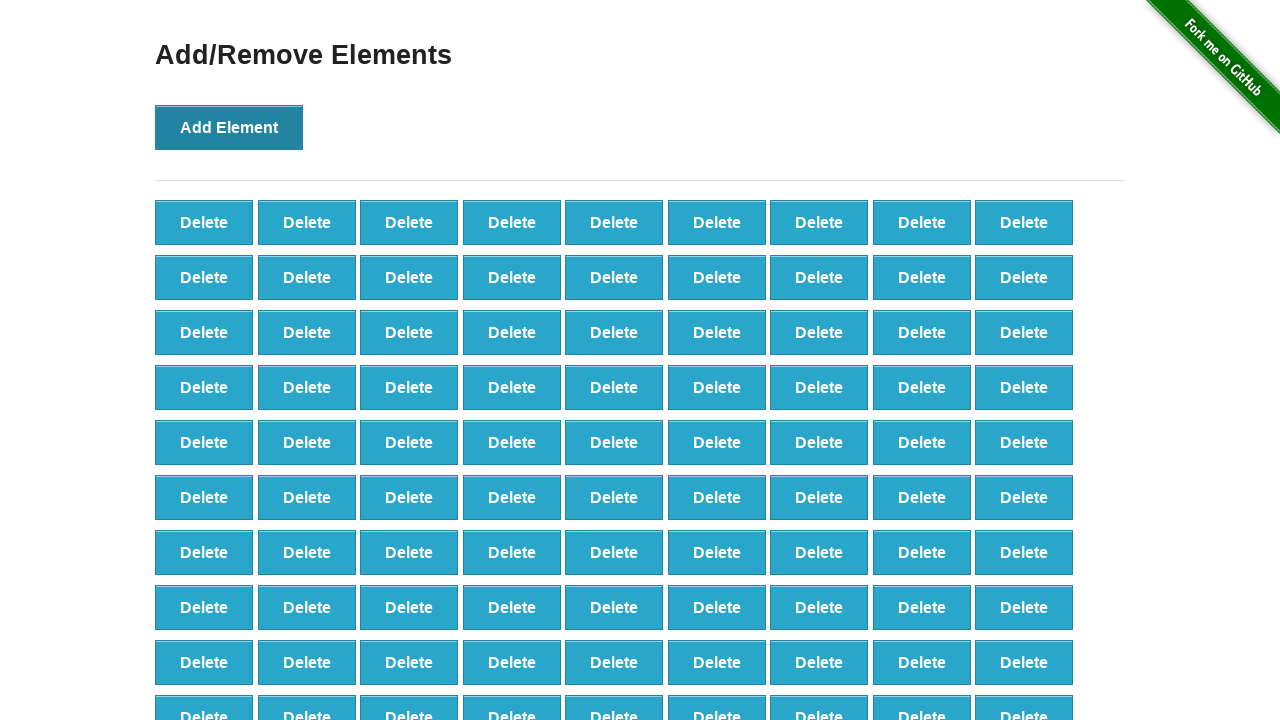

Clicked 'Add Element' button (iteration 92/100) at (229, 127) on button[onclick]
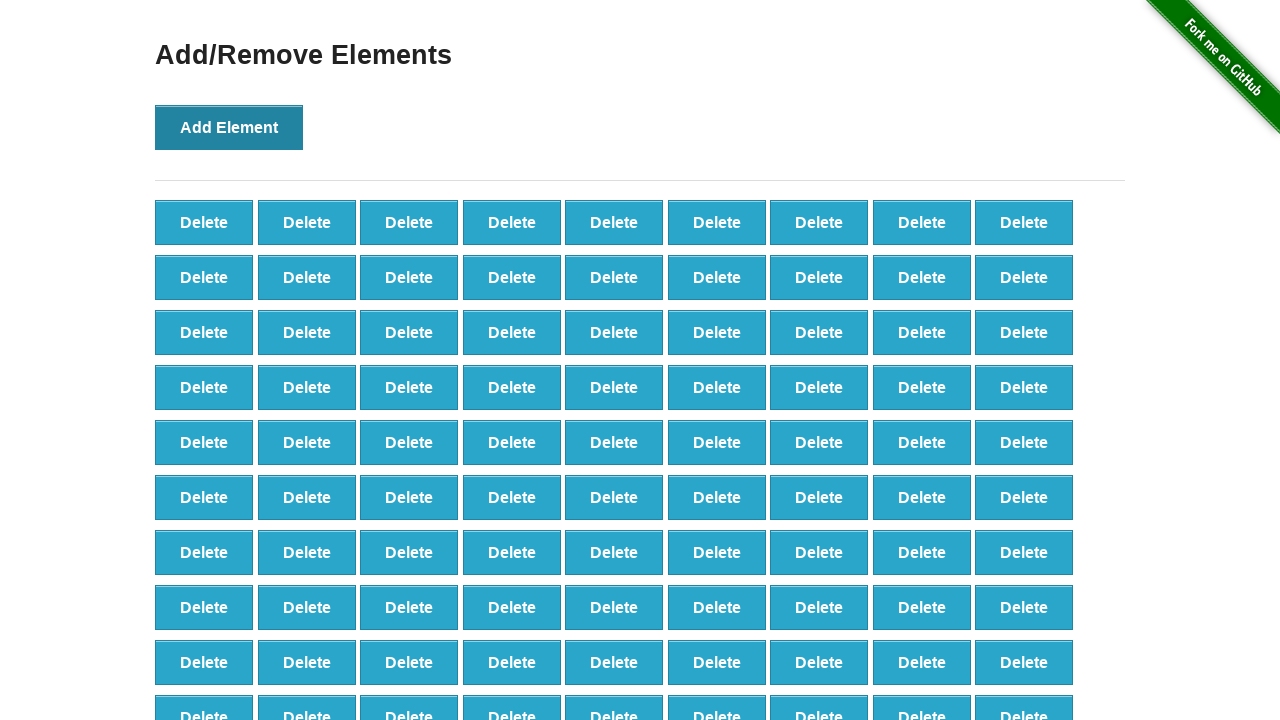

Clicked 'Add Element' button (iteration 93/100) at (229, 127) on button[onclick]
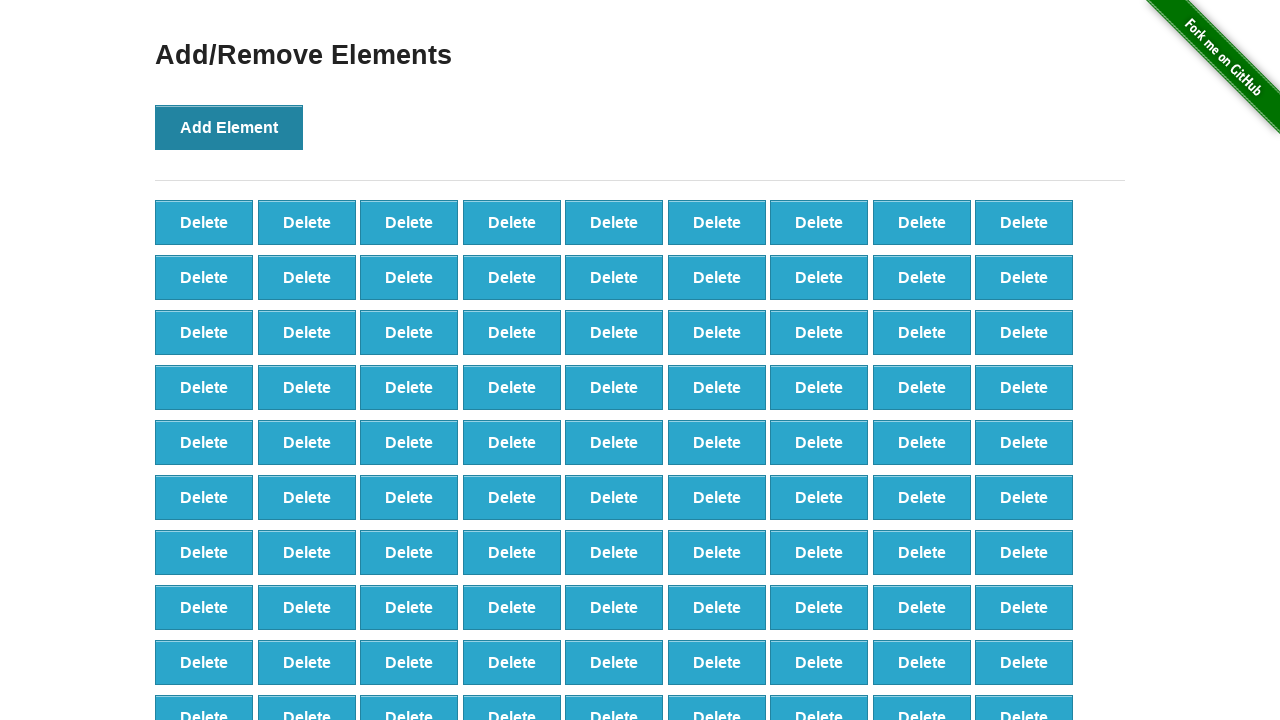

Clicked 'Add Element' button (iteration 94/100) at (229, 127) on button[onclick]
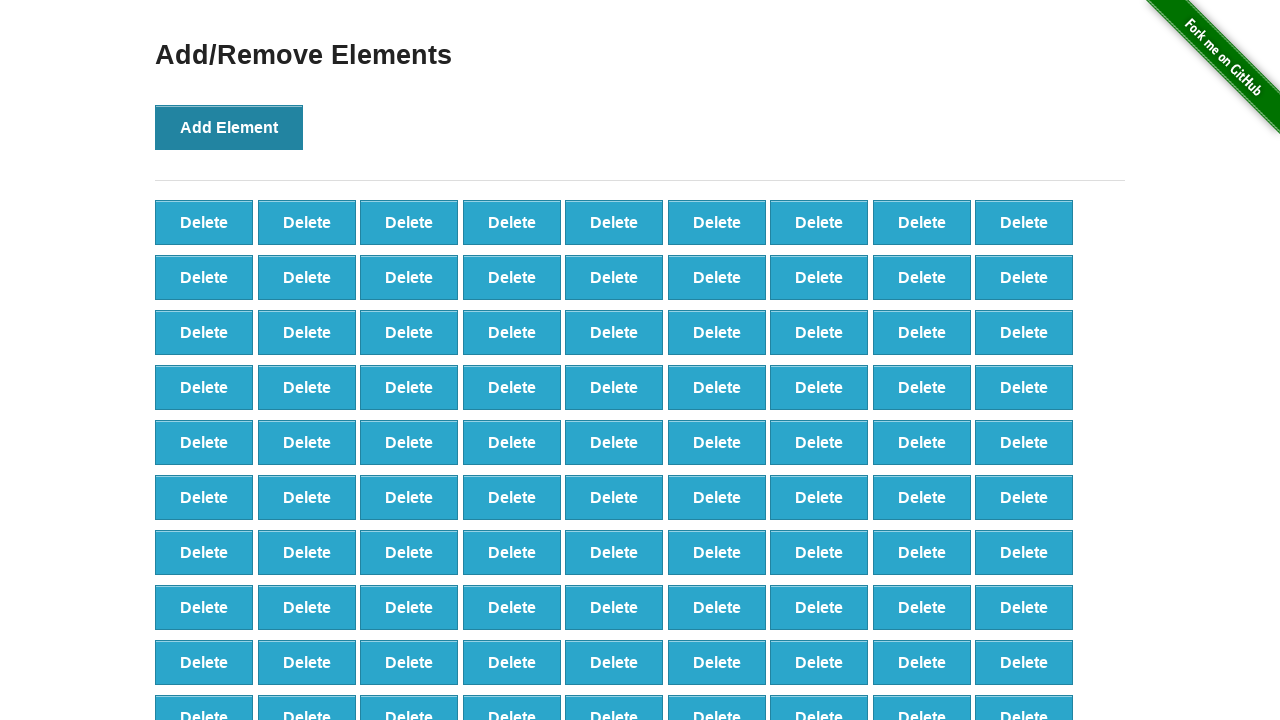

Clicked 'Add Element' button (iteration 95/100) at (229, 127) on button[onclick]
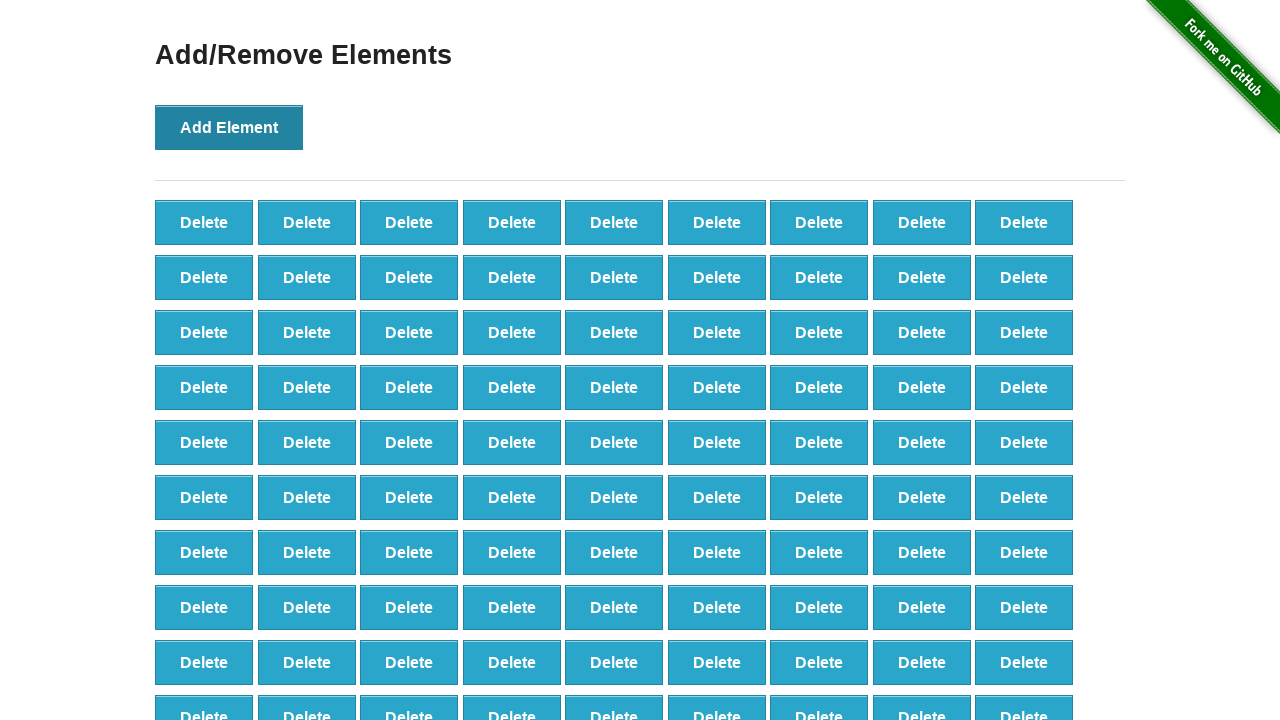

Clicked 'Add Element' button (iteration 96/100) at (229, 127) on button[onclick]
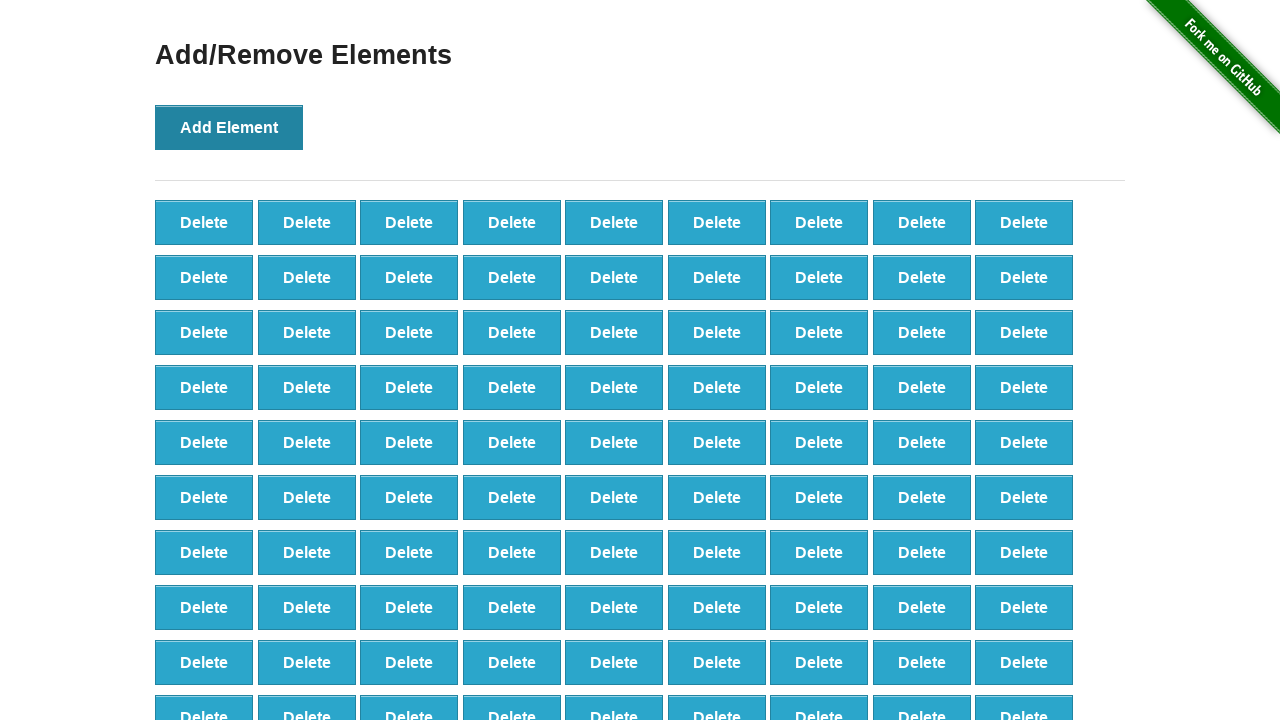

Clicked 'Add Element' button (iteration 97/100) at (229, 127) on button[onclick]
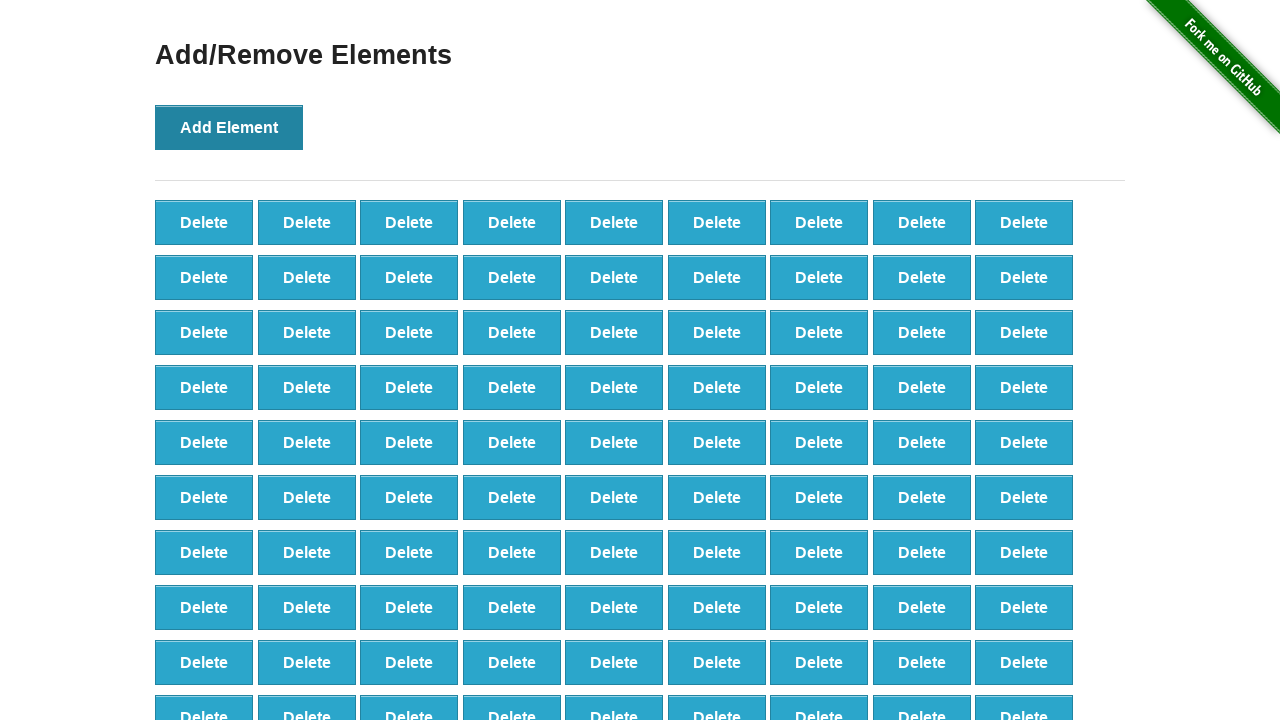

Clicked 'Add Element' button (iteration 98/100) at (229, 127) on button[onclick]
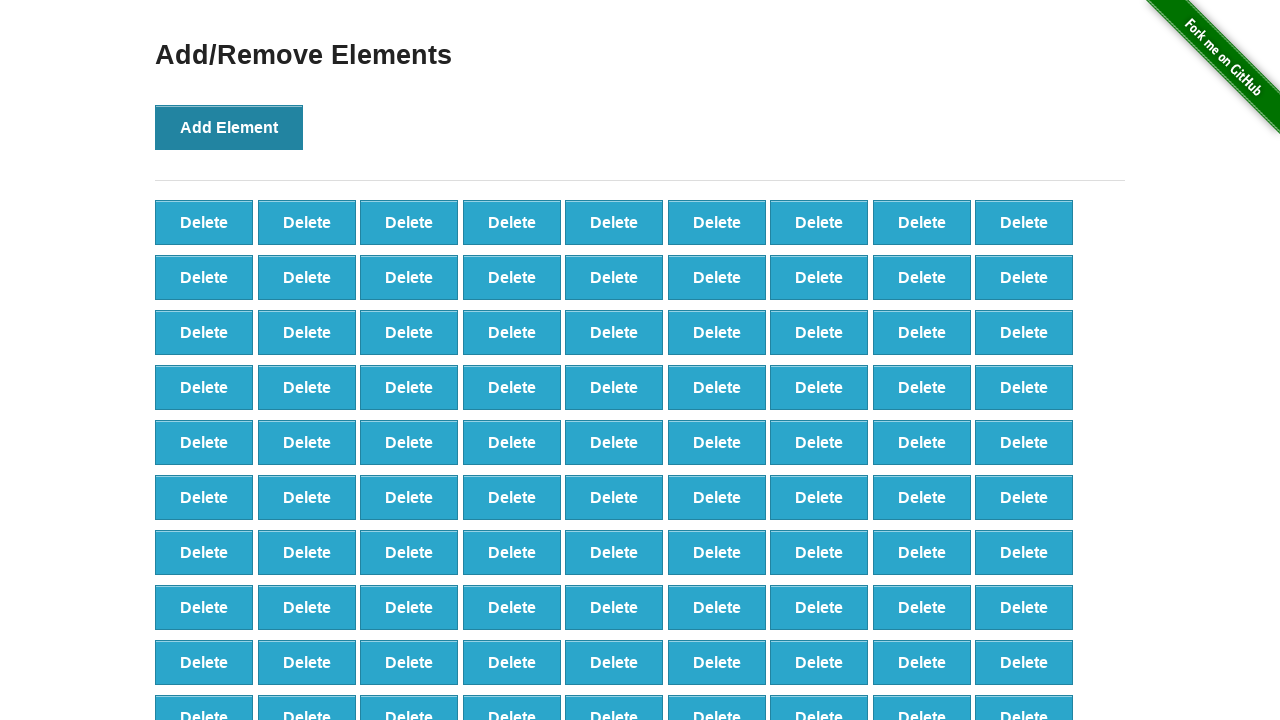

Clicked 'Add Element' button (iteration 99/100) at (229, 127) on button[onclick]
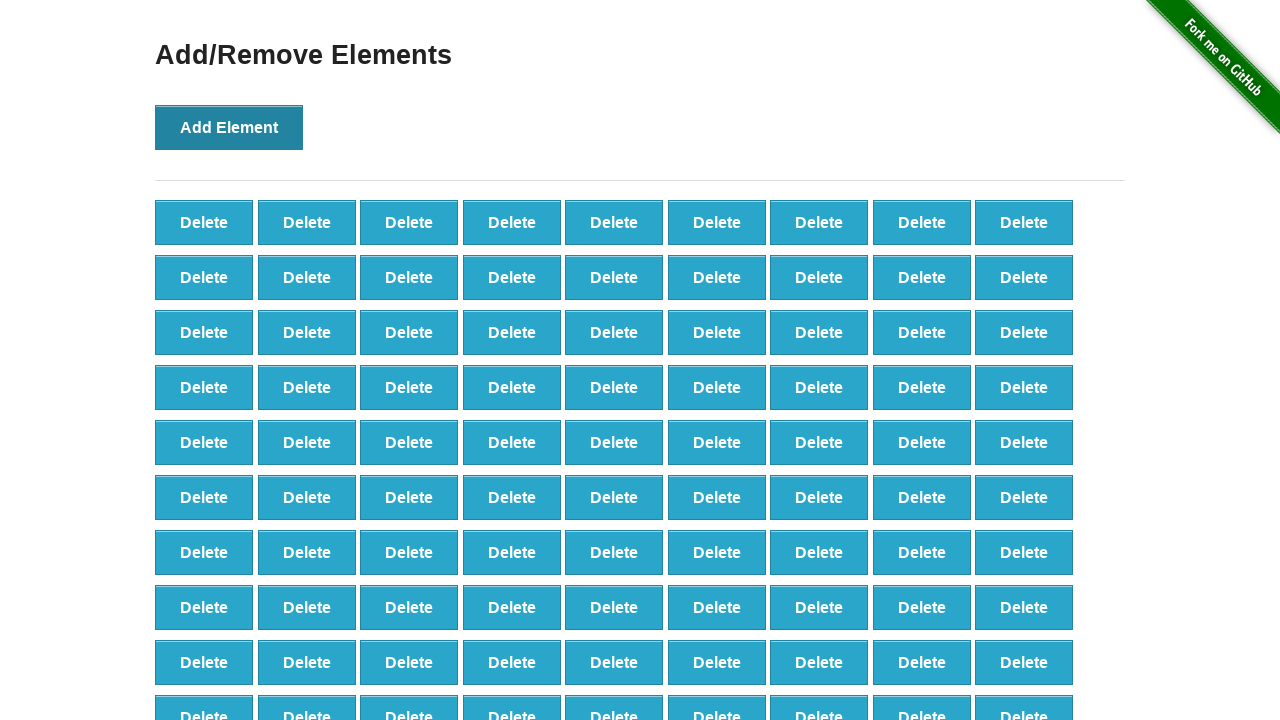

Clicked 'Add Element' button (iteration 100/100) at (229, 127) on button[onclick]
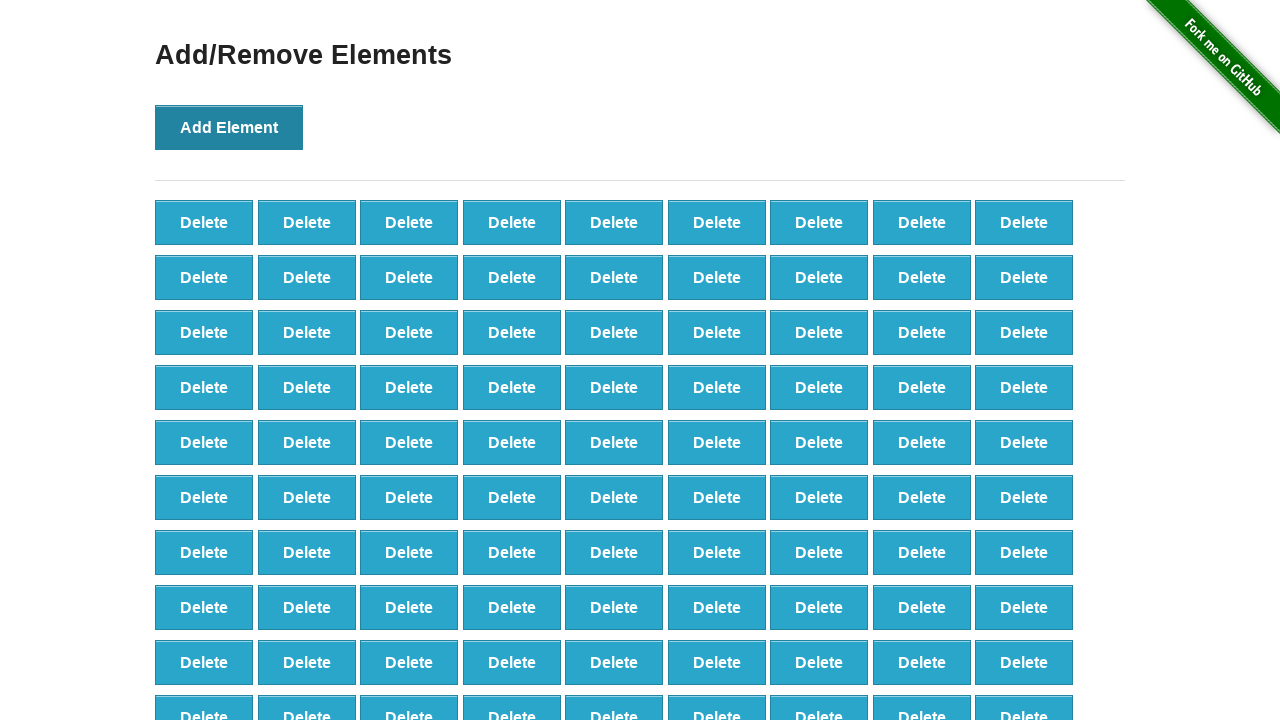

Waited 2 seconds for all elements to be added
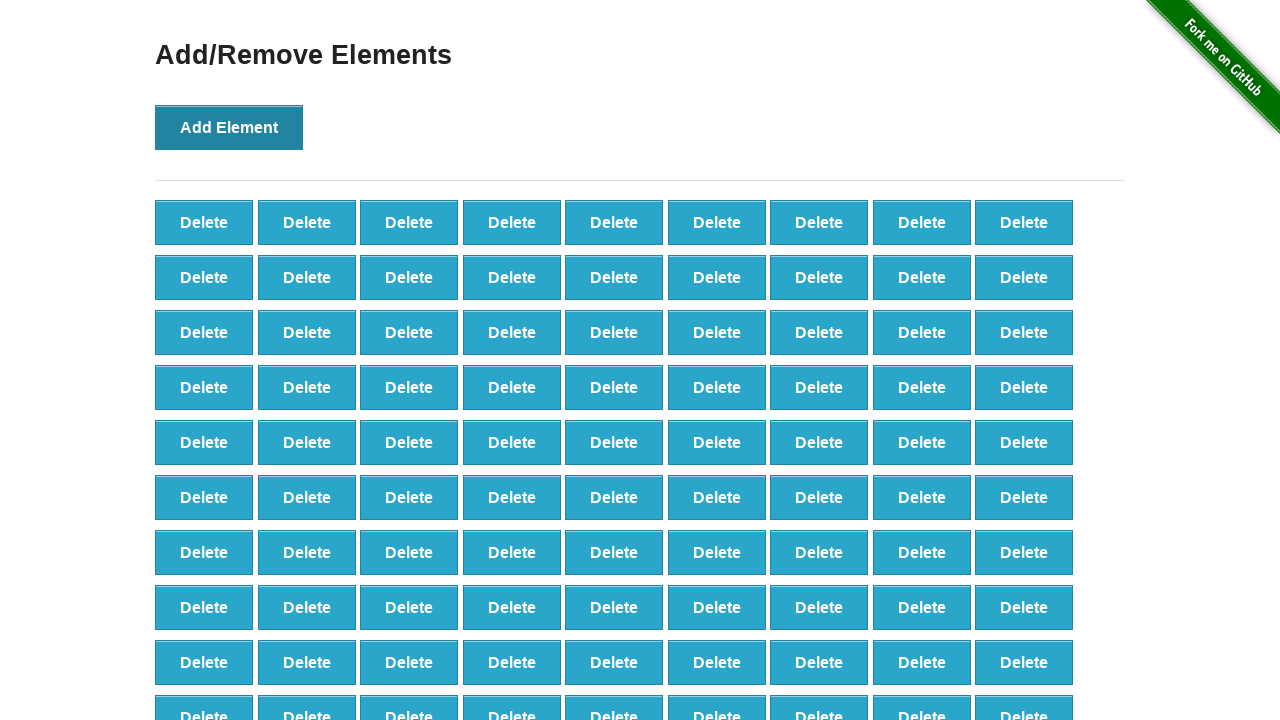

Clicked 'Delete' button (iteration 1/90) at (204, 222) on button.added-manually
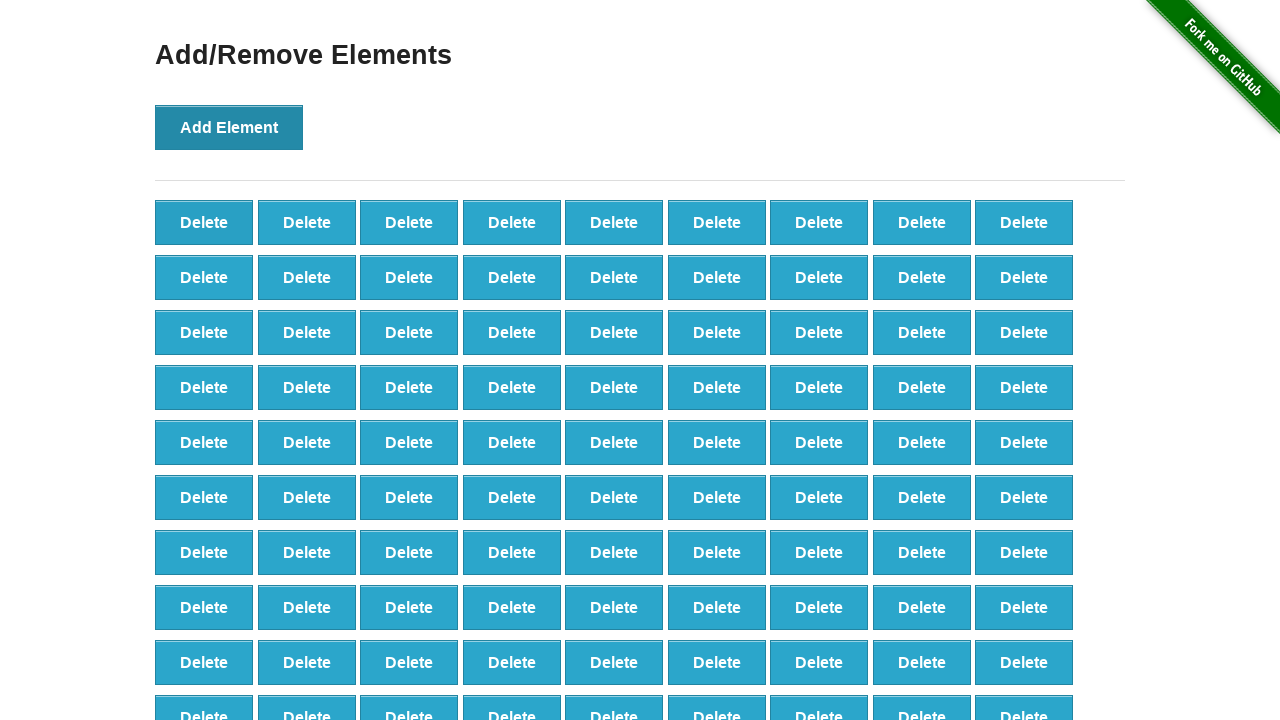

Clicked 'Delete' button (iteration 2/90) at (204, 222) on button.added-manually
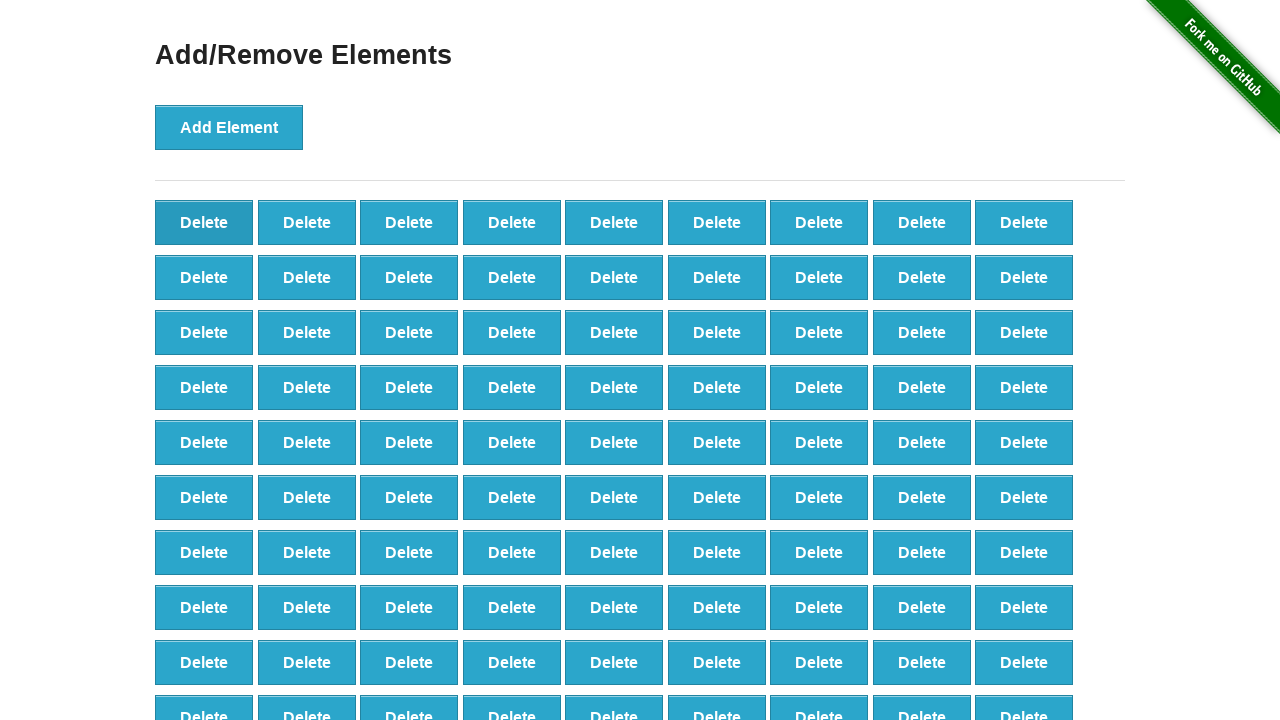

Clicked 'Delete' button (iteration 3/90) at (204, 222) on button.added-manually
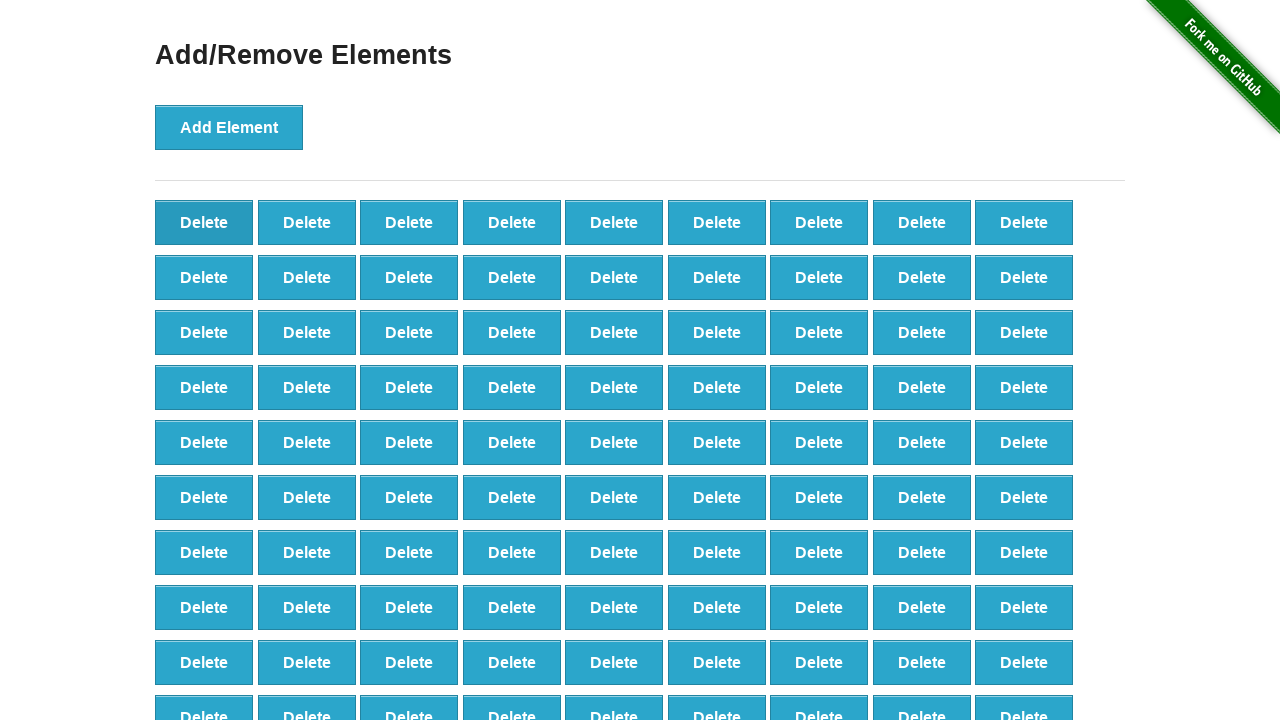

Clicked 'Delete' button (iteration 4/90) at (204, 222) on button.added-manually
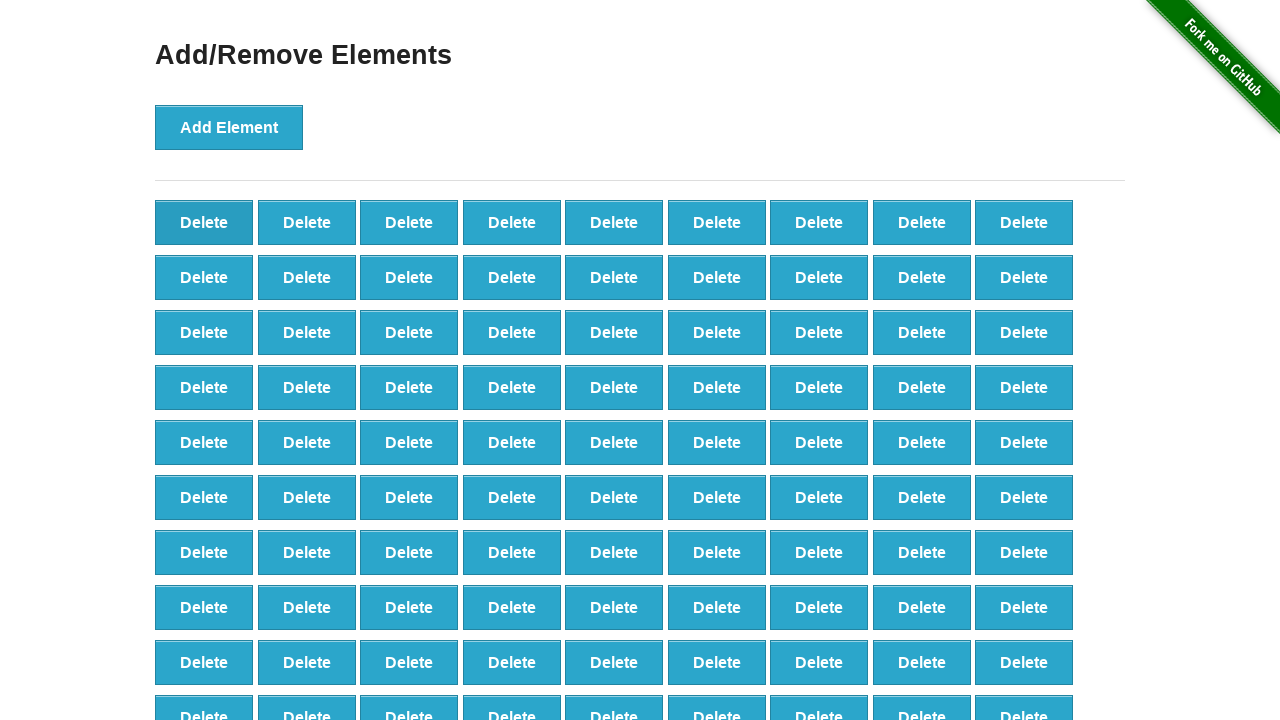

Clicked 'Delete' button (iteration 5/90) at (204, 222) on button.added-manually
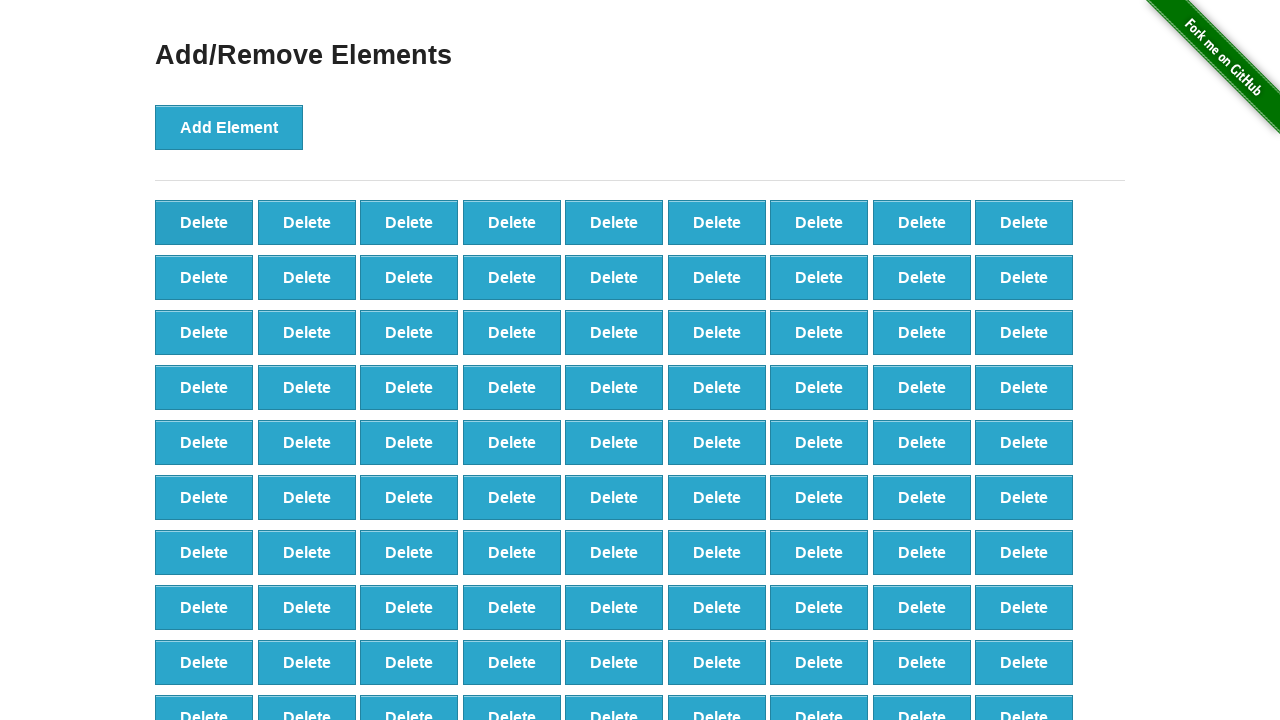

Clicked 'Delete' button (iteration 6/90) at (204, 222) on button.added-manually
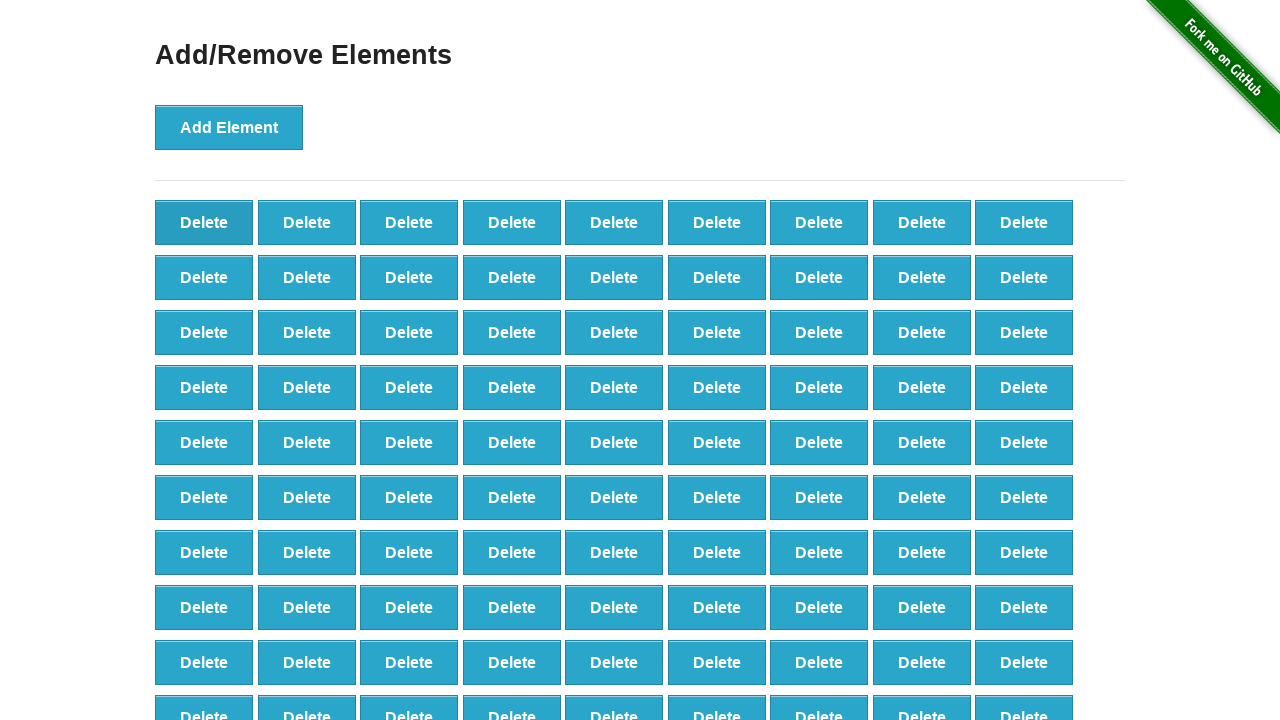

Clicked 'Delete' button (iteration 7/90) at (204, 222) on button.added-manually
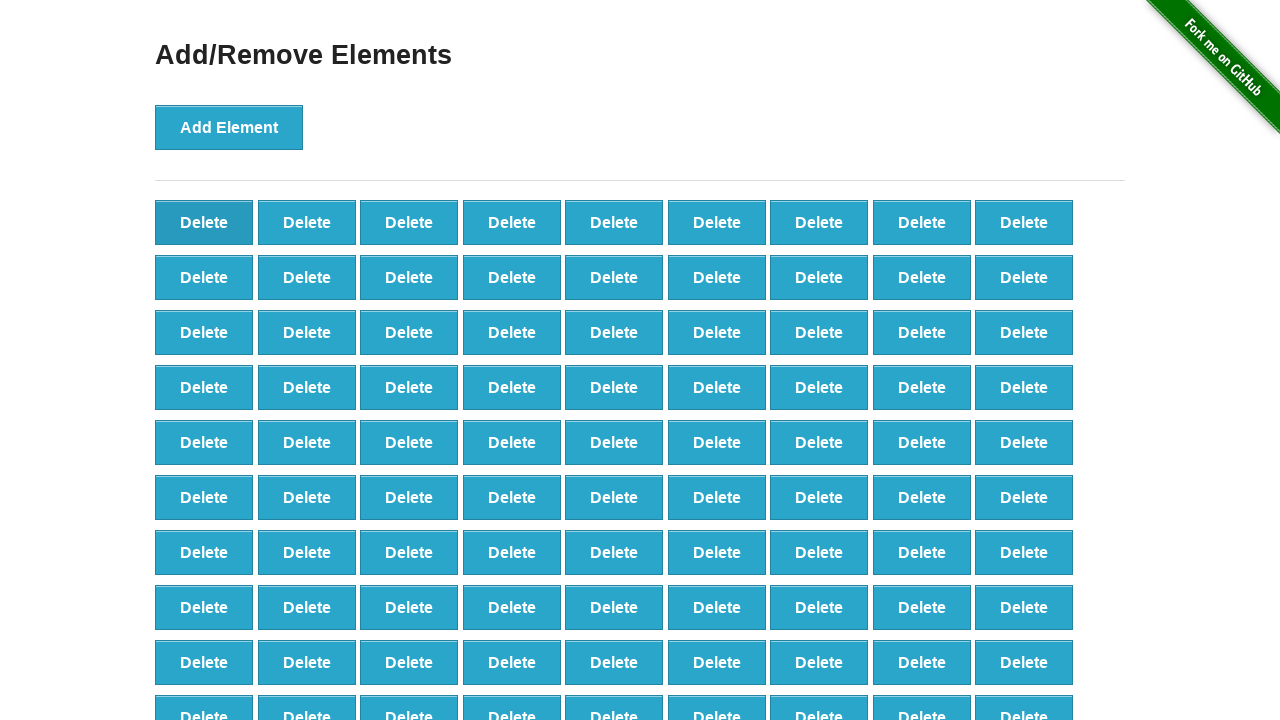

Clicked 'Delete' button (iteration 8/90) at (204, 222) on button.added-manually
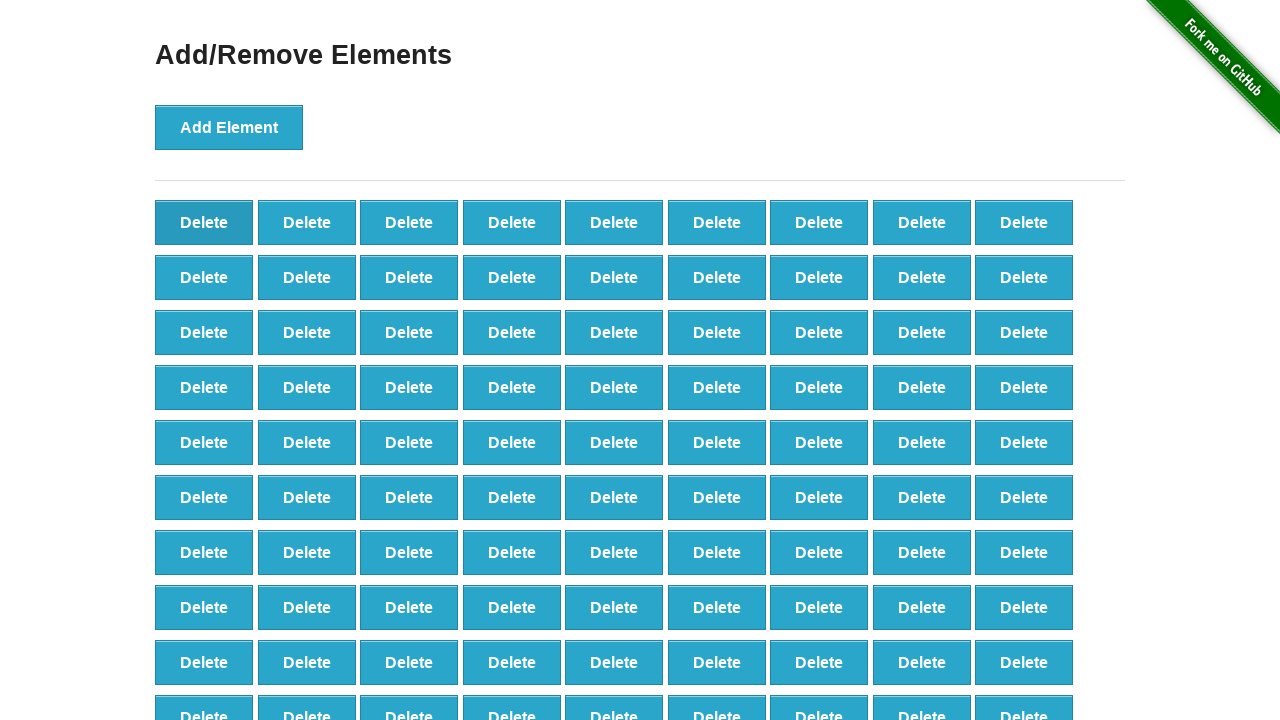

Clicked 'Delete' button (iteration 9/90) at (204, 222) on button.added-manually
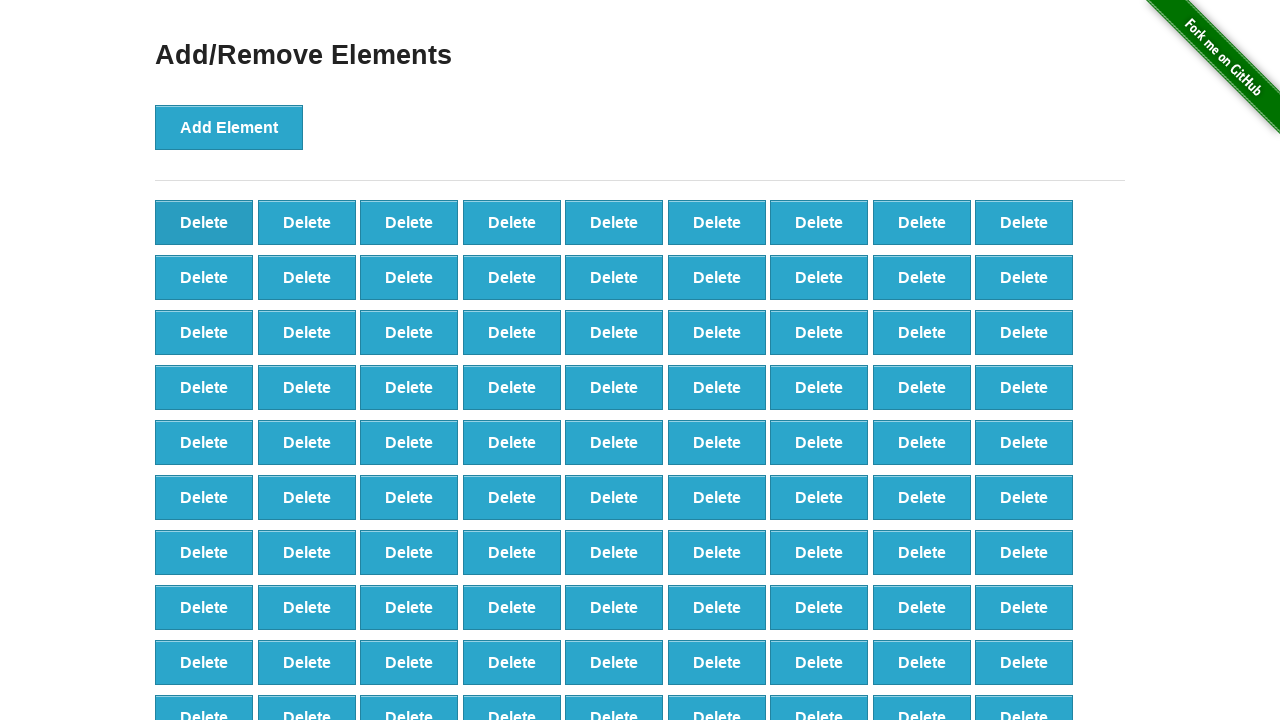

Clicked 'Delete' button (iteration 10/90) at (204, 222) on button.added-manually
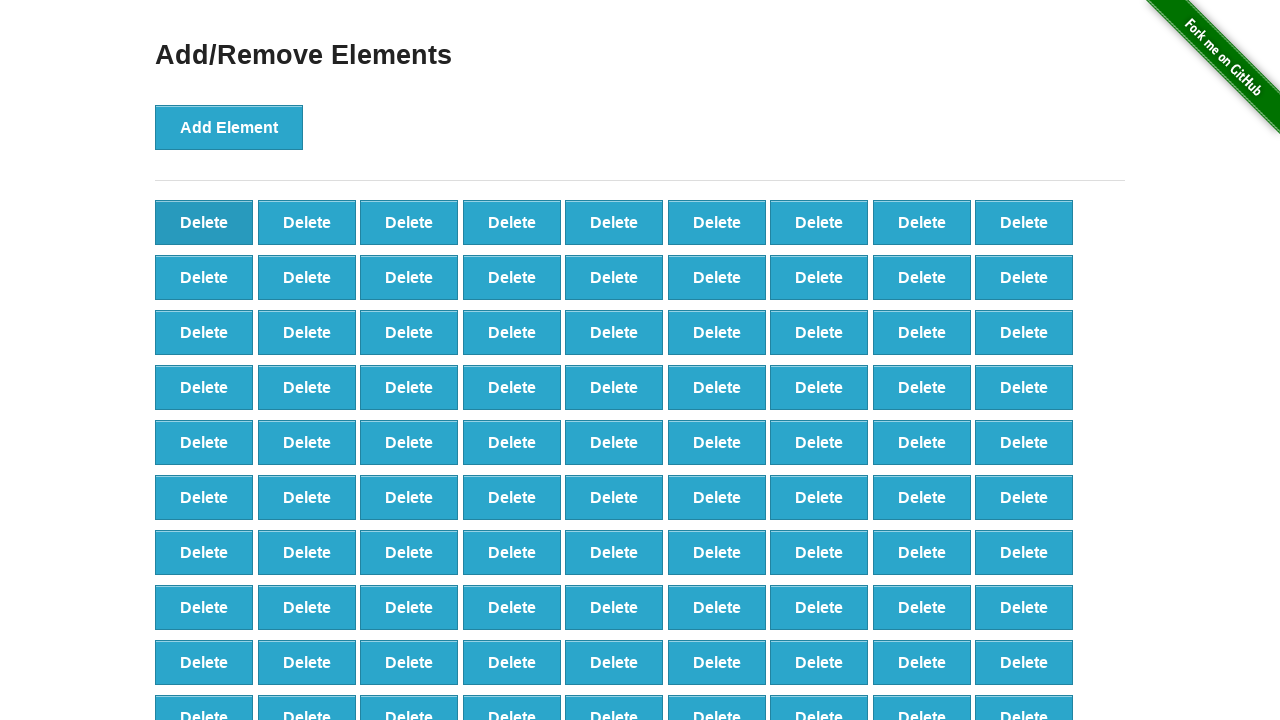

Clicked 'Delete' button (iteration 11/90) at (204, 222) on button.added-manually
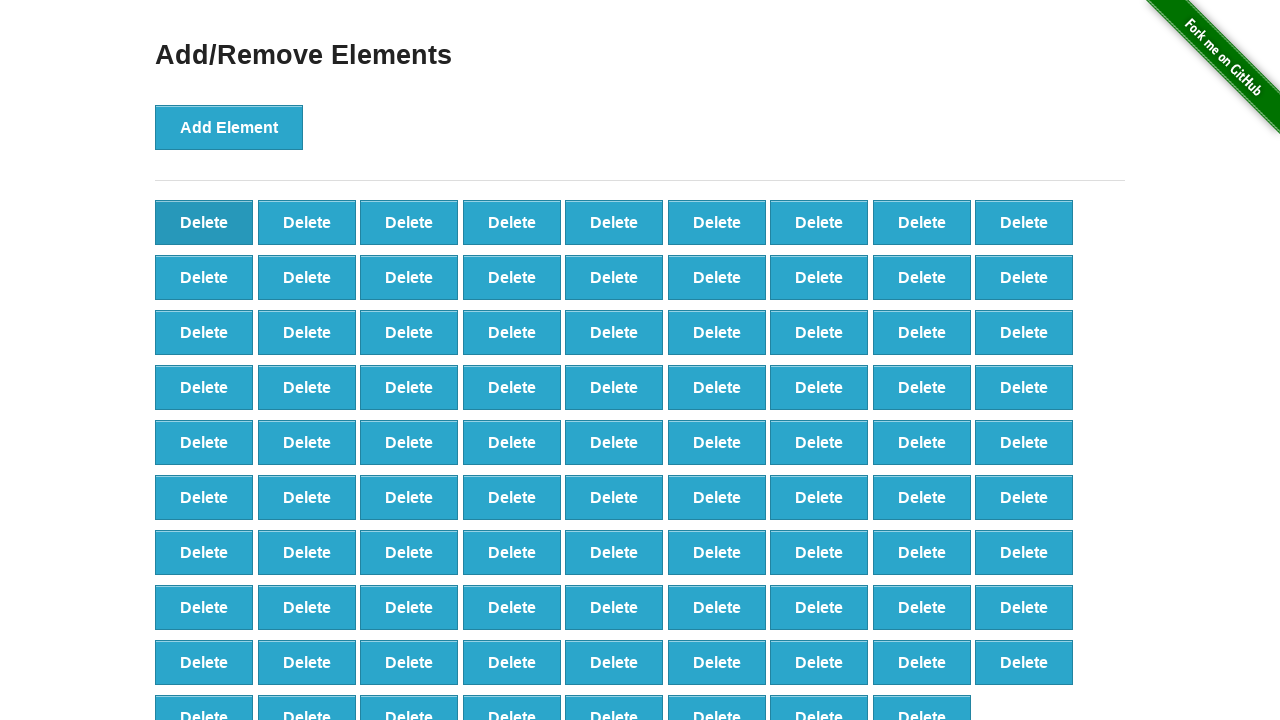

Clicked 'Delete' button (iteration 12/90) at (204, 222) on button.added-manually
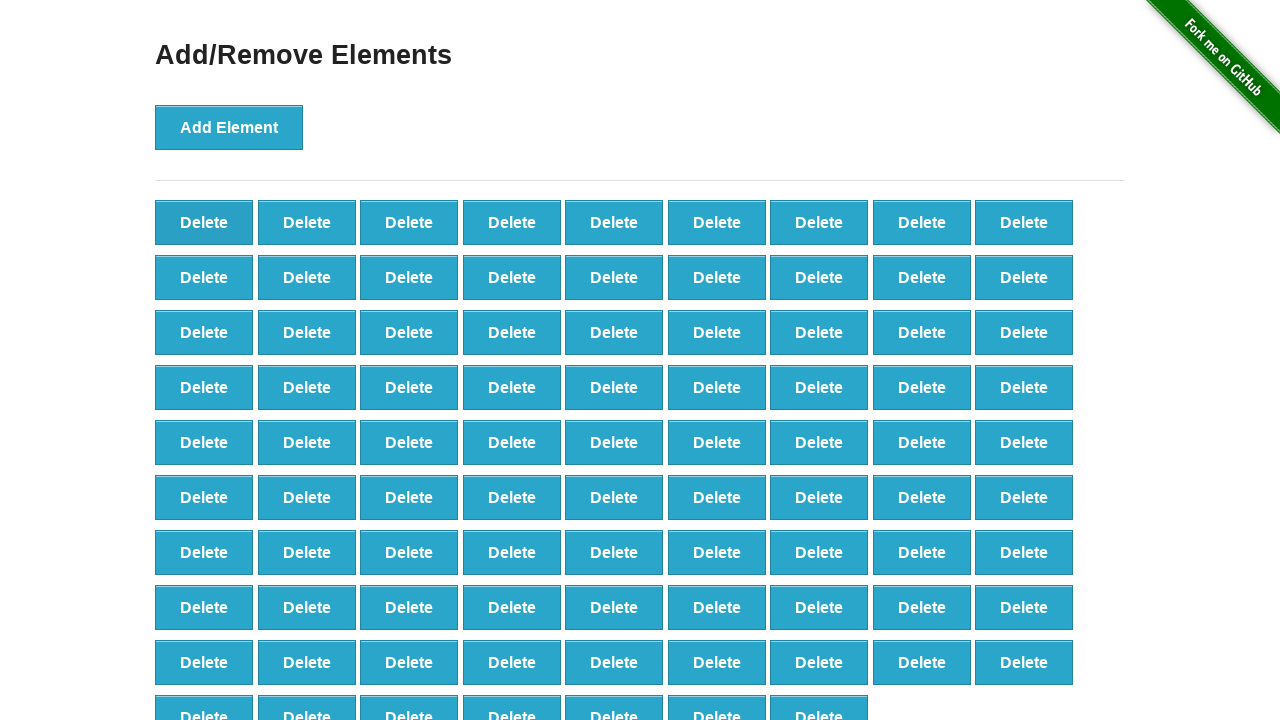

Clicked 'Delete' button (iteration 13/90) at (204, 222) on button.added-manually
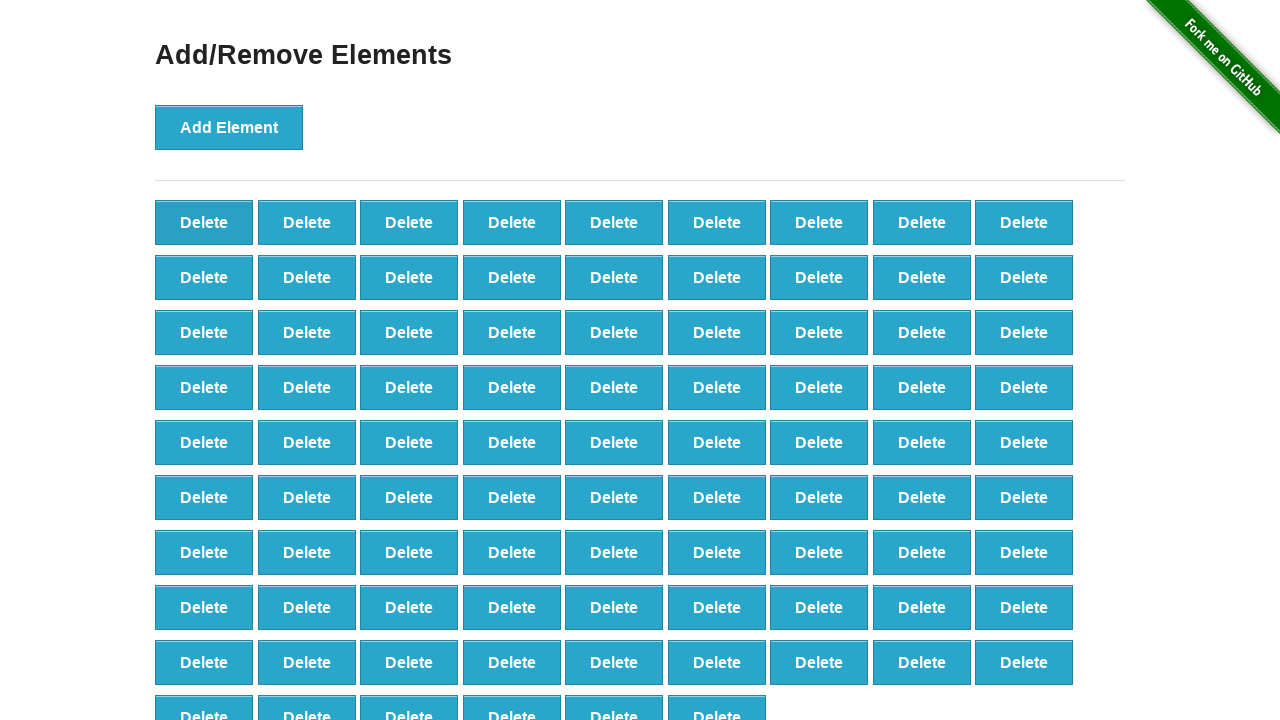

Clicked 'Delete' button (iteration 14/90) at (204, 222) on button.added-manually
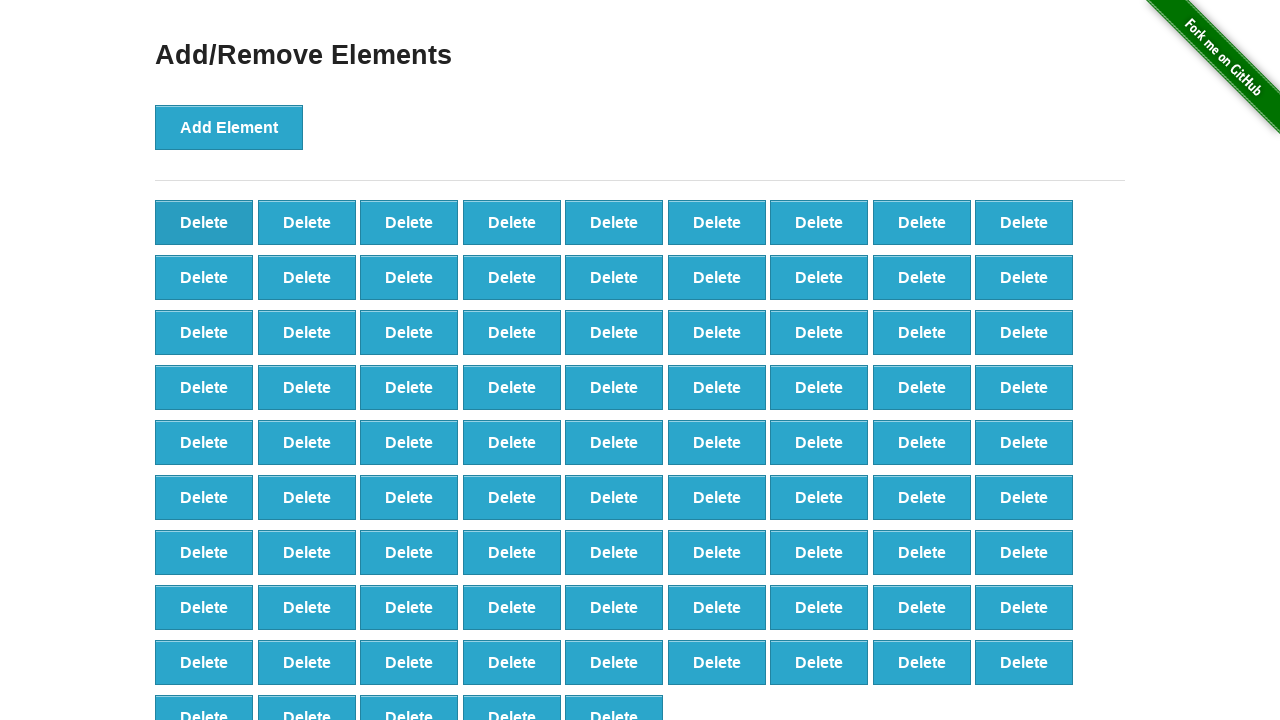

Clicked 'Delete' button (iteration 15/90) at (204, 222) on button.added-manually
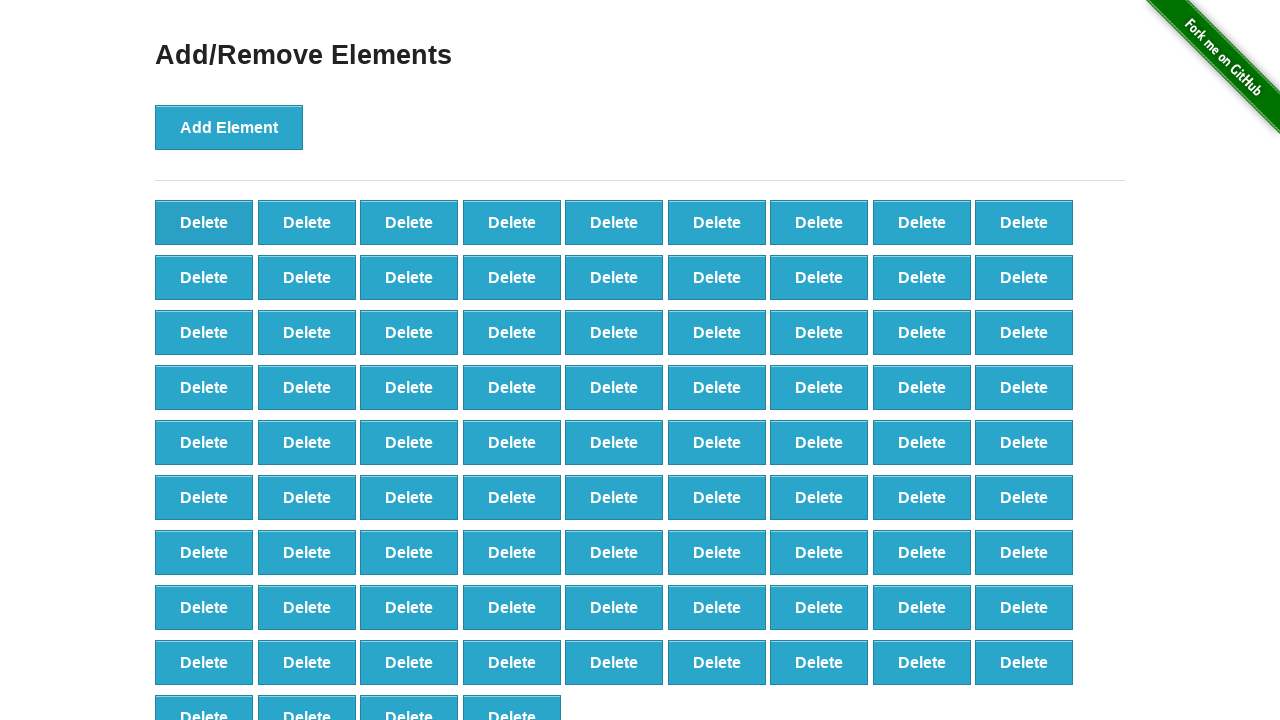

Clicked 'Delete' button (iteration 16/90) at (204, 222) on button.added-manually
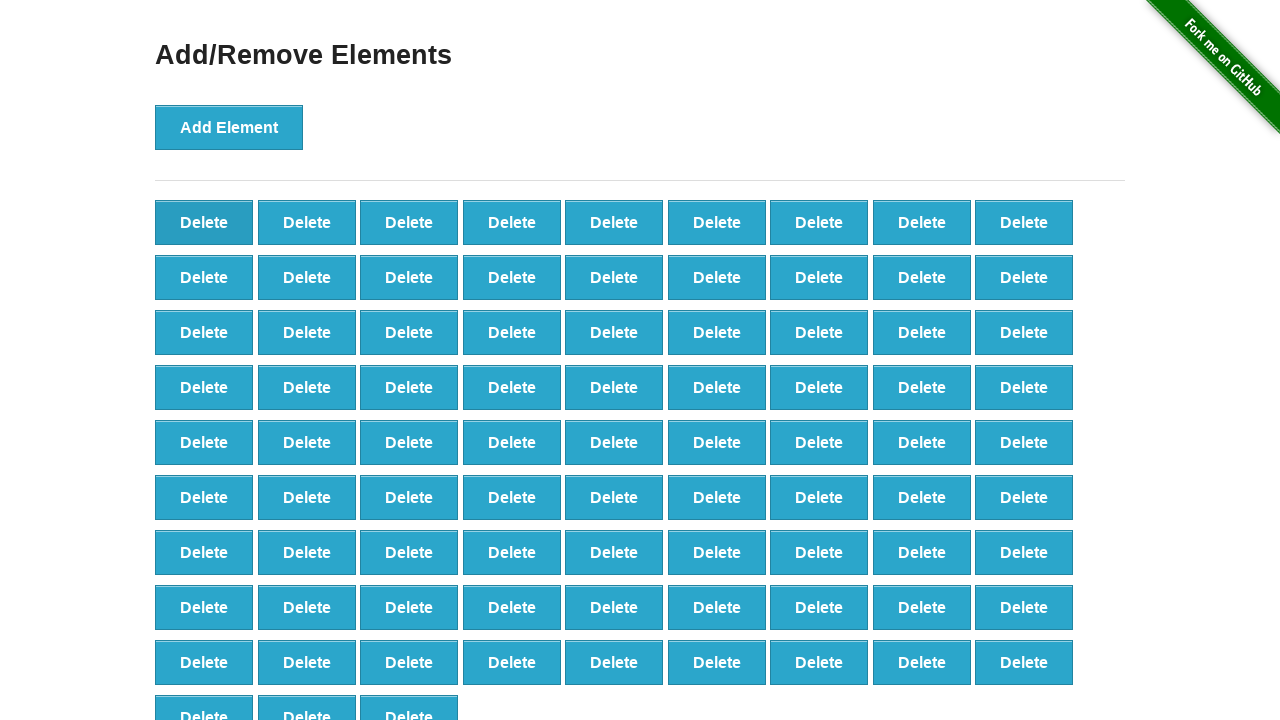

Clicked 'Delete' button (iteration 17/90) at (204, 222) on button.added-manually
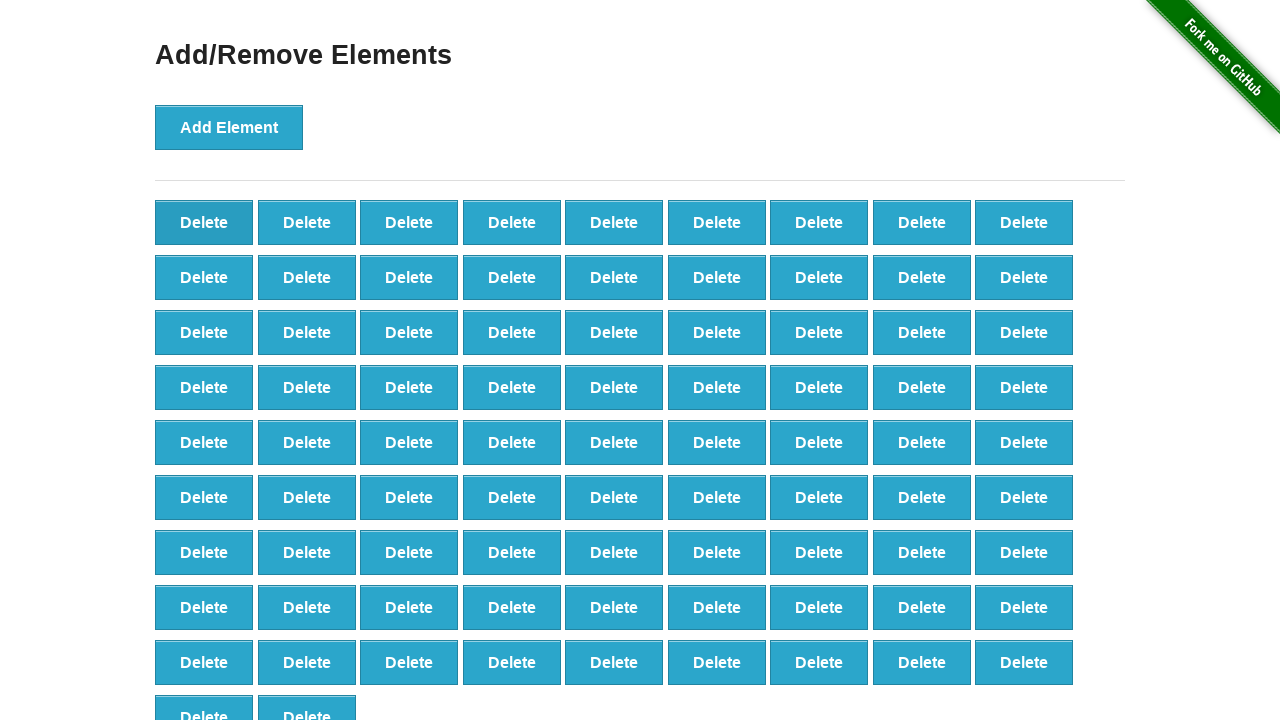

Clicked 'Delete' button (iteration 18/90) at (204, 222) on button.added-manually
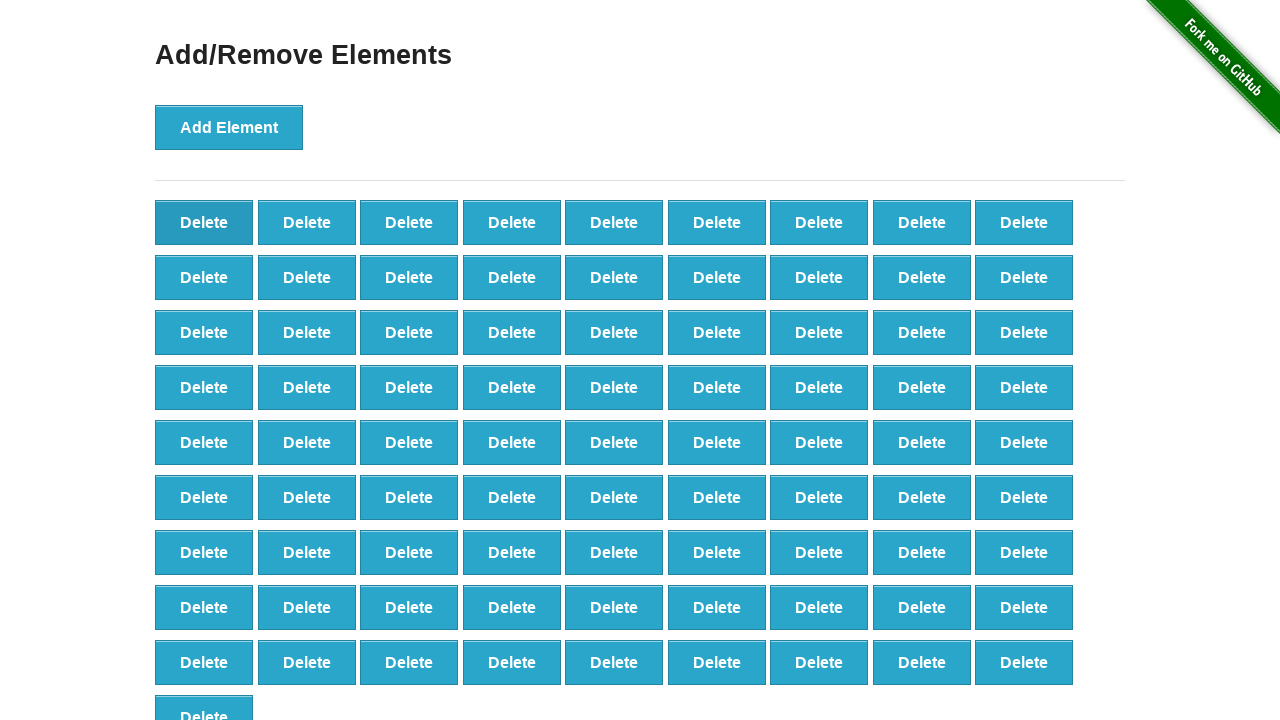

Clicked 'Delete' button (iteration 19/90) at (204, 222) on button.added-manually
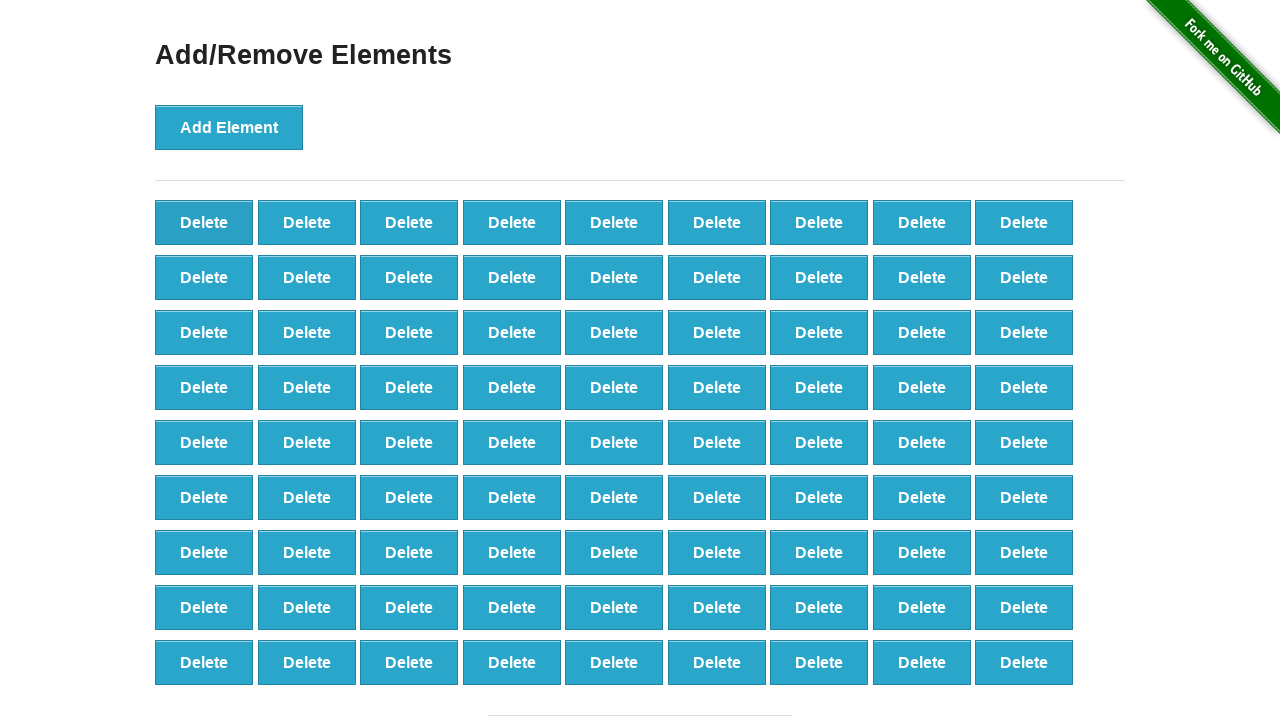

Clicked 'Delete' button (iteration 20/90) at (204, 222) on button.added-manually
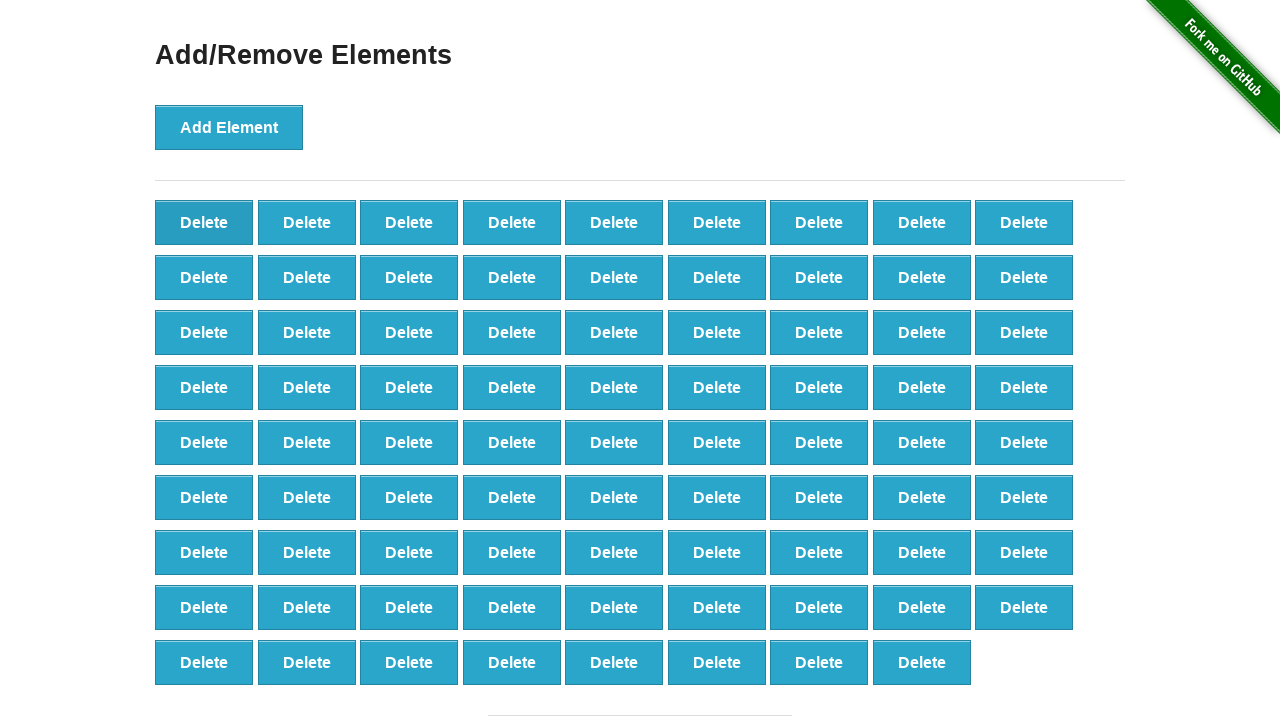

Clicked 'Delete' button (iteration 21/90) at (204, 222) on button.added-manually
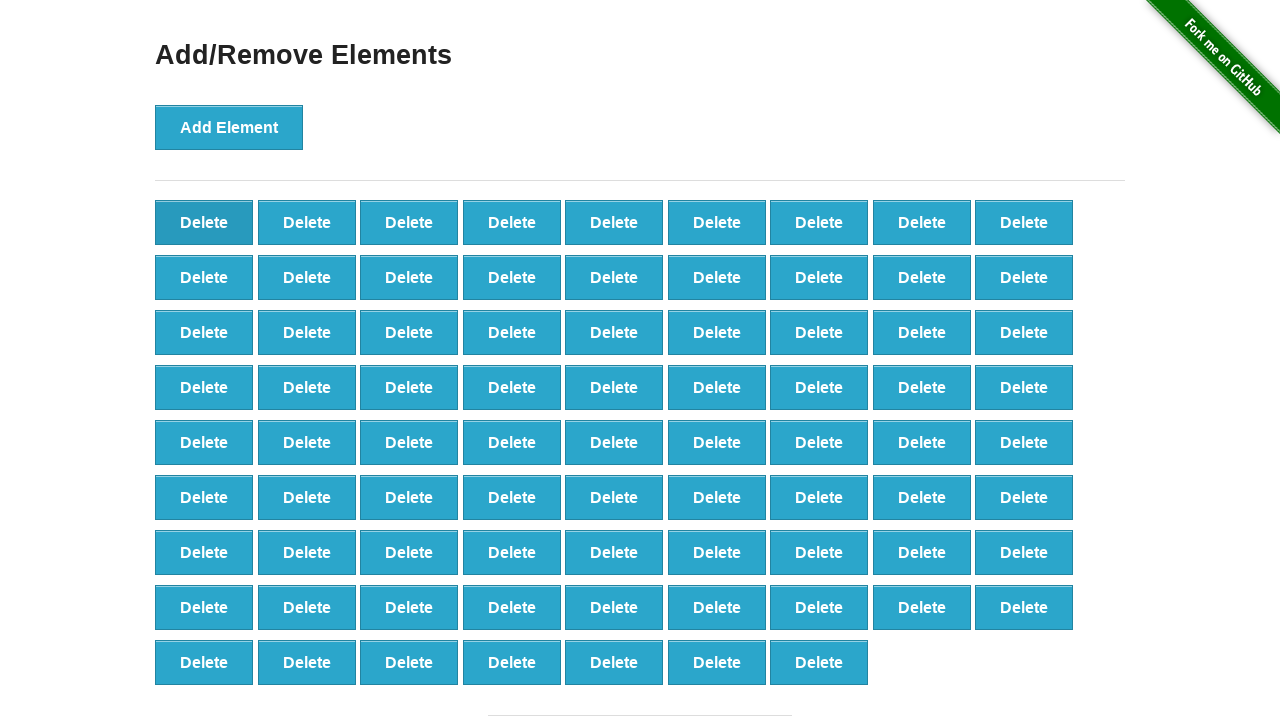

Clicked 'Delete' button (iteration 22/90) at (204, 222) on button.added-manually
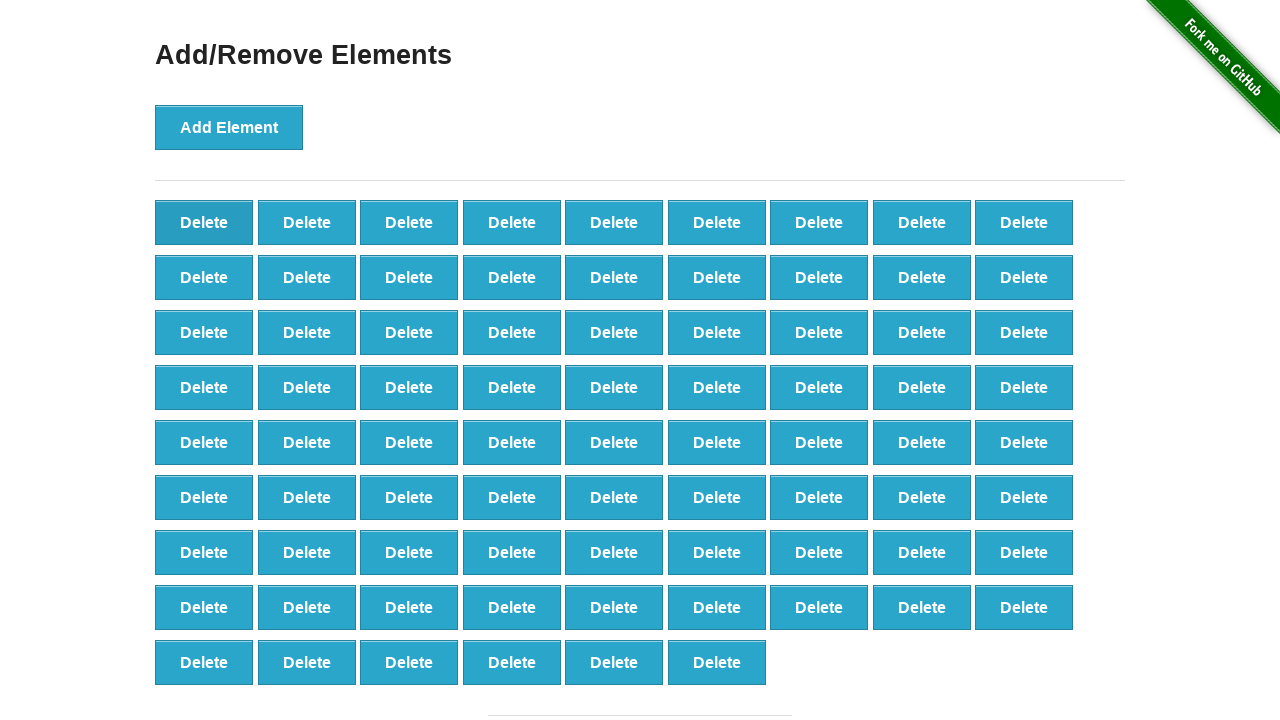

Clicked 'Delete' button (iteration 23/90) at (204, 222) on button.added-manually
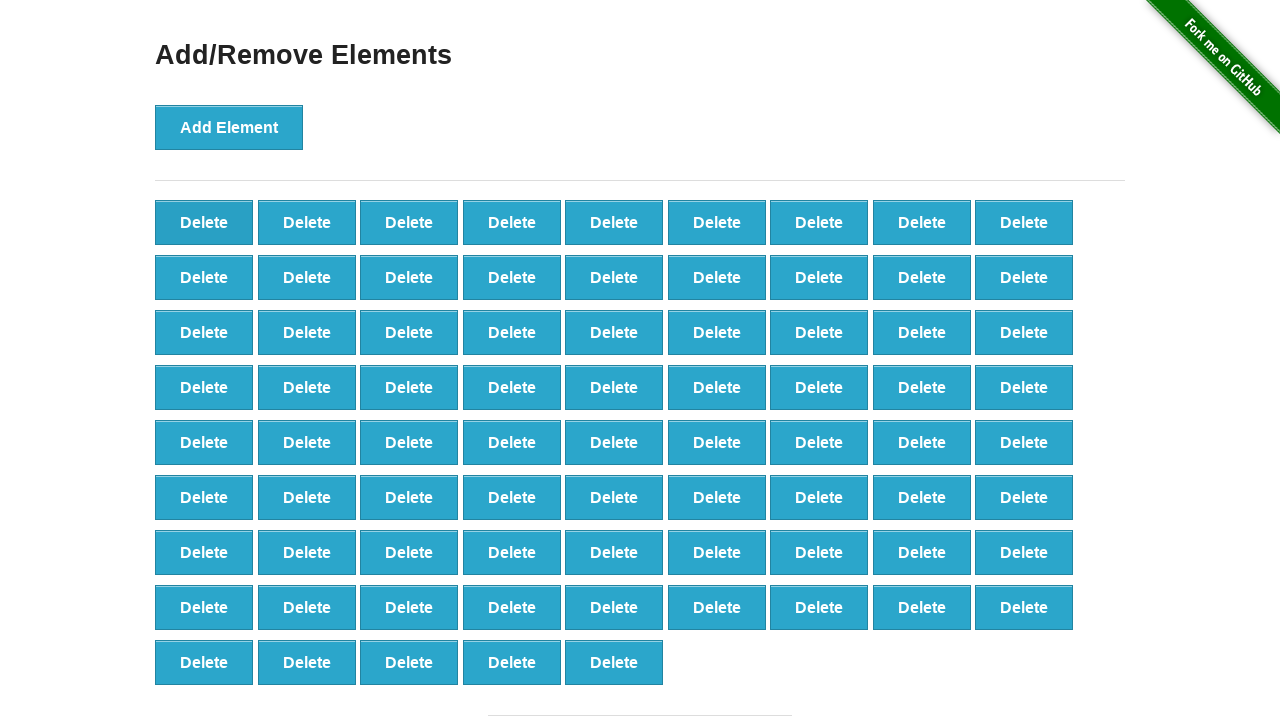

Clicked 'Delete' button (iteration 24/90) at (204, 222) on button.added-manually
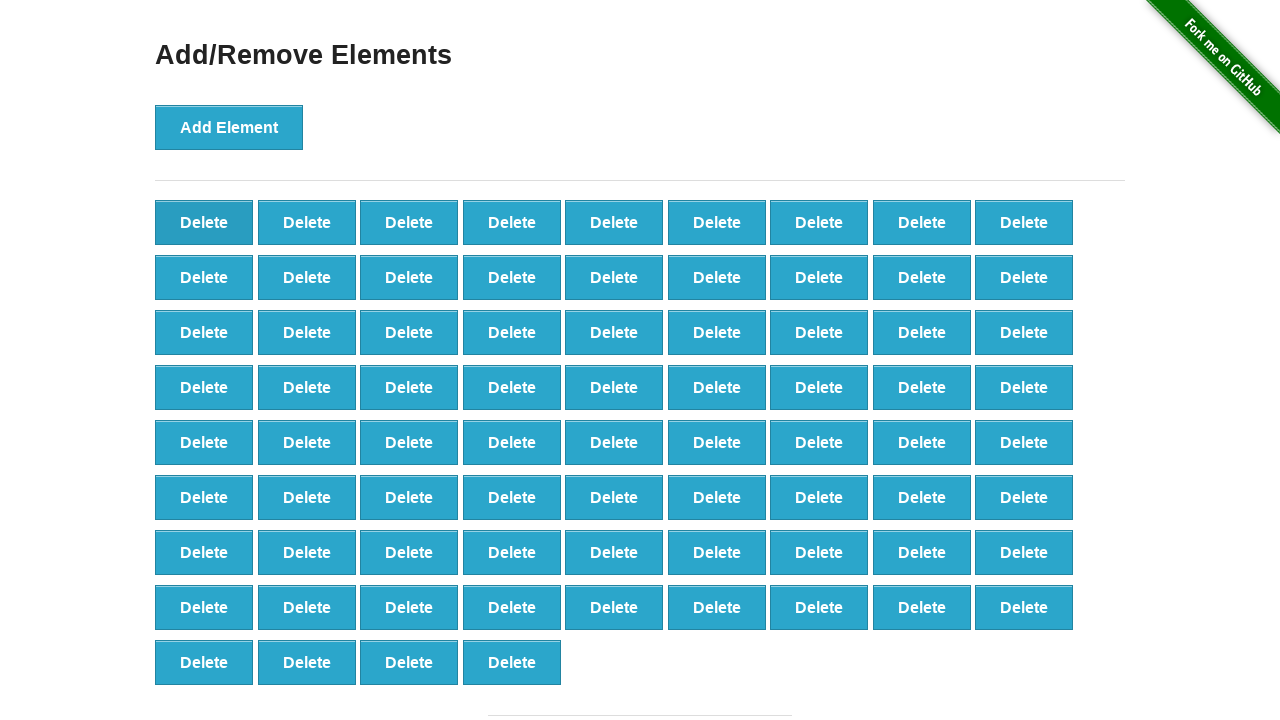

Clicked 'Delete' button (iteration 25/90) at (204, 222) on button.added-manually
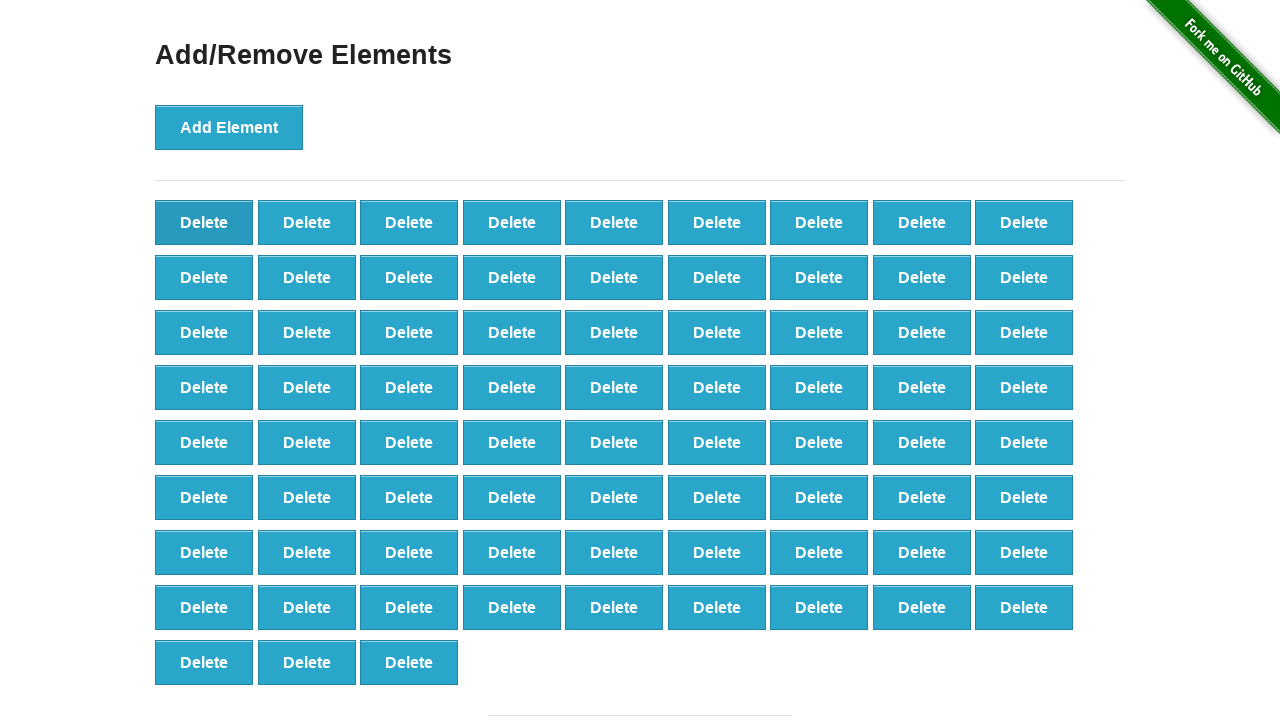

Clicked 'Delete' button (iteration 26/90) at (204, 222) on button.added-manually
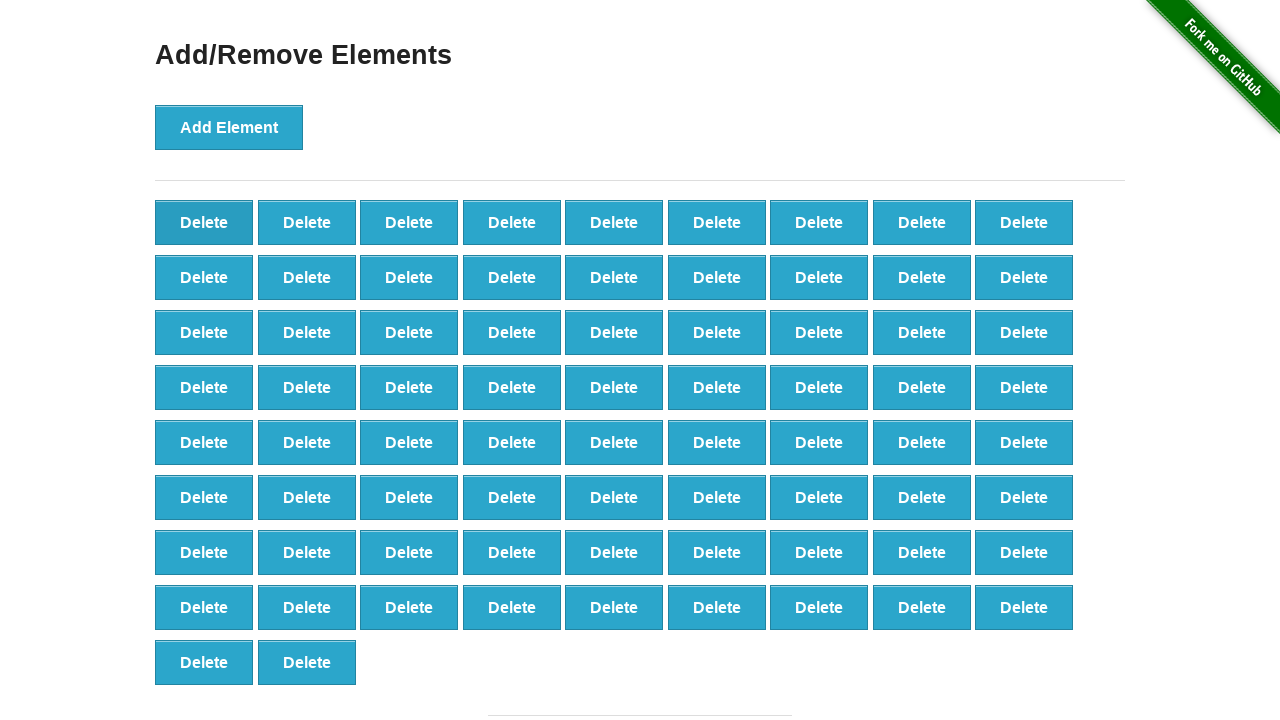

Clicked 'Delete' button (iteration 27/90) at (204, 222) on button.added-manually
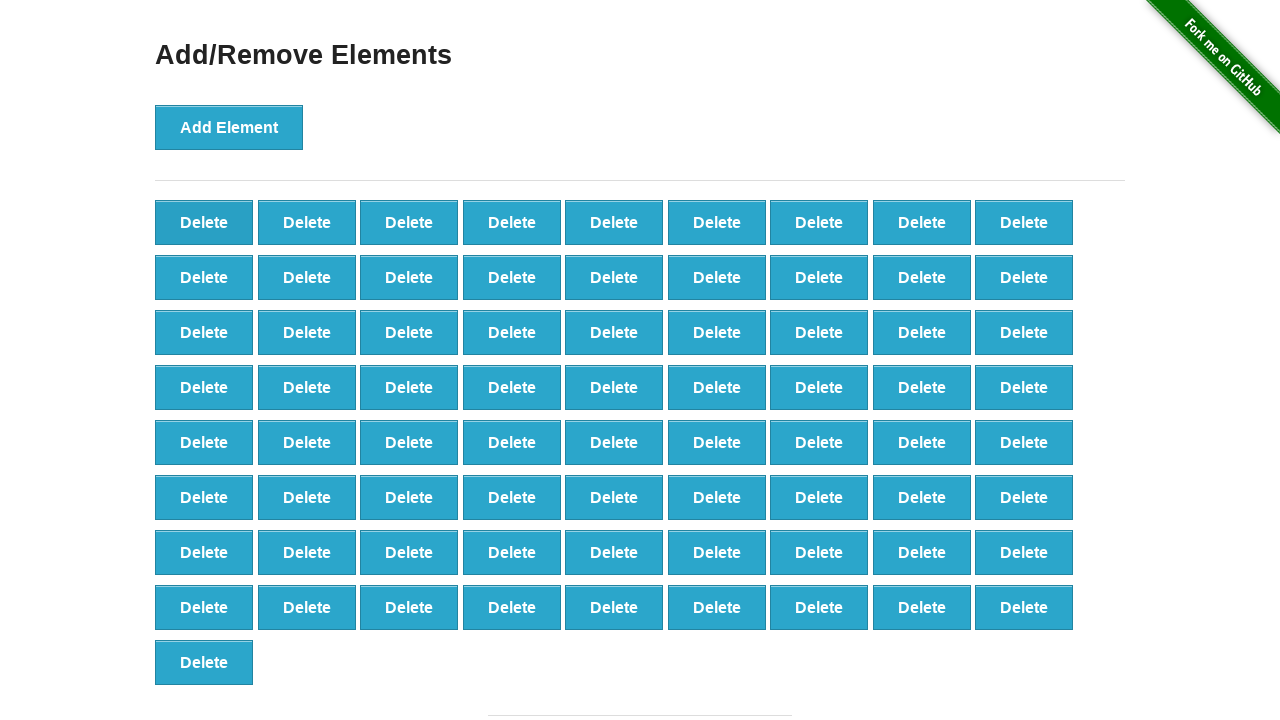

Clicked 'Delete' button (iteration 28/90) at (204, 222) on button.added-manually
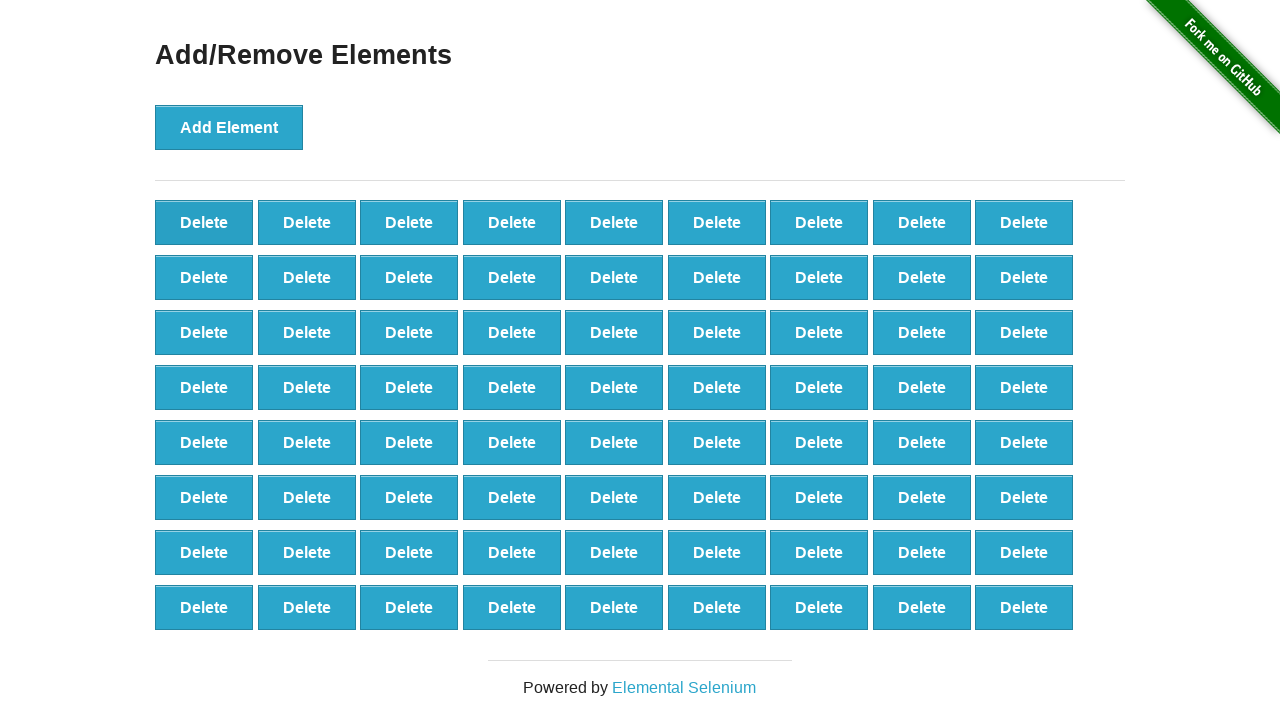

Clicked 'Delete' button (iteration 29/90) at (204, 222) on button.added-manually
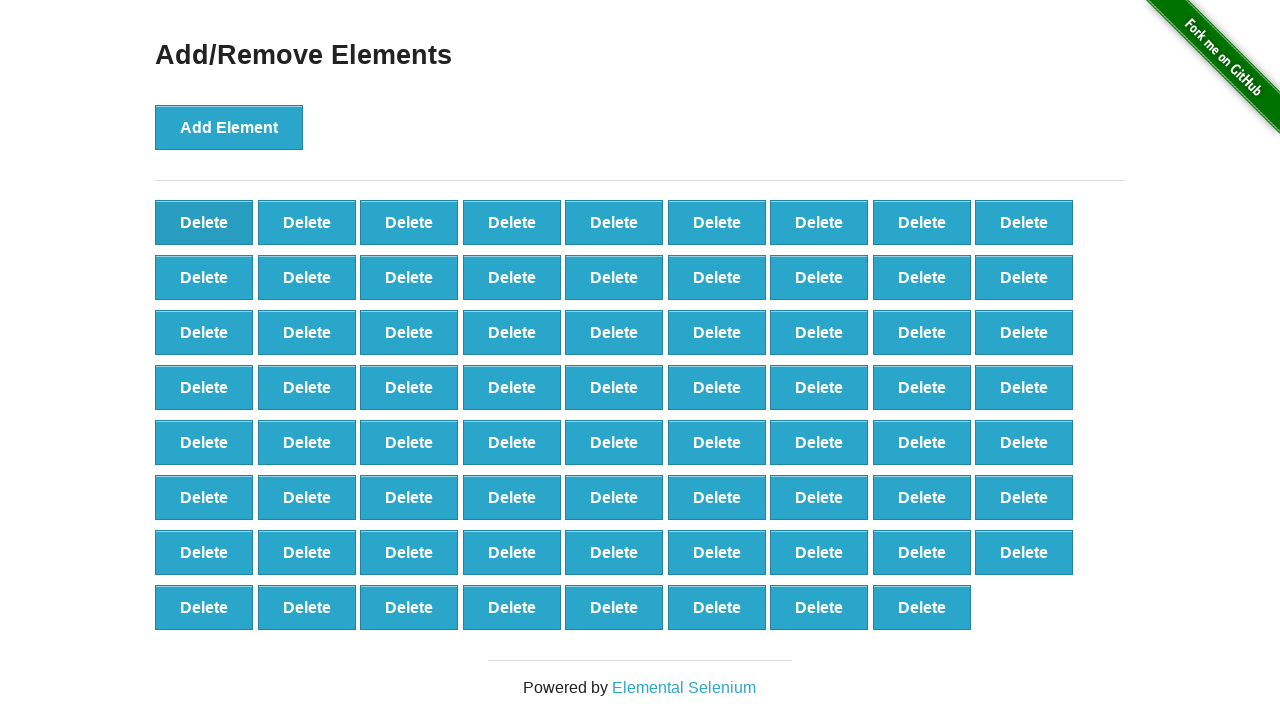

Clicked 'Delete' button (iteration 30/90) at (204, 222) on button.added-manually
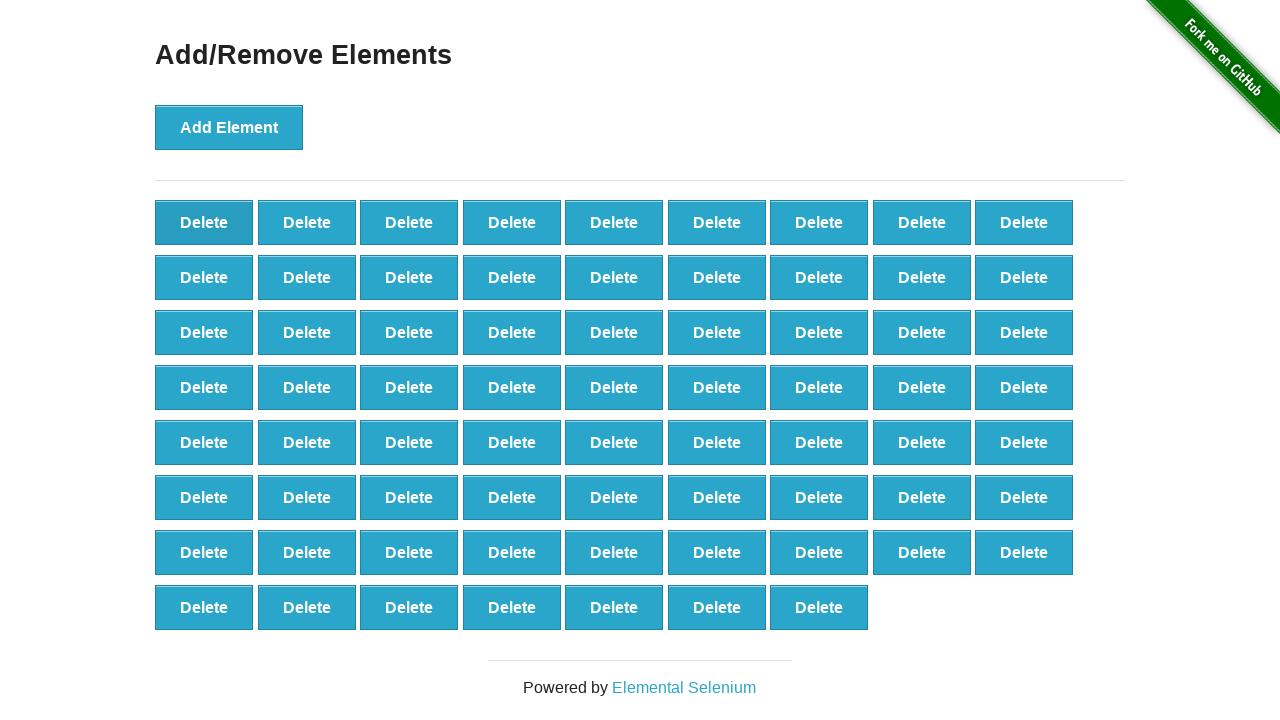

Clicked 'Delete' button (iteration 31/90) at (204, 222) on button.added-manually
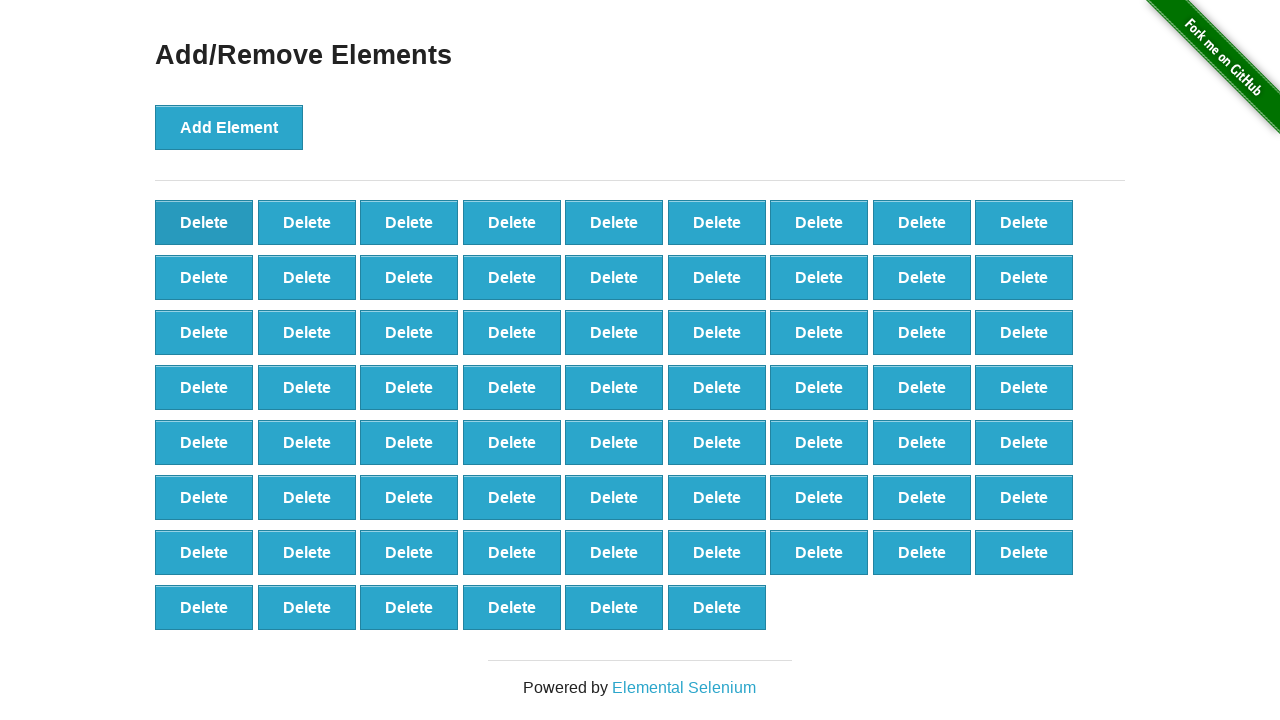

Clicked 'Delete' button (iteration 32/90) at (204, 222) on button.added-manually
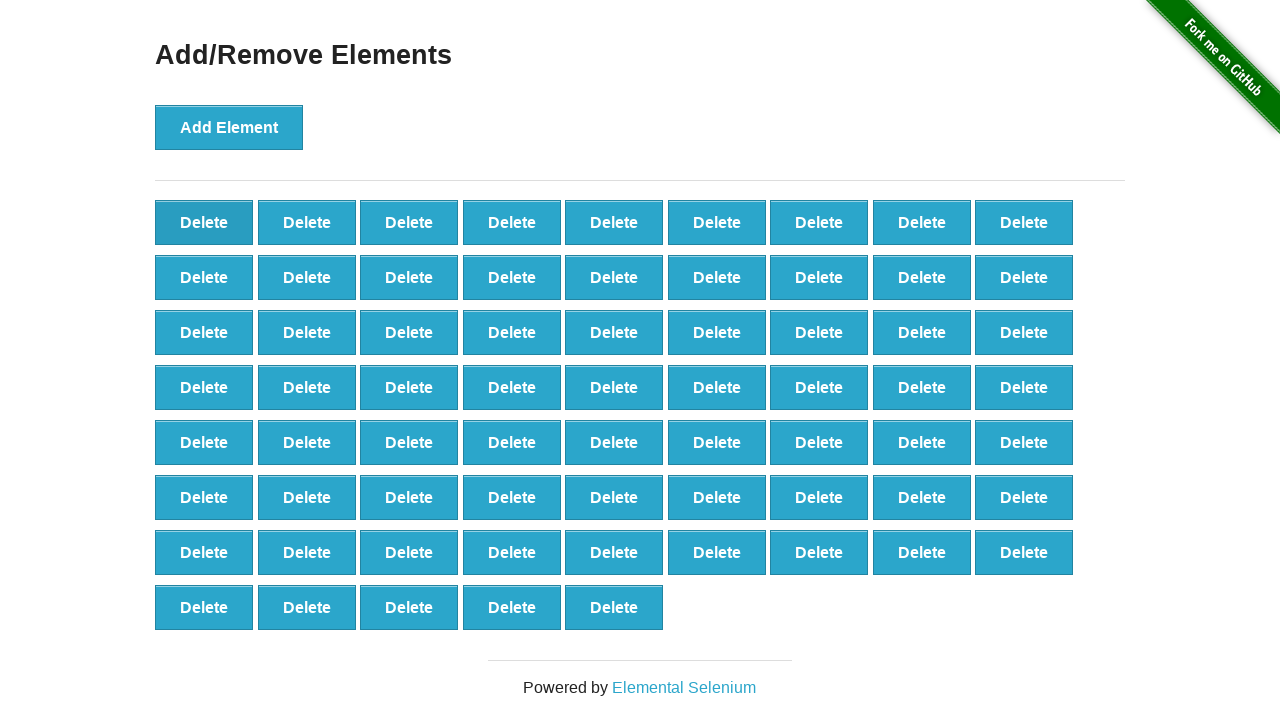

Clicked 'Delete' button (iteration 33/90) at (204, 222) on button.added-manually
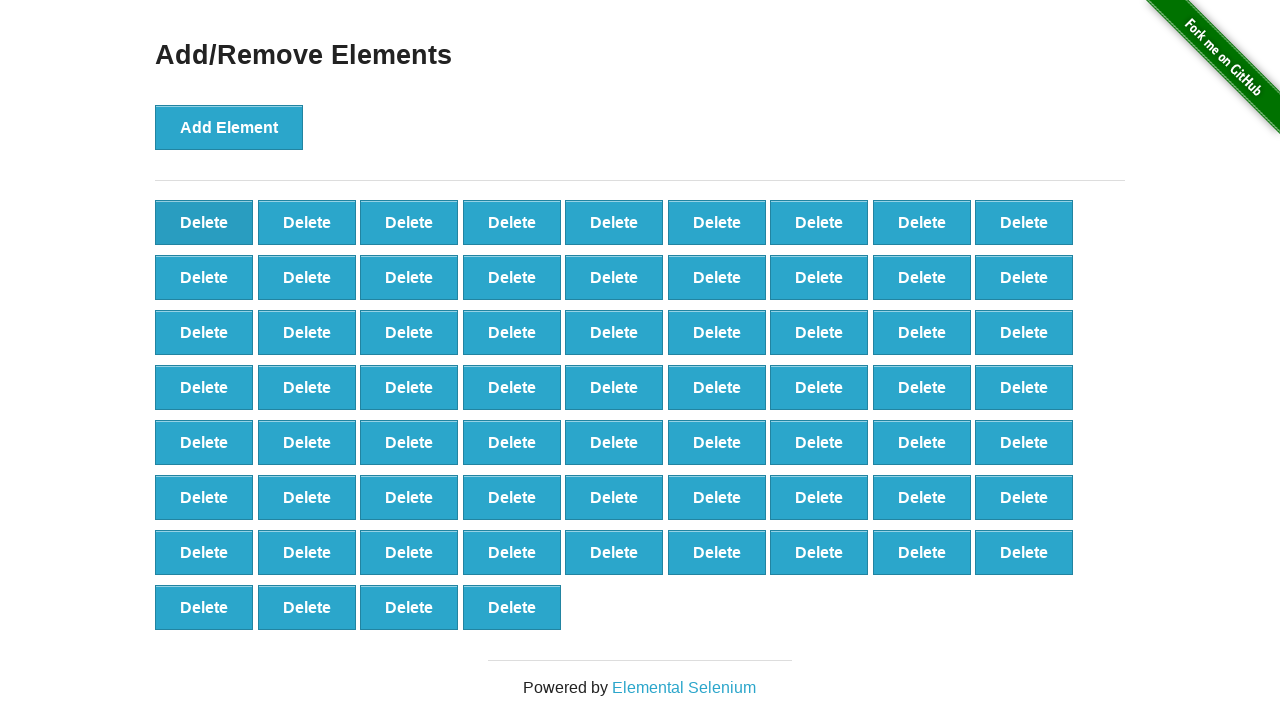

Clicked 'Delete' button (iteration 34/90) at (204, 222) on button.added-manually
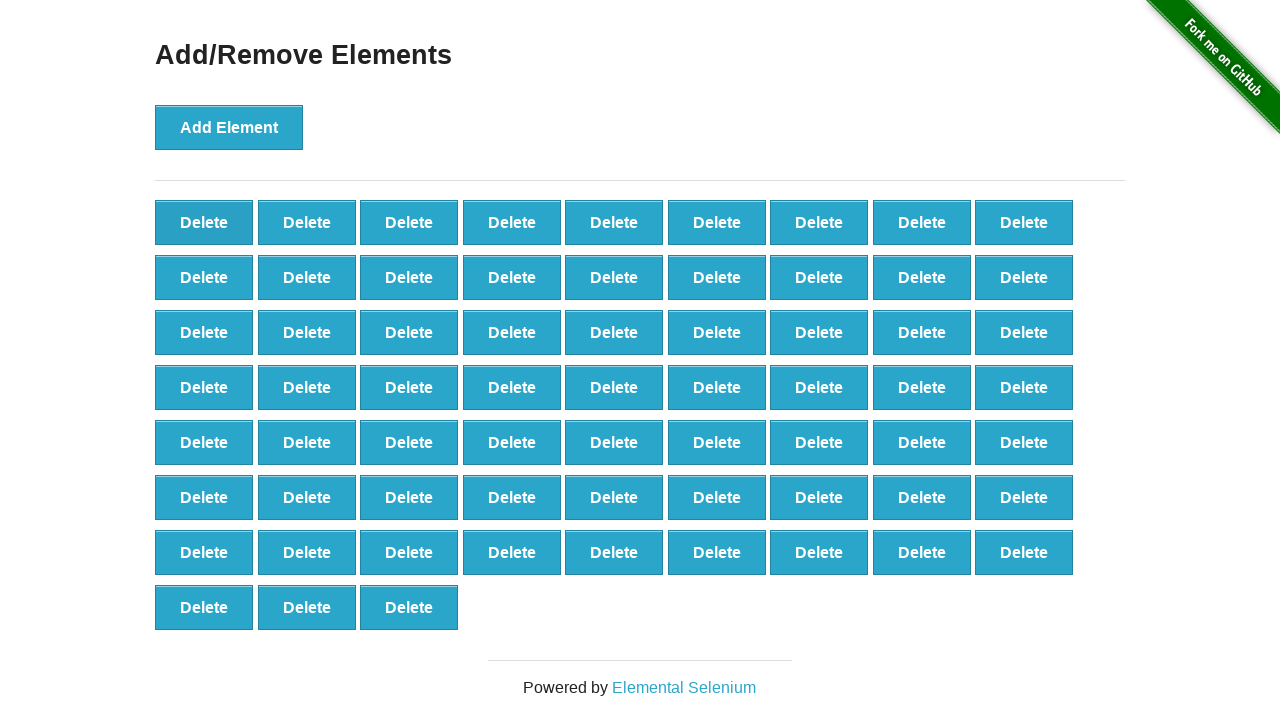

Clicked 'Delete' button (iteration 35/90) at (204, 222) on button.added-manually
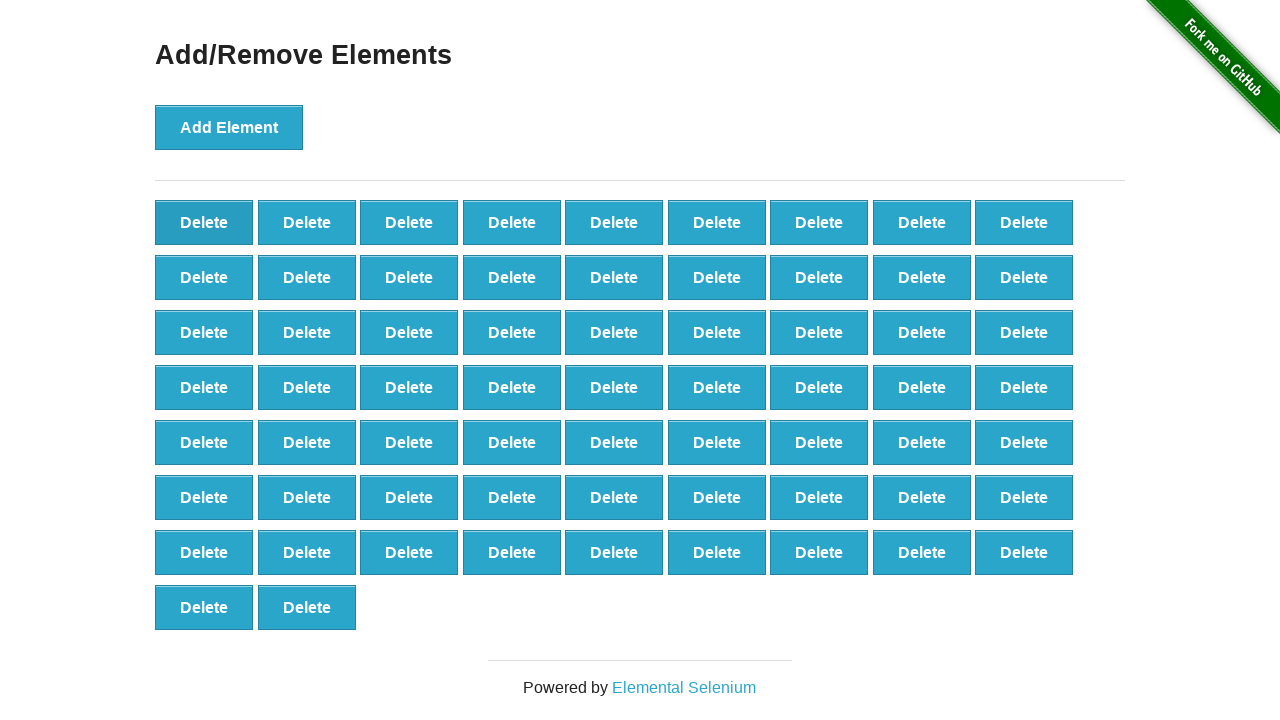

Clicked 'Delete' button (iteration 36/90) at (204, 222) on button.added-manually
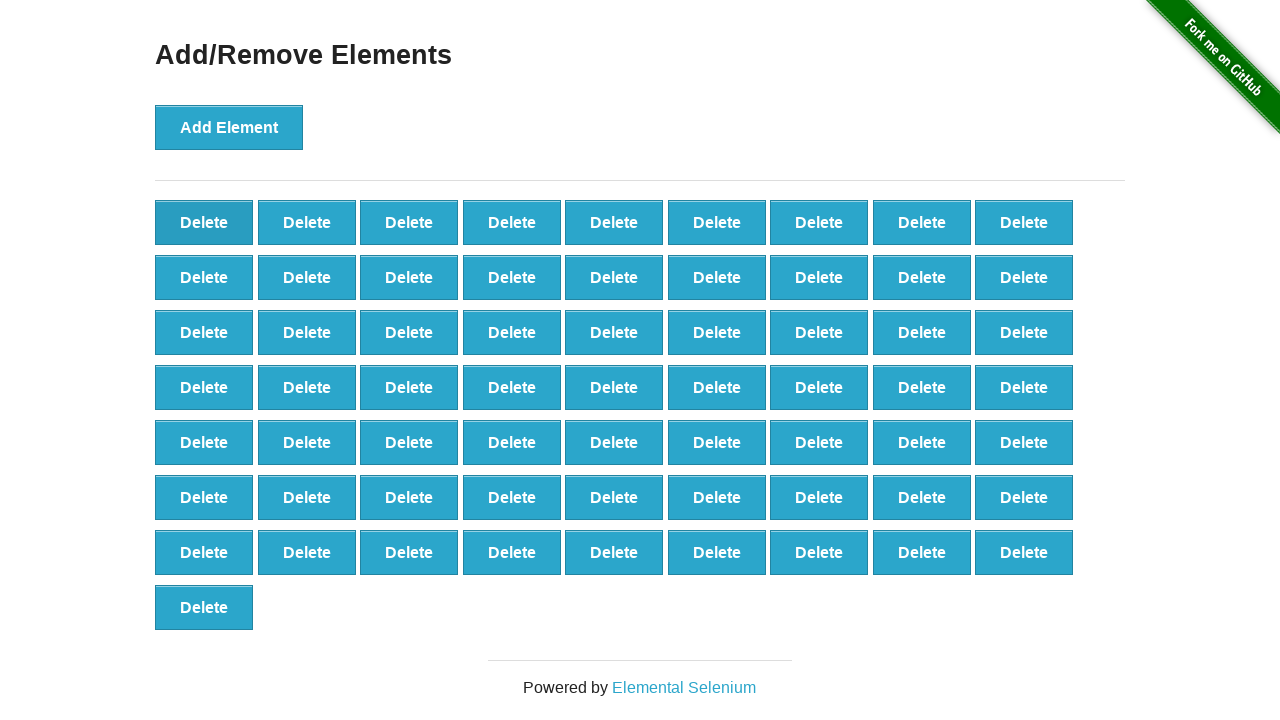

Clicked 'Delete' button (iteration 37/90) at (204, 222) on button.added-manually
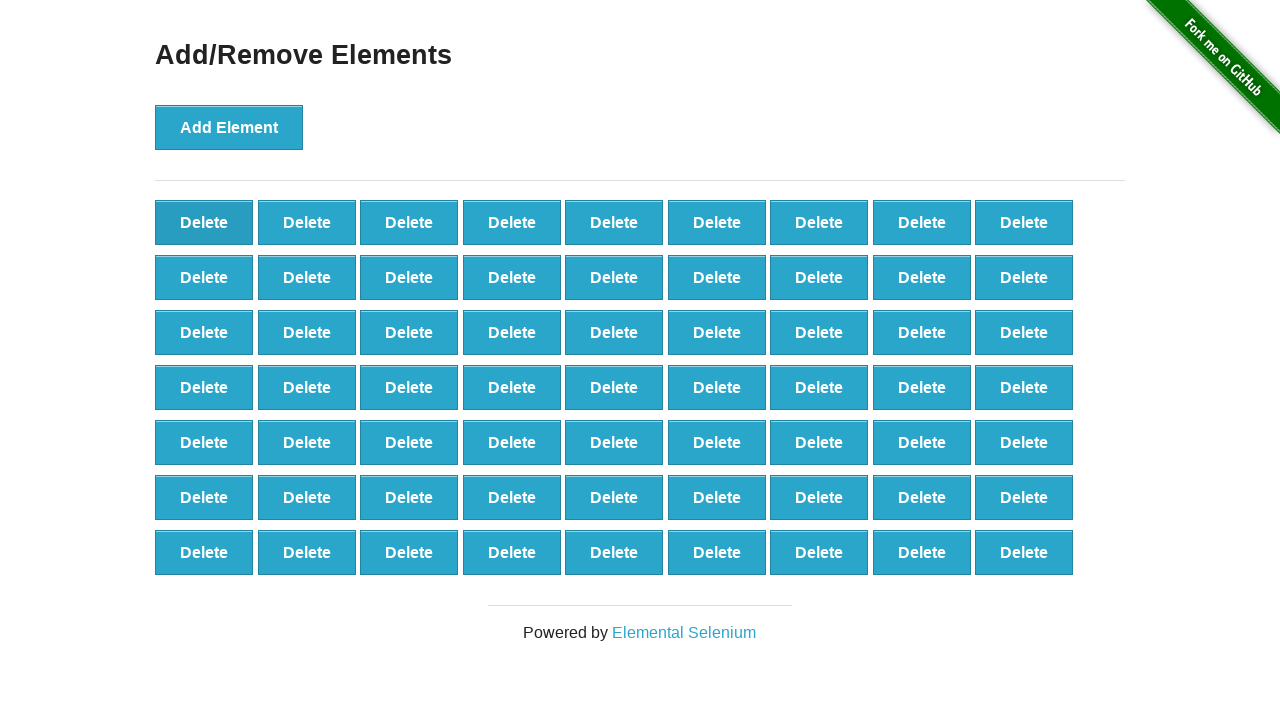

Clicked 'Delete' button (iteration 38/90) at (204, 222) on button.added-manually
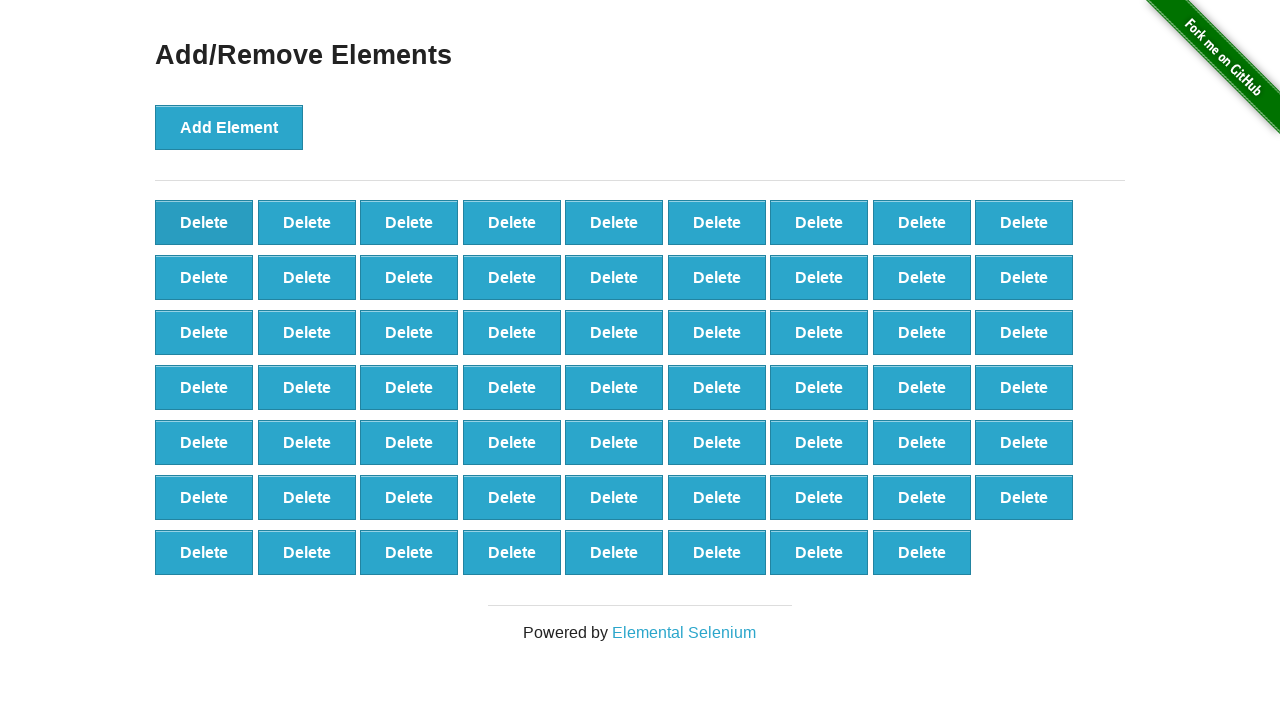

Clicked 'Delete' button (iteration 39/90) at (204, 222) on button.added-manually
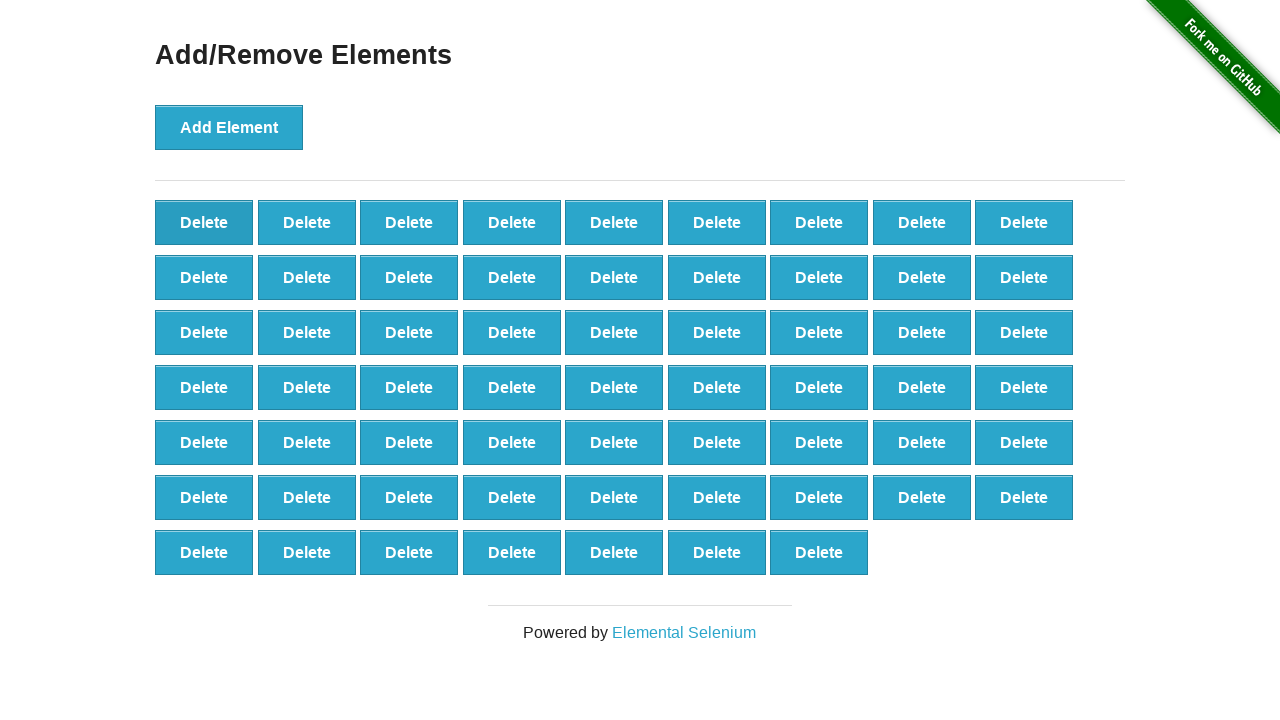

Clicked 'Delete' button (iteration 40/90) at (204, 222) on button.added-manually
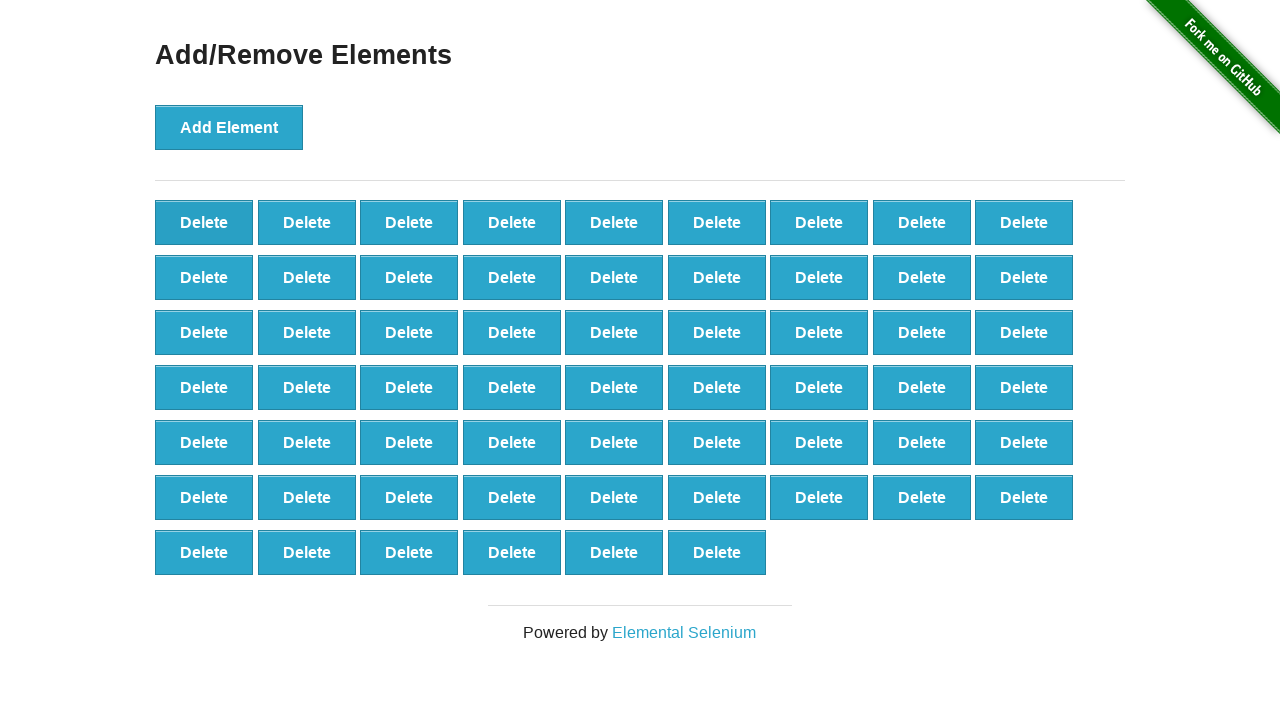

Clicked 'Delete' button (iteration 41/90) at (204, 222) on button.added-manually
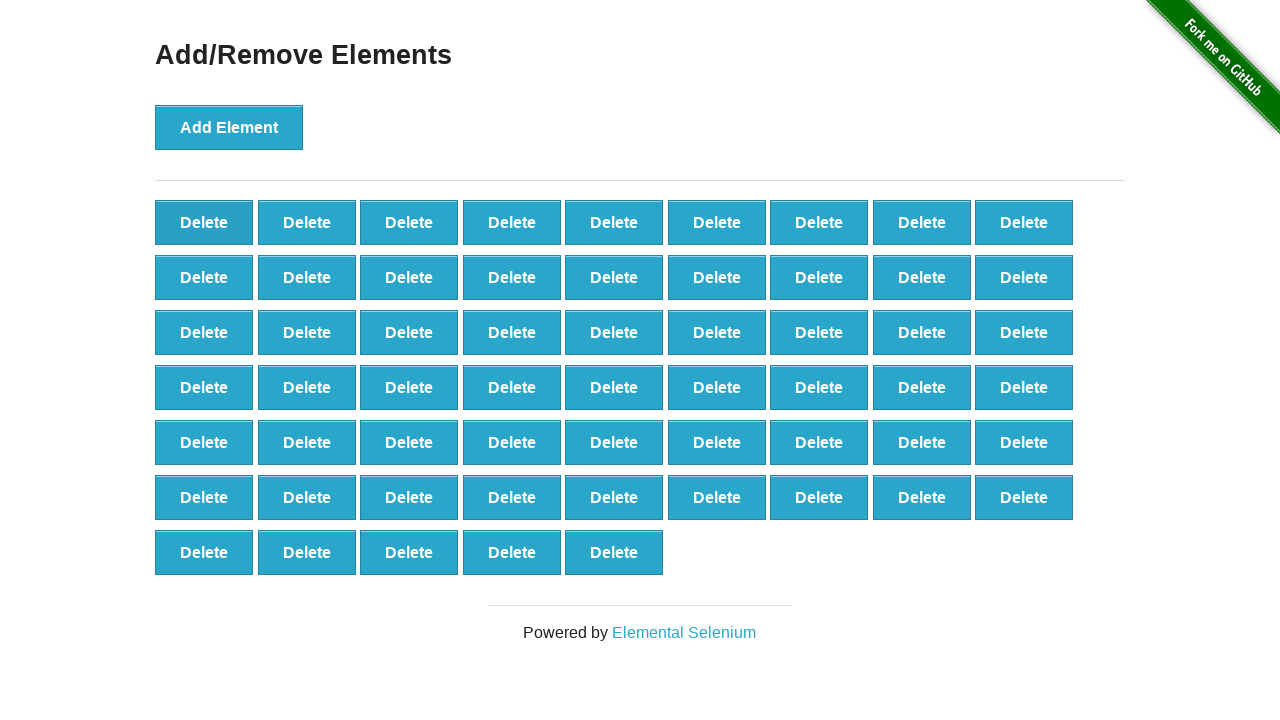

Clicked 'Delete' button (iteration 42/90) at (204, 222) on button.added-manually
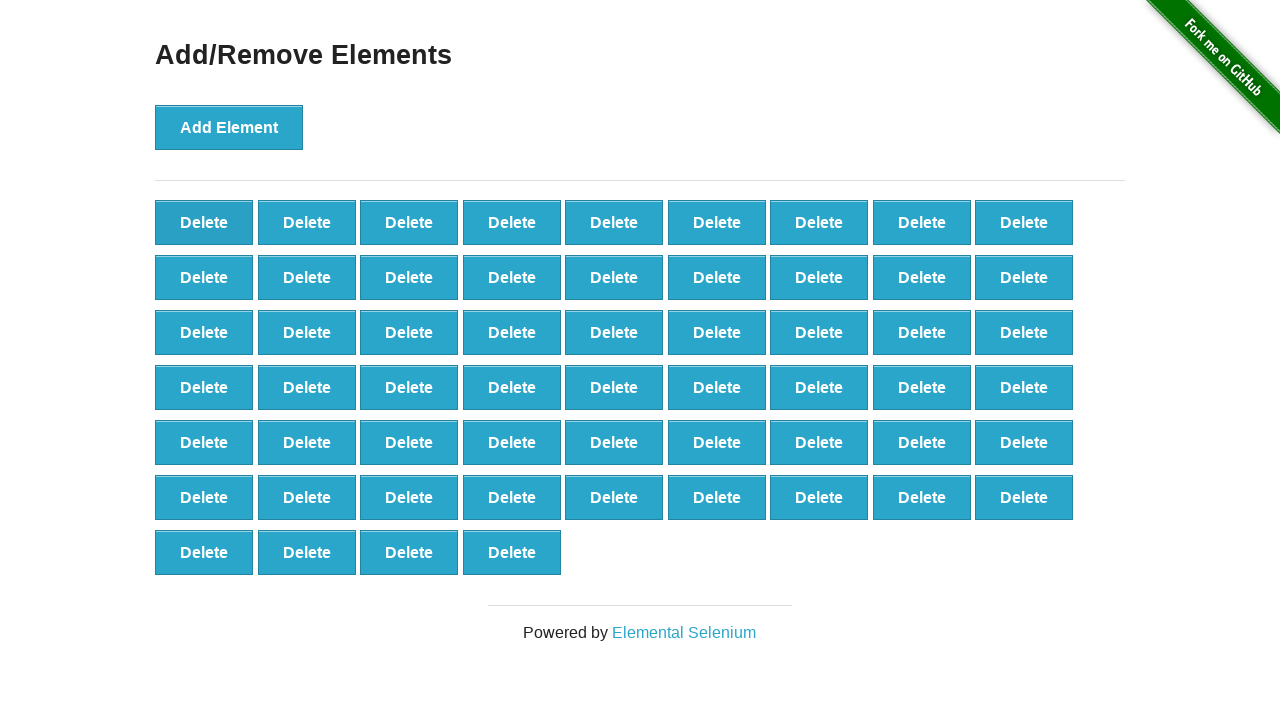

Clicked 'Delete' button (iteration 43/90) at (204, 222) on button.added-manually
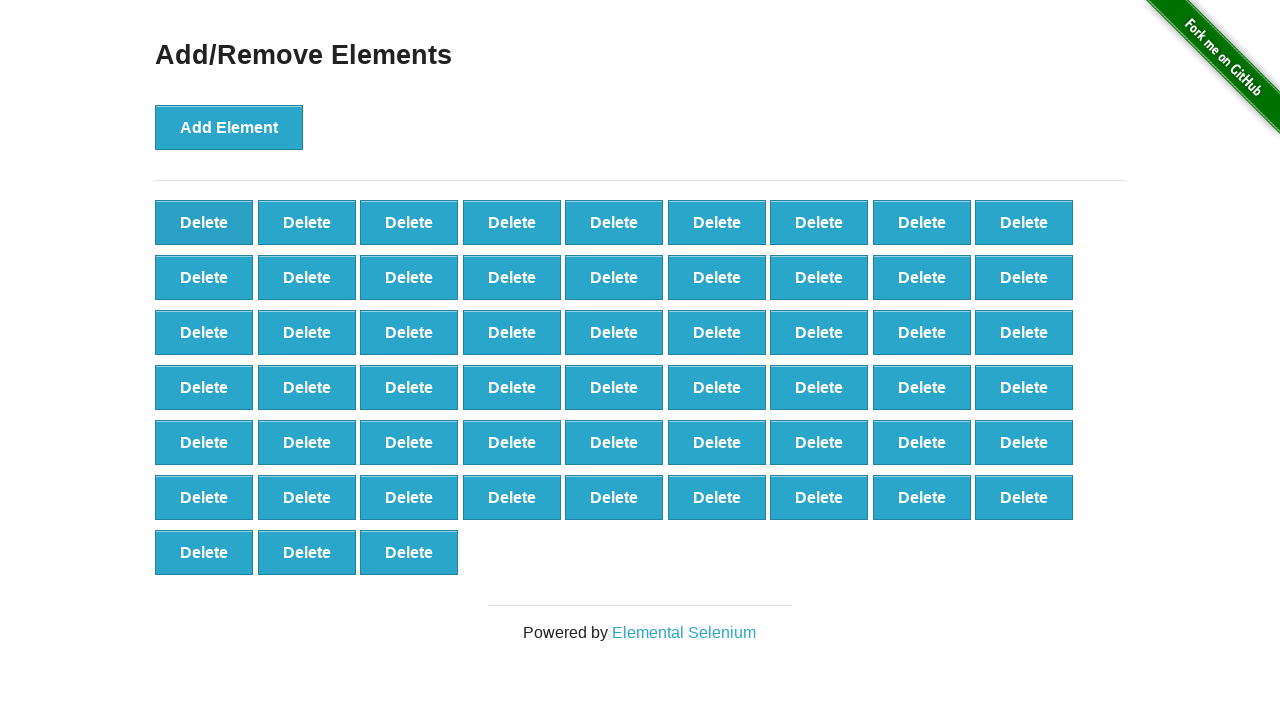

Clicked 'Delete' button (iteration 44/90) at (204, 222) on button.added-manually
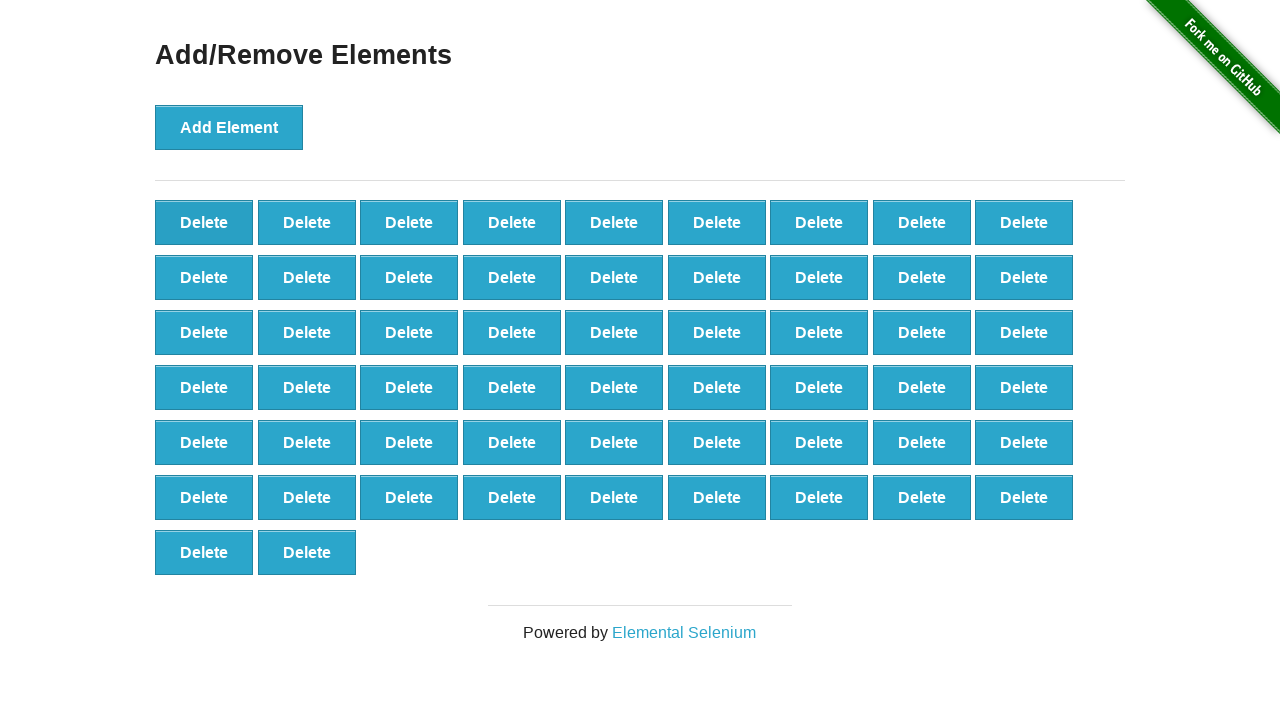

Clicked 'Delete' button (iteration 45/90) at (204, 222) on button.added-manually
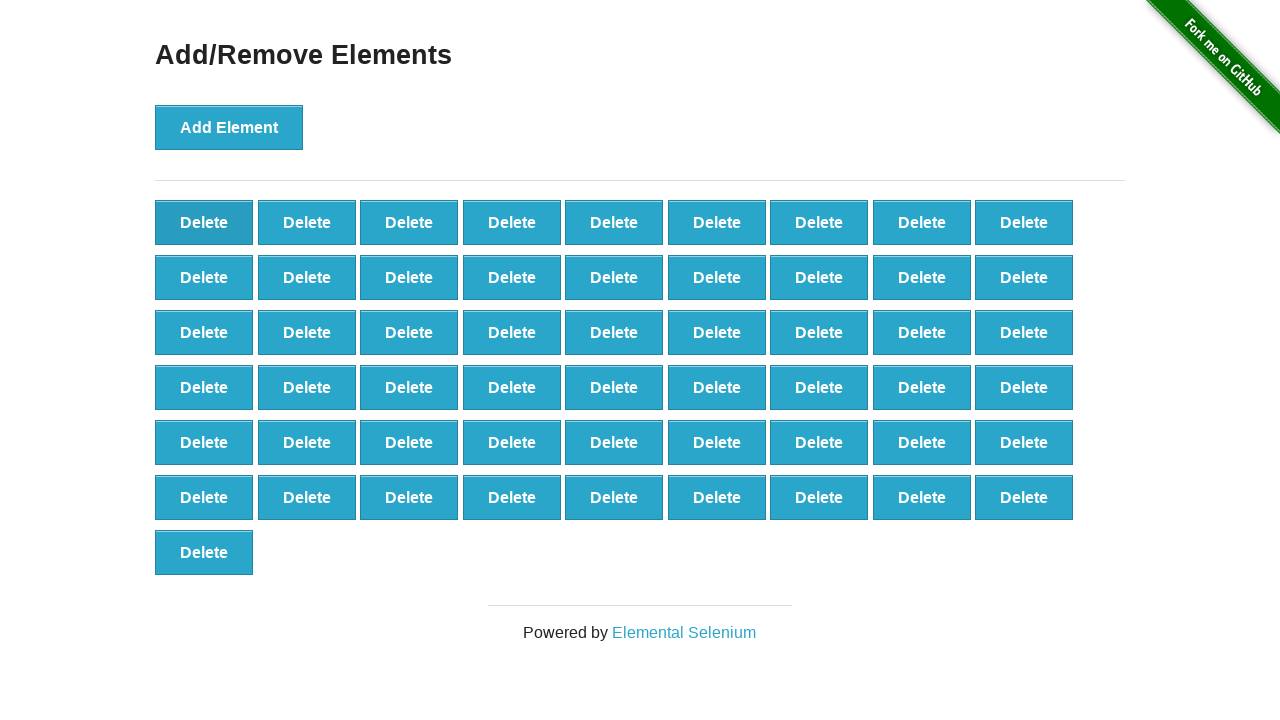

Clicked 'Delete' button (iteration 46/90) at (204, 222) on button.added-manually
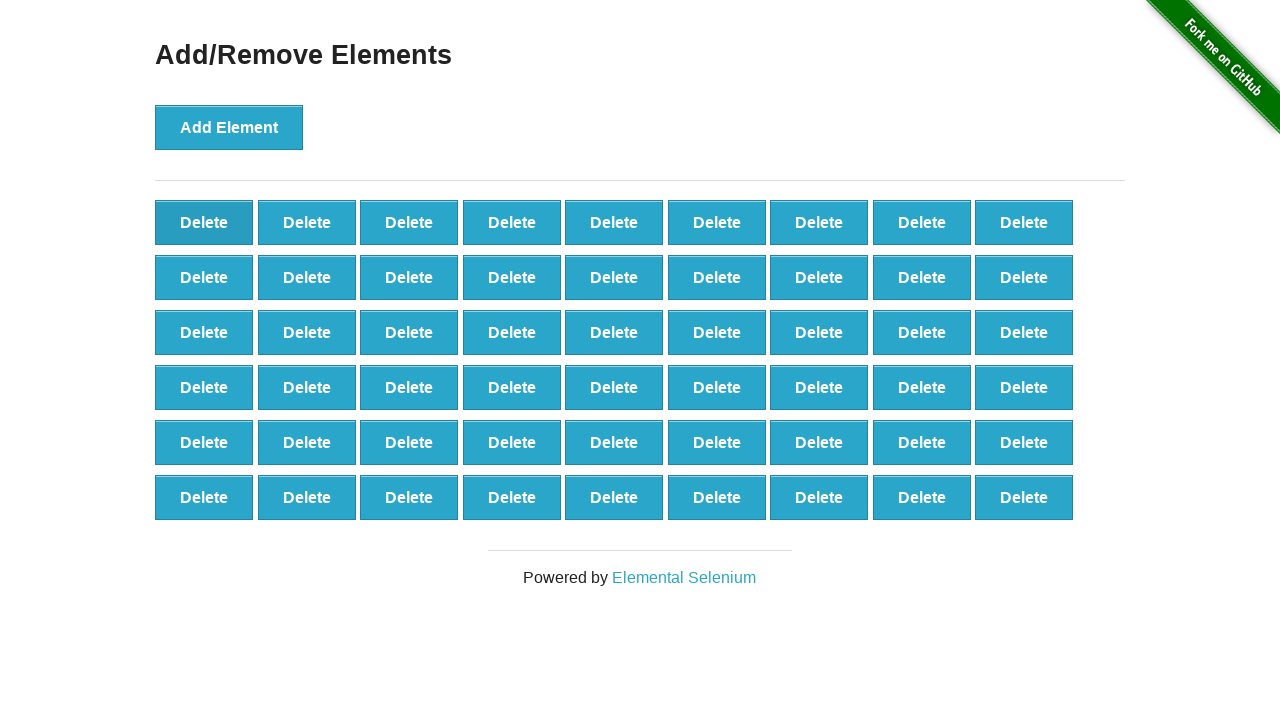

Clicked 'Delete' button (iteration 47/90) at (204, 222) on button.added-manually
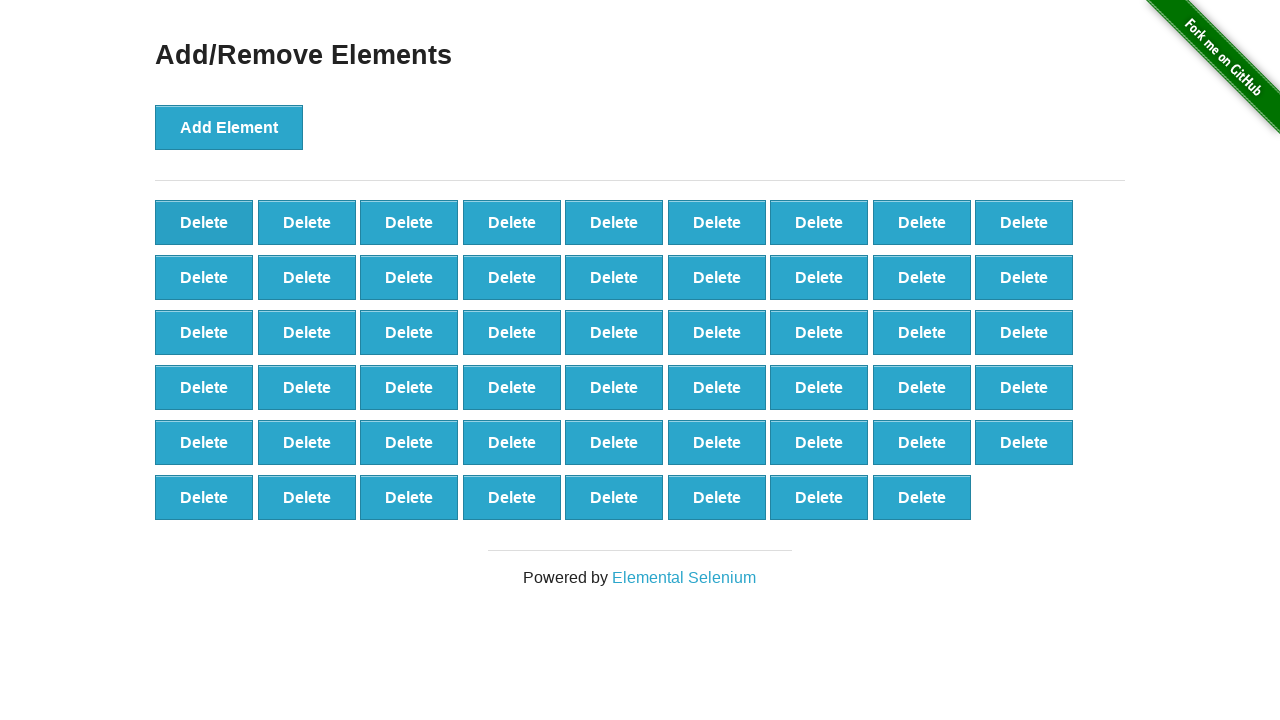

Clicked 'Delete' button (iteration 48/90) at (204, 222) on button.added-manually
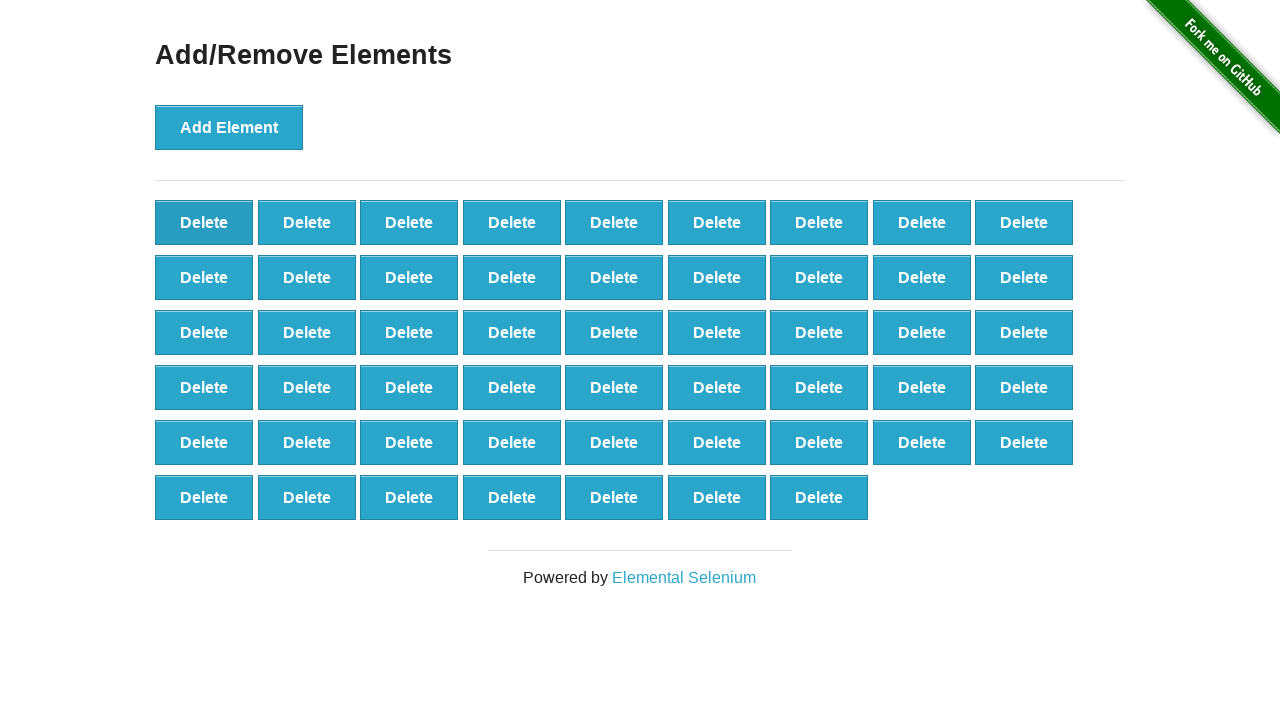

Clicked 'Delete' button (iteration 49/90) at (204, 222) on button.added-manually
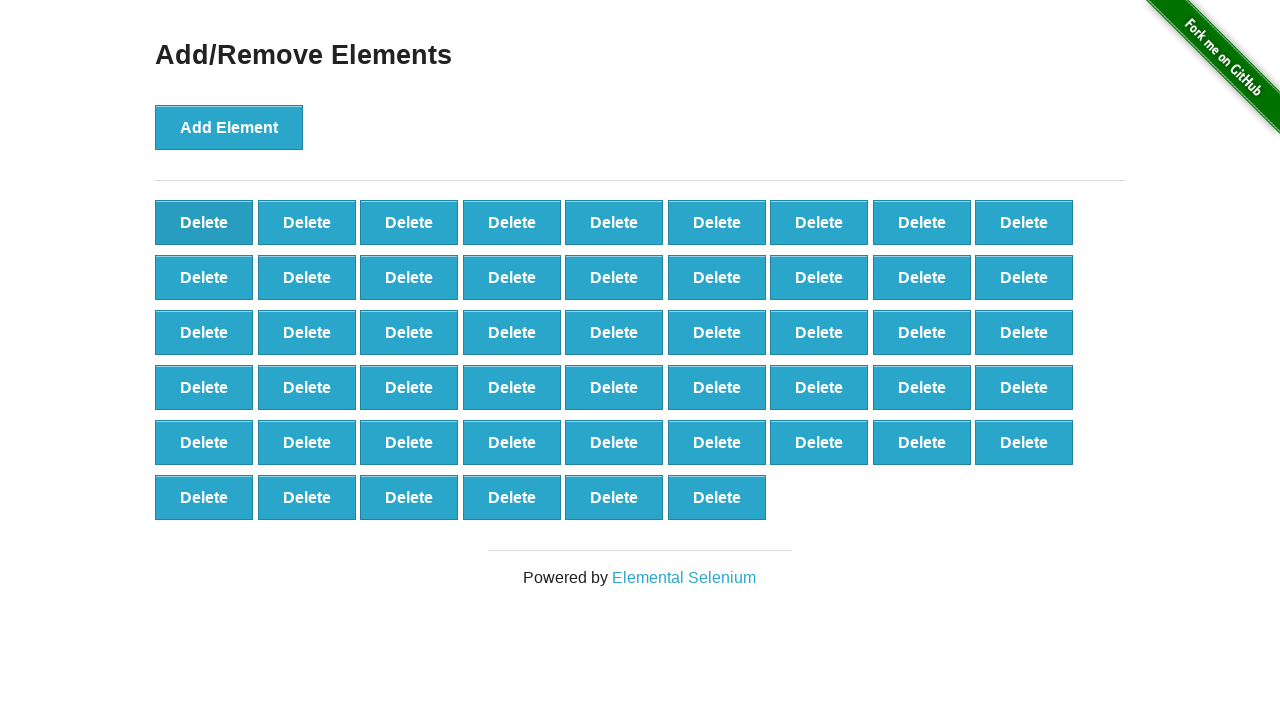

Clicked 'Delete' button (iteration 50/90) at (204, 222) on button.added-manually
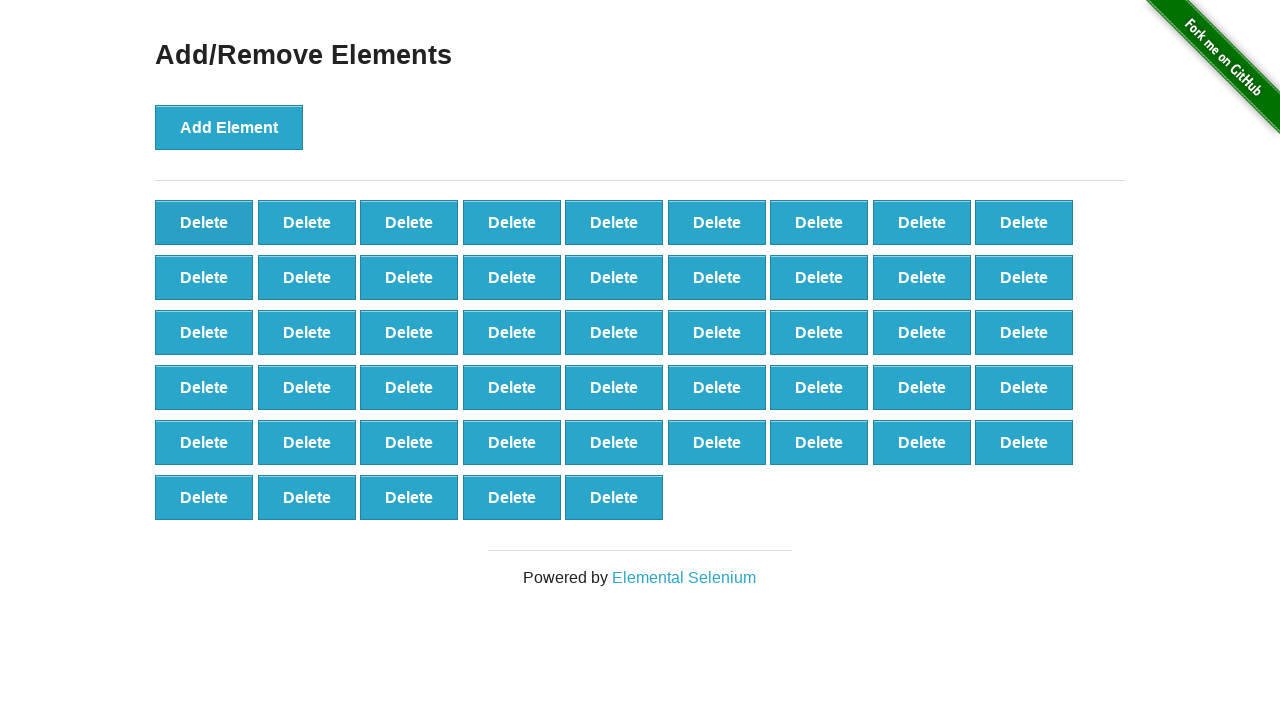

Clicked 'Delete' button (iteration 51/90) at (204, 222) on button.added-manually
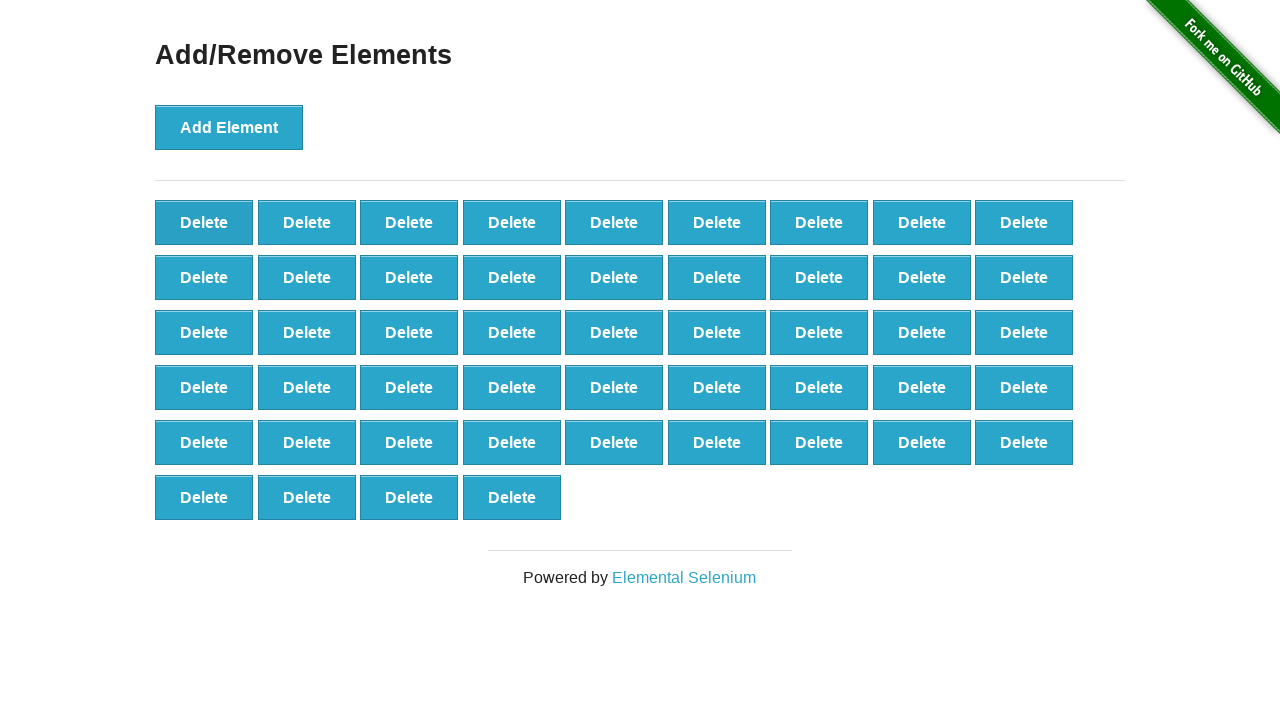

Clicked 'Delete' button (iteration 52/90) at (204, 222) on button.added-manually
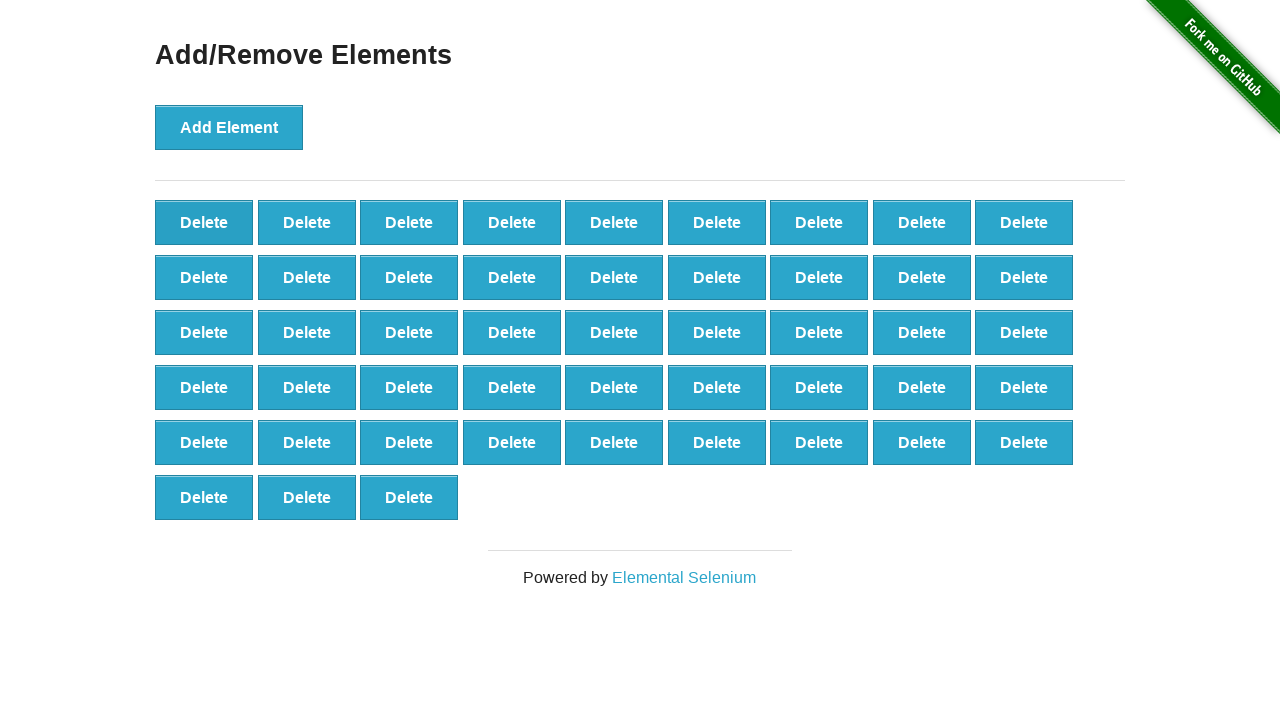

Clicked 'Delete' button (iteration 53/90) at (204, 222) on button.added-manually
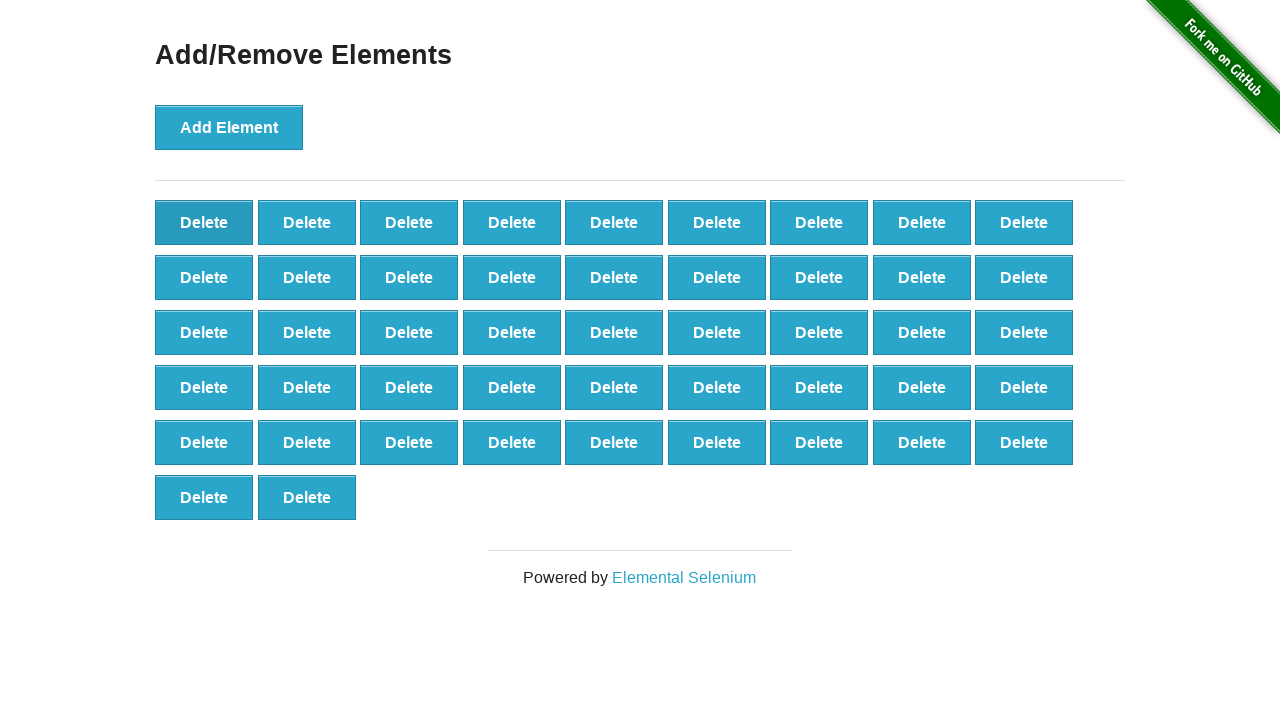

Clicked 'Delete' button (iteration 54/90) at (204, 222) on button.added-manually
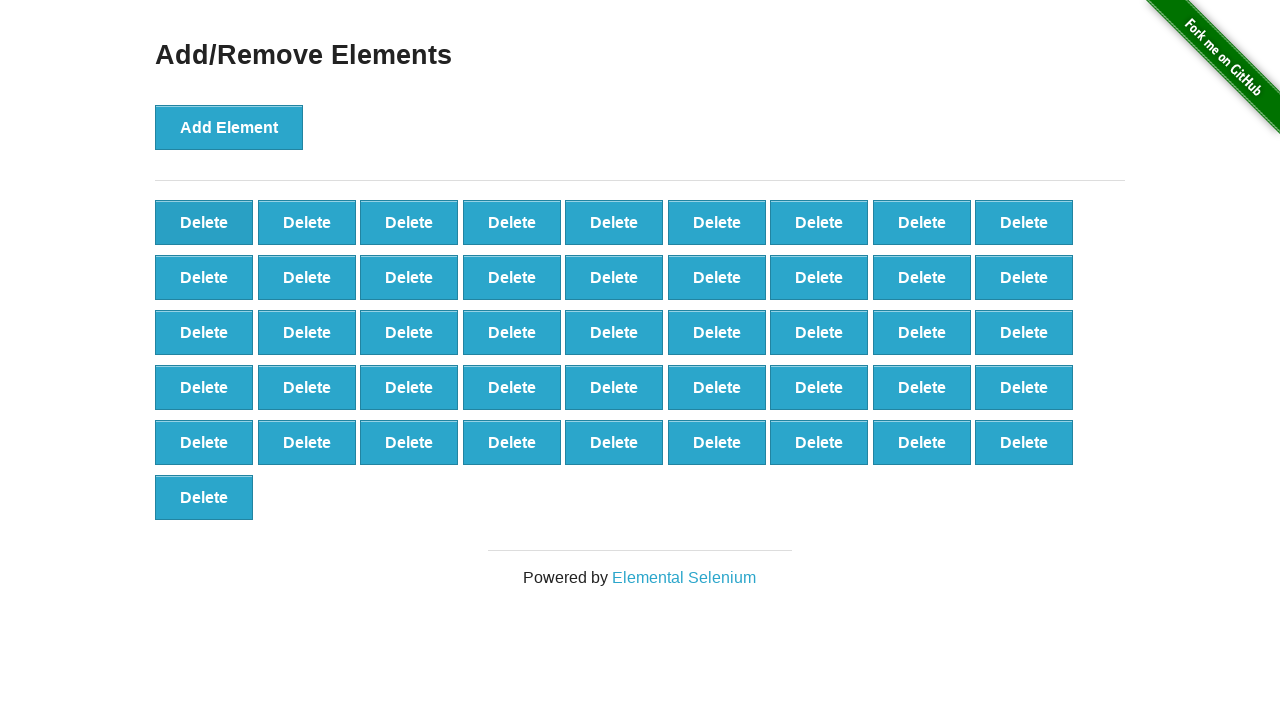

Clicked 'Delete' button (iteration 55/90) at (204, 222) on button.added-manually
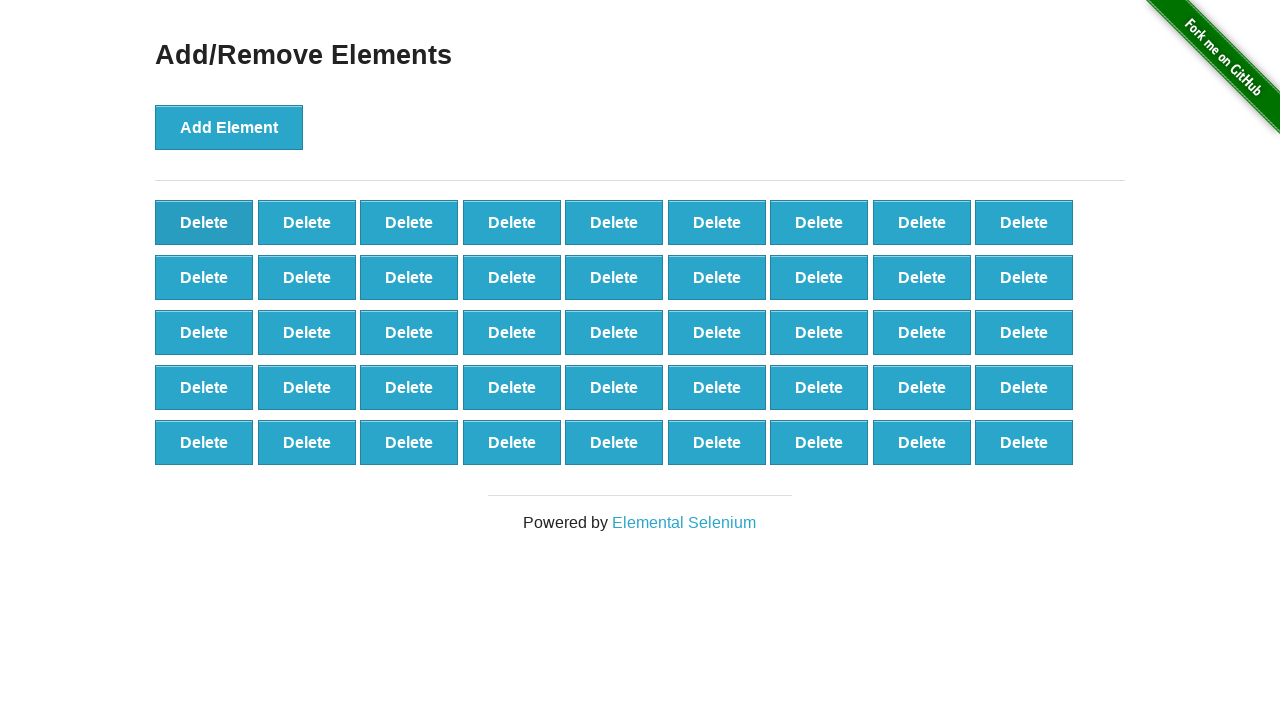

Clicked 'Delete' button (iteration 56/90) at (204, 222) on button.added-manually
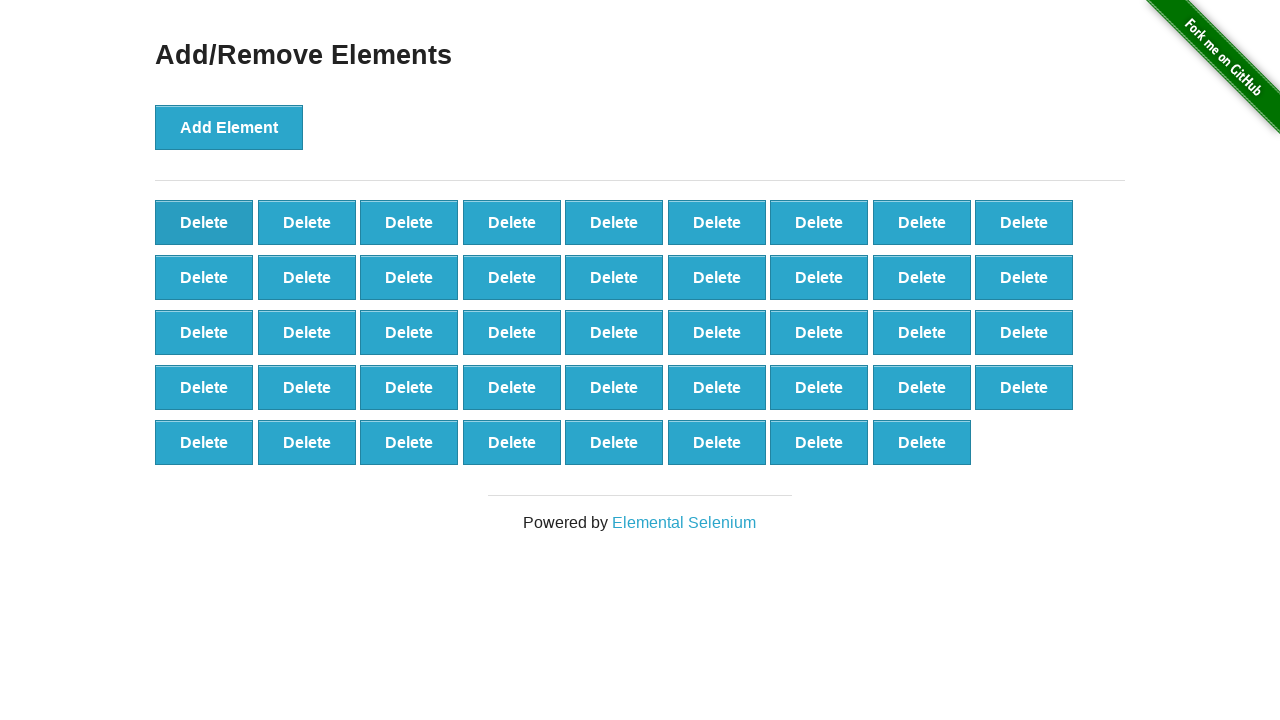

Clicked 'Delete' button (iteration 57/90) at (204, 222) on button.added-manually
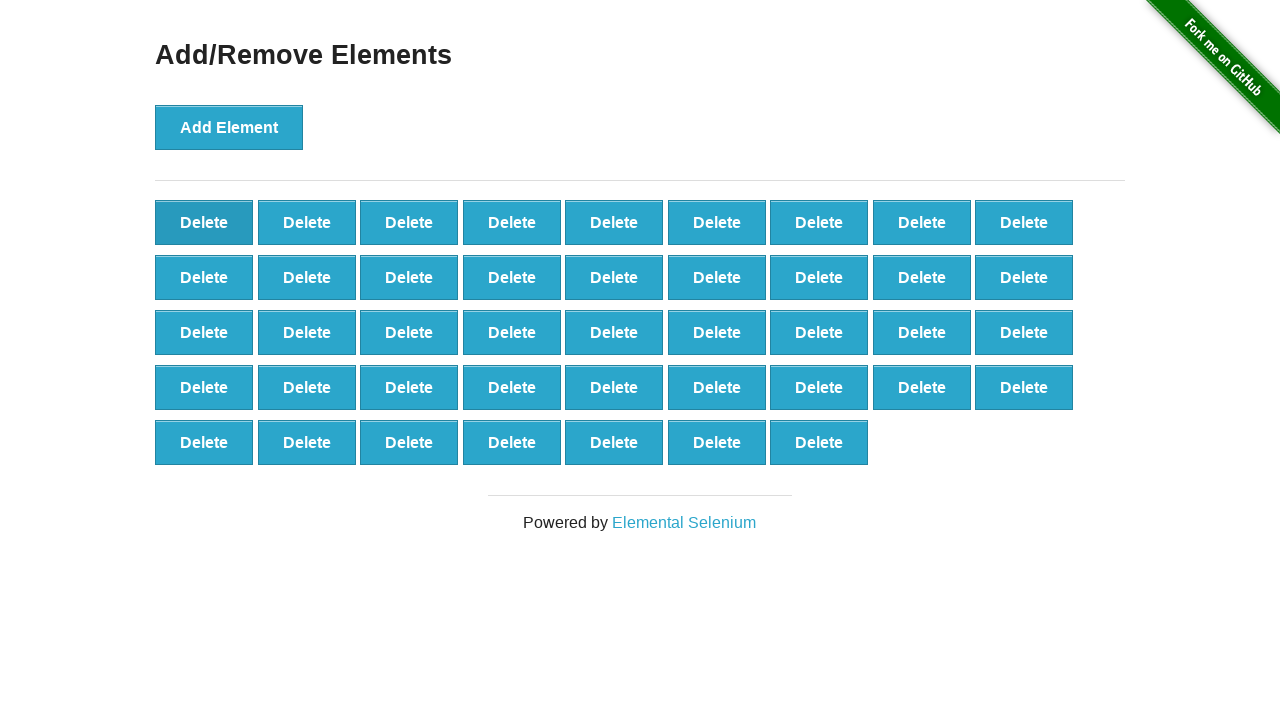

Clicked 'Delete' button (iteration 58/90) at (204, 222) on button.added-manually
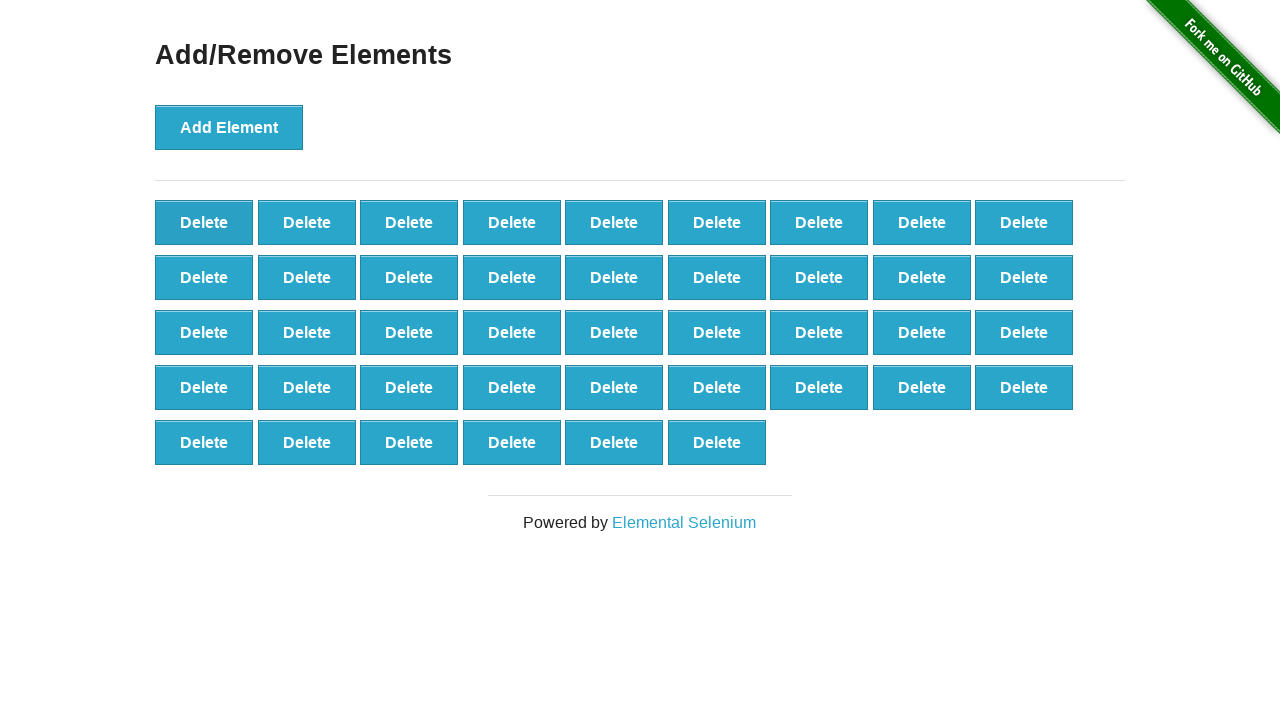

Clicked 'Delete' button (iteration 59/90) at (204, 222) on button.added-manually
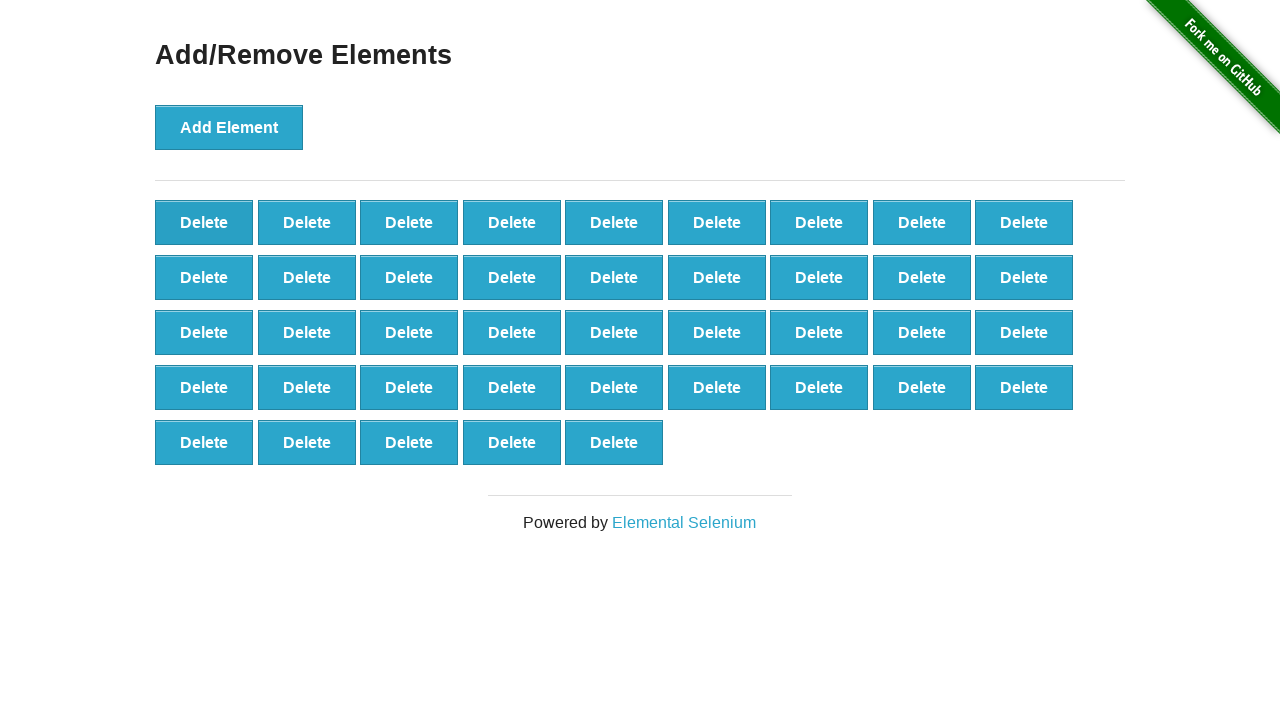

Clicked 'Delete' button (iteration 60/90) at (204, 222) on button.added-manually
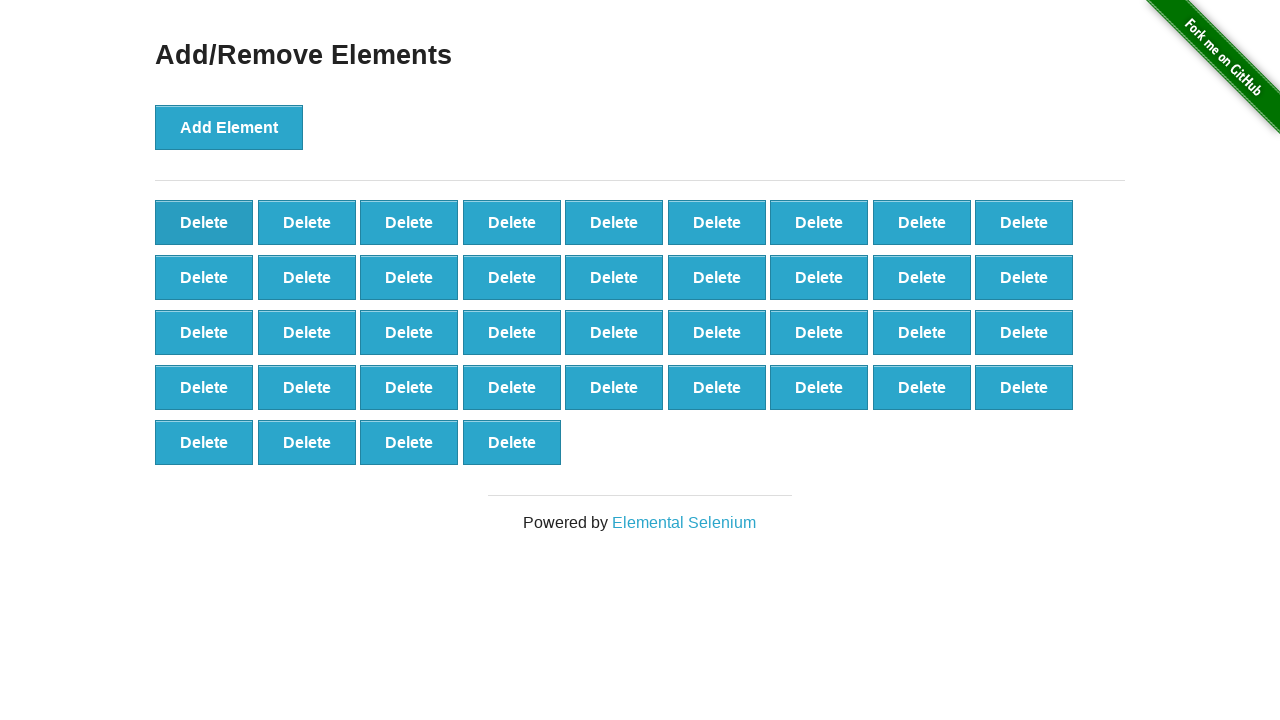

Clicked 'Delete' button (iteration 61/90) at (204, 222) on button.added-manually
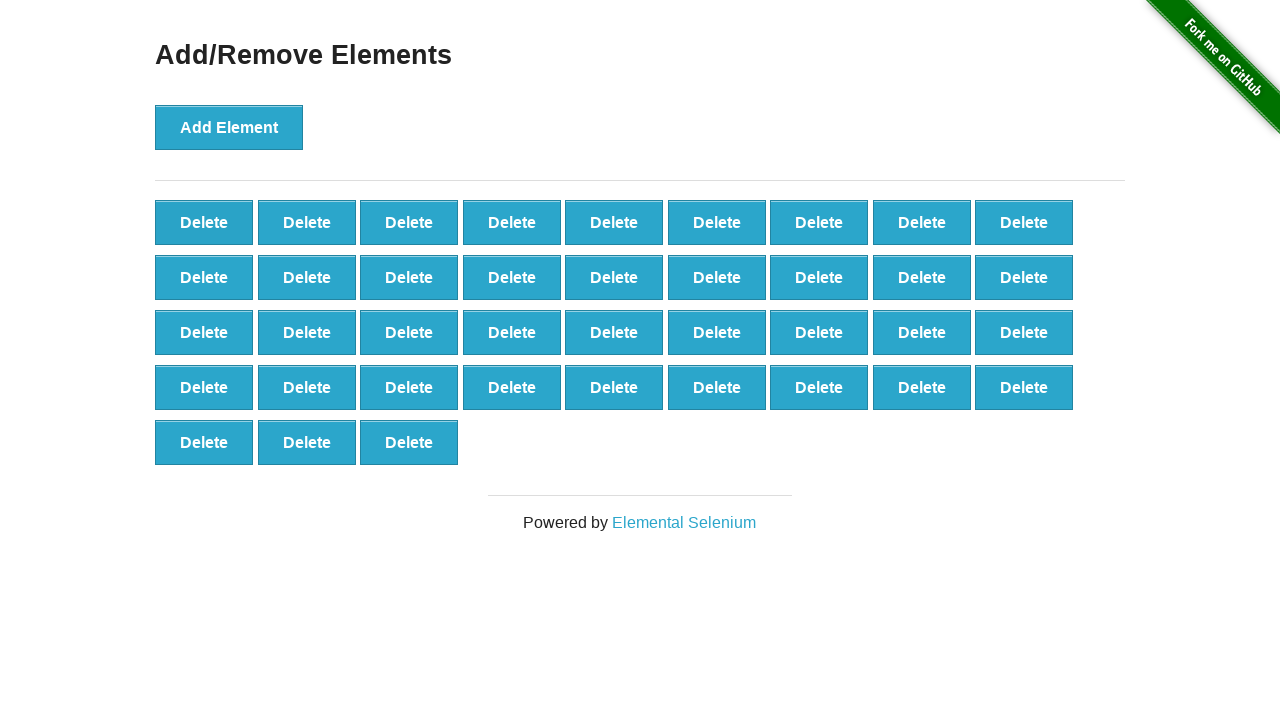

Clicked 'Delete' button (iteration 62/90) at (204, 222) on button.added-manually
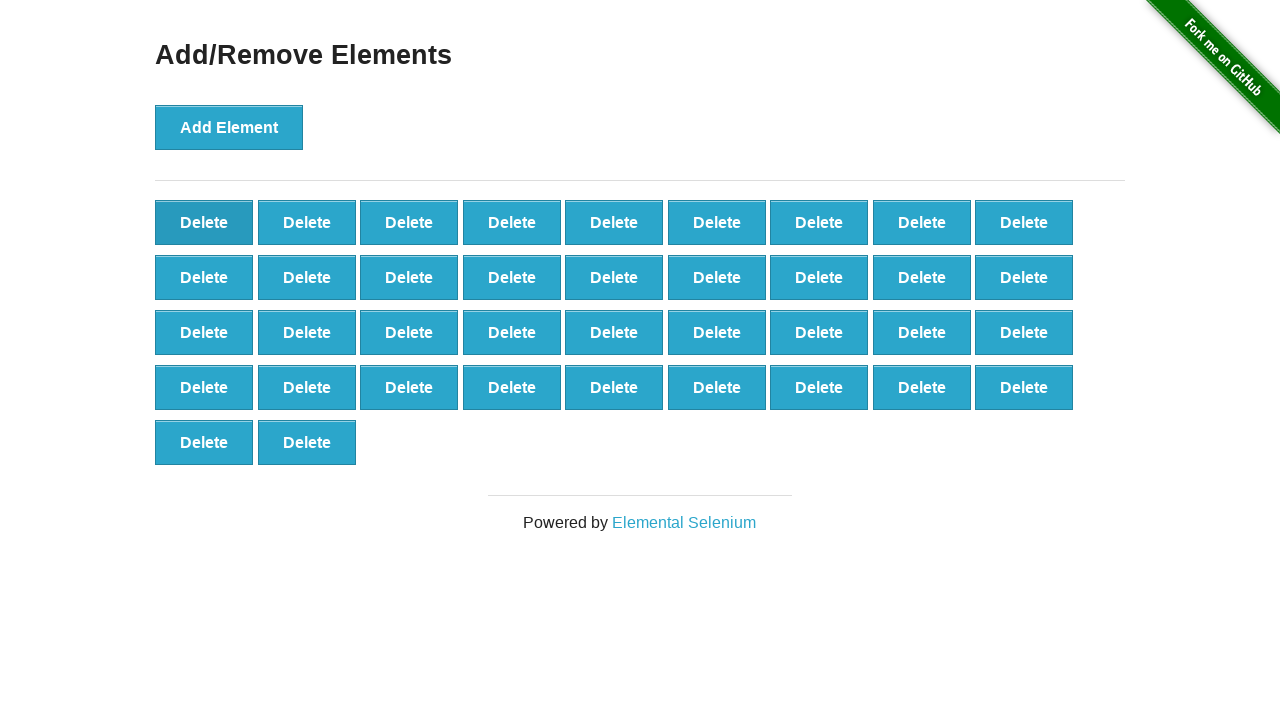

Clicked 'Delete' button (iteration 63/90) at (204, 222) on button.added-manually
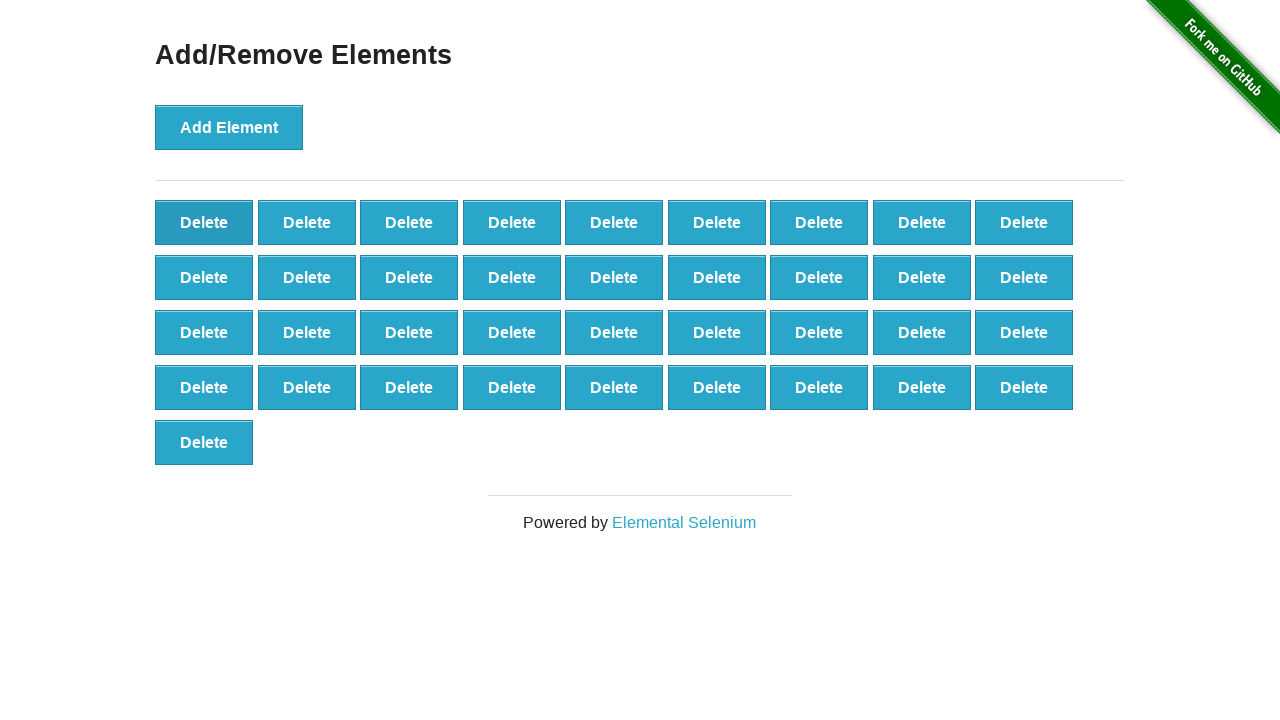

Clicked 'Delete' button (iteration 64/90) at (204, 222) on button.added-manually
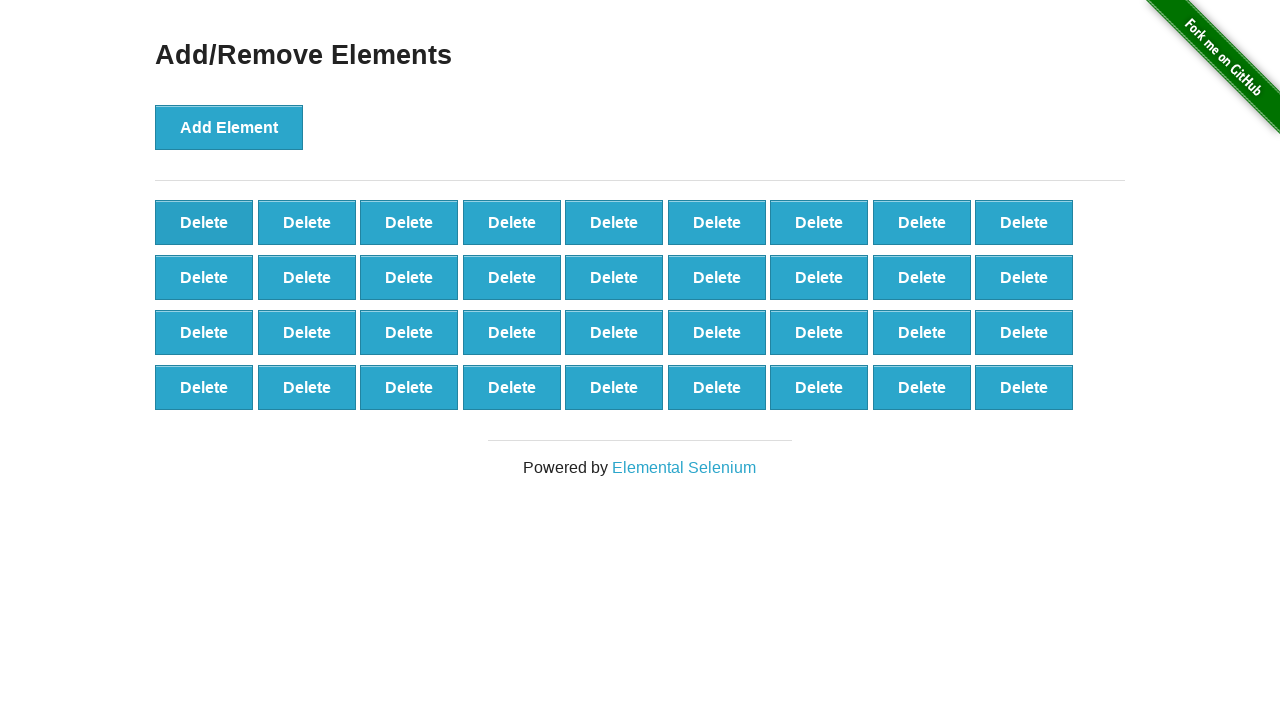

Clicked 'Delete' button (iteration 65/90) at (204, 222) on button.added-manually
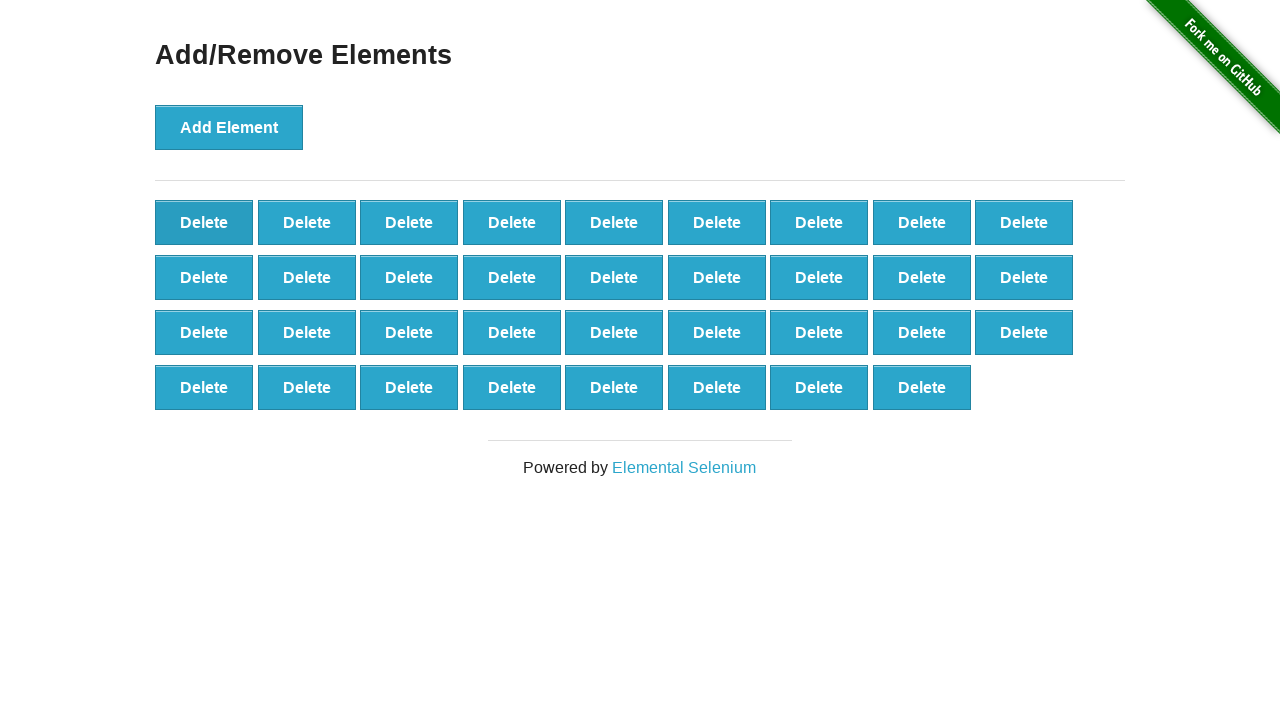

Clicked 'Delete' button (iteration 66/90) at (204, 222) on button.added-manually
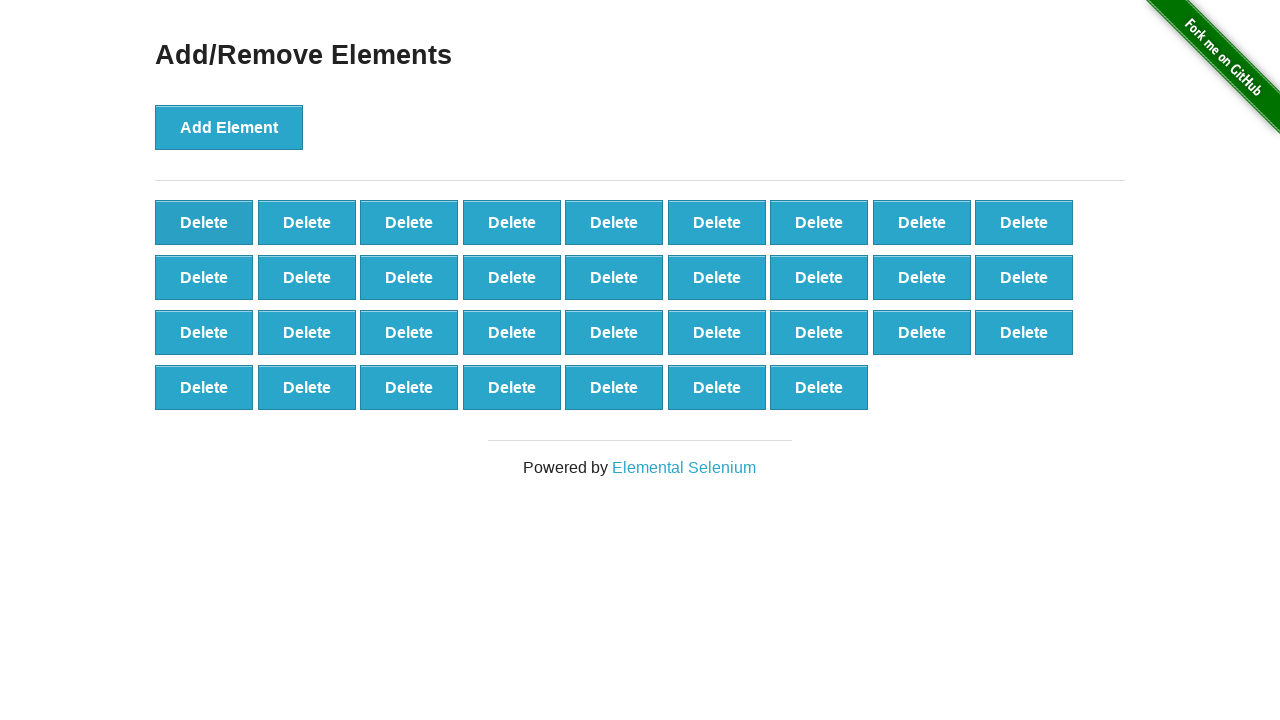

Clicked 'Delete' button (iteration 67/90) at (204, 222) on button.added-manually
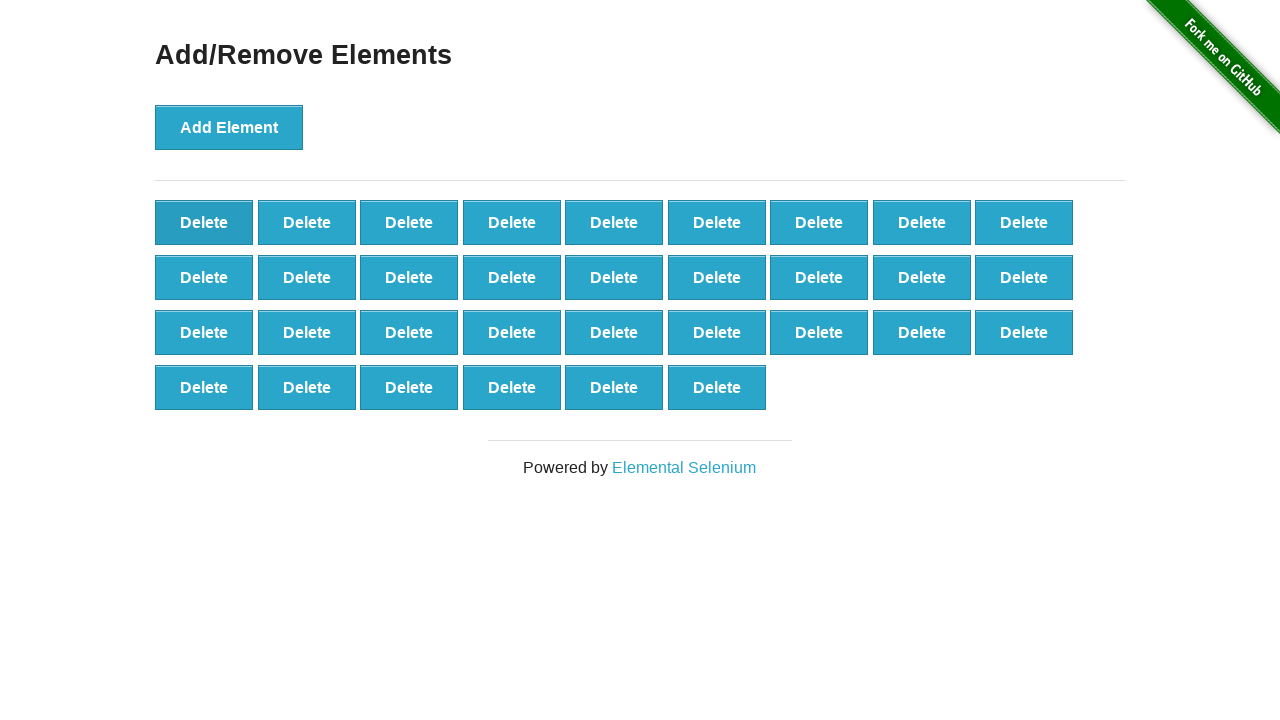

Clicked 'Delete' button (iteration 68/90) at (204, 222) on button.added-manually
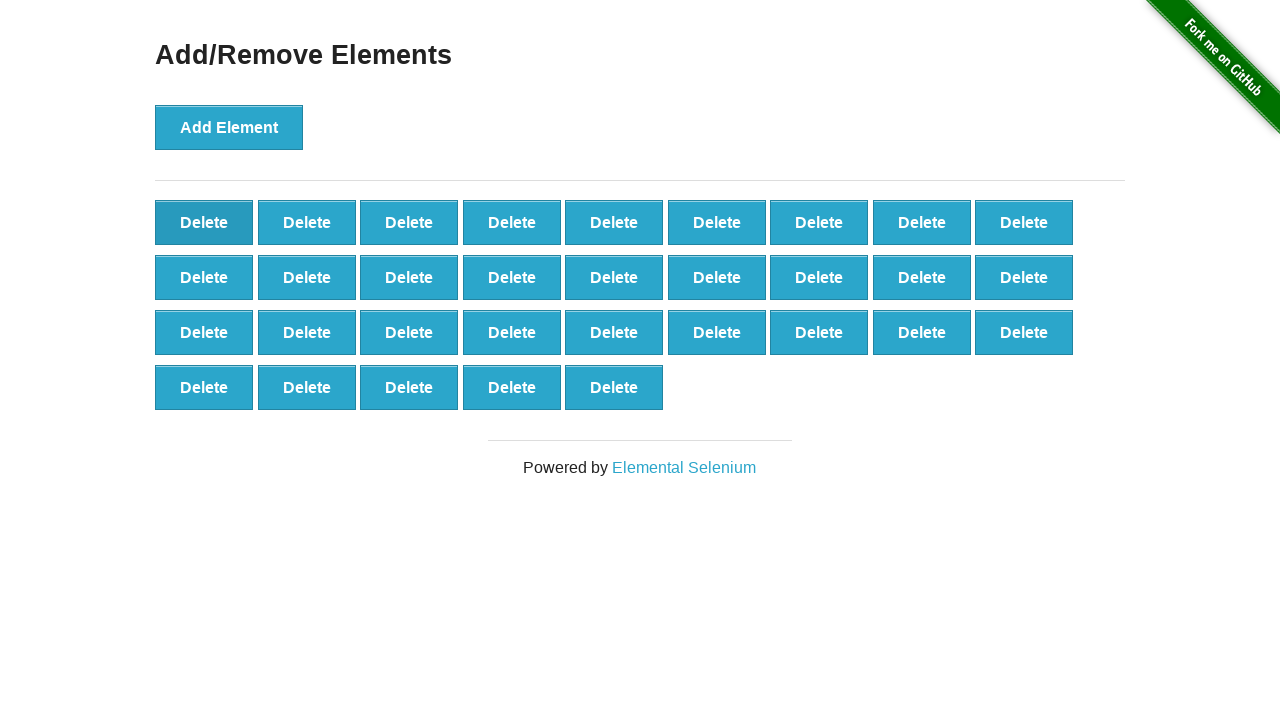

Clicked 'Delete' button (iteration 69/90) at (204, 222) on button.added-manually
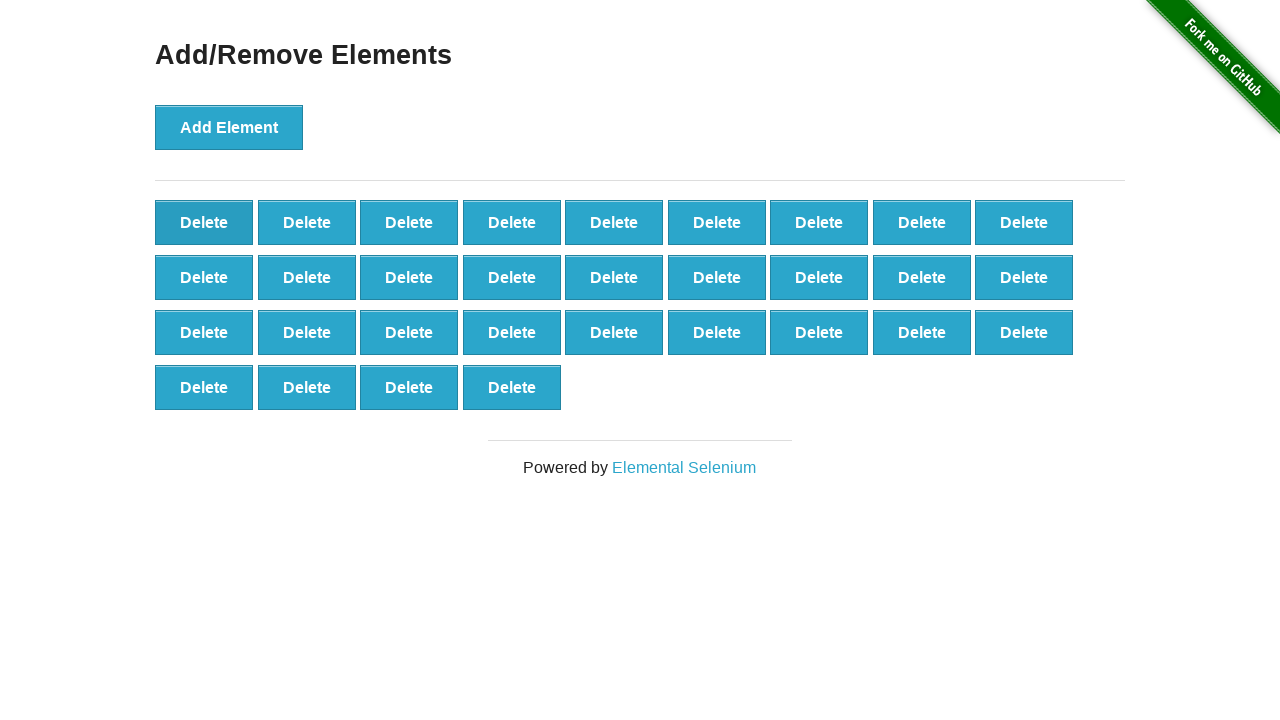

Clicked 'Delete' button (iteration 70/90) at (204, 222) on button.added-manually
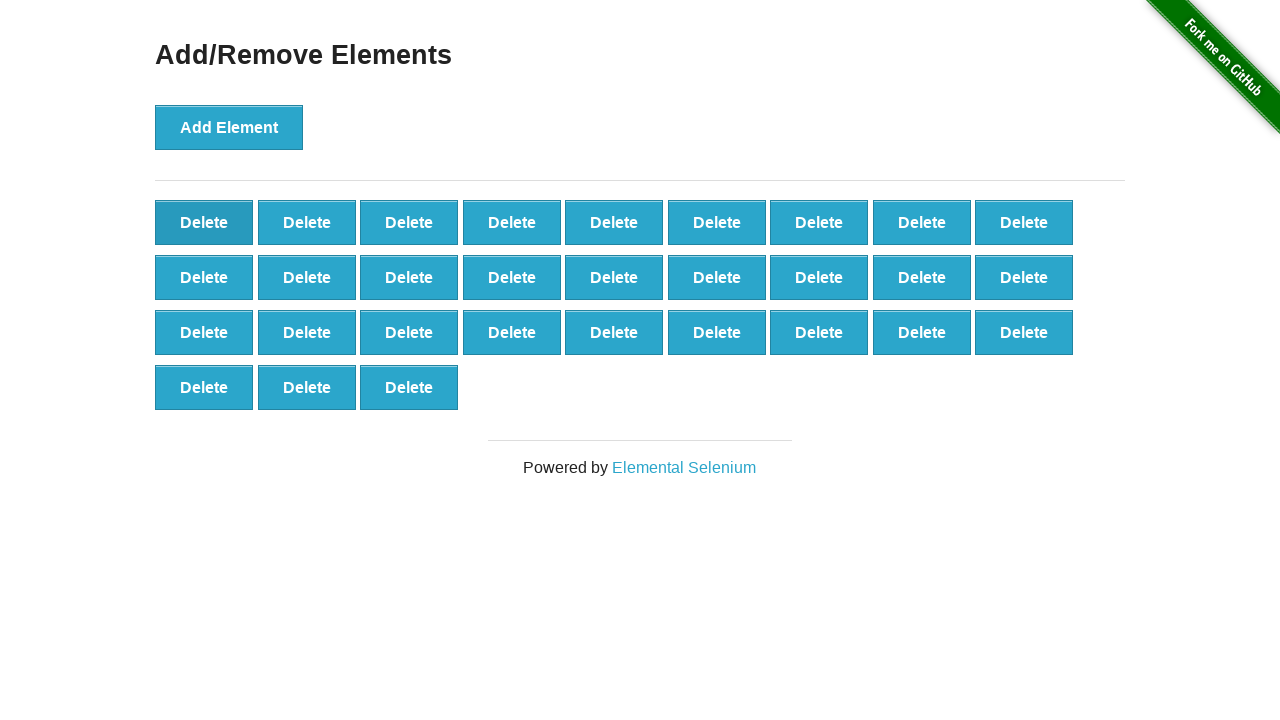

Clicked 'Delete' button (iteration 71/90) at (204, 222) on button.added-manually
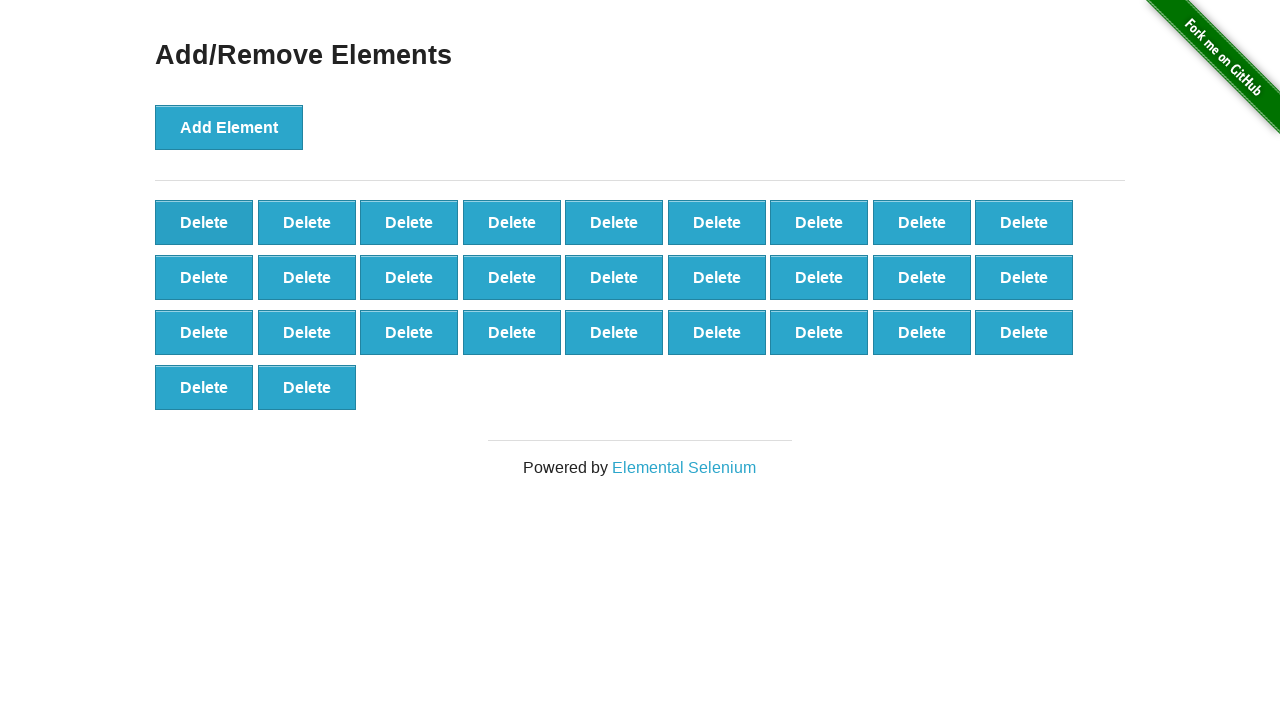

Clicked 'Delete' button (iteration 72/90) at (204, 222) on button.added-manually
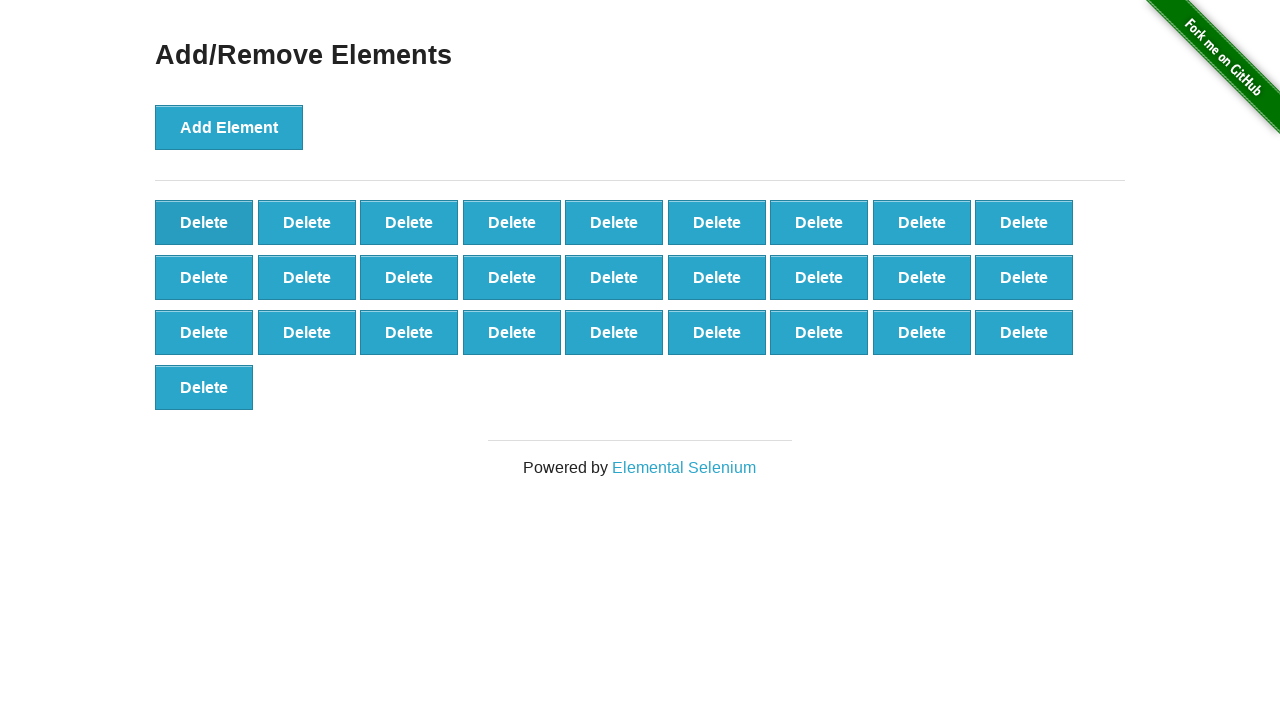

Clicked 'Delete' button (iteration 73/90) at (204, 222) on button.added-manually
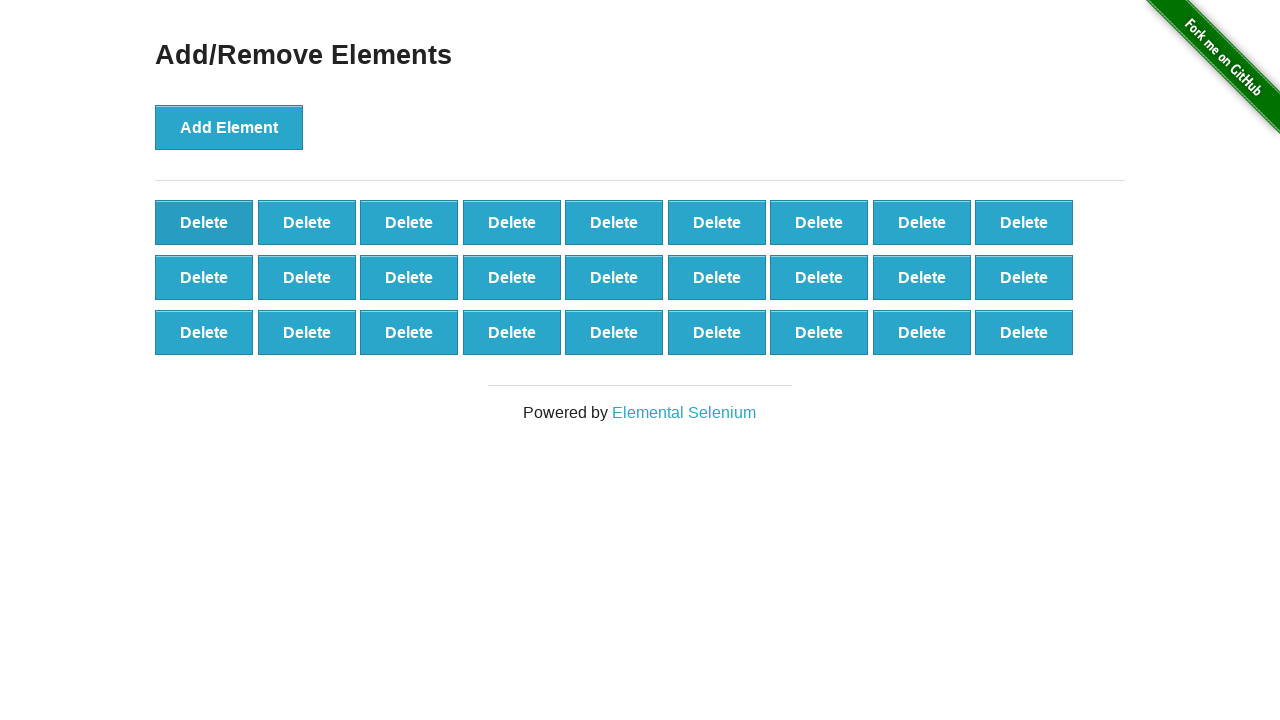

Clicked 'Delete' button (iteration 74/90) at (204, 222) on button.added-manually
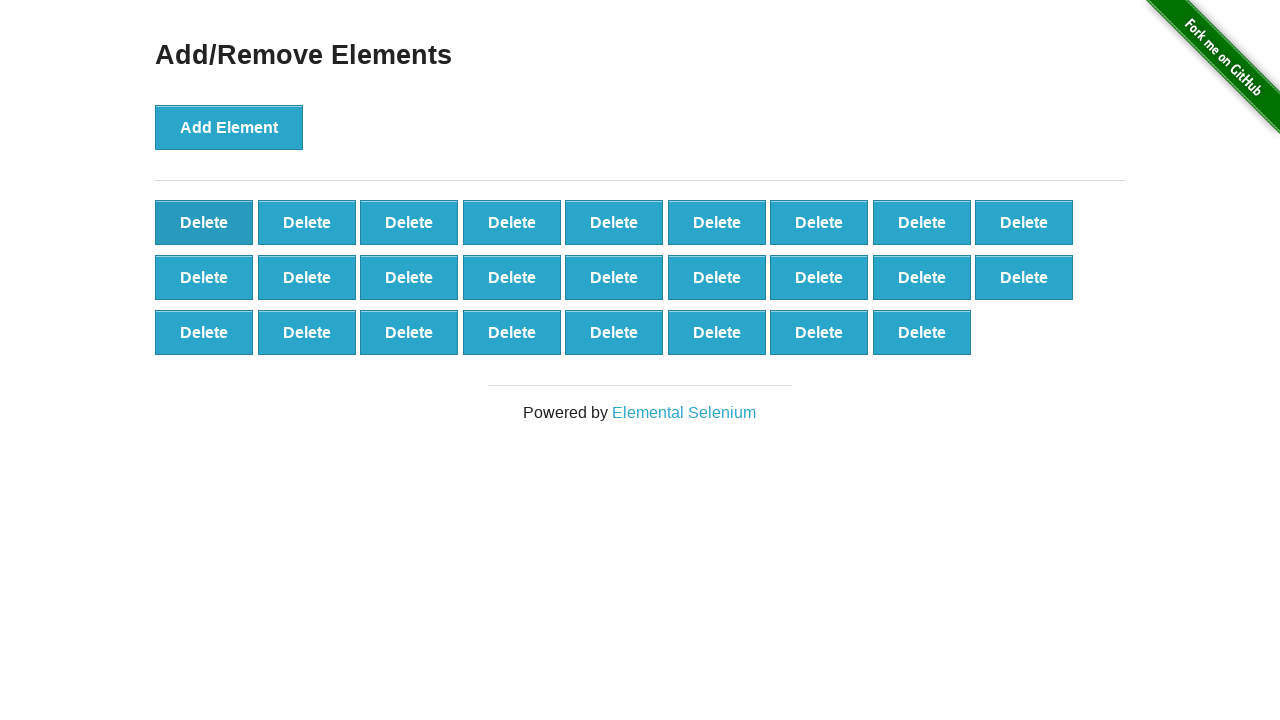

Clicked 'Delete' button (iteration 75/90) at (204, 222) on button.added-manually
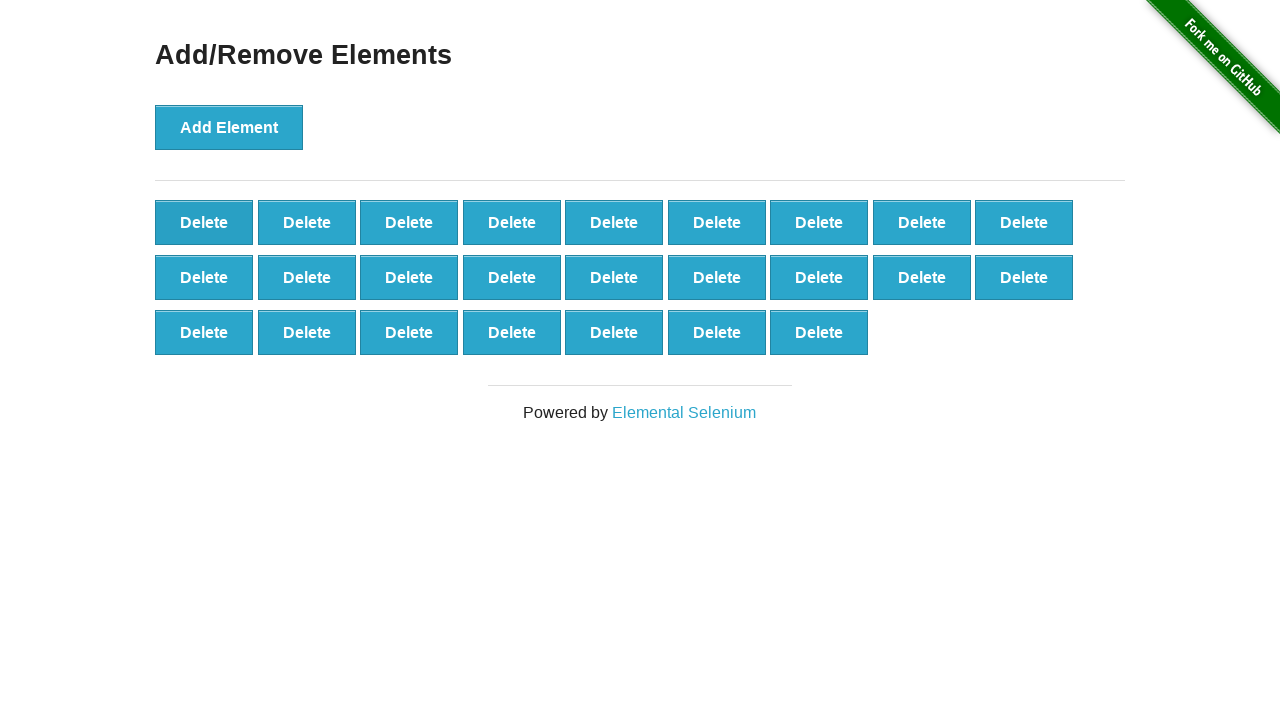

Clicked 'Delete' button (iteration 76/90) at (204, 222) on button.added-manually
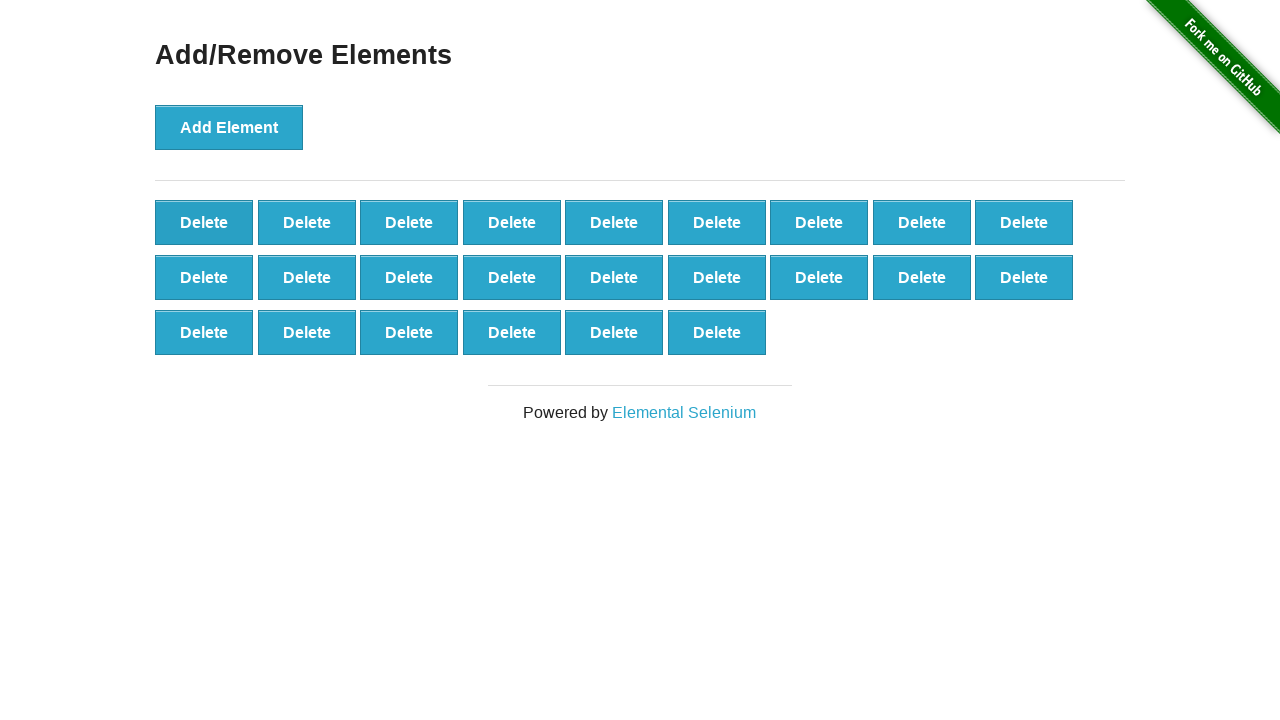

Clicked 'Delete' button (iteration 77/90) at (204, 222) on button.added-manually
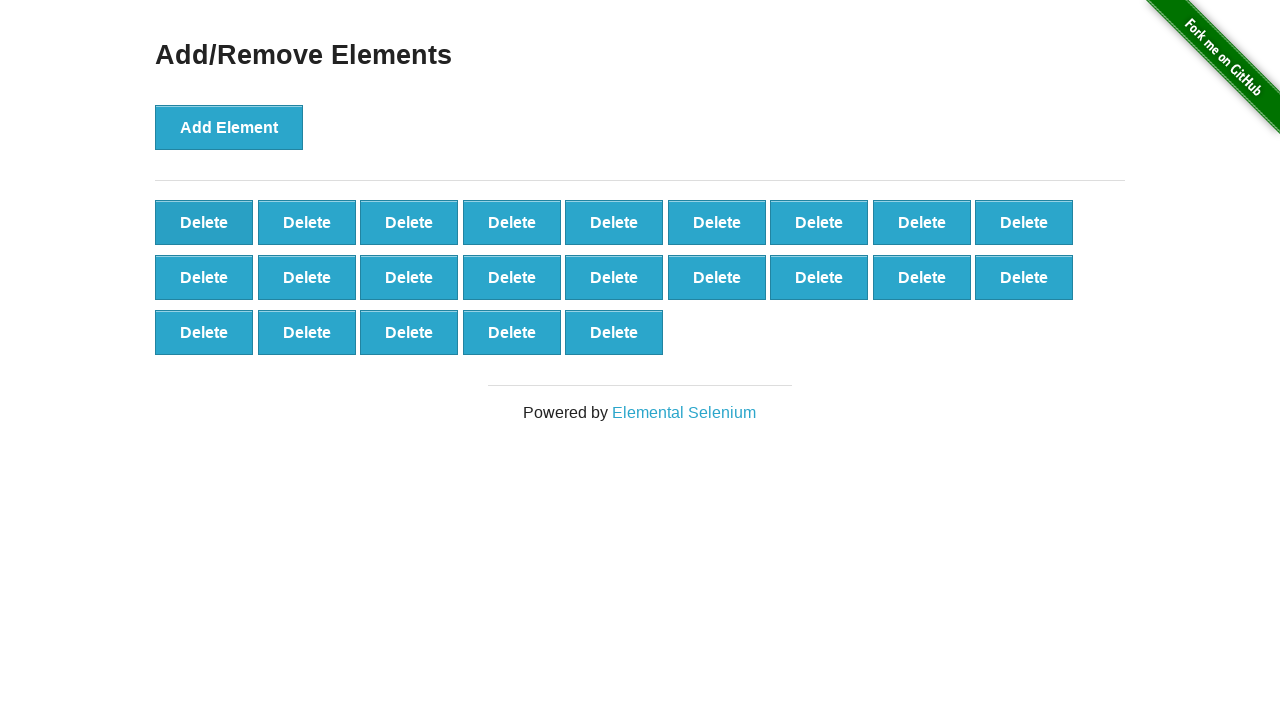

Clicked 'Delete' button (iteration 78/90) at (204, 222) on button.added-manually
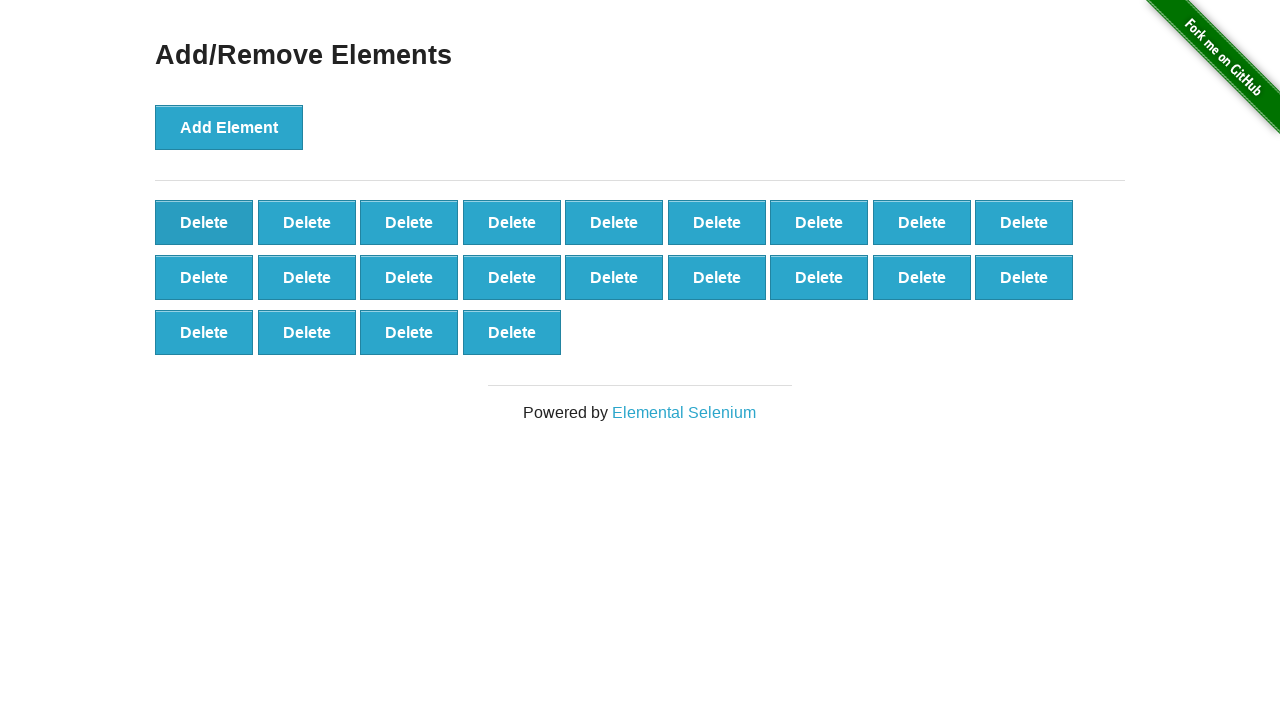

Clicked 'Delete' button (iteration 79/90) at (204, 222) on button.added-manually
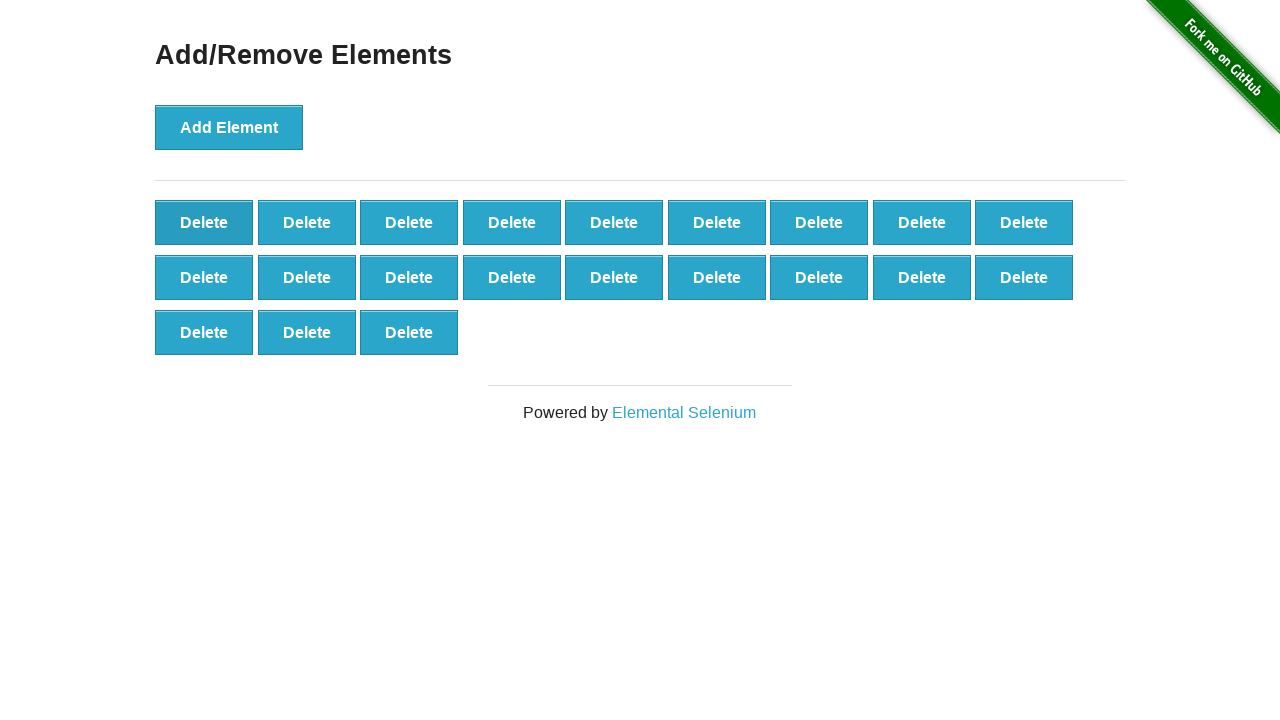

Clicked 'Delete' button (iteration 80/90) at (204, 222) on button.added-manually
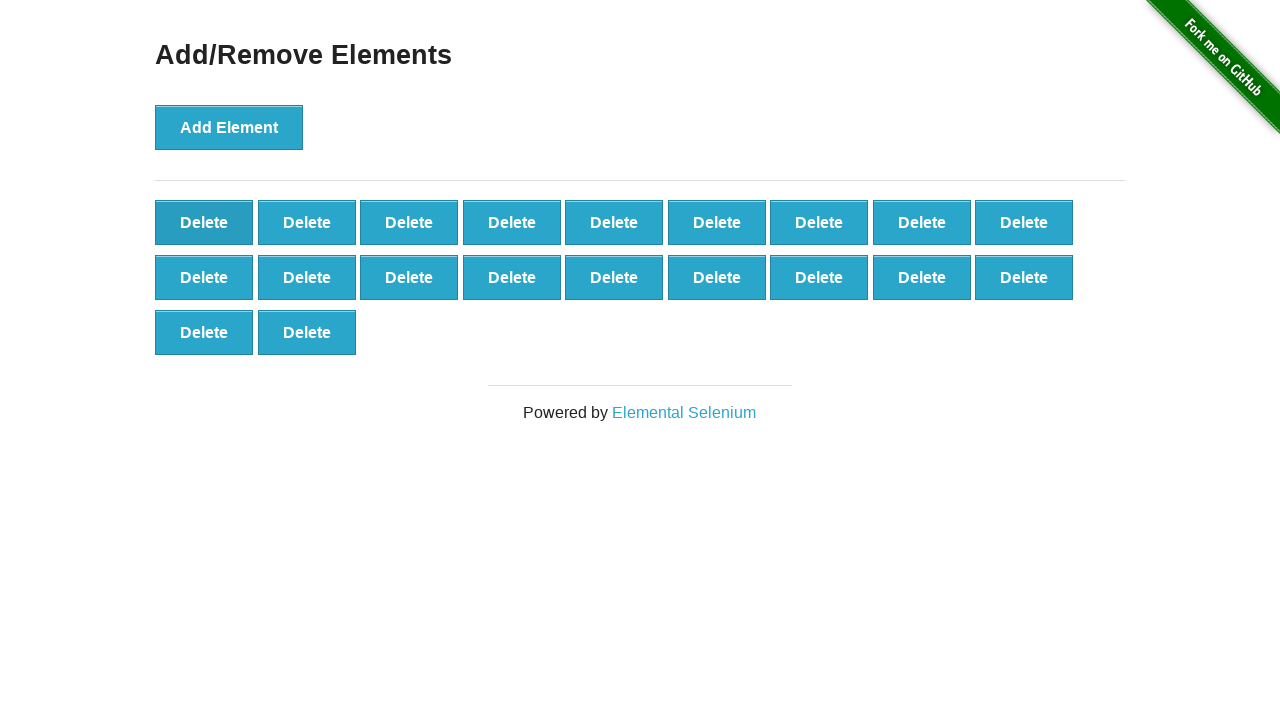

Clicked 'Delete' button (iteration 81/90) at (204, 222) on button.added-manually
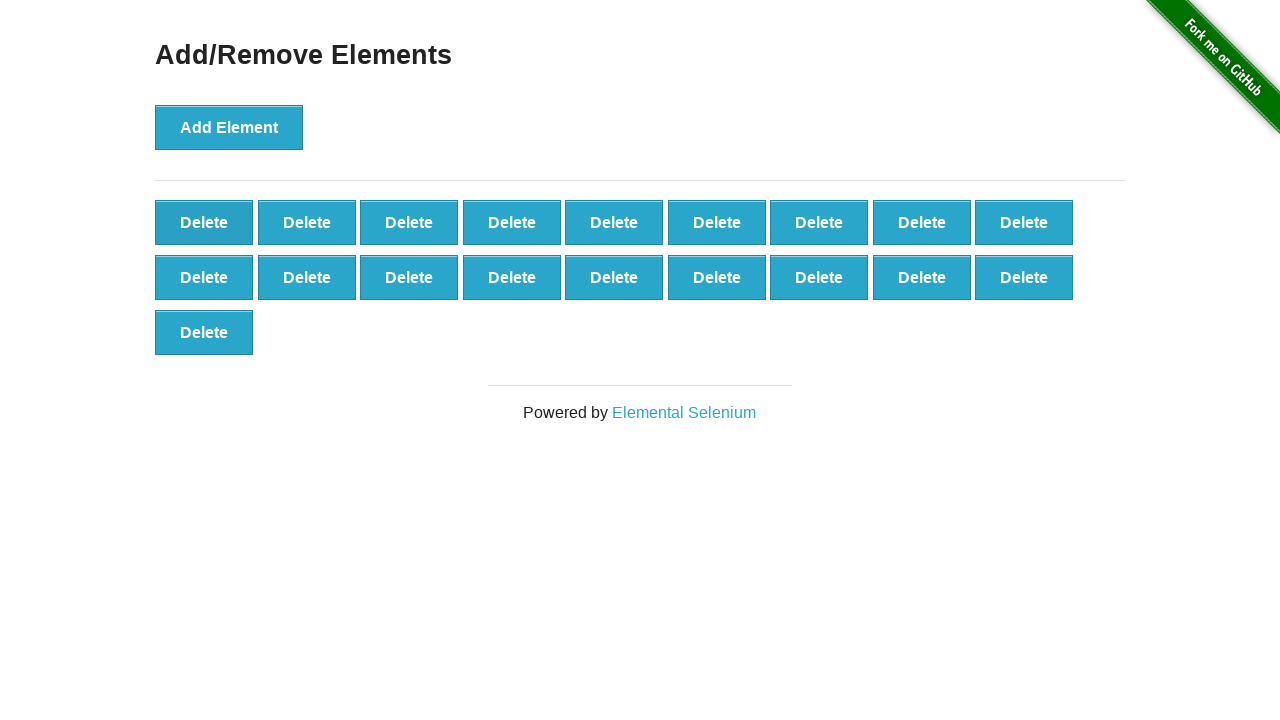

Clicked 'Delete' button (iteration 82/90) at (204, 222) on button.added-manually
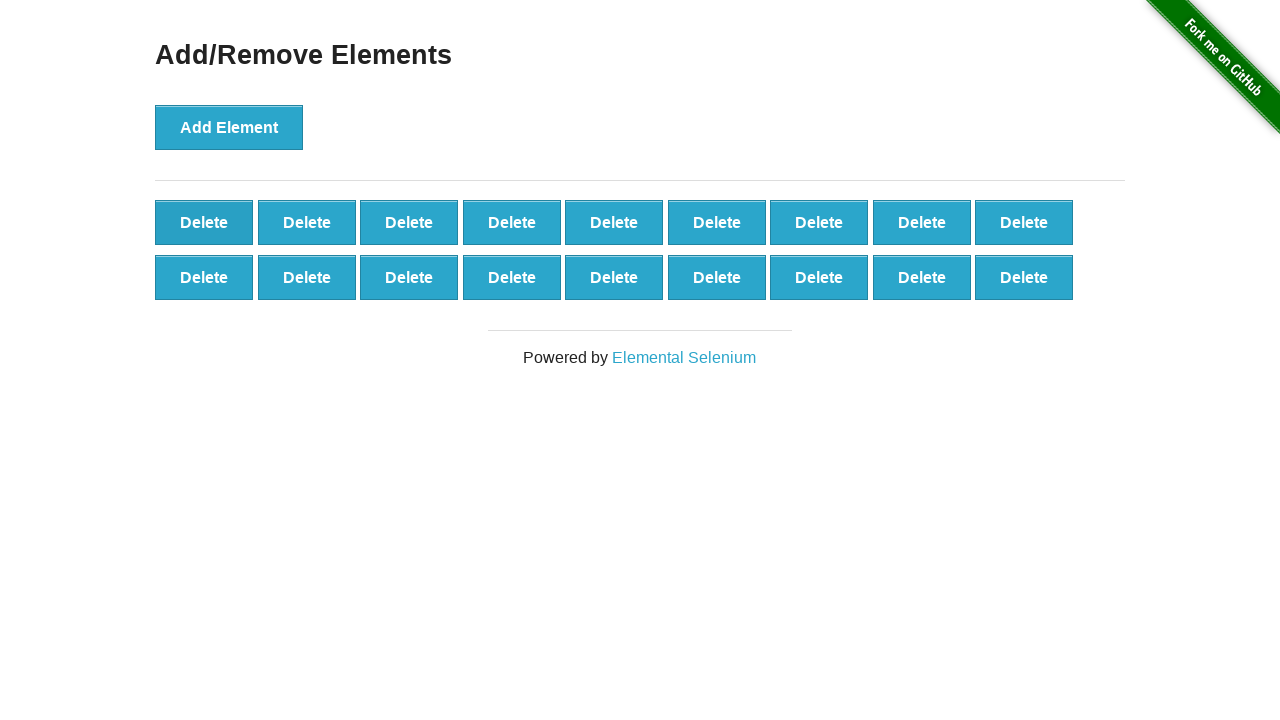

Clicked 'Delete' button (iteration 83/90) at (204, 222) on button.added-manually
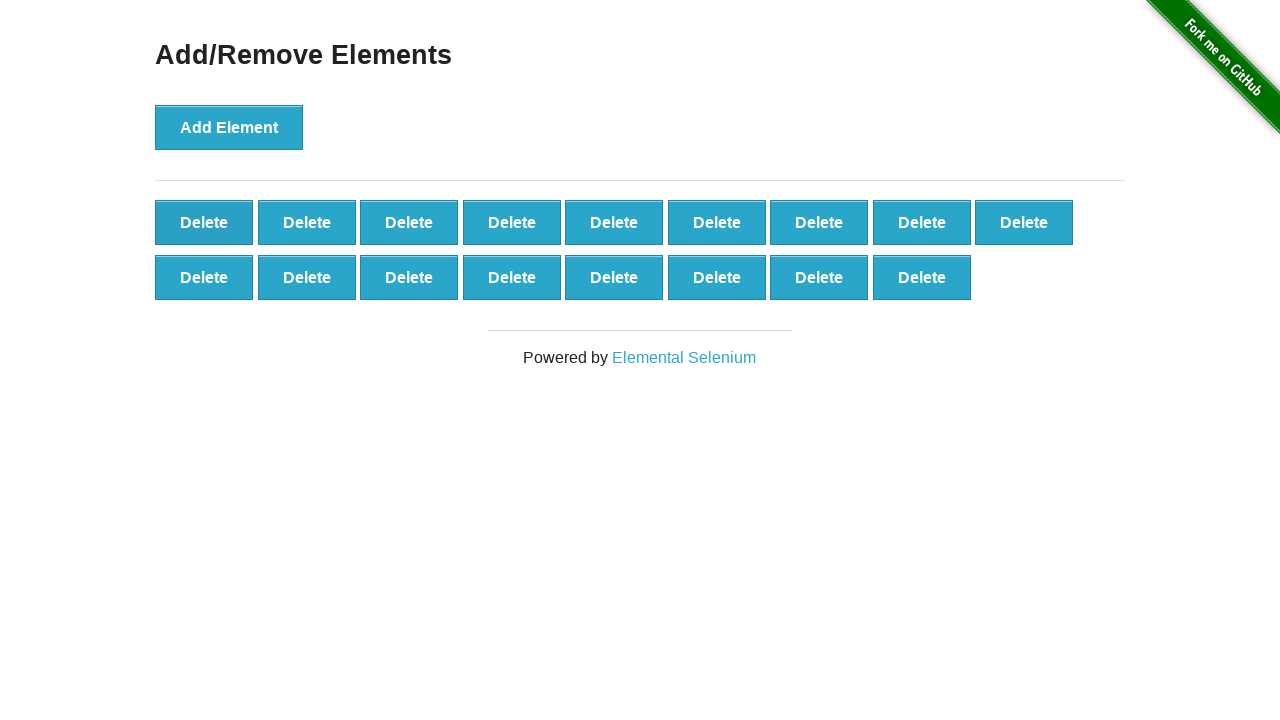

Clicked 'Delete' button (iteration 84/90) at (204, 222) on button.added-manually
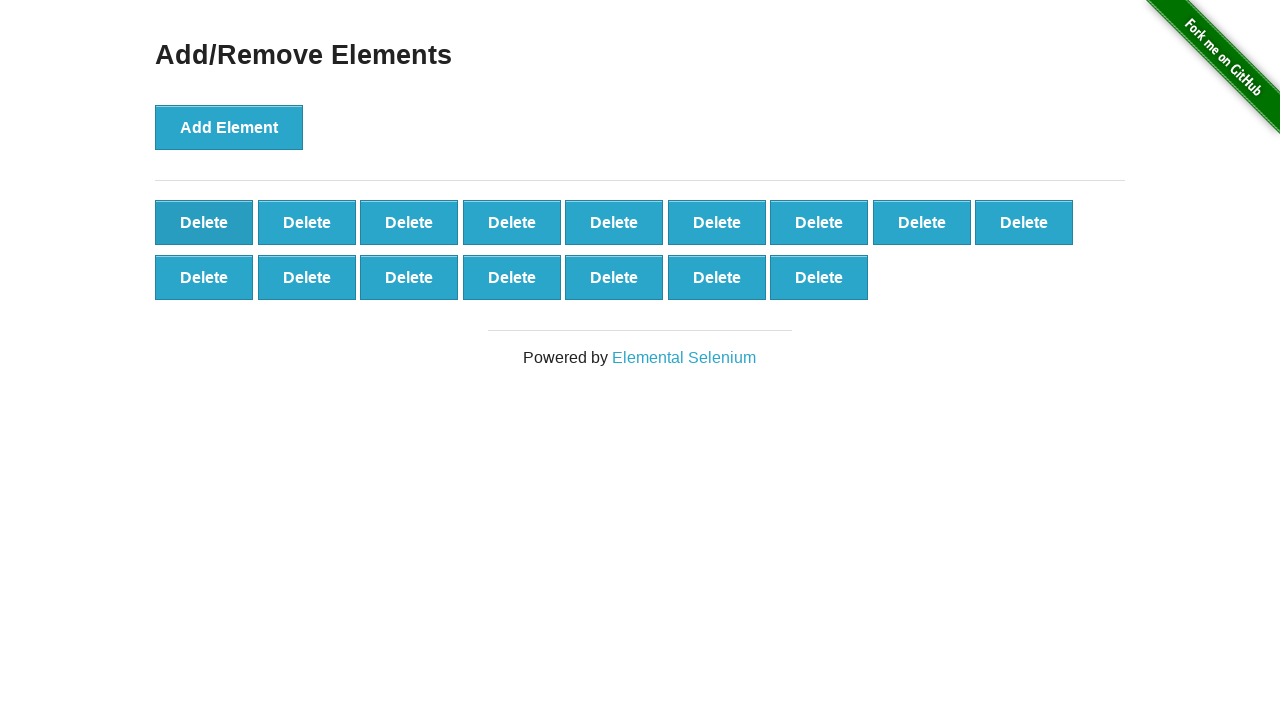

Clicked 'Delete' button (iteration 85/90) at (204, 222) on button.added-manually
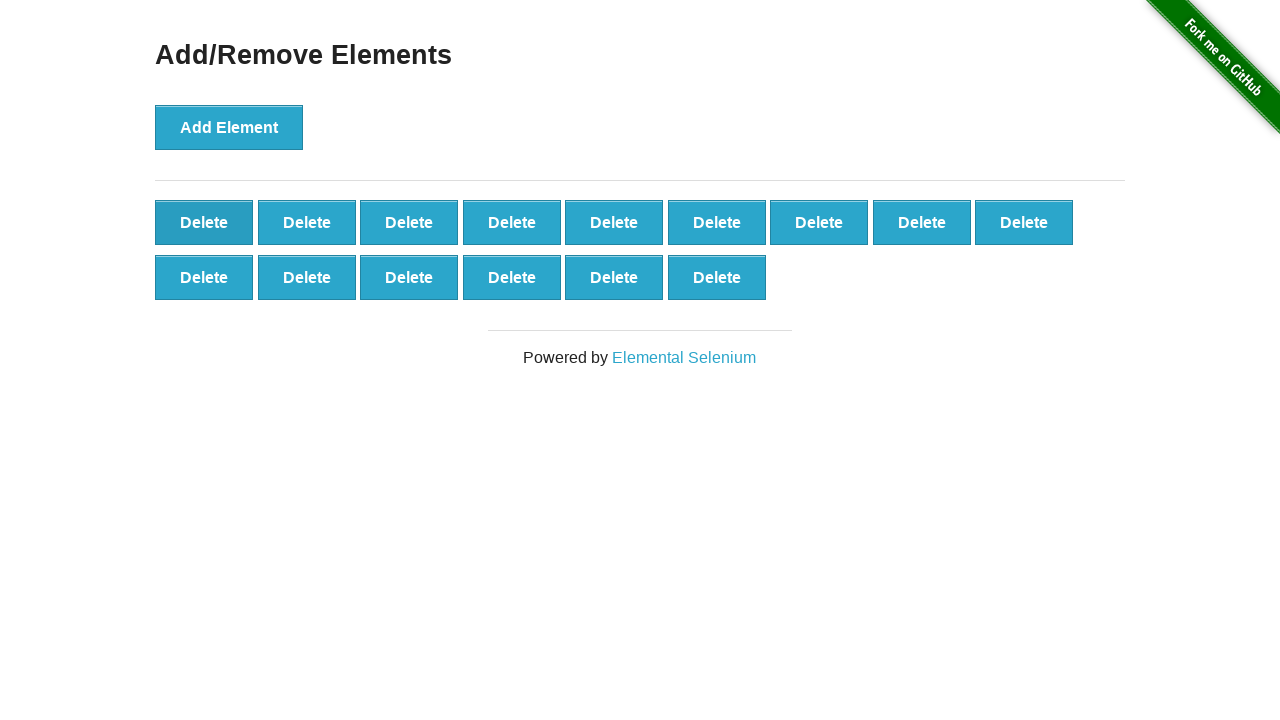

Clicked 'Delete' button (iteration 86/90) at (204, 222) on button.added-manually
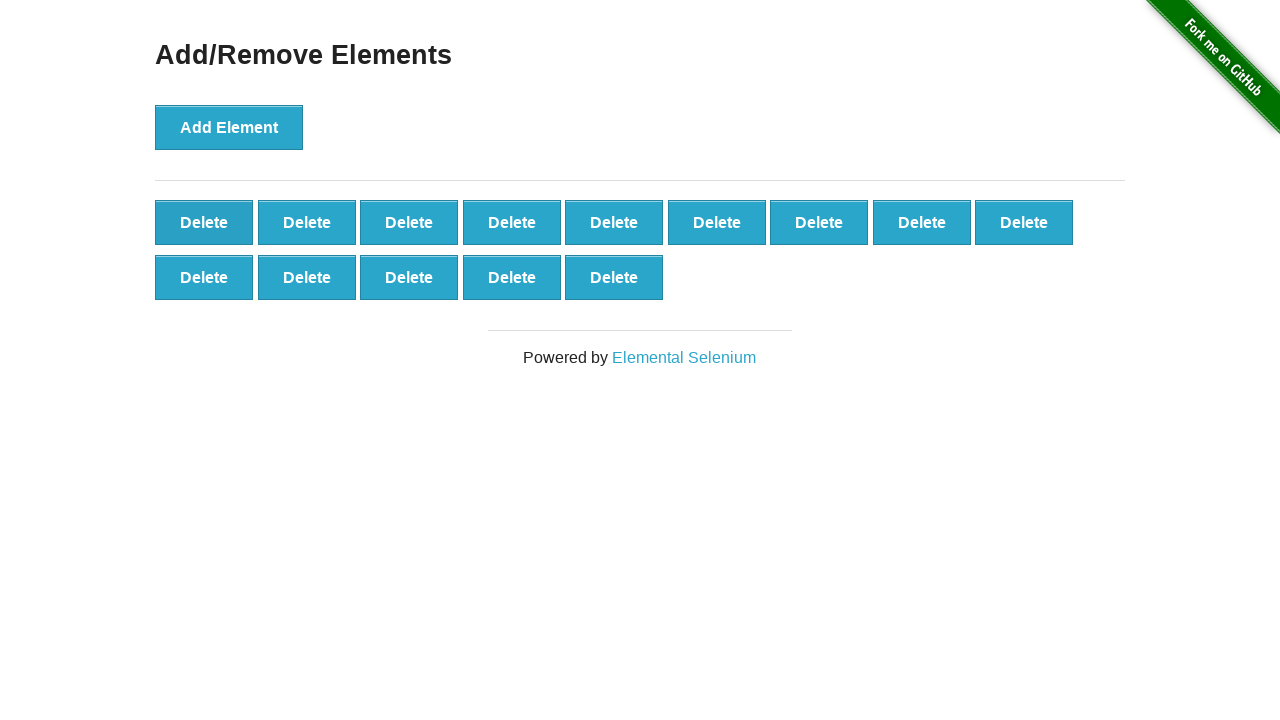

Clicked 'Delete' button (iteration 87/90) at (204, 222) on button.added-manually
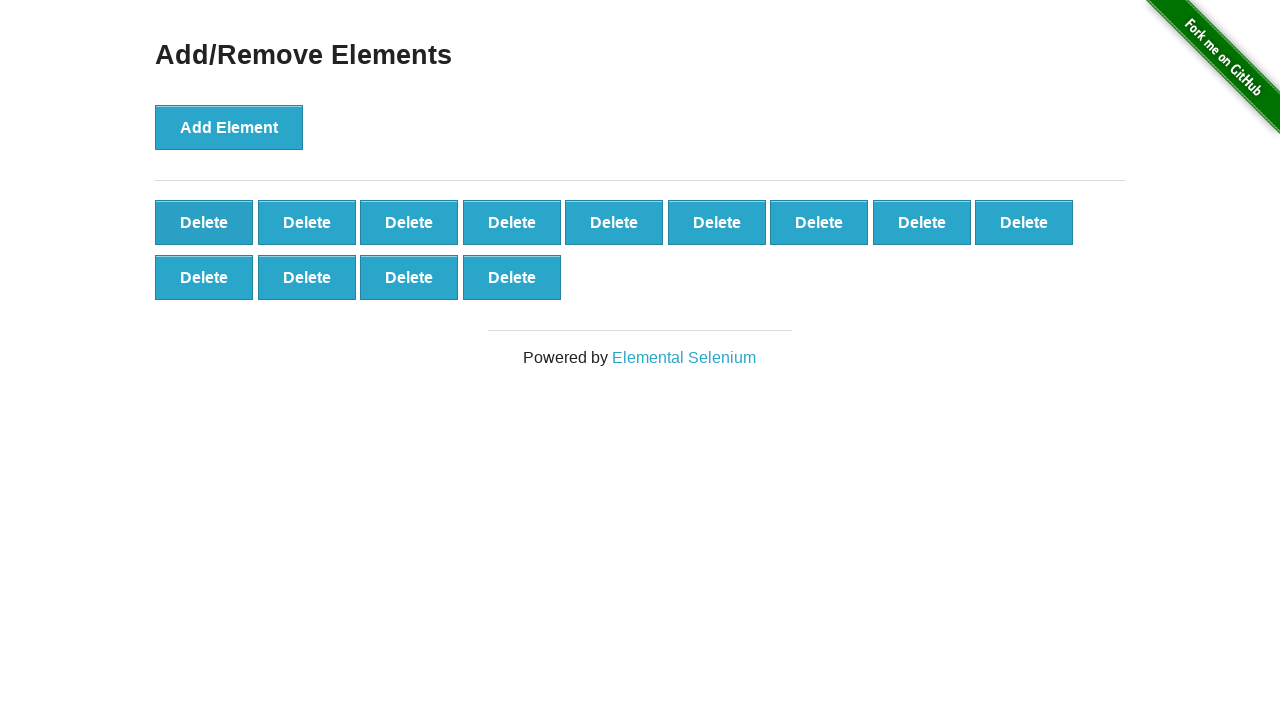

Clicked 'Delete' button (iteration 88/90) at (204, 222) on button.added-manually
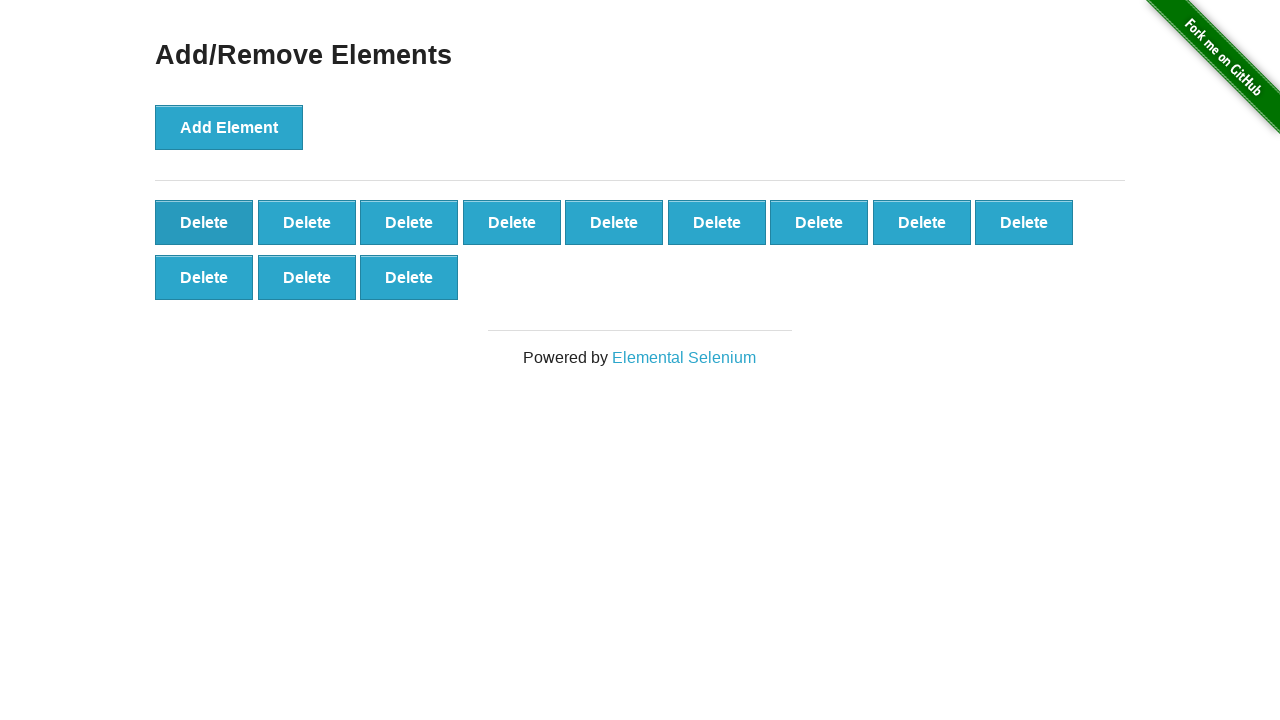

Clicked 'Delete' button (iteration 89/90) at (204, 222) on button.added-manually
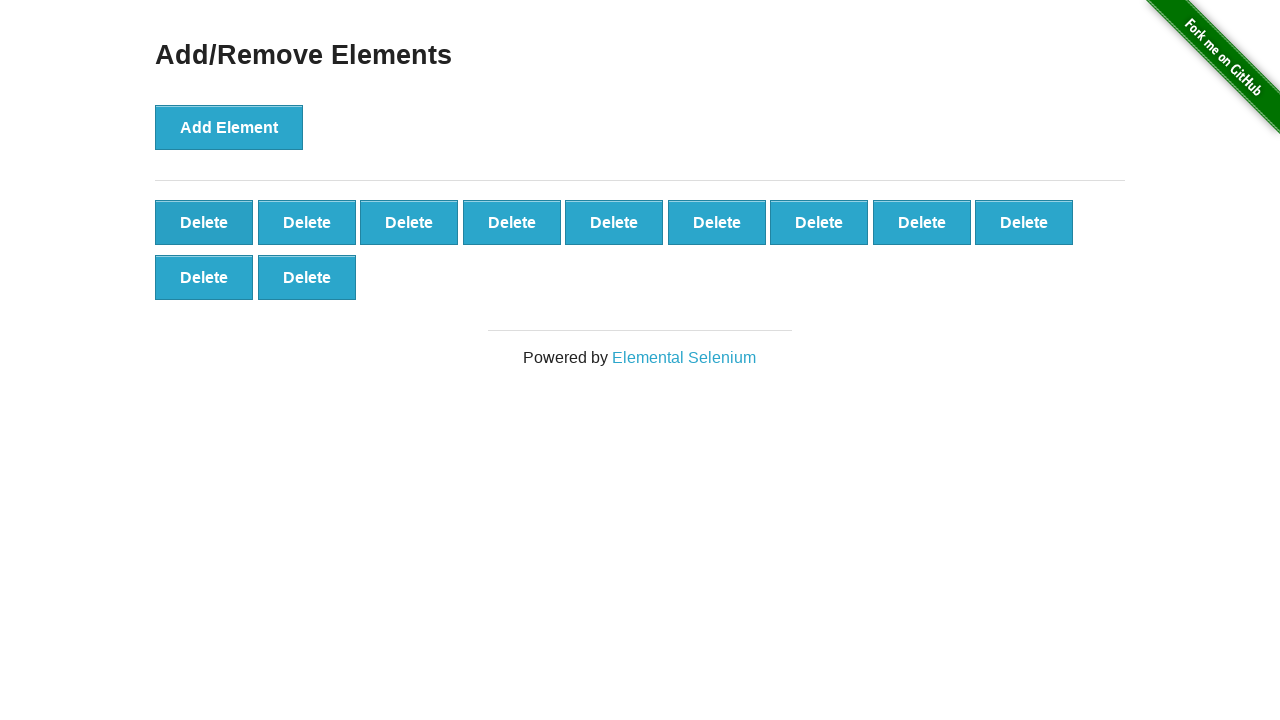

Clicked 'Delete' button (iteration 90/90) at (204, 222) on button.added-manually
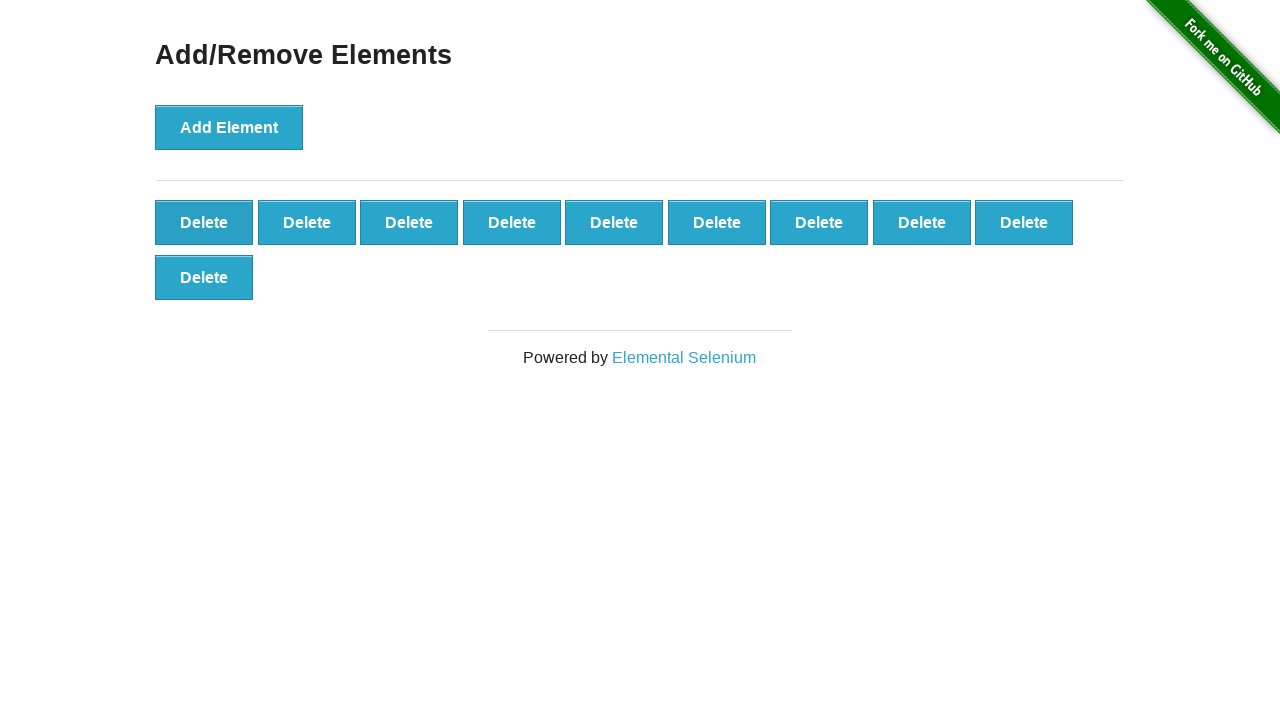

Waited 2 seconds for all elements to be deleted
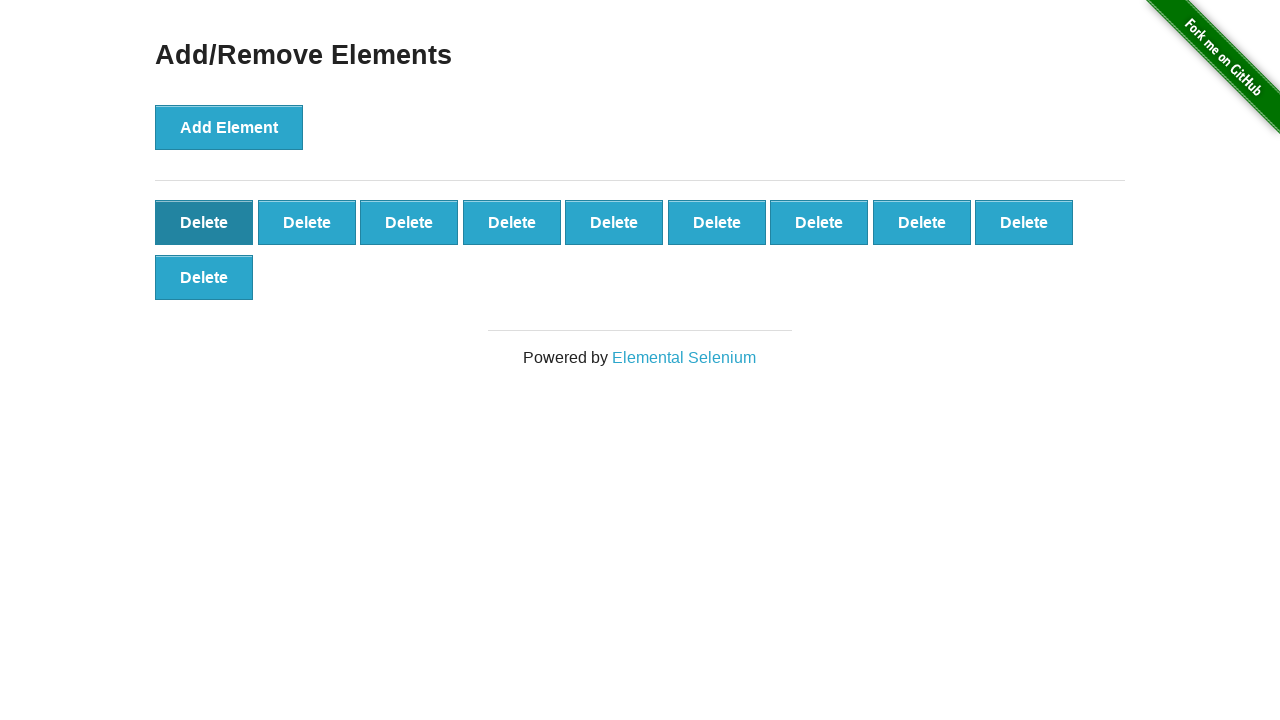

Counted remaining delete buttons: 10
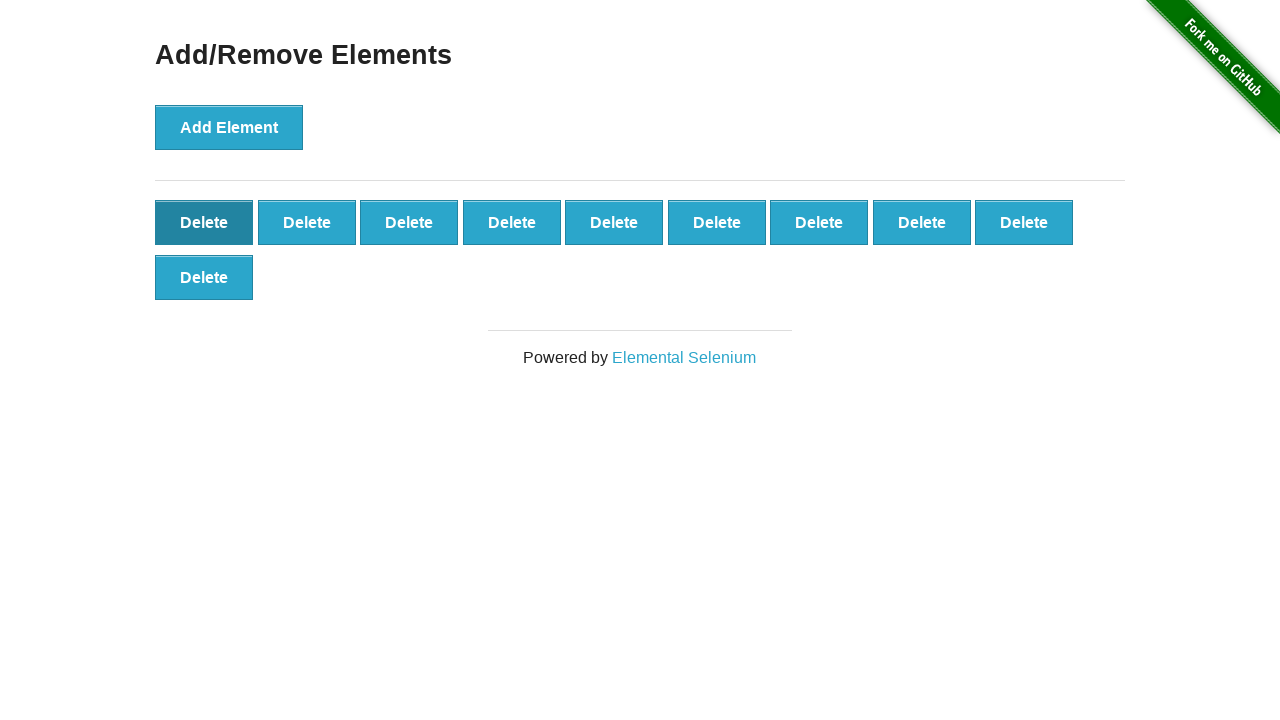

Assertion passed: 10 delete buttons remain as expected
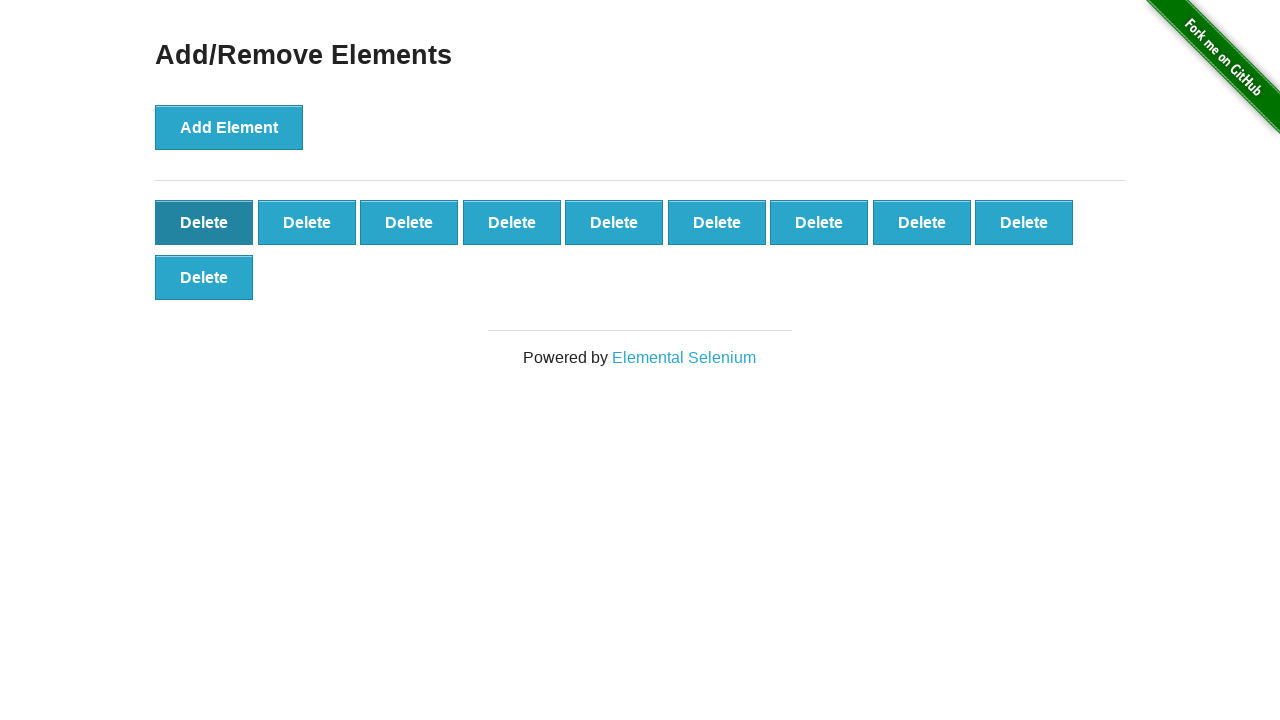

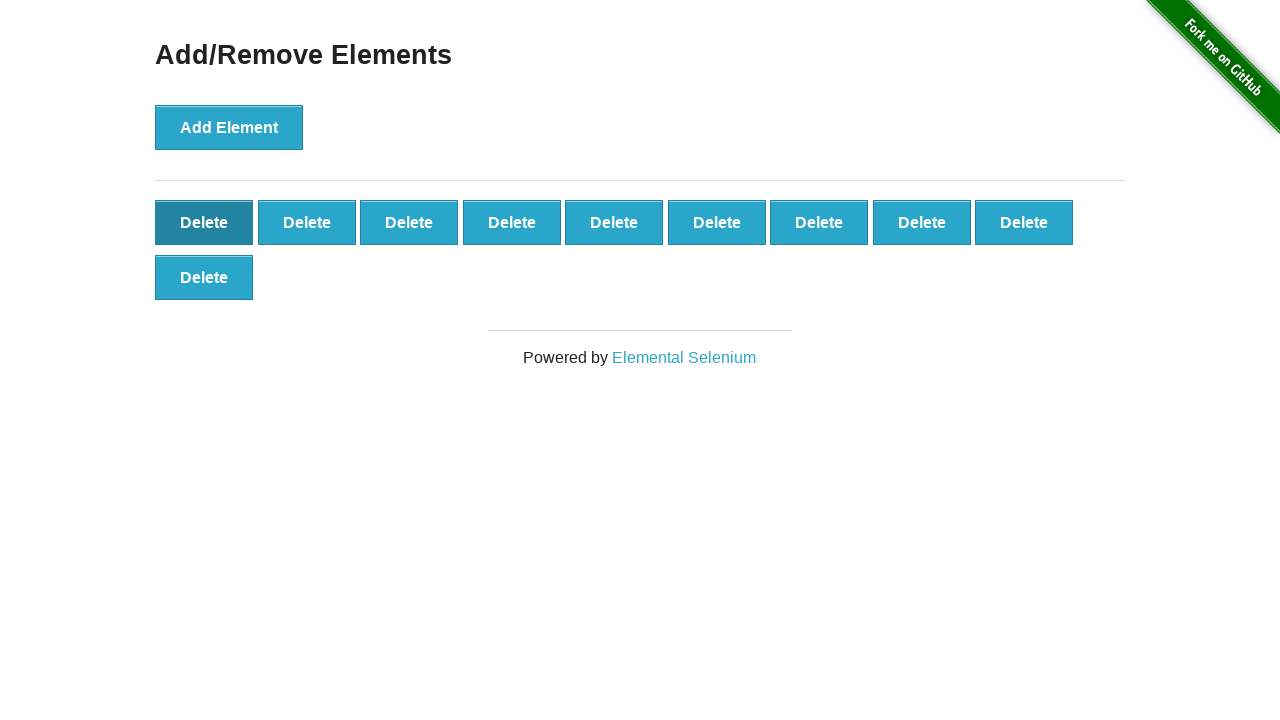